Tests dynamic element addition and removal by clicking Add Element button 100 times and Delete button 90 times

Starting URL: http://the-internet.herokuapp.com/add_remove_elements/

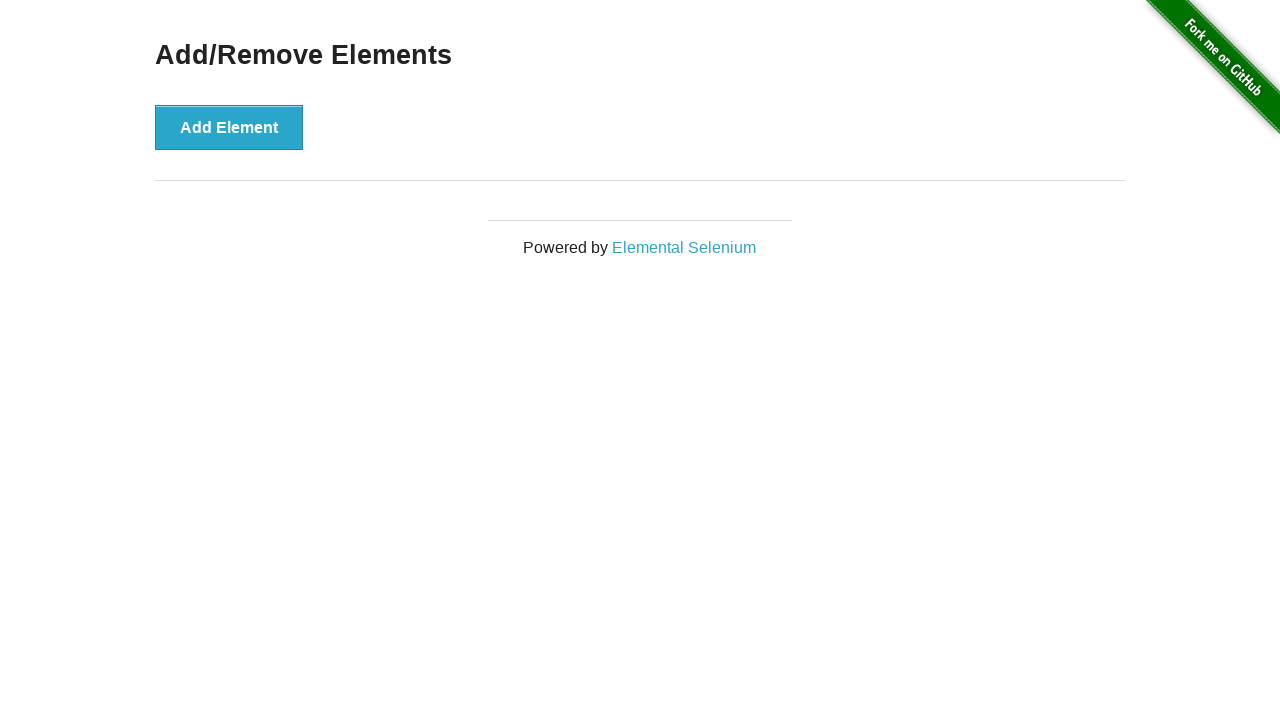

Navigated to Add/Remove Elements page
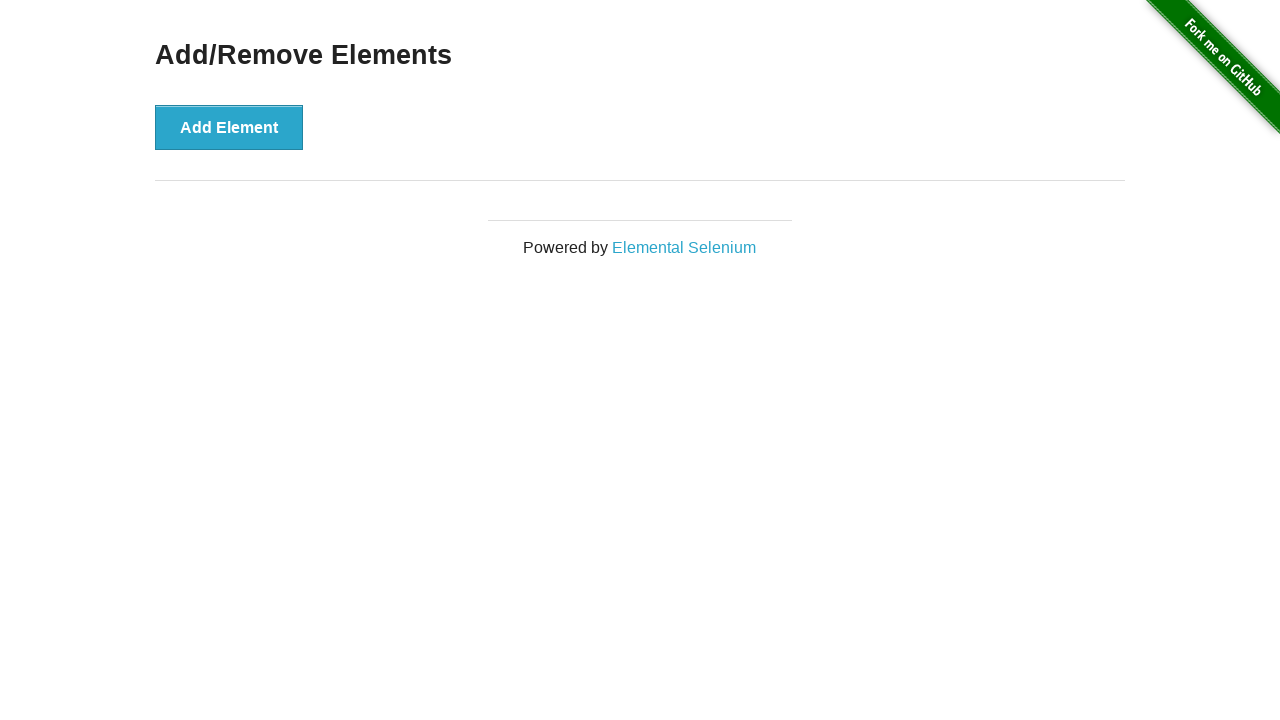

Clicked Add Element button (iteration 1/100) at (229, 127) on button[onclick='addElement()']
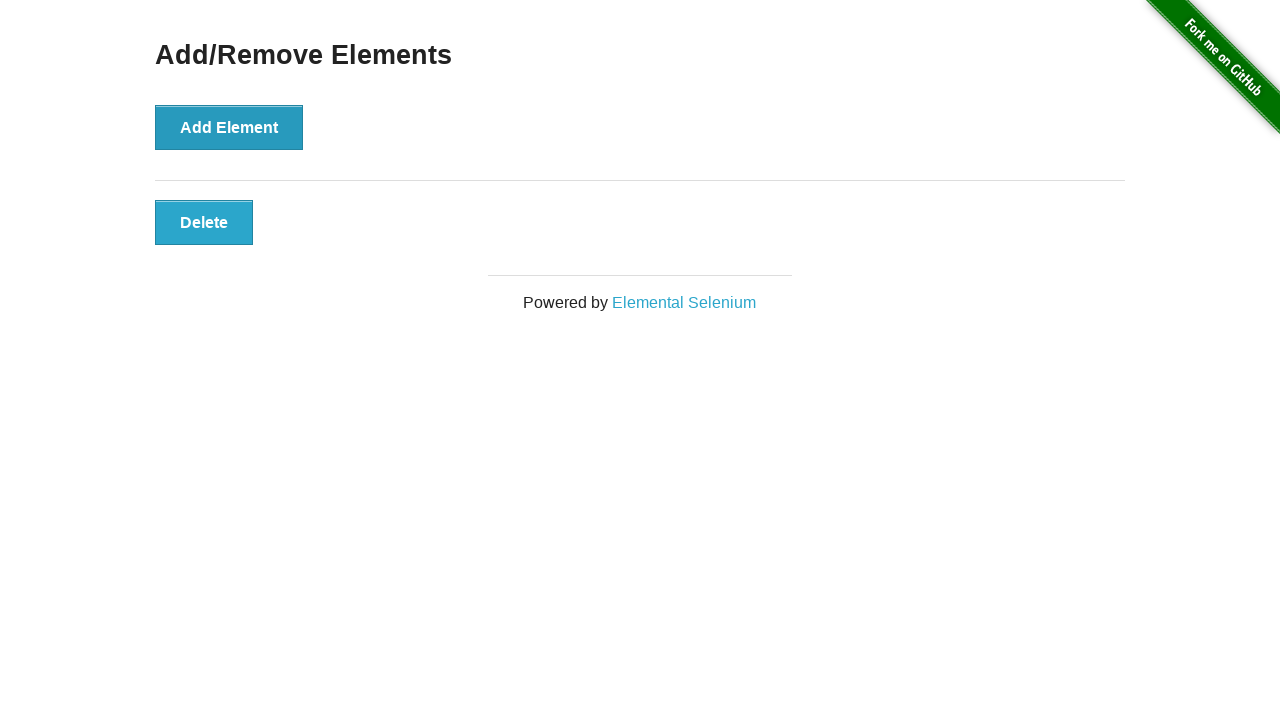

Clicked Add Element button (iteration 2/100) at (229, 127) on button[onclick='addElement()']
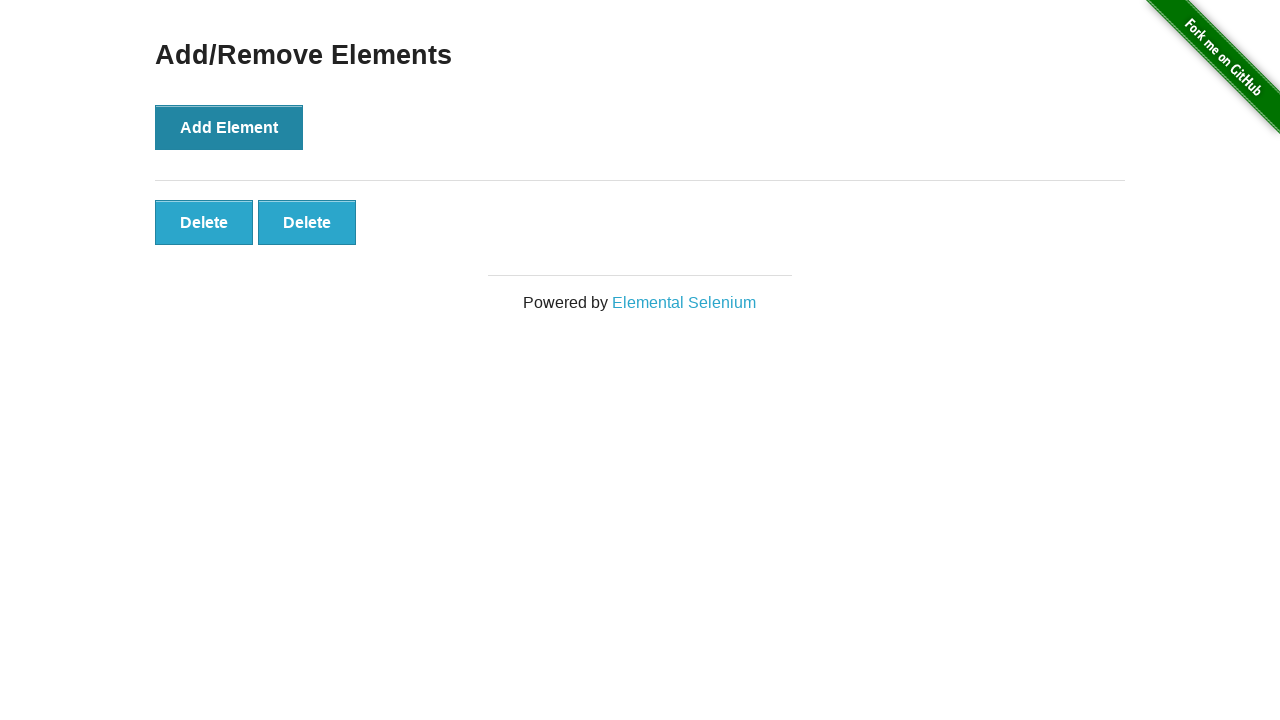

Clicked Add Element button (iteration 3/100) at (229, 127) on button[onclick='addElement()']
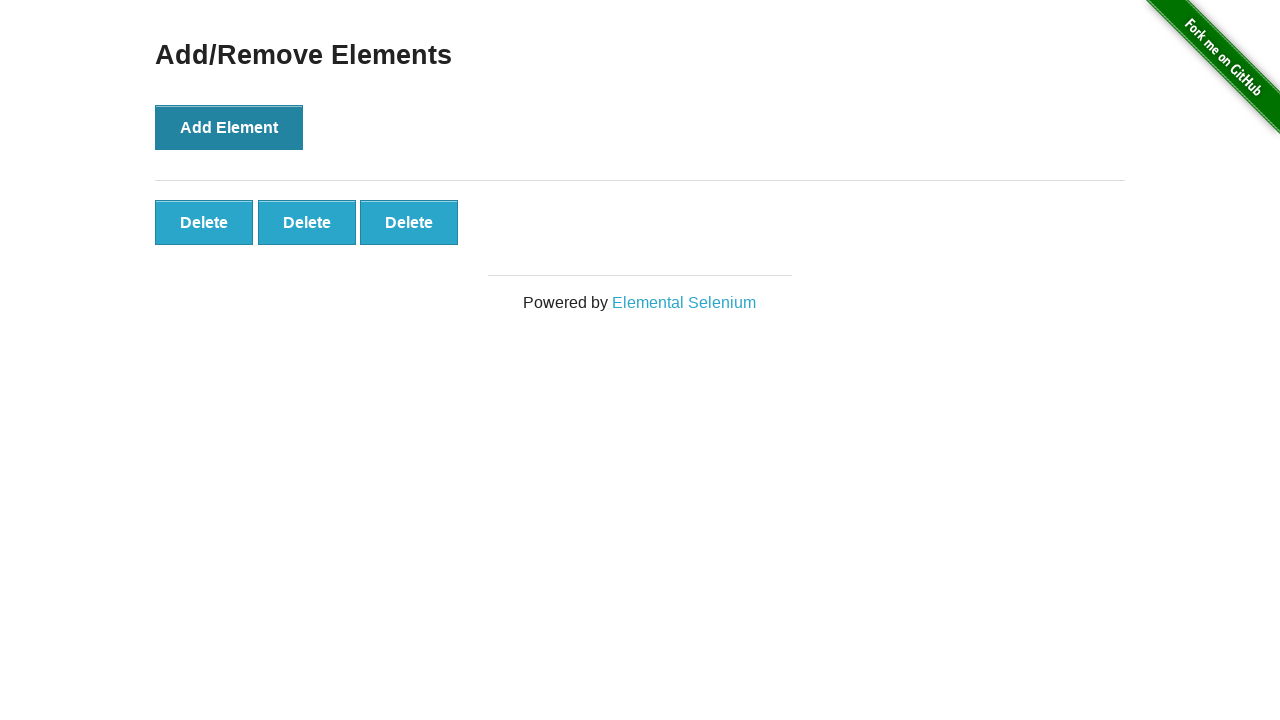

Clicked Add Element button (iteration 4/100) at (229, 127) on button[onclick='addElement()']
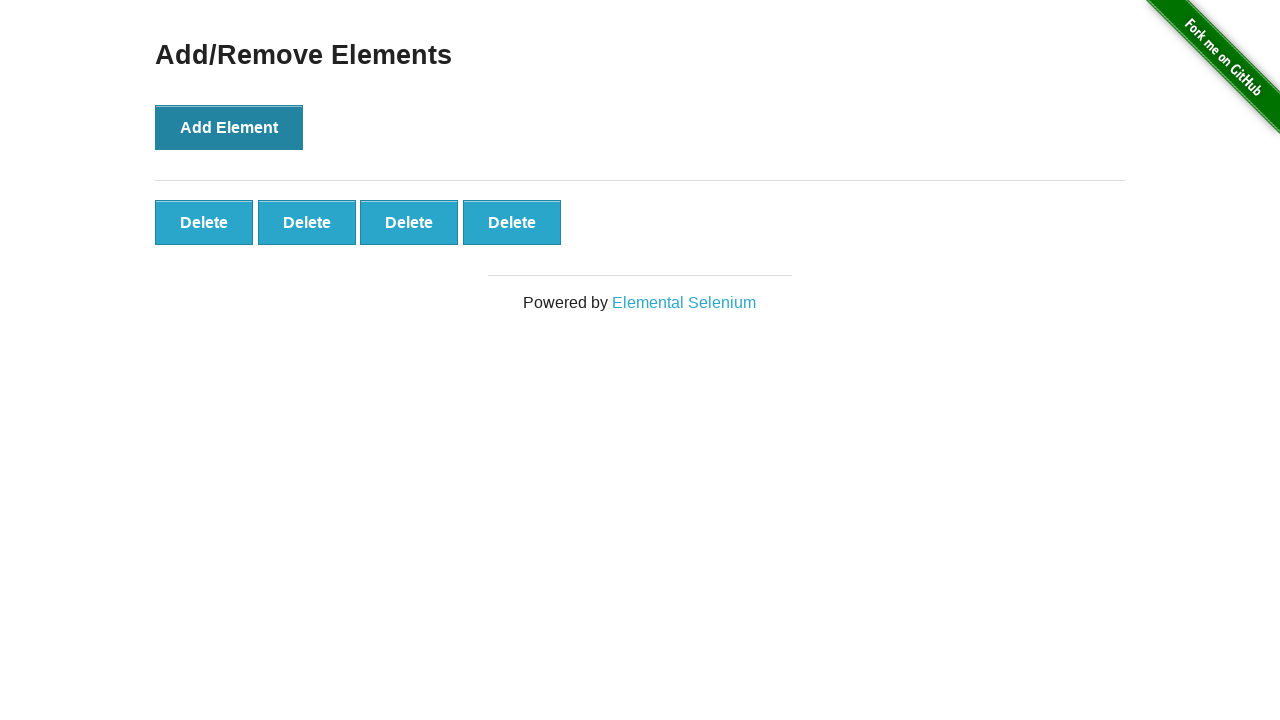

Clicked Add Element button (iteration 5/100) at (229, 127) on button[onclick='addElement()']
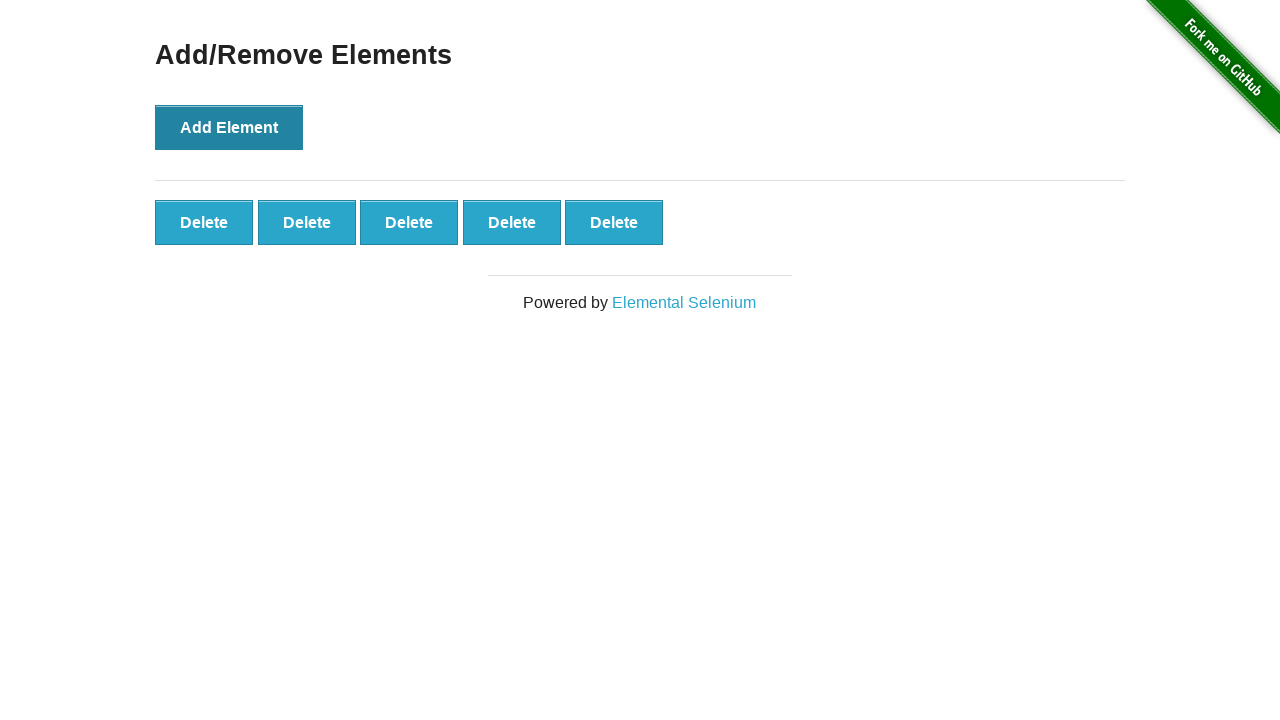

Clicked Add Element button (iteration 6/100) at (229, 127) on button[onclick='addElement()']
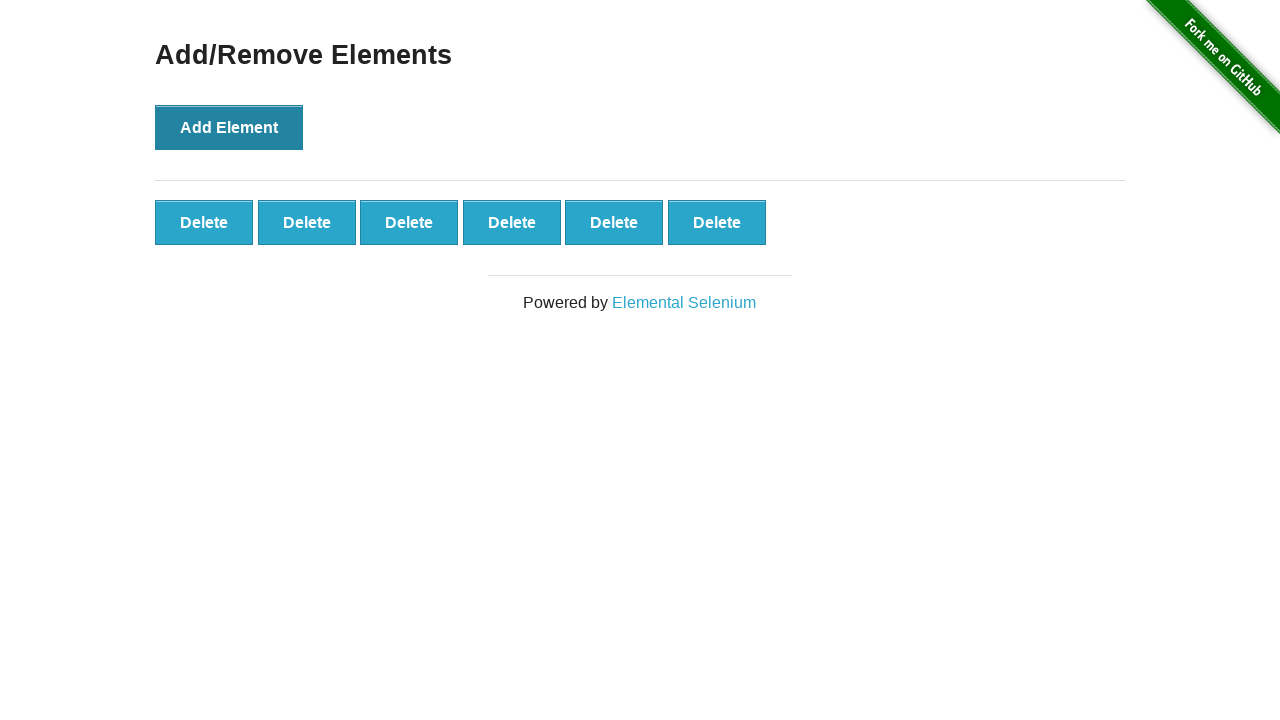

Clicked Add Element button (iteration 7/100) at (229, 127) on button[onclick='addElement()']
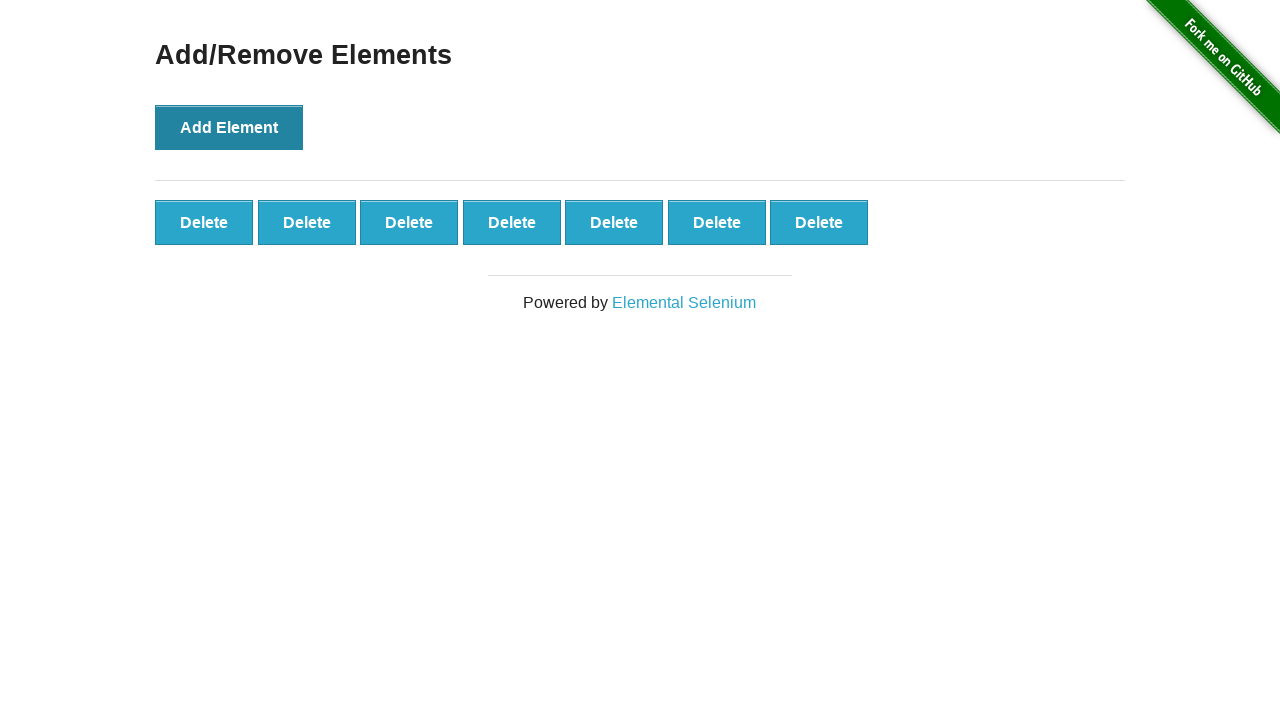

Clicked Add Element button (iteration 8/100) at (229, 127) on button[onclick='addElement()']
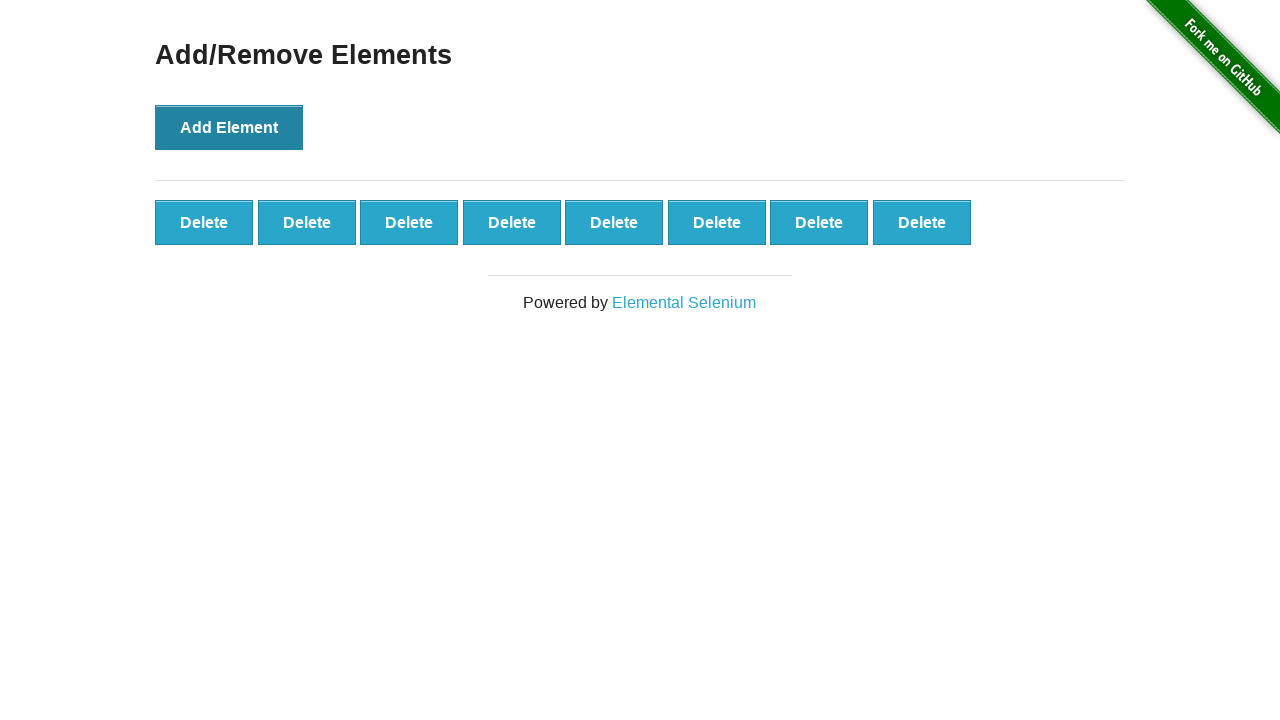

Clicked Add Element button (iteration 9/100) at (229, 127) on button[onclick='addElement()']
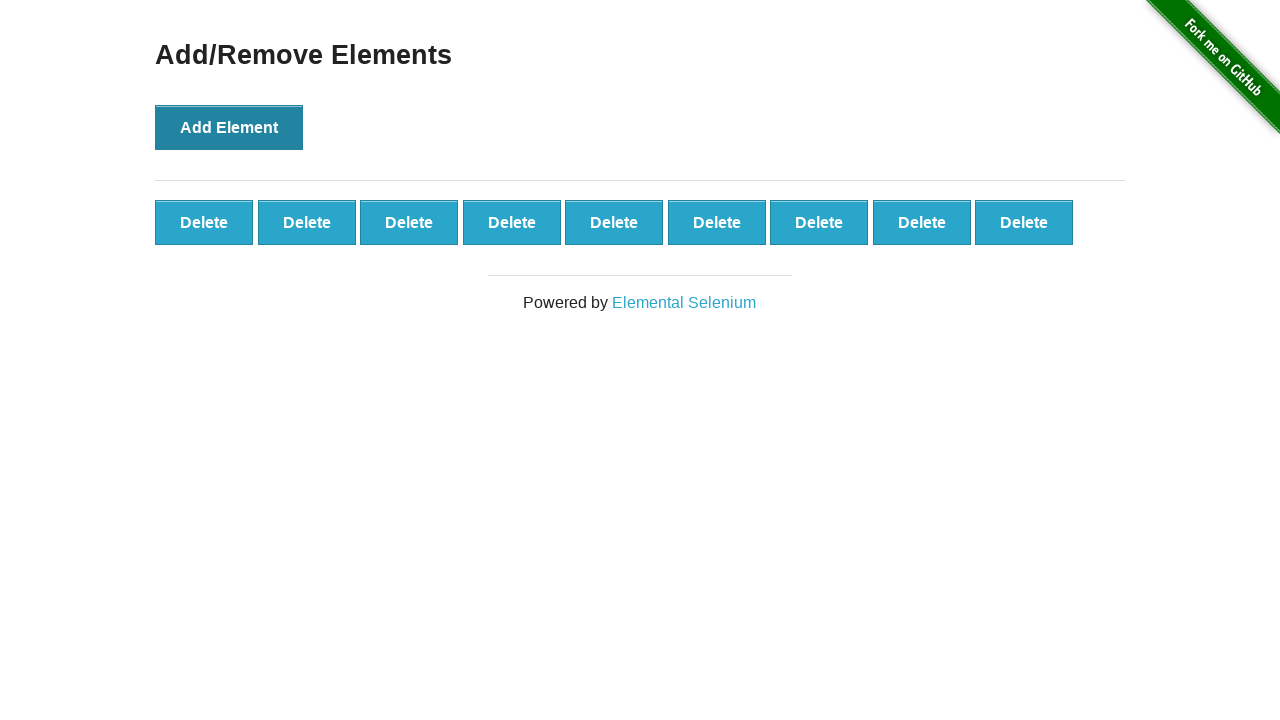

Clicked Add Element button (iteration 10/100) at (229, 127) on button[onclick='addElement()']
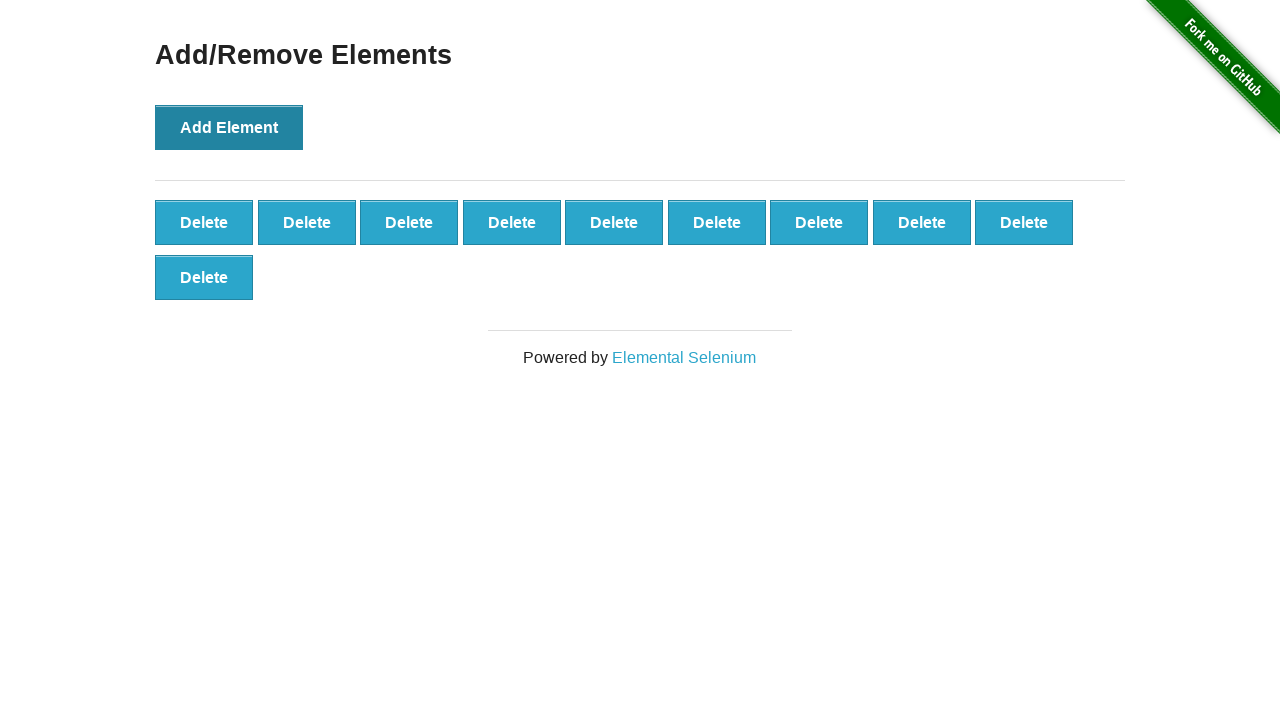

Clicked Add Element button (iteration 11/100) at (229, 127) on button[onclick='addElement()']
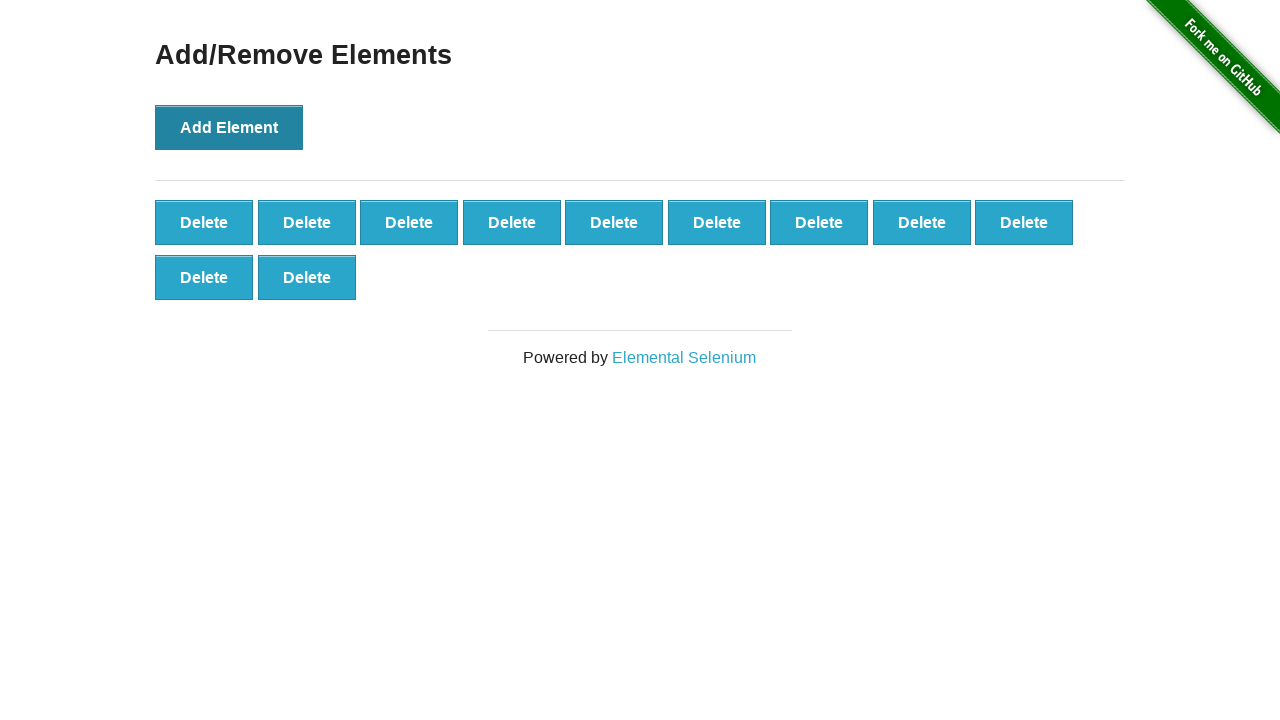

Clicked Add Element button (iteration 12/100) at (229, 127) on button[onclick='addElement()']
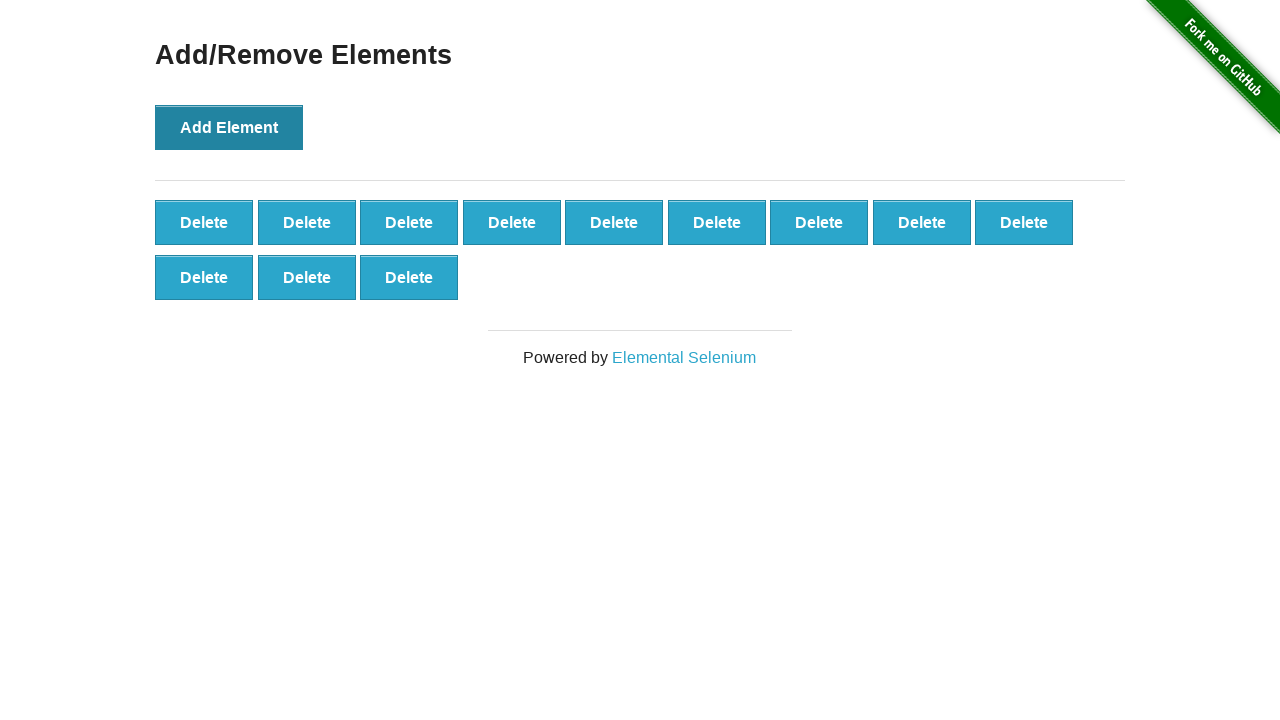

Clicked Add Element button (iteration 13/100) at (229, 127) on button[onclick='addElement()']
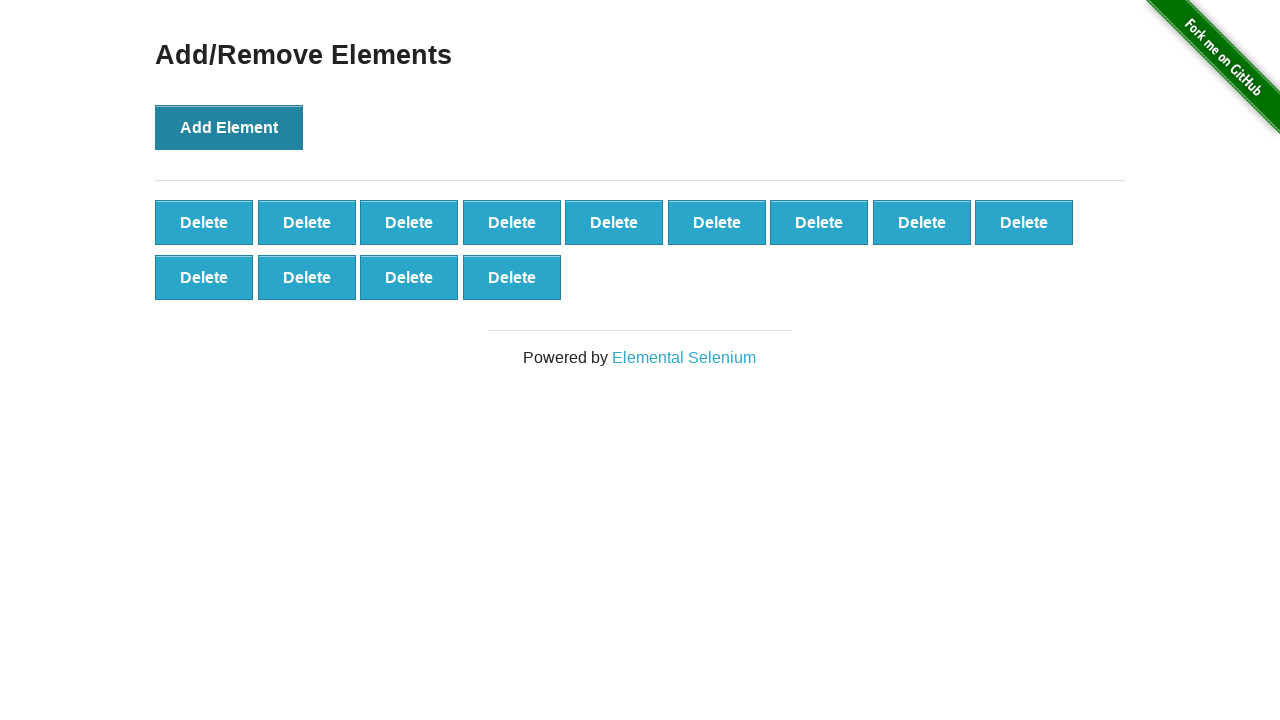

Clicked Add Element button (iteration 14/100) at (229, 127) on button[onclick='addElement()']
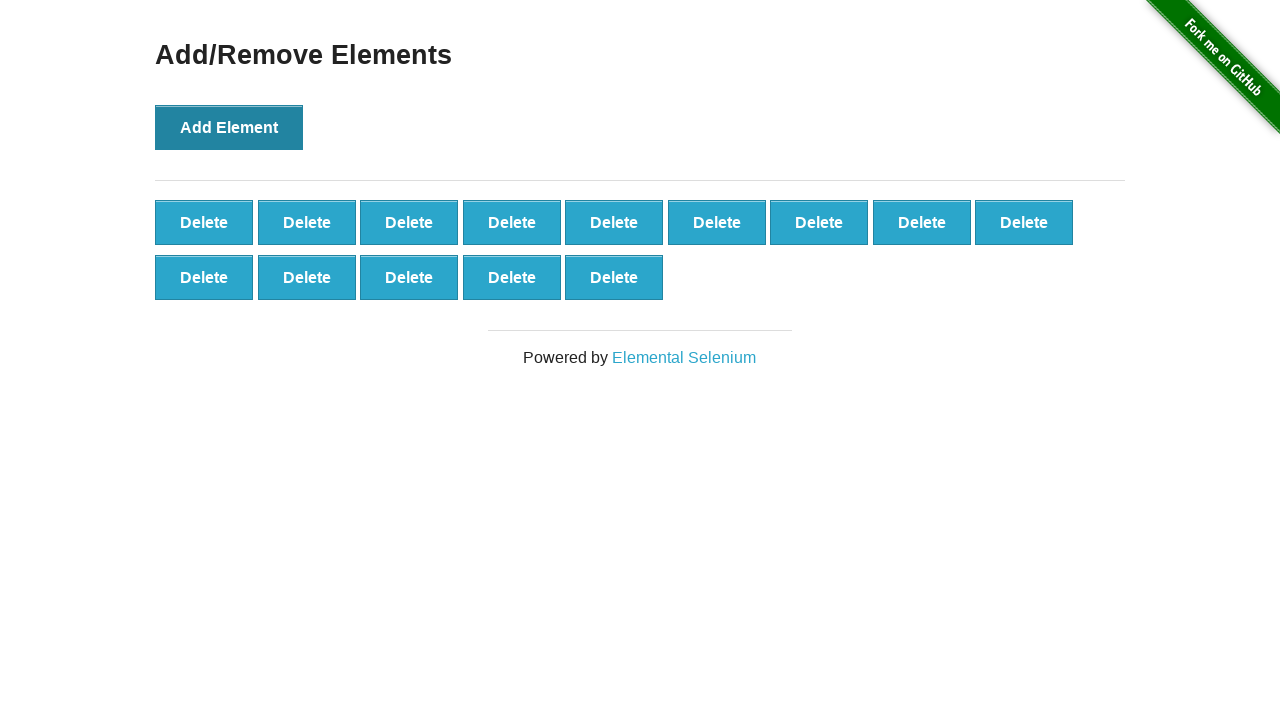

Clicked Add Element button (iteration 15/100) at (229, 127) on button[onclick='addElement()']
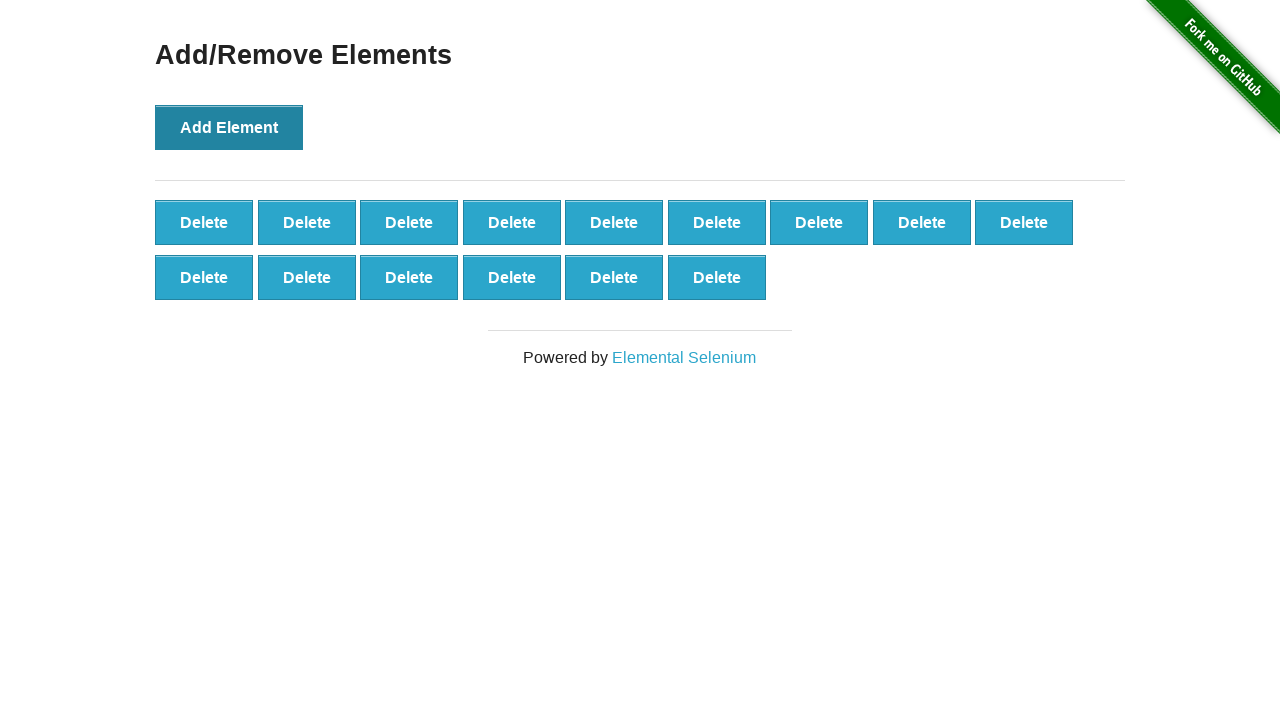

Clicked Add Element button (iteration 16/100) at (229, 127) on button[onclick='addElement()']
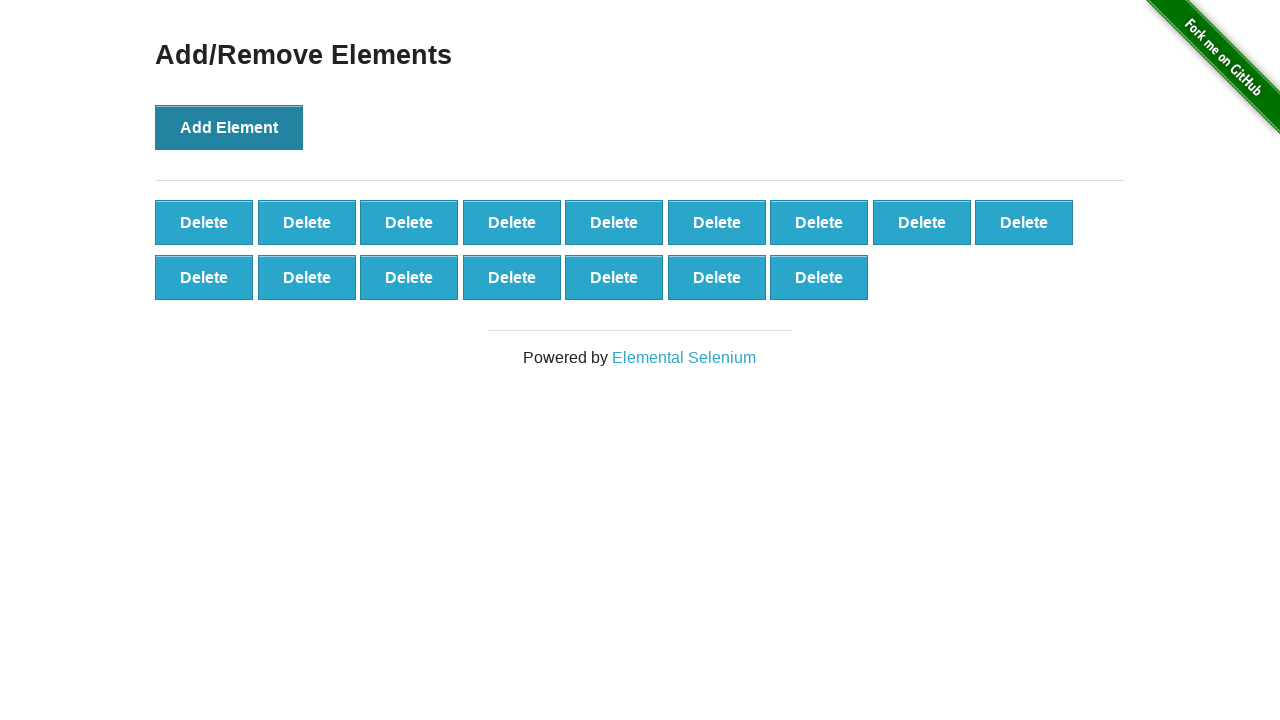

Clicked Add Element button (iteration 17/100) at (229, 127) on button[onclick='addElement()']
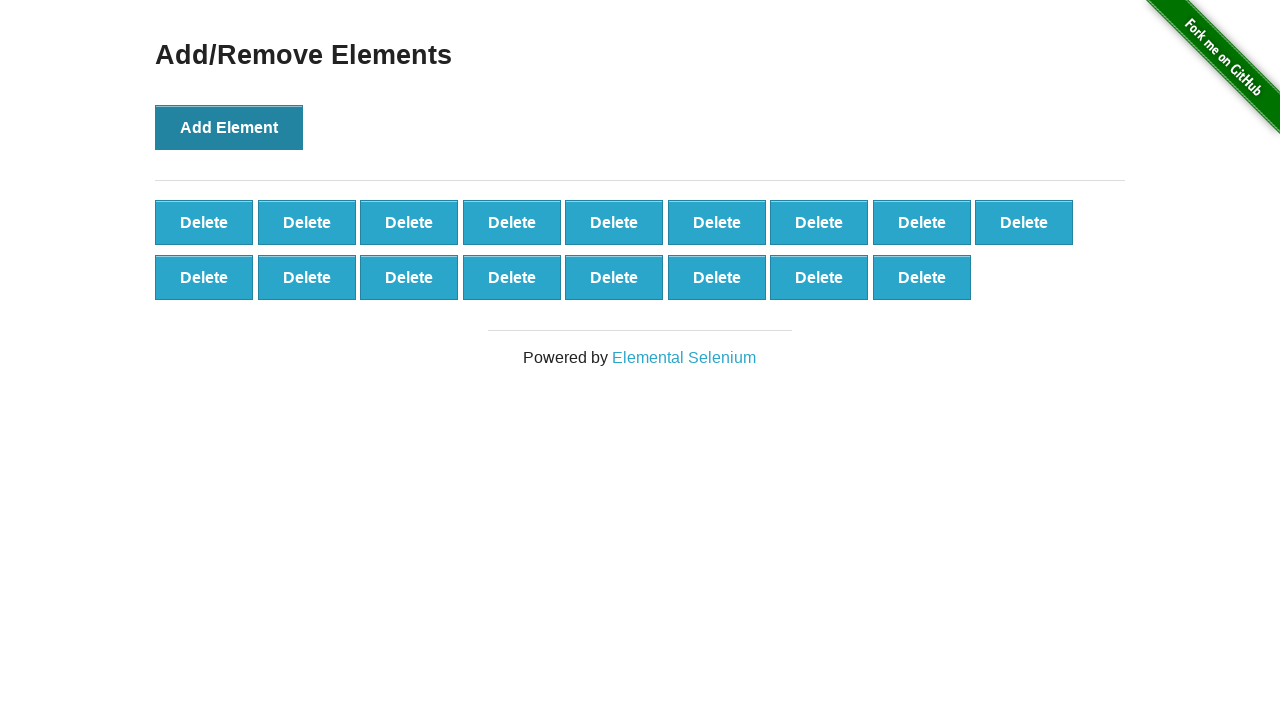

Clicked Add Element button (iteration 18/100) at (229, 127) on button[onclick='addElement()']
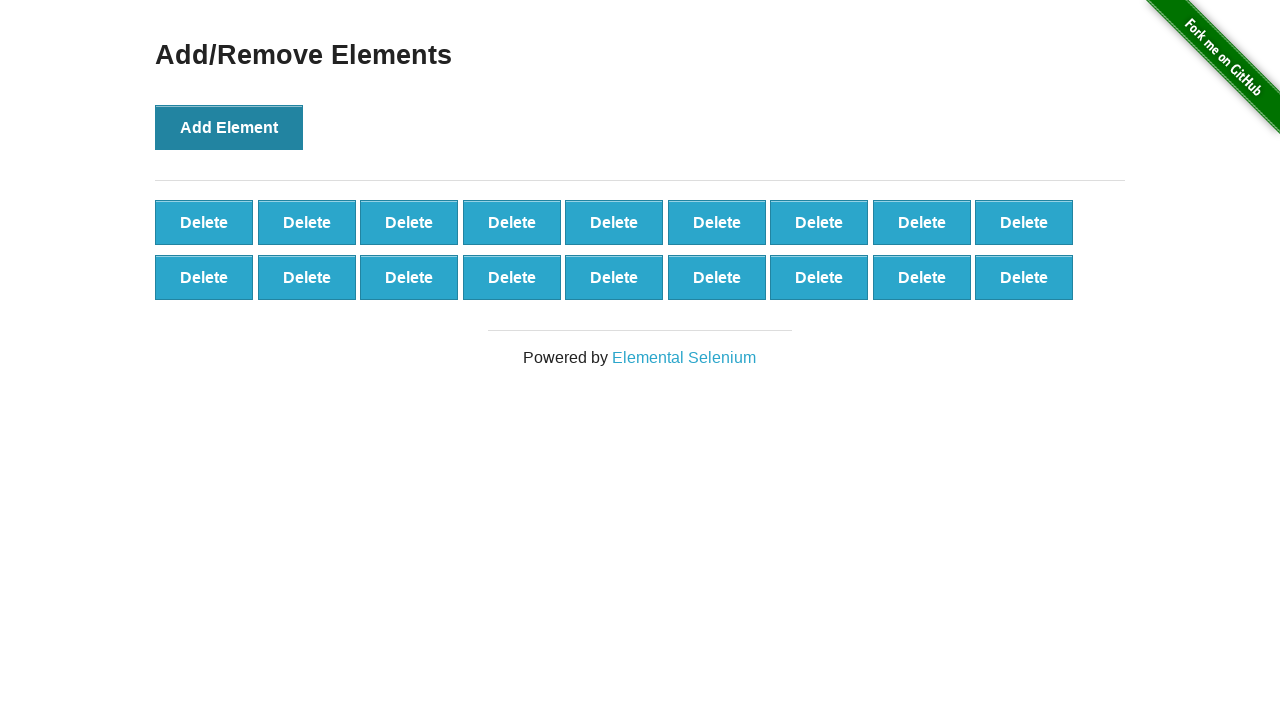

Clicked Add Element button (iteration 19/100) at (229, 127) on button[onclick='addElement()']
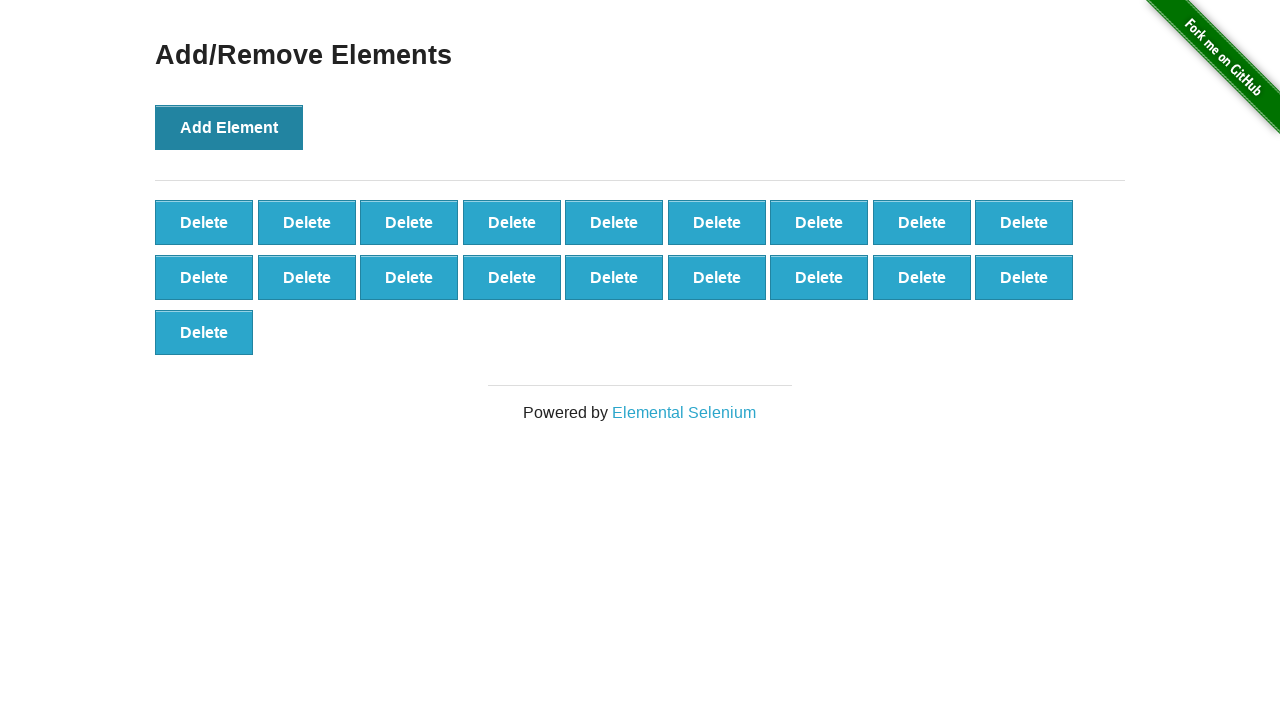

Clicked Add Element button (iteration 20/100) at (229, 127) on button[onclick='addElement()']
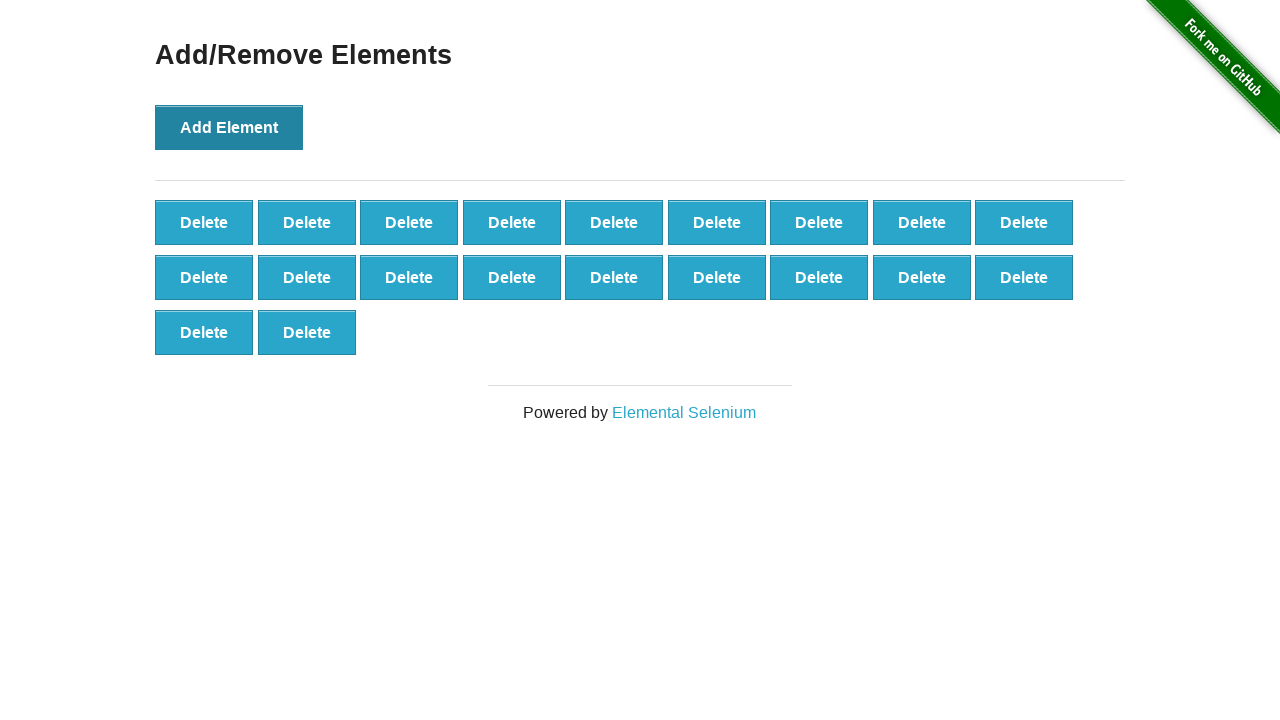

Clicked Add Element button (iteration 21/100) at (229, 127) on button[onclick='addElement()']
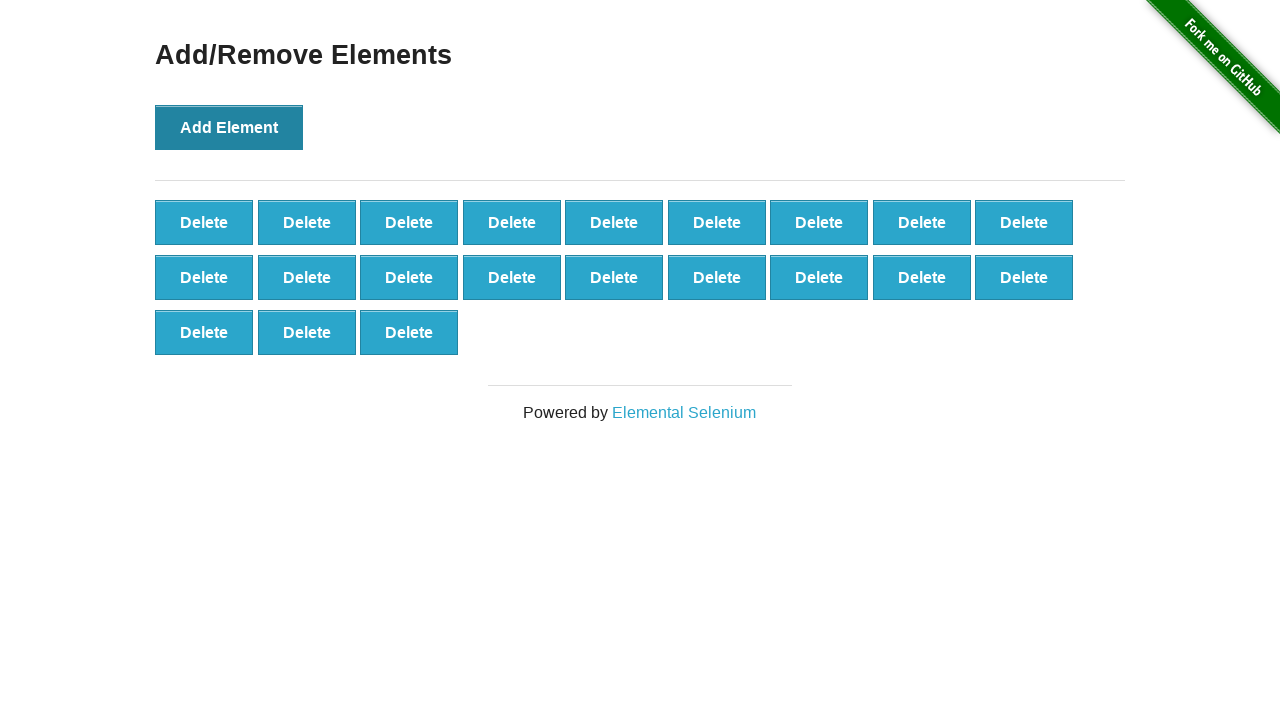

Clicked Add Element button (iteration 22/100) at (229, 127) on button[onclick='addElement()']
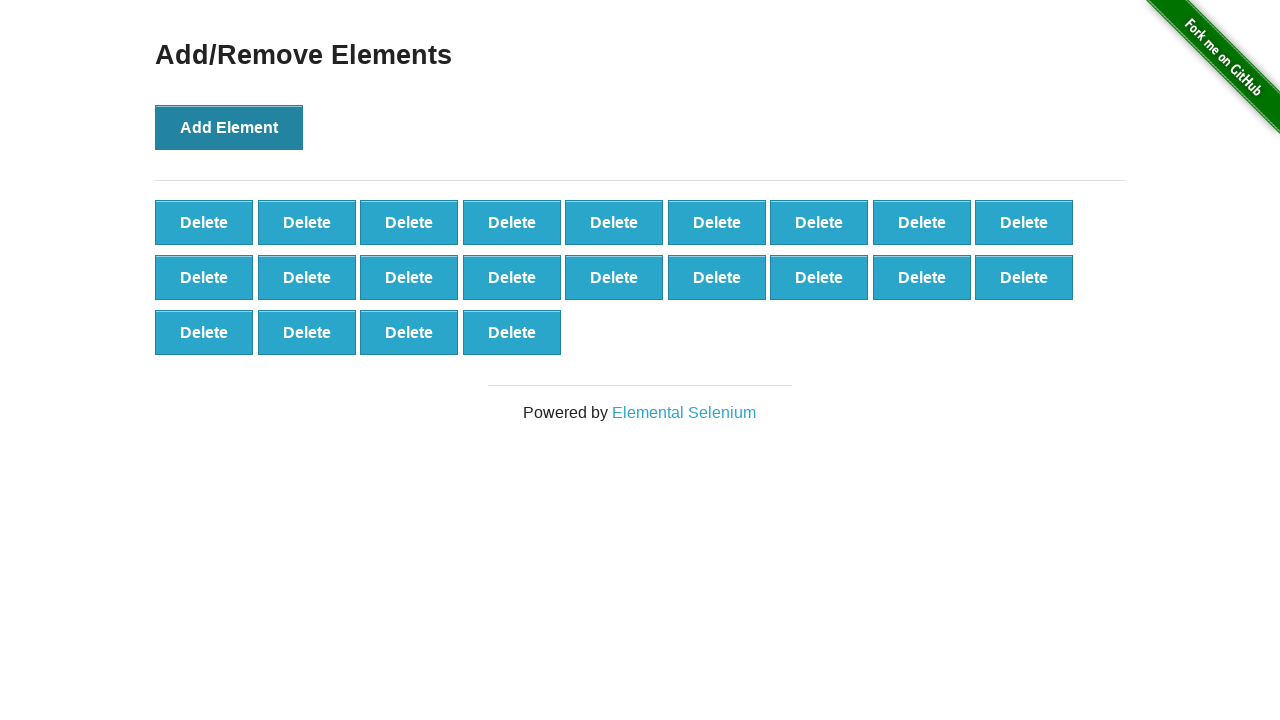

Clicked Add Element button (iteration 23/100) at (229, 127) on button[onclick='addElement()']
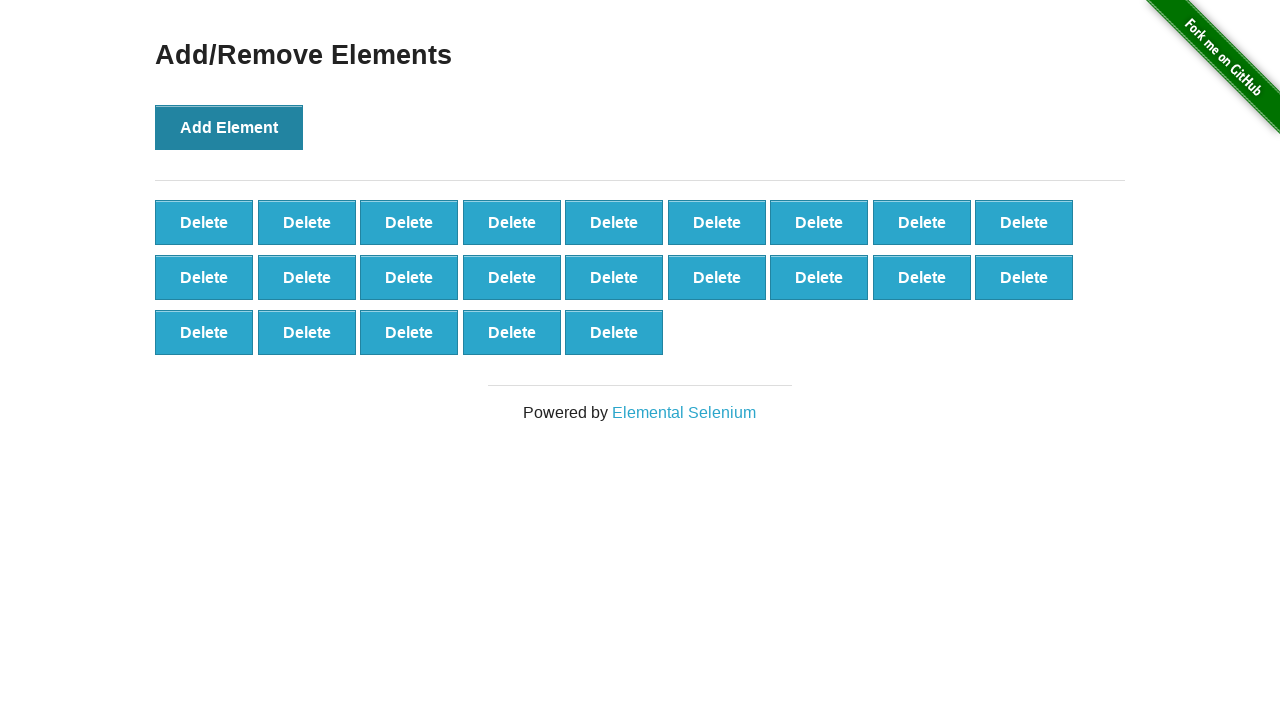

Clicked Add Element button (iteration 24/100) at (229, 127) on button[onclick='addElement()']
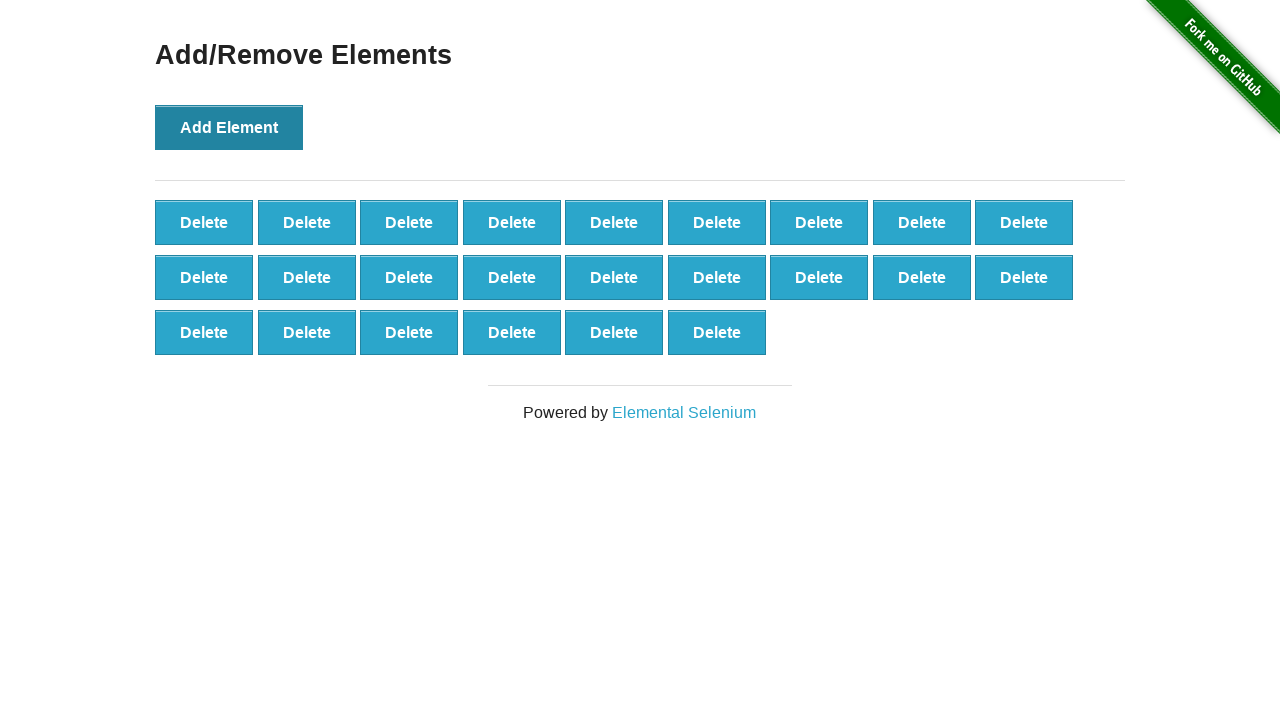

Clicked Add Element button (iteration 25/100) at (229, 127) on button[onclick='addElement()']
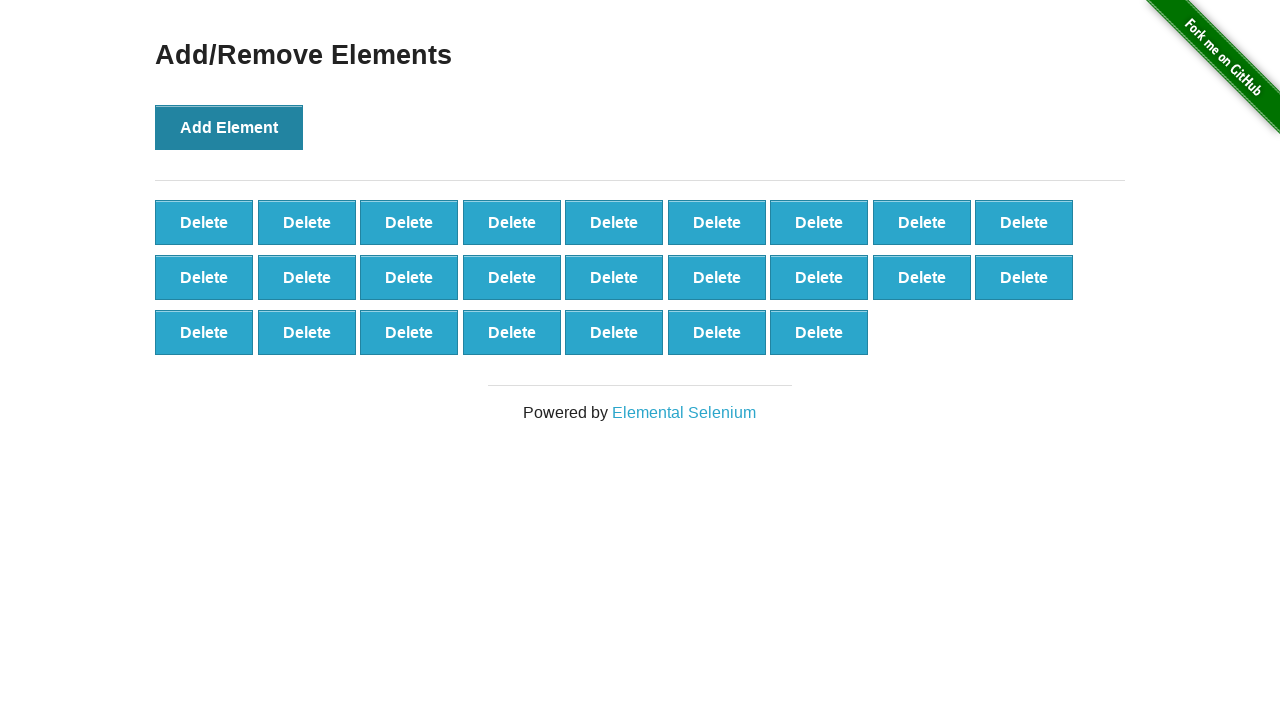

Clicked Add Element button (iteration 26/100) at (229, 127) on button[onclick='addElement()']
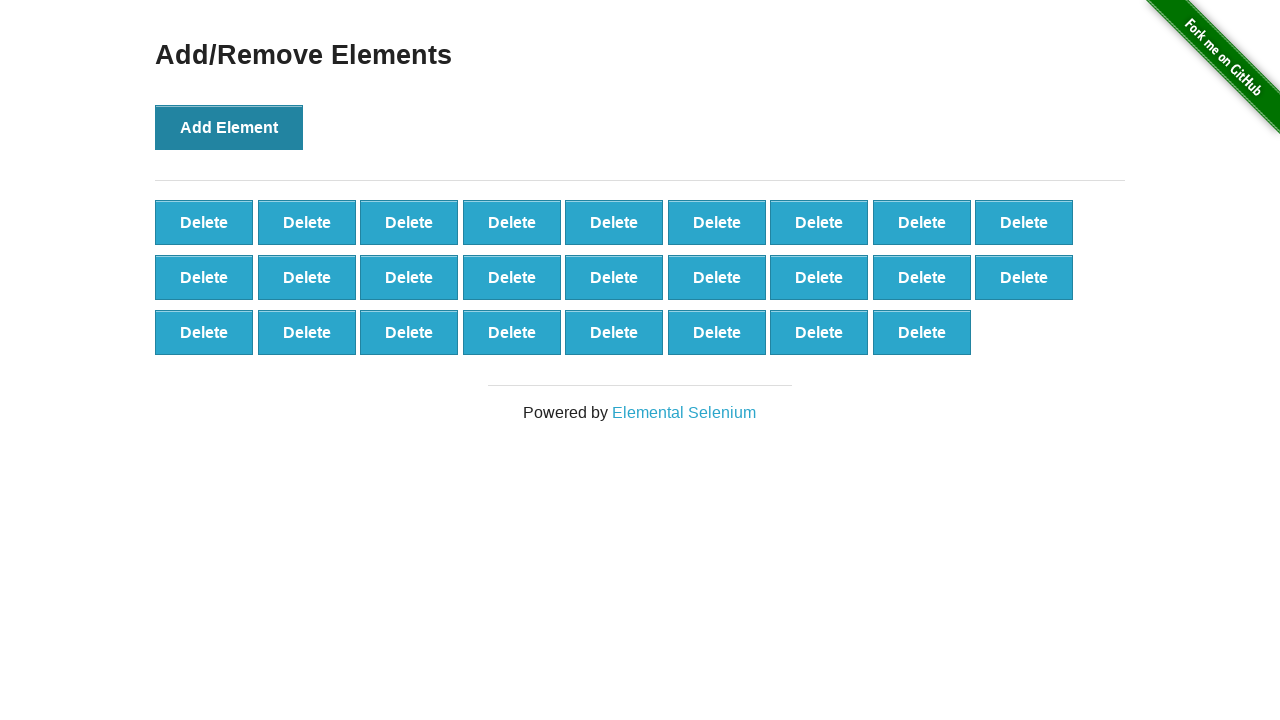

Clicked Add Element button (iteration 27/100) at (229, 127) on button[onclick='addElement()']
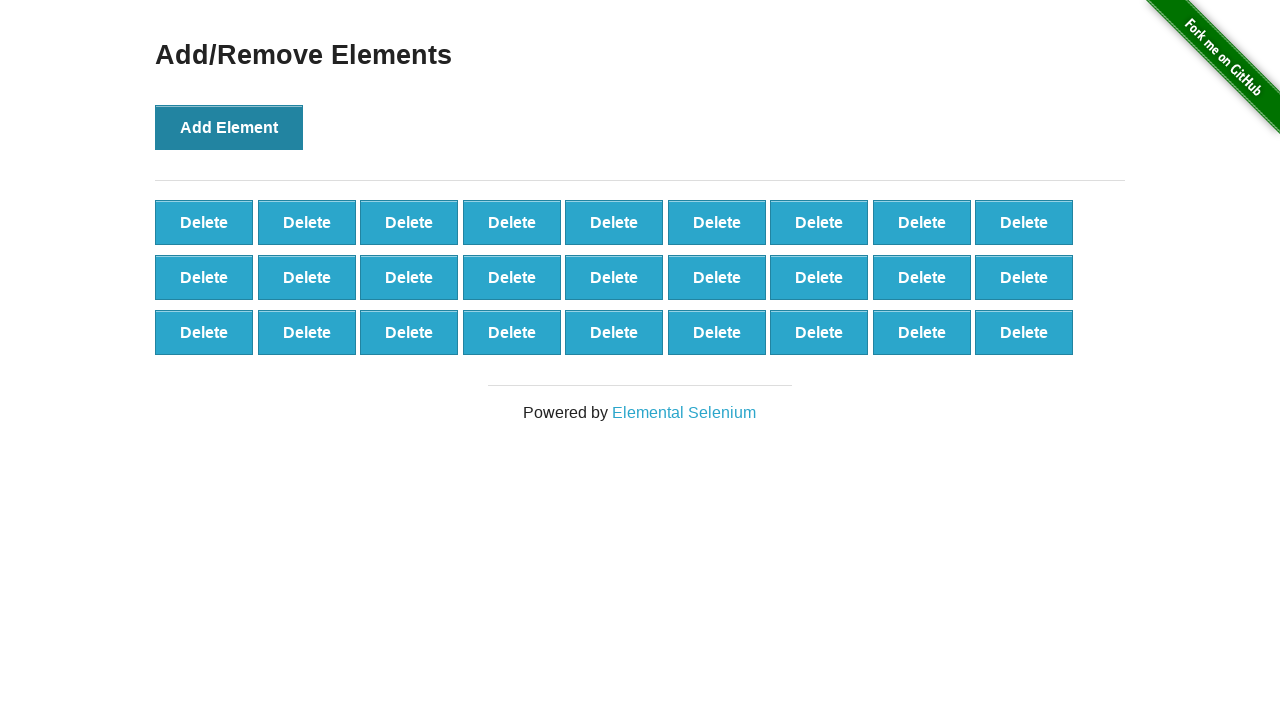

Clicked Add Element button (iteration 28/100) at (229, 127) on button[onclick='addElement()']
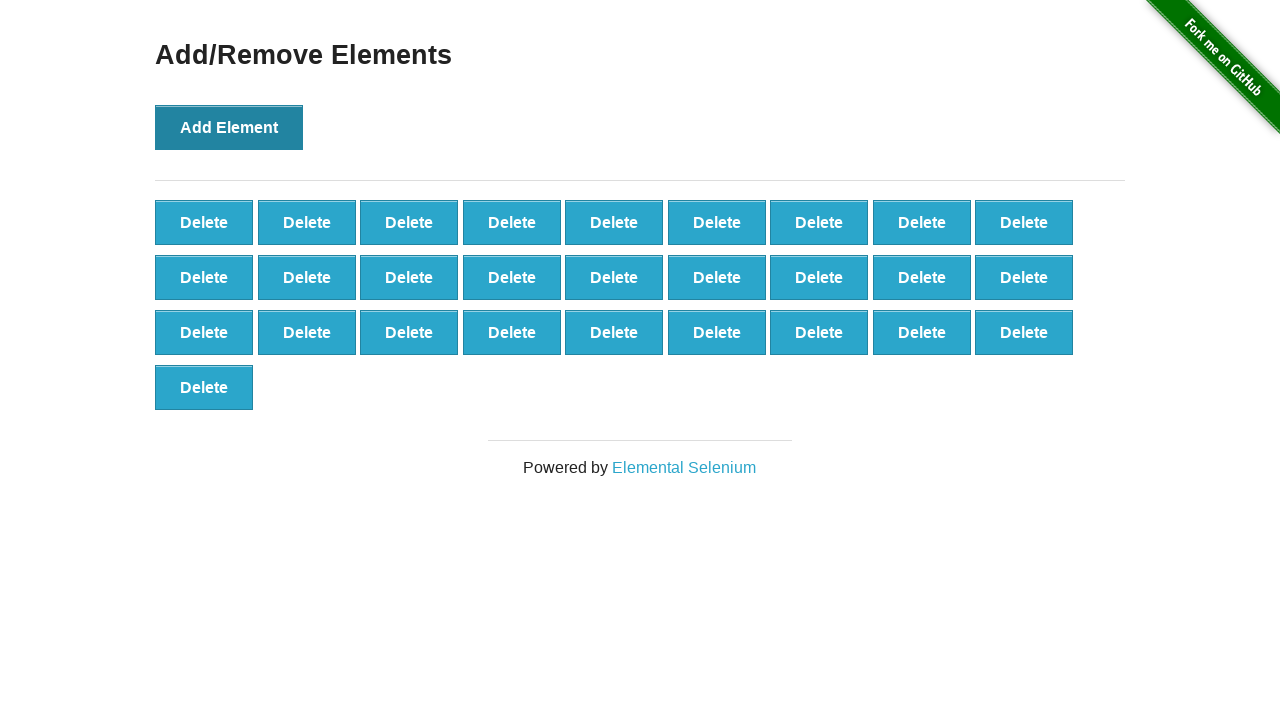

Clicked Add Element button (iteration 29/100) at (229, 127) on button[onclick='addElement()']
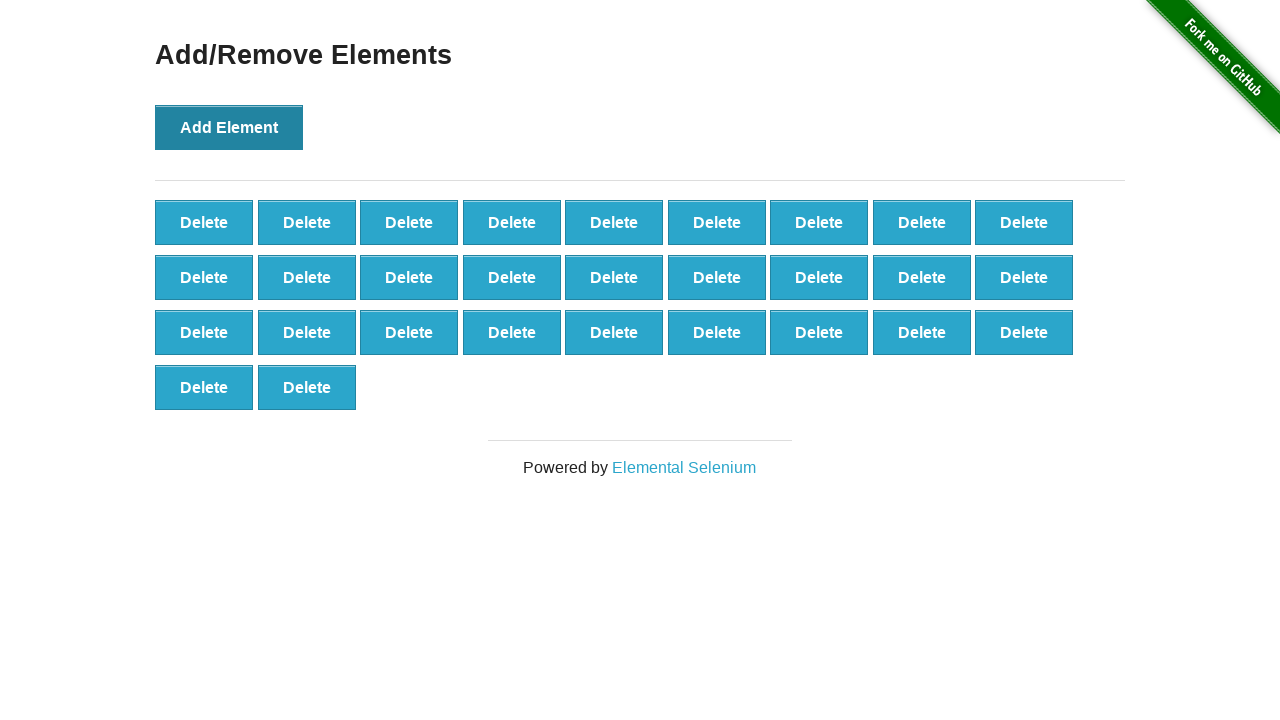

Clicked Add Element button (iteration 30/100) at (229, 127) on button[onclick='addElement()']
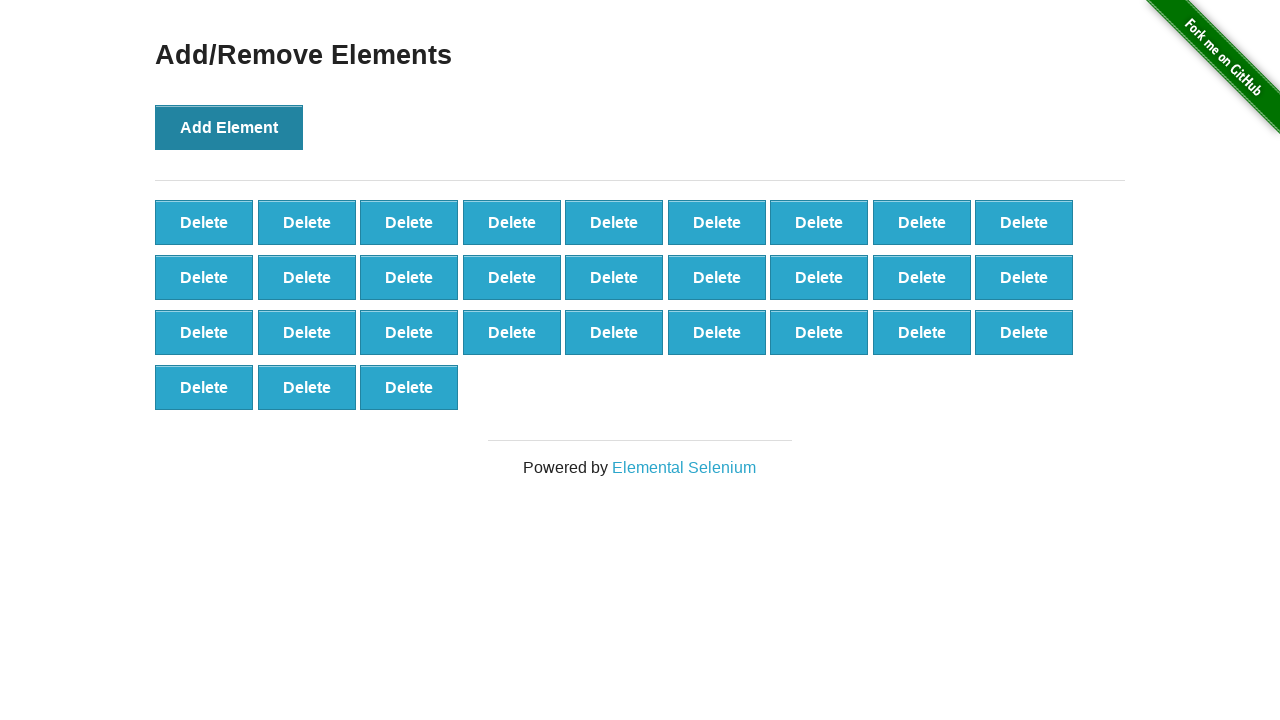

Clicked Add Element button (iteration 31/100) at (229, 127) on button[onclick='addElement()']
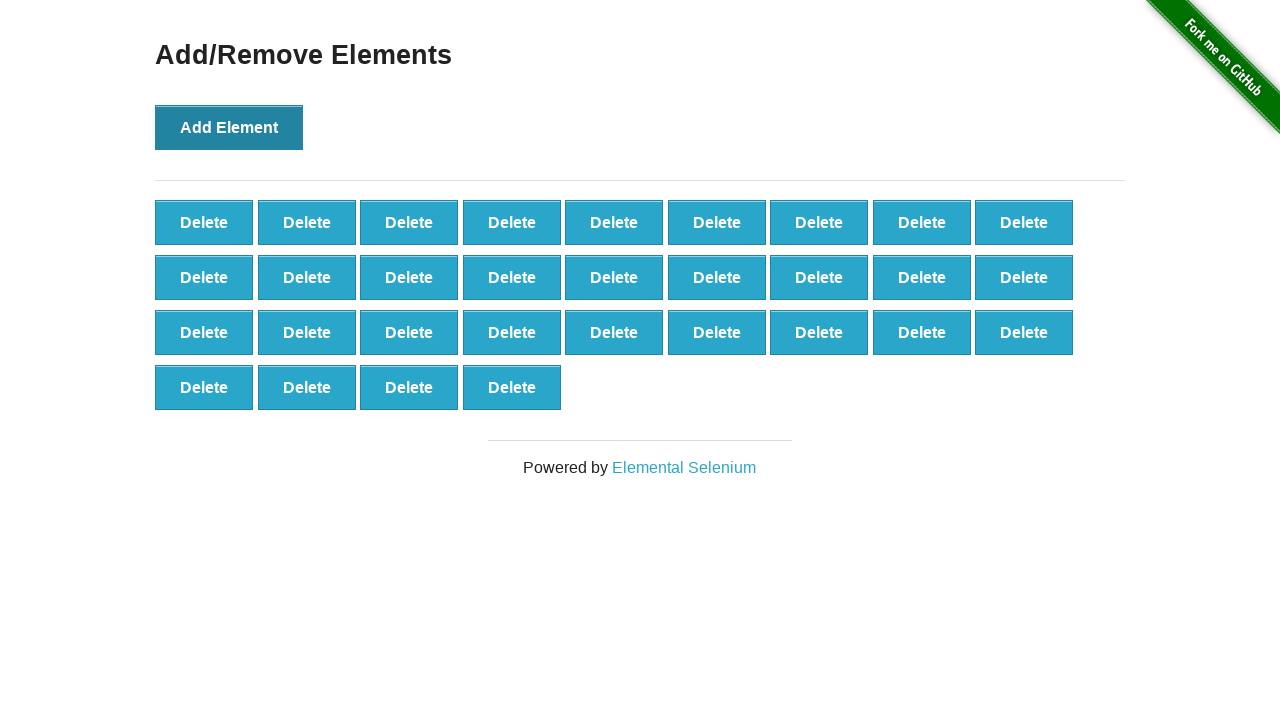

Clicked Add Element button (iteration 32/100) at (229, 127) on button[onclick='addElement()']
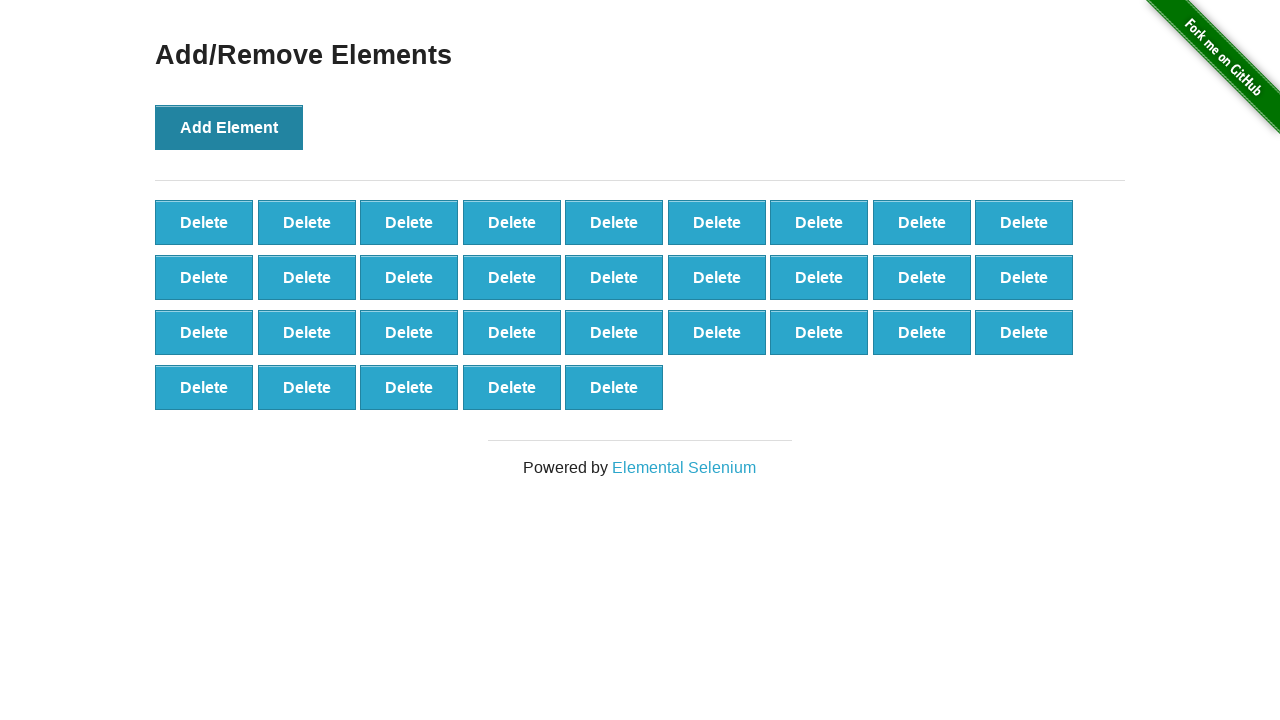

Clicked Add Element button (iteration 33/100) at (229, 127) on button[onclick='addElement()']
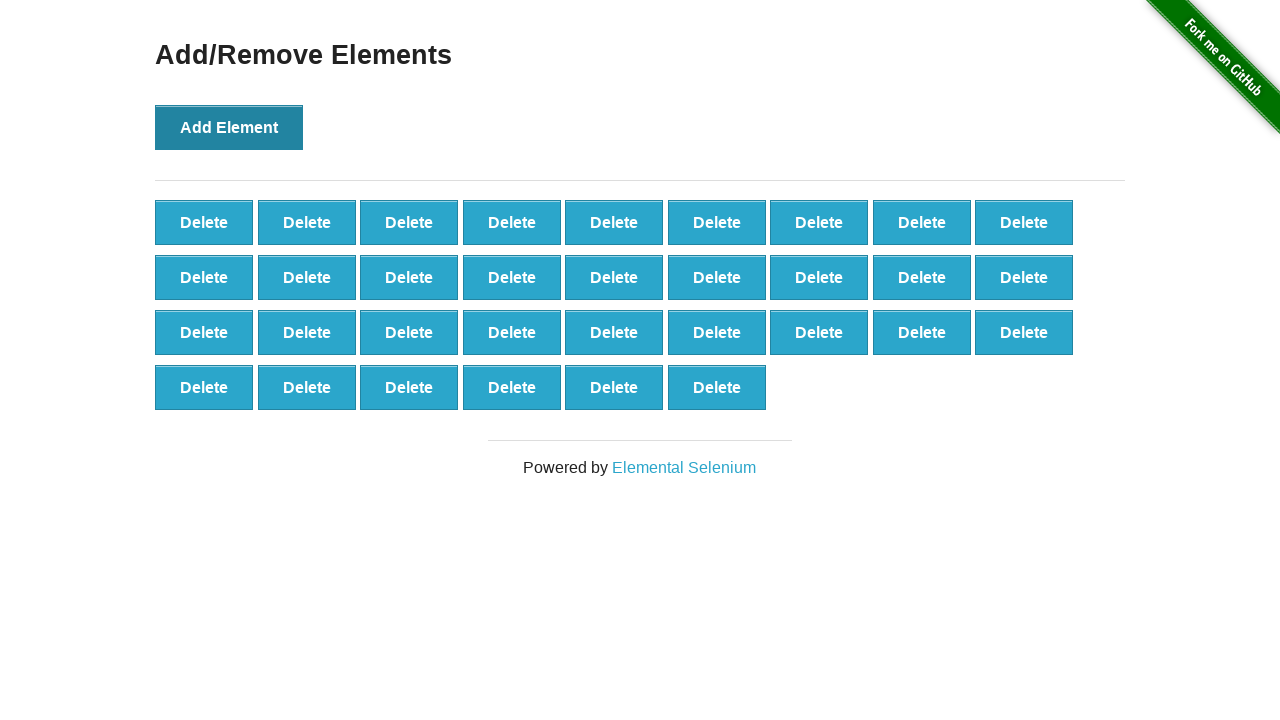

Clicked Add Element button (iteration 34/100) at (229, 127) on button[onclick='addElement()']
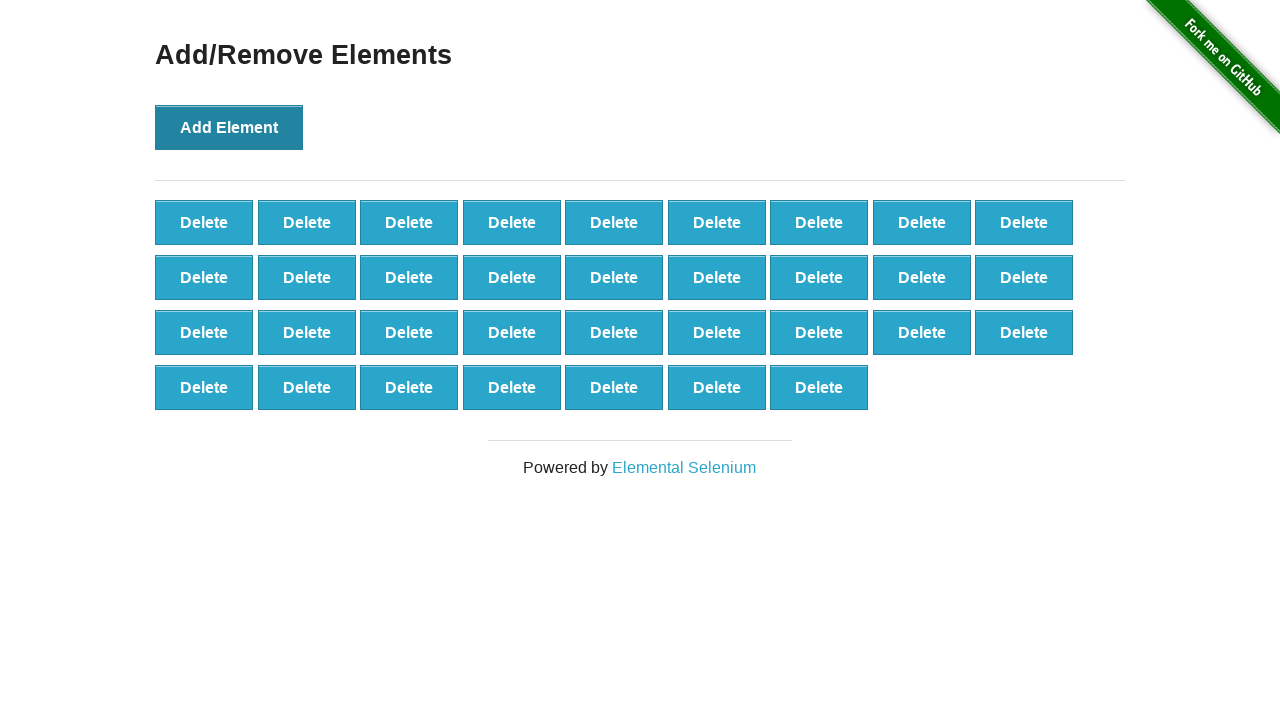

Clicked Add Element button (iteration 35/100) at (229, 127) on button[onclick='addElement()']
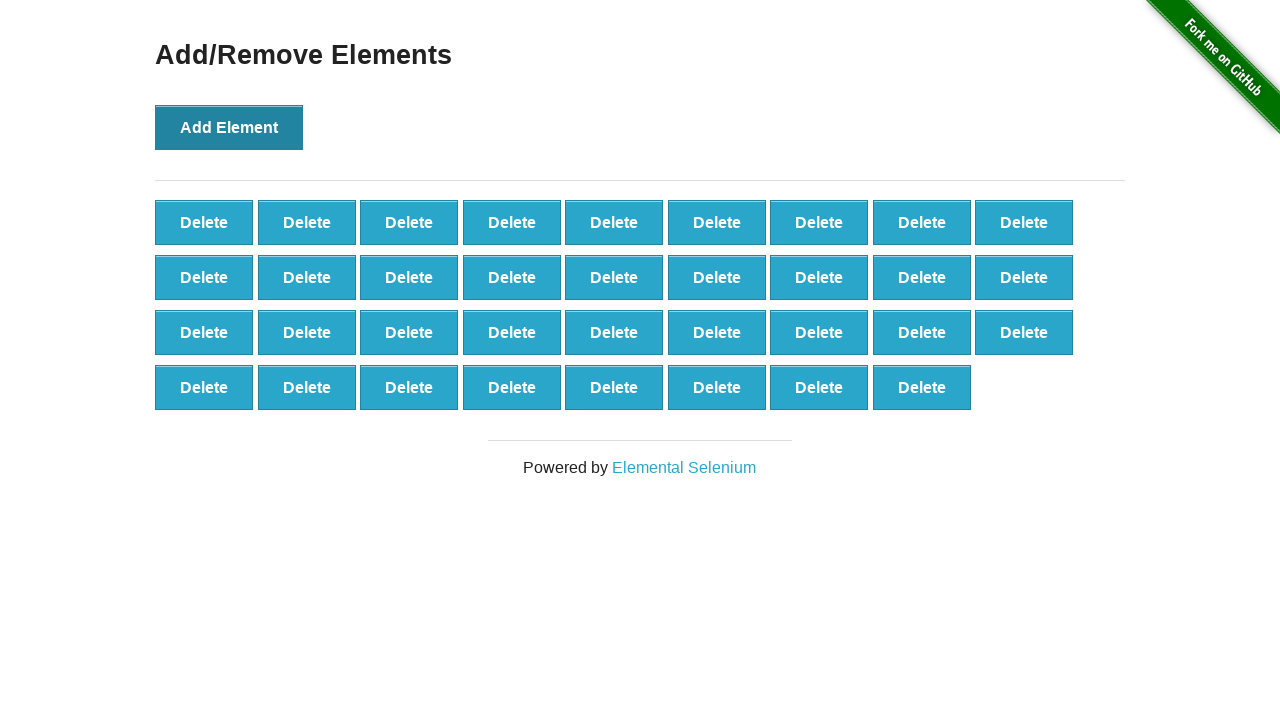

Clicked Add Element button (iteration 36/100) at (229, 127) on button[onclick='addElement()']
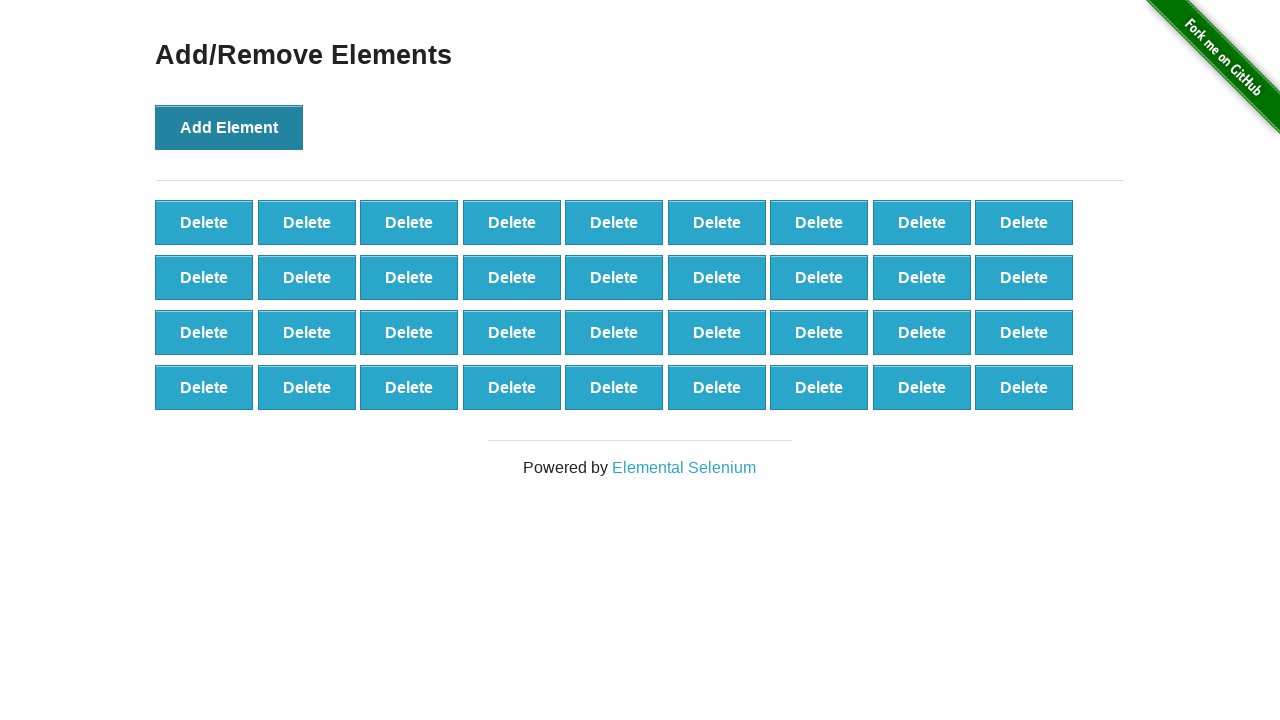

Clicked Add Element button (iteration 37/100) at (229, 127) on button[onclick='addElement()']
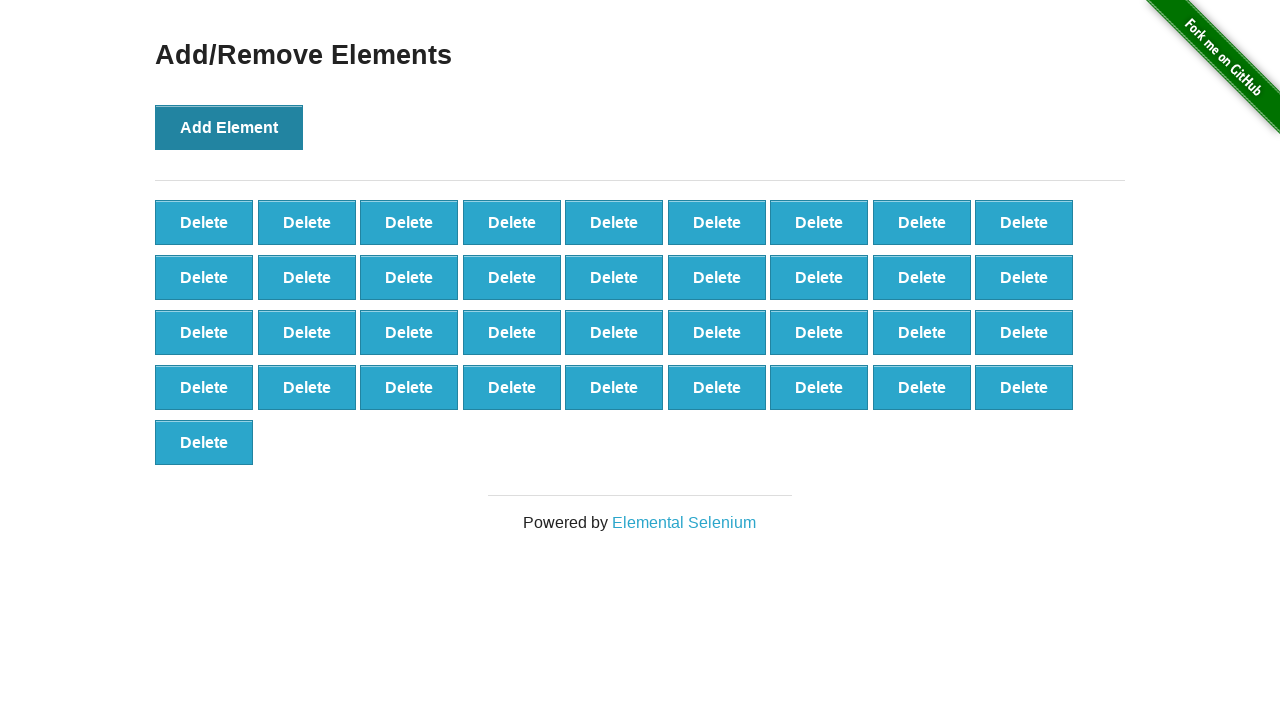

Clicked Add Element button (iteration 38/100) at (229, 127) on button[onclick='addElement()']
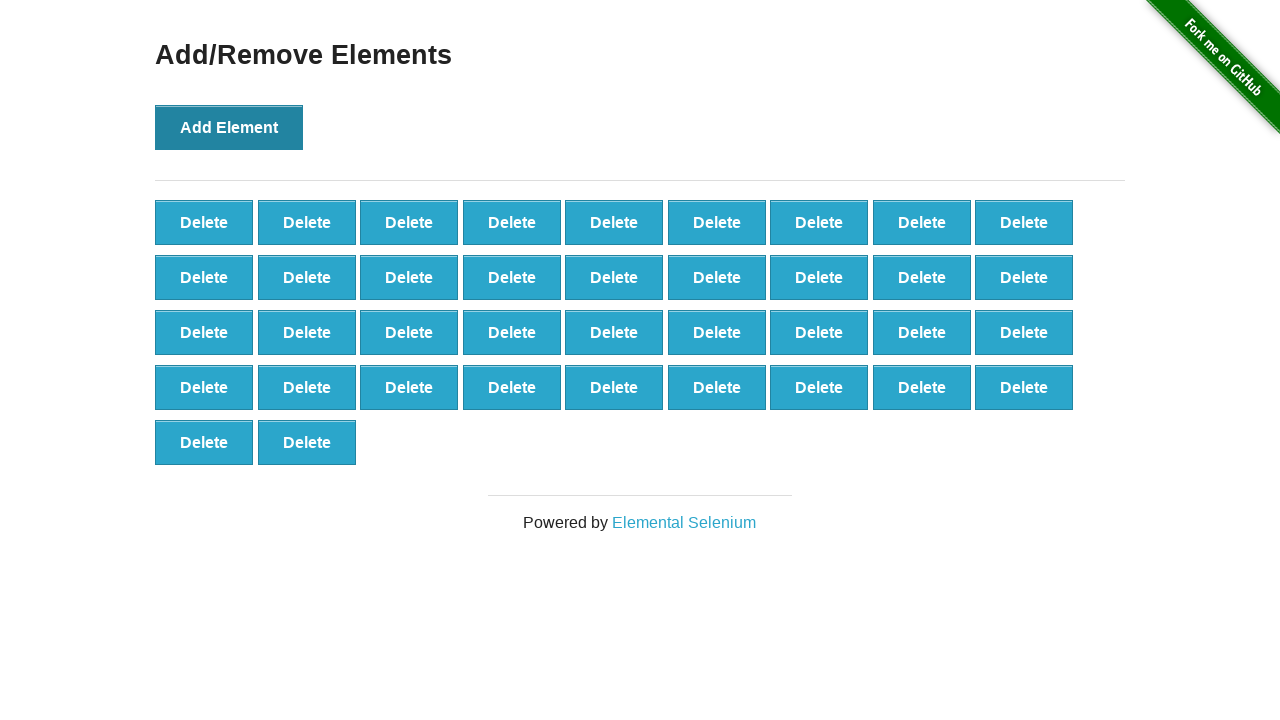

Clicked Add Element button (iteration 39/100) at (229, 127) on button[onclick='addElement()']
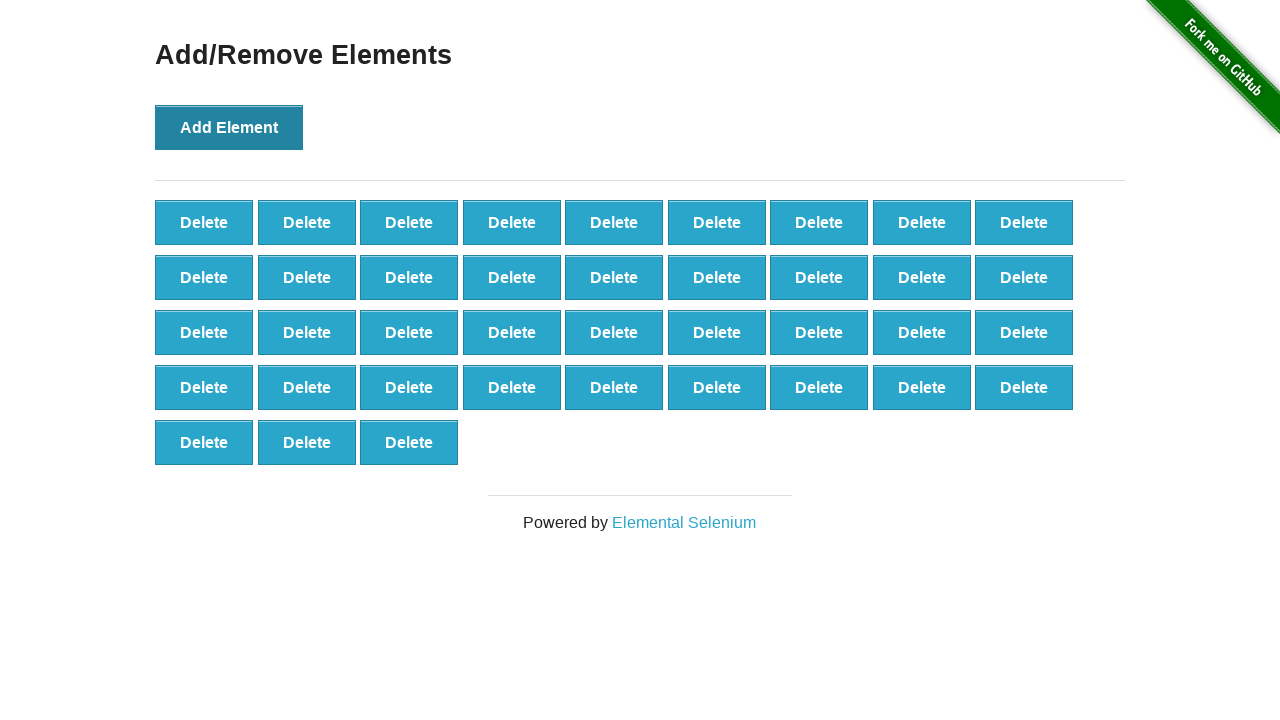

Clicked Add Element button (iteration 40/100) at (229, 127) on button[onclick='addElement()']
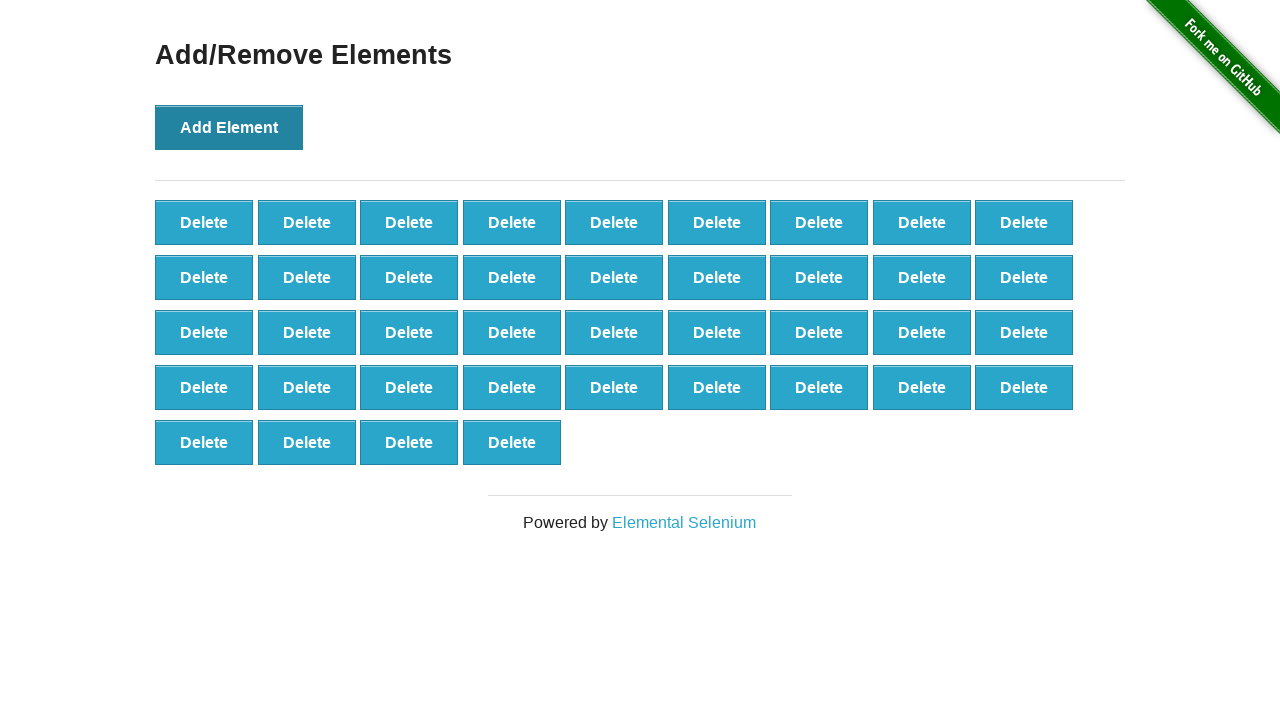

Clicked Add Element button (iteration 41/100) at (229, 127) on button[onclick='addElement()']
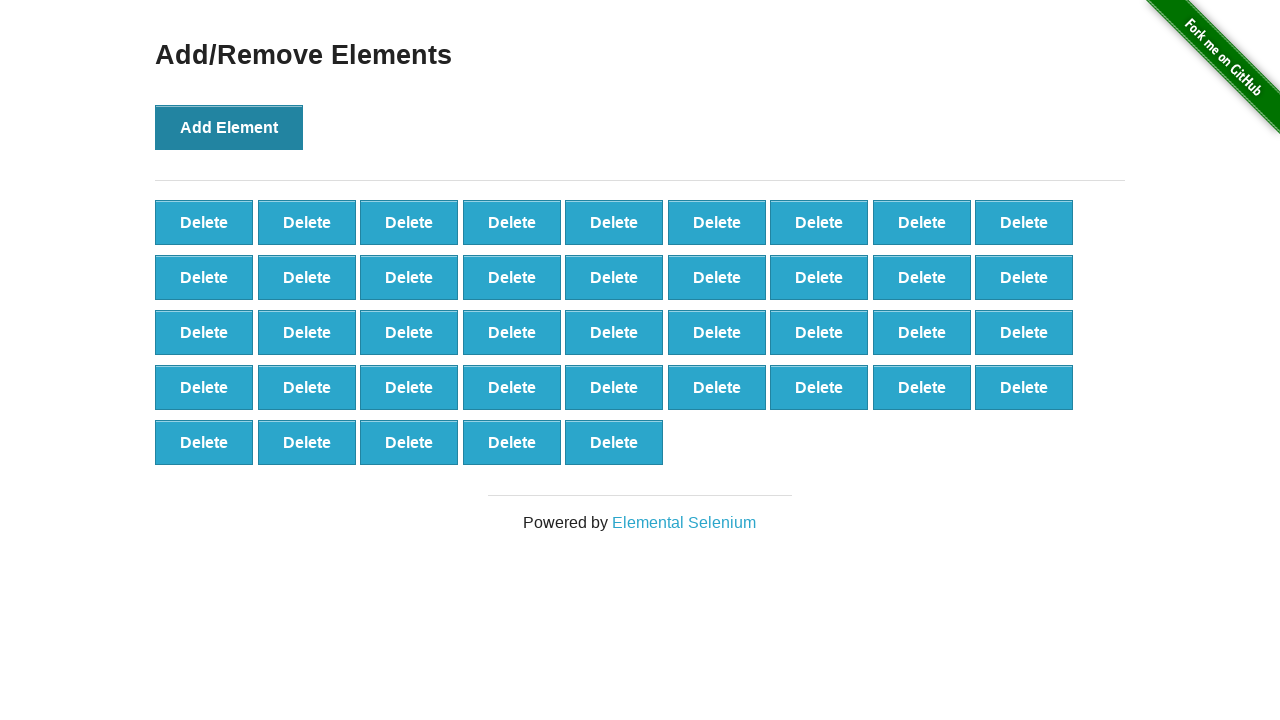

Clicked Add Element button (iteration 42/100) at (229, 127) on button[onclick='addElement()']
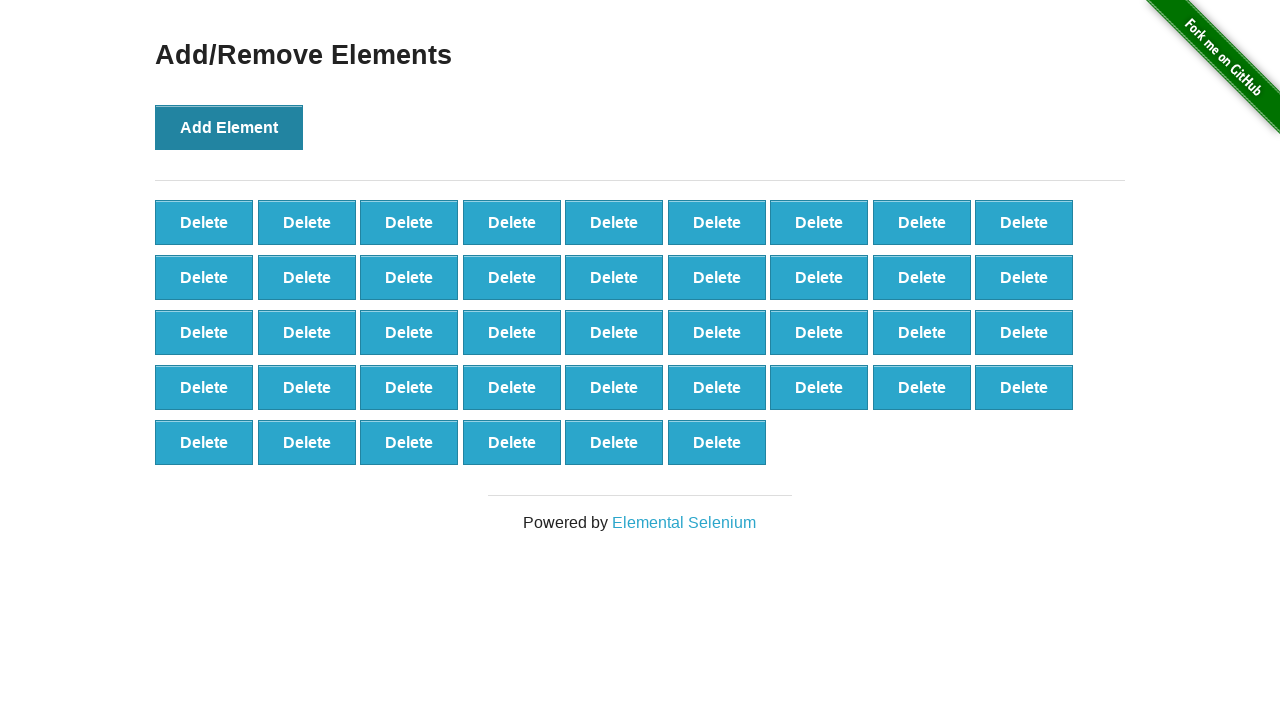

Clicked Add Element button (iteration 43/100) at (229, 127) on button[onclick='addElement()']
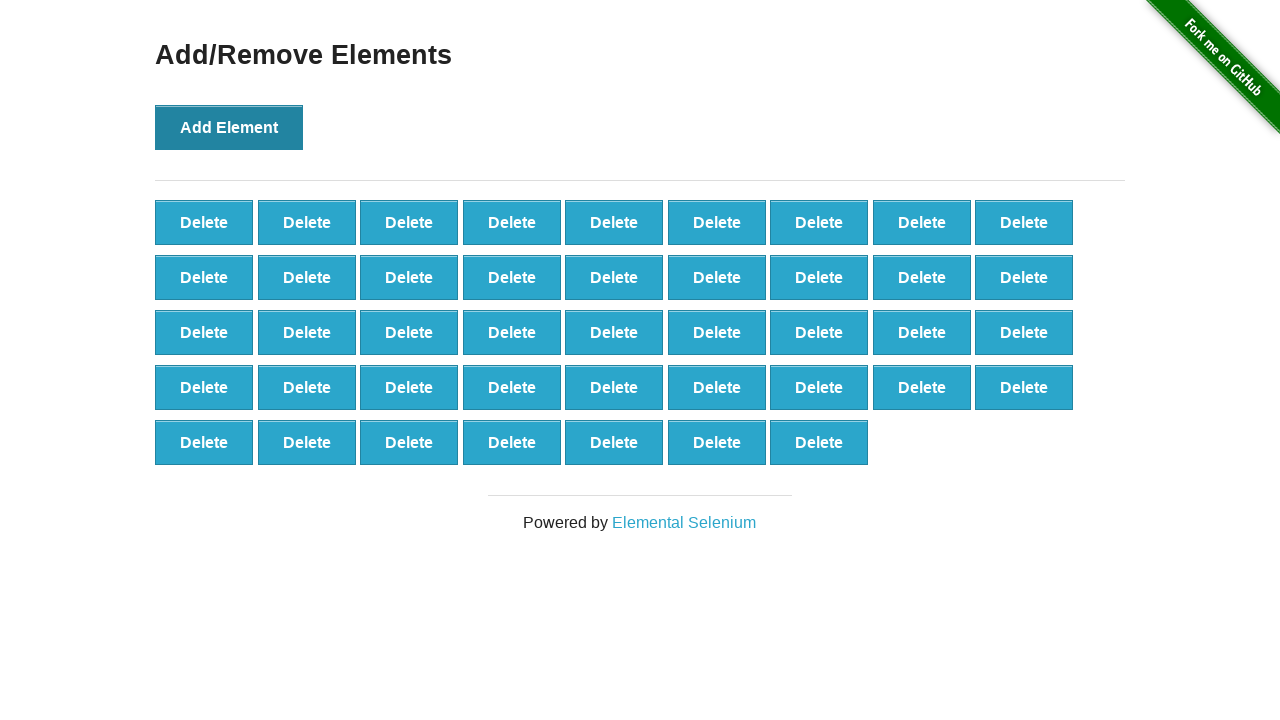

Clicked Add Element button (iteration 44/100) at (229, 127) on button[onclick='addElement()']
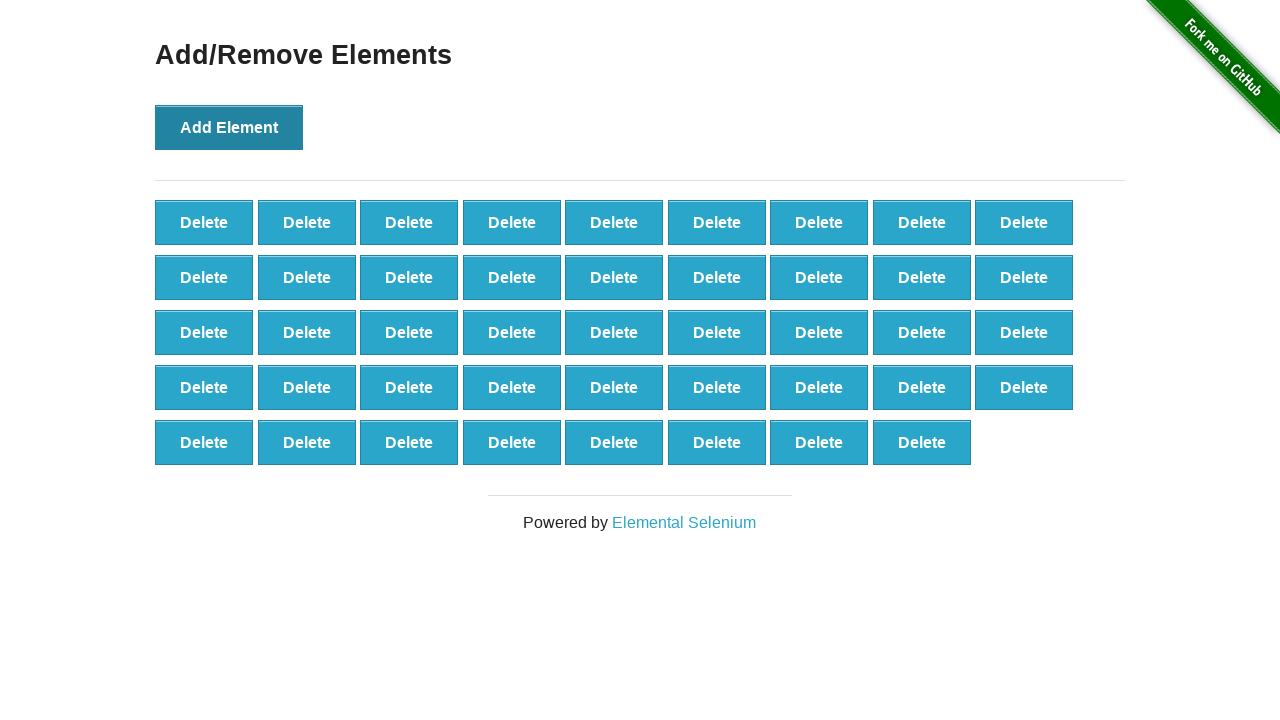

Clicked Add Element button (iteration 45/100) at (229, 127) on button[onclick='addElement()']
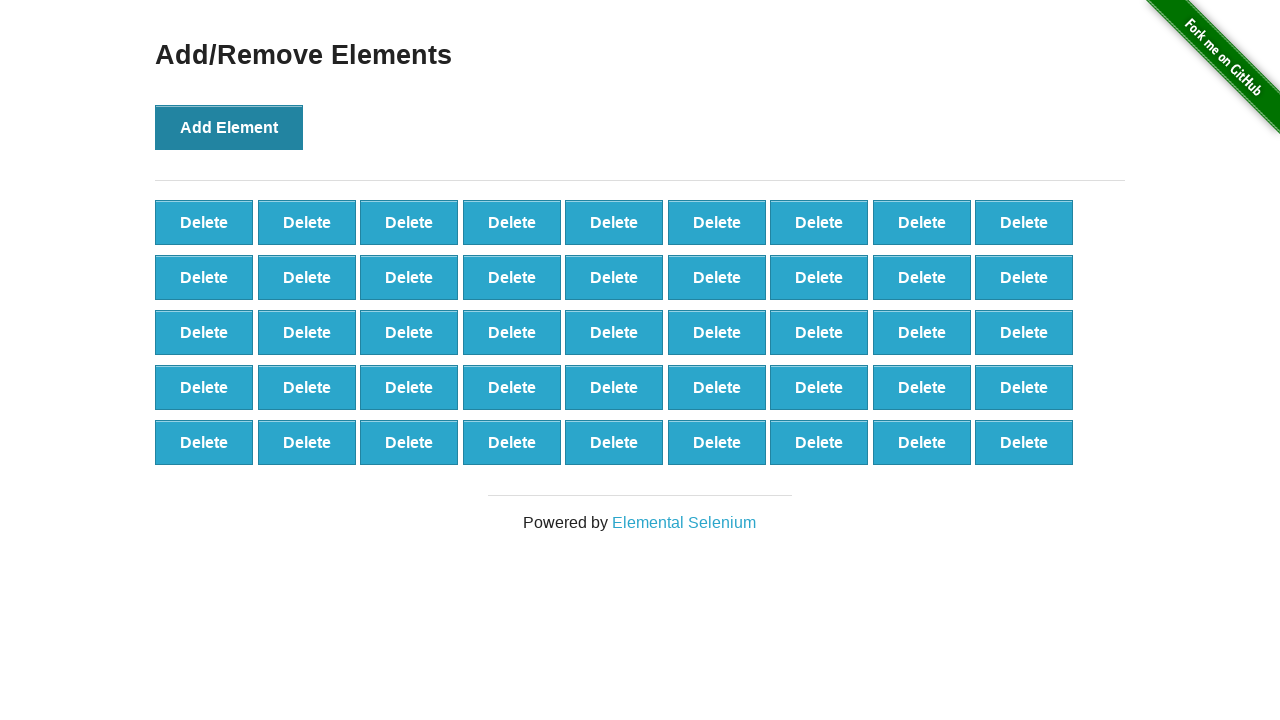

Clicked Add Element button (iteration 46/100) at (229, 127) on button[onclick='addElement()']
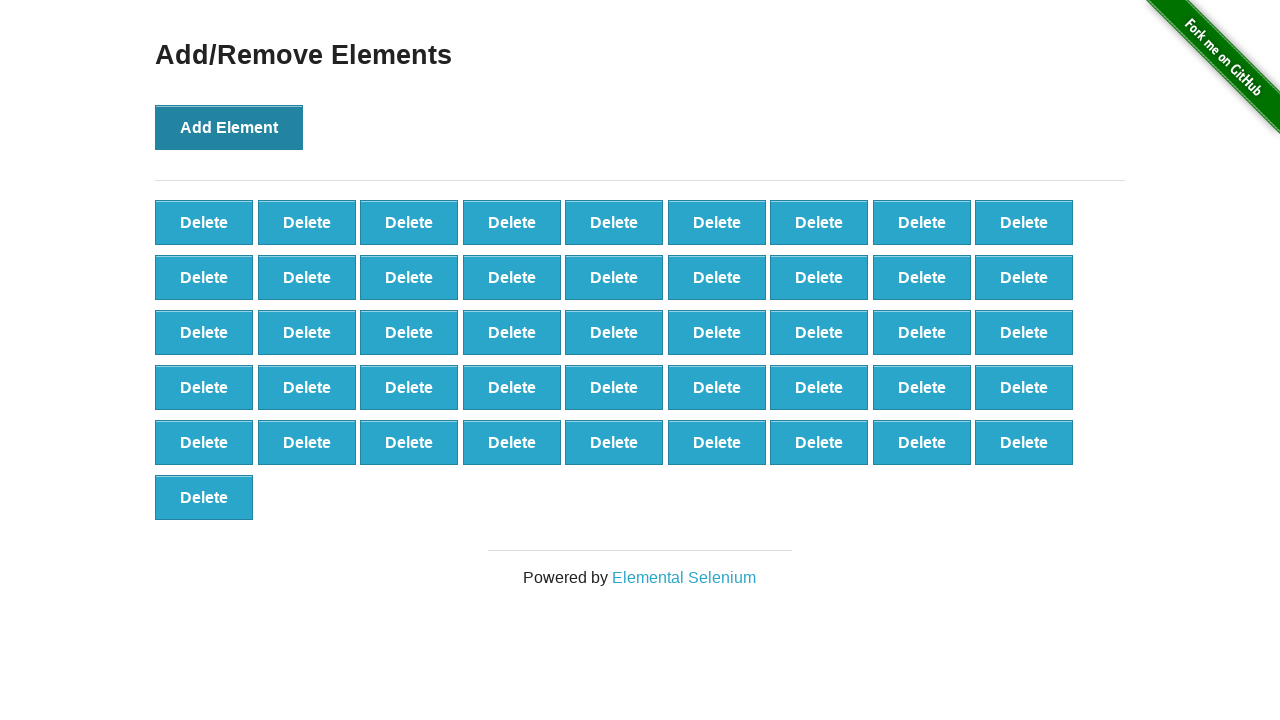

Clicked Add Element button (iteration 47/100) at (229, 127) on button[onclick='addElement()']
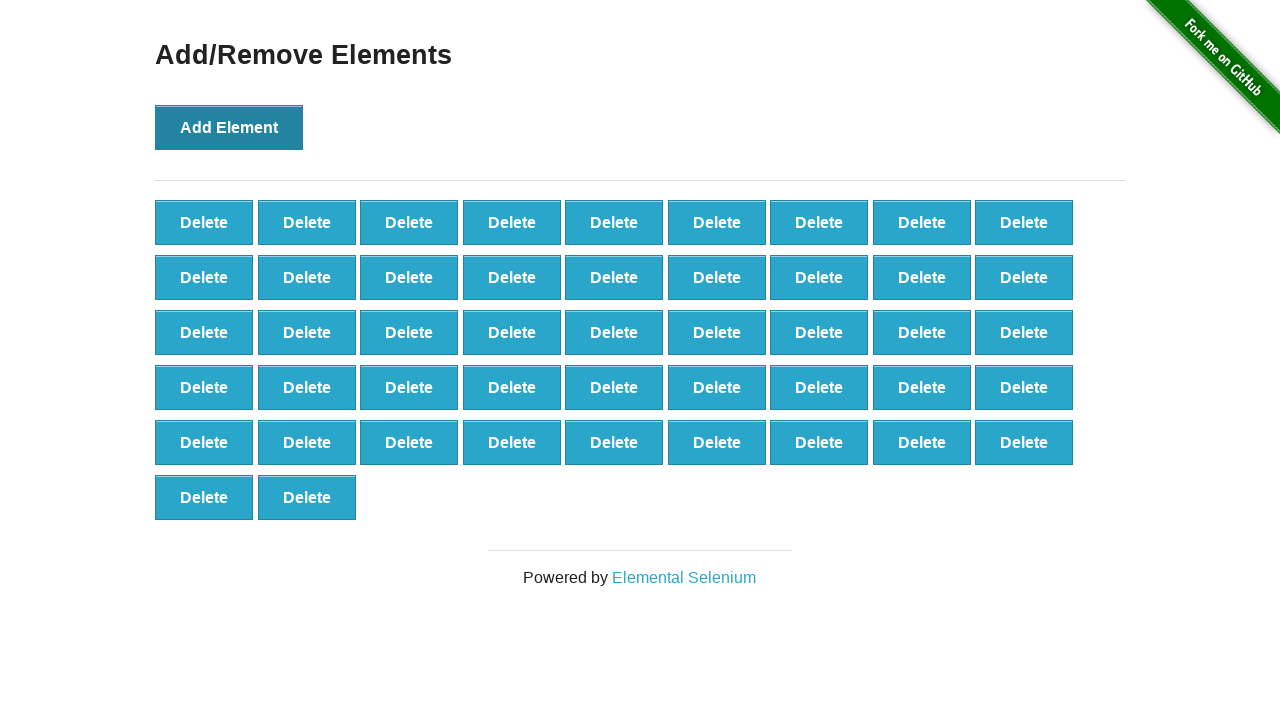

Clicked Add Element button (iteration 48/100) at (229, 127) on button[onclick='addElement()']
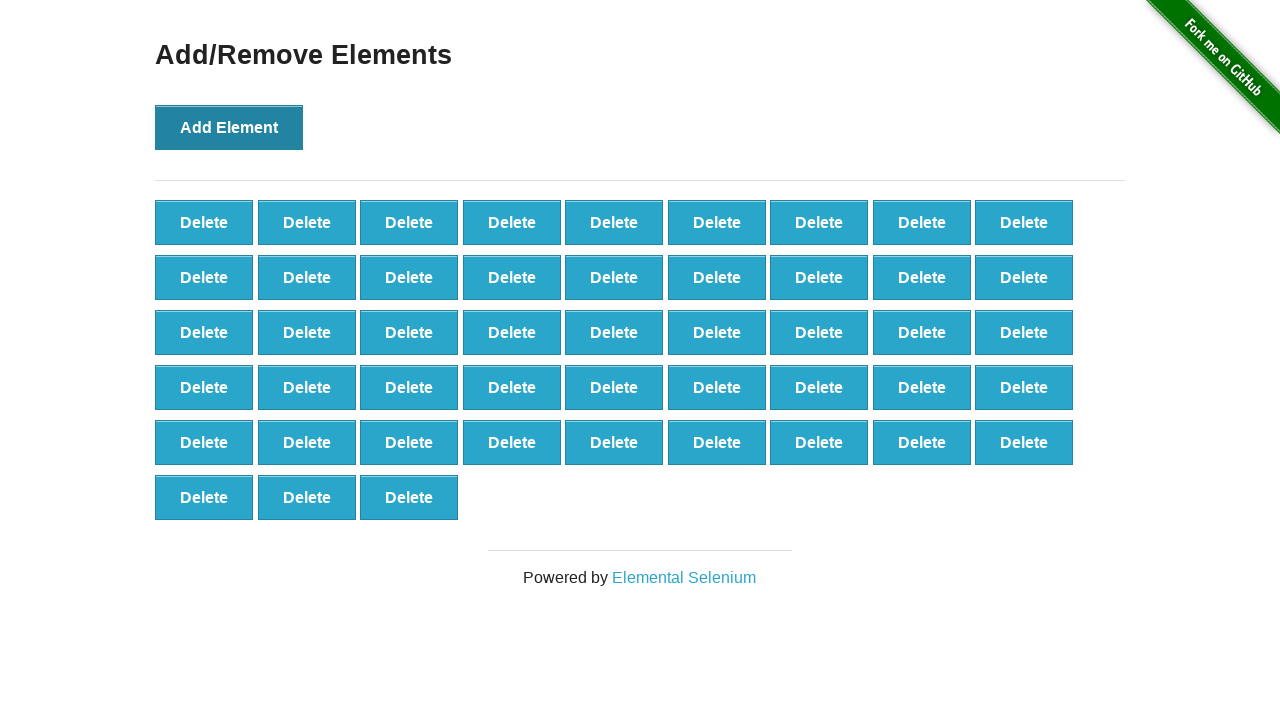

Clicked Add Element button (iteration 49/100) at (229, 127) on button[onclick='addElement()']
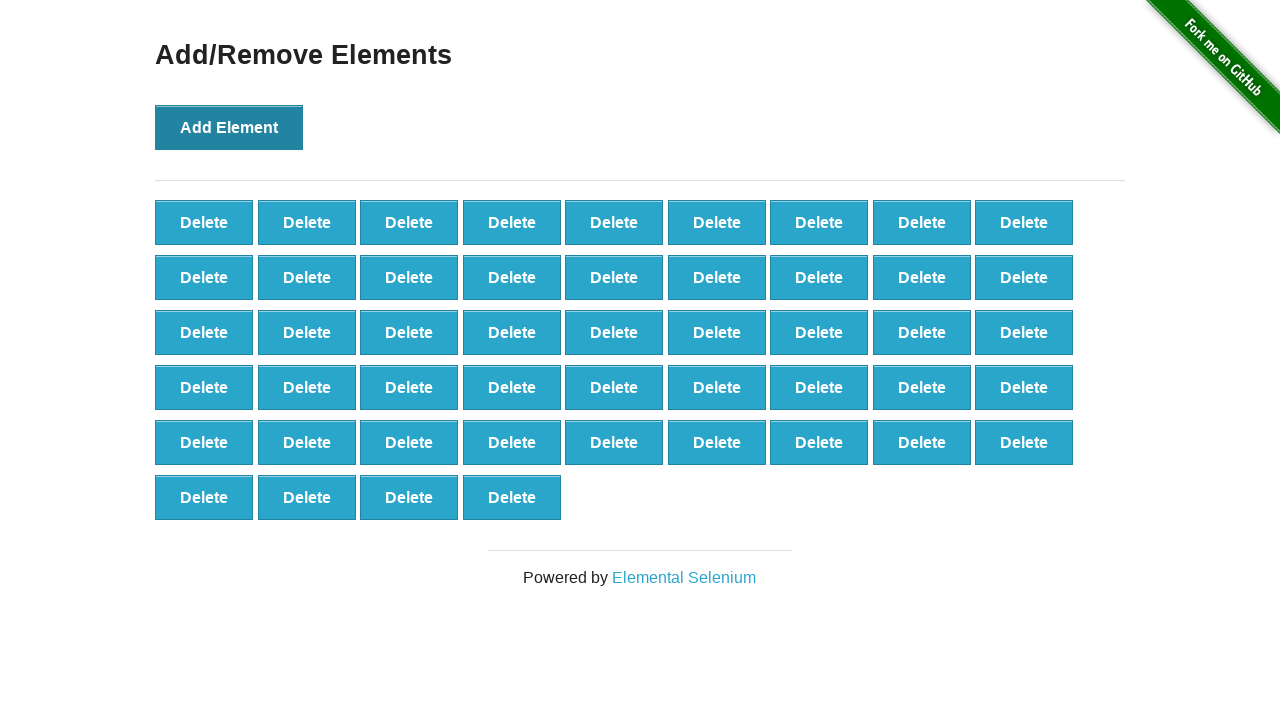

Clicked Add Element button (iteration 50/100) at (229, 127) on button[onclick='addElement()']
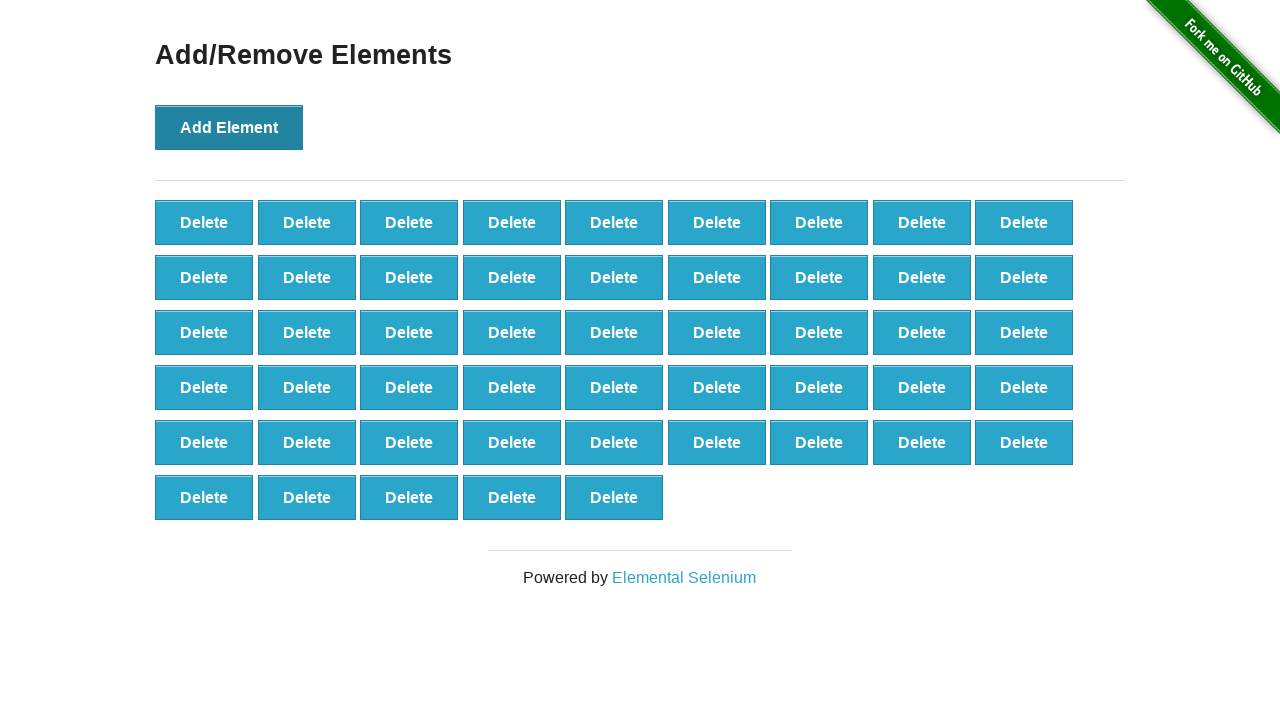

Clicked Add Element button (iteration 51/100) at (229, 127) on button[onclick='addElement()']
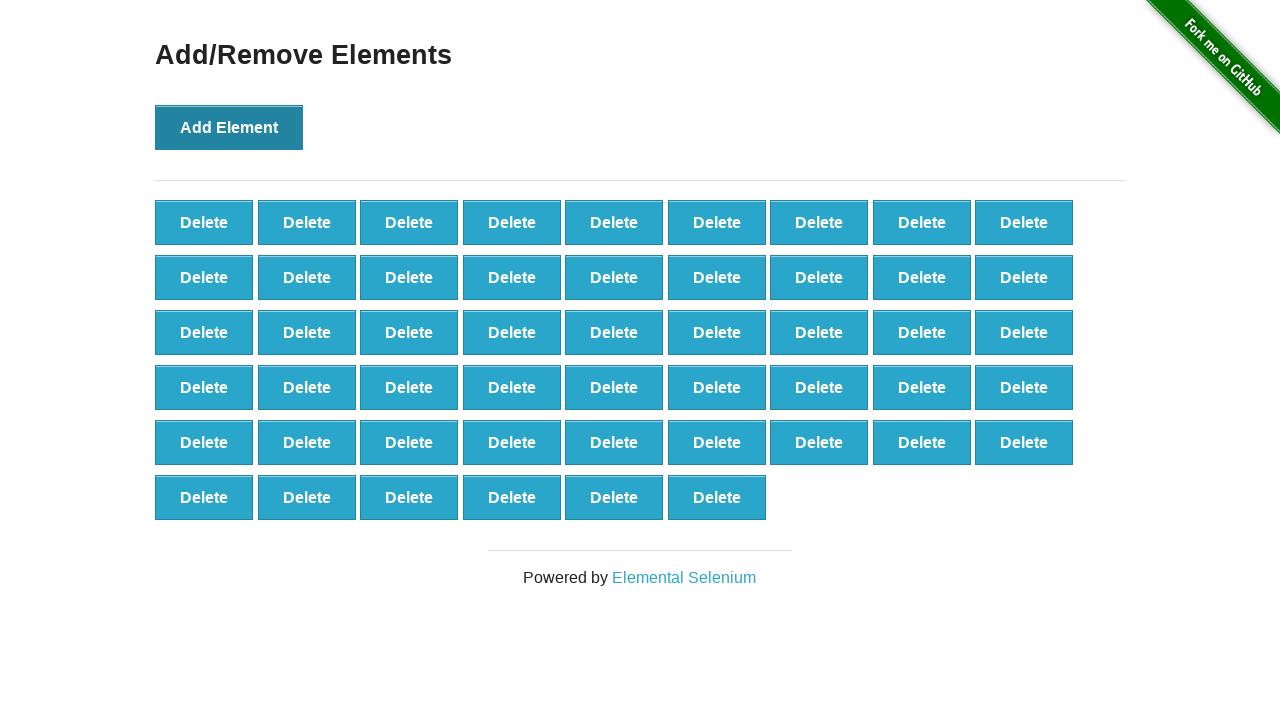

Clicked Add Element button (iteration 52/100) at (229, 127) on button[onclick='addElement()']
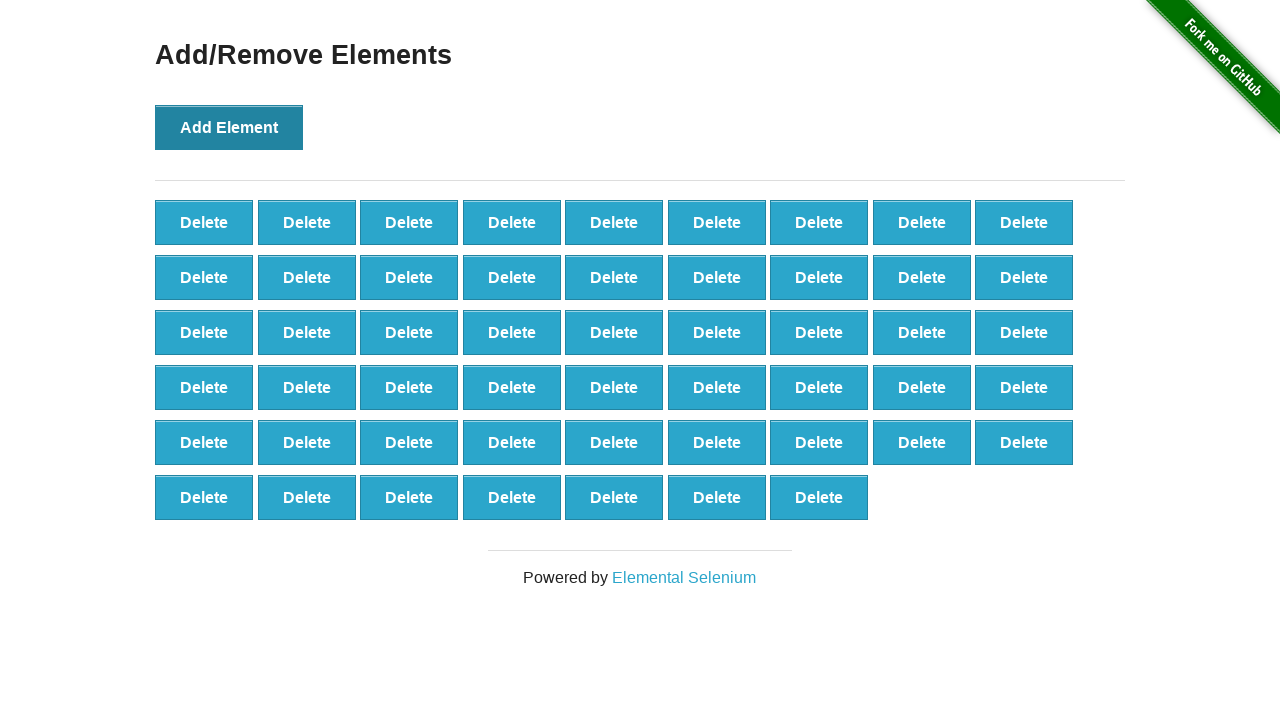

Clicked Add Element button (iteration 53/100) at (229, 127) on button[onclick='addElement()']
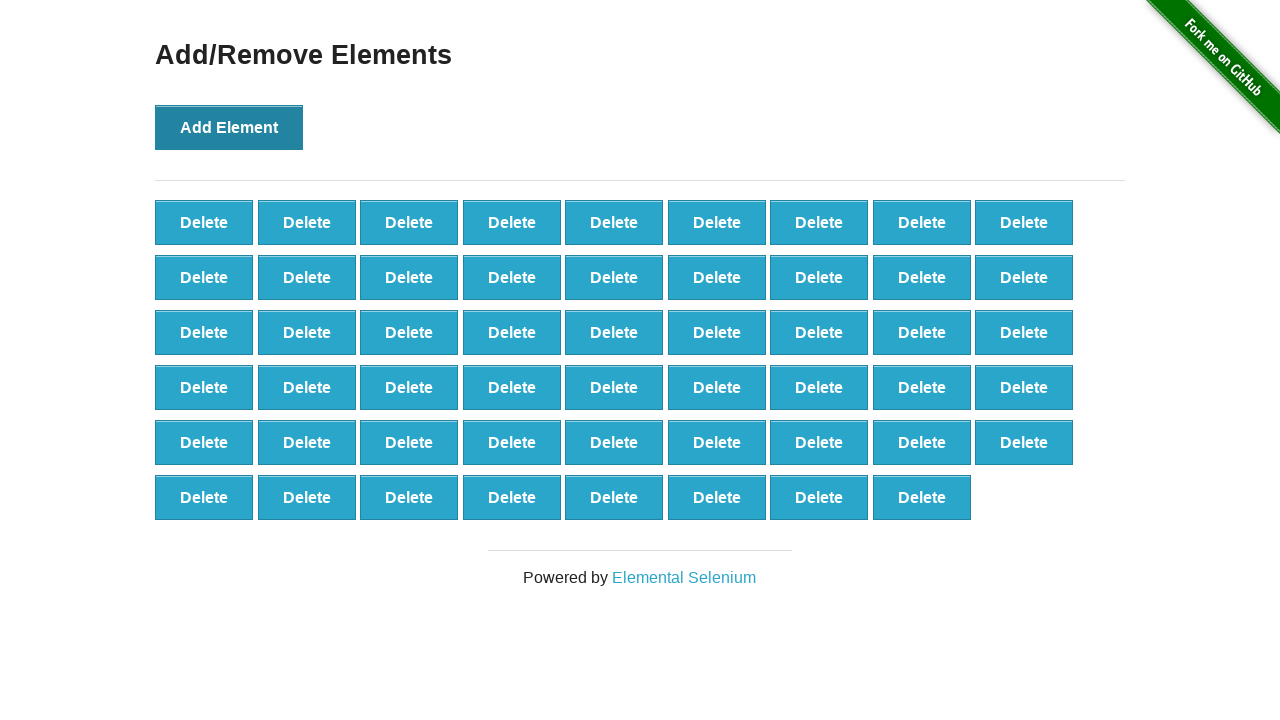

Clicked Add Element button (iteration 54/100) at (229, 127) on button[onclick='addElement()']
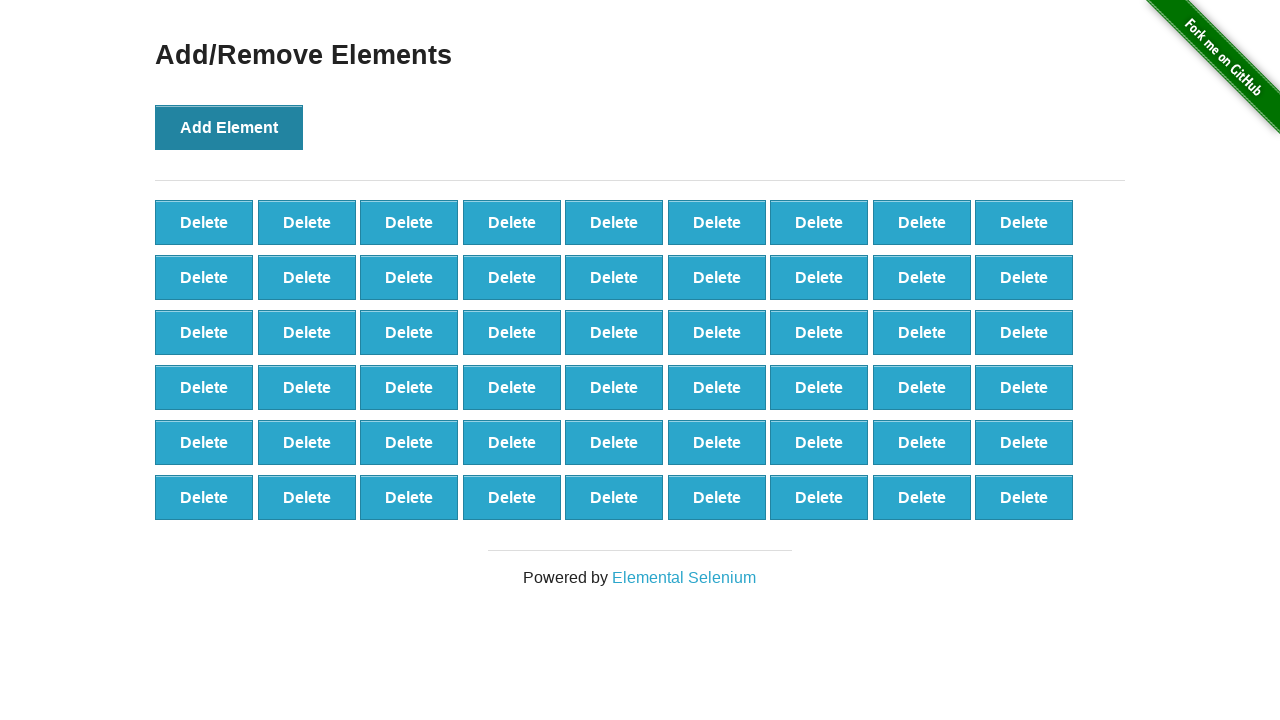

Clicked Add Element button (iteration 55/100) at (229, 127) on button[onclick='addElement()']
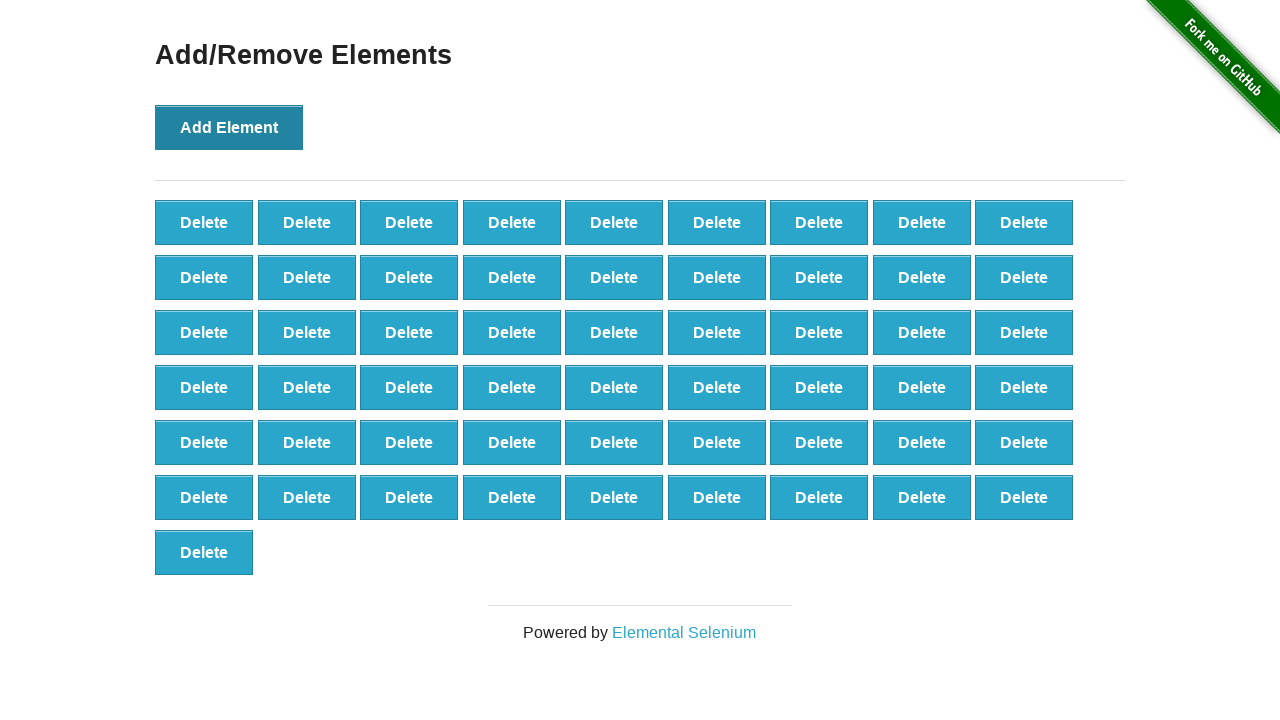

Clicked Add Element button (iteration 56/100) at (229, 127) on button[onclick='addElement()']
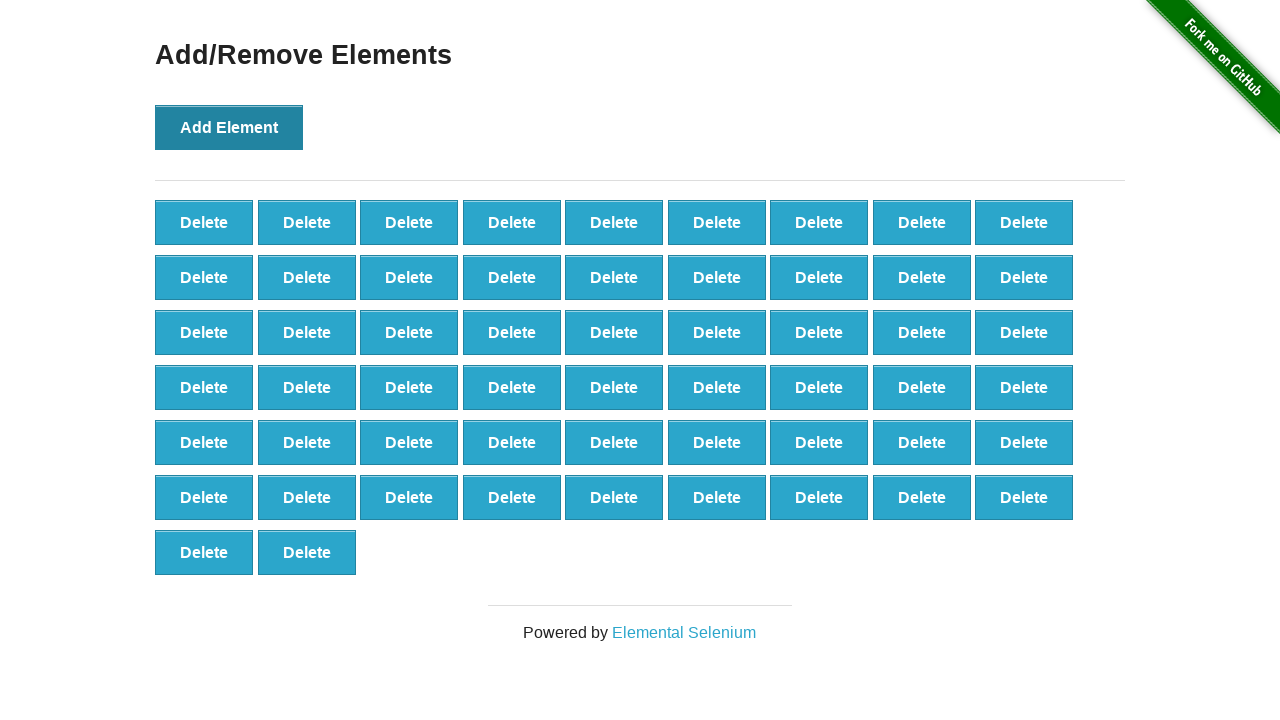

Clicked Add Element button (iteration 57/100) at (229, 127) on button[onclick='addElement()']
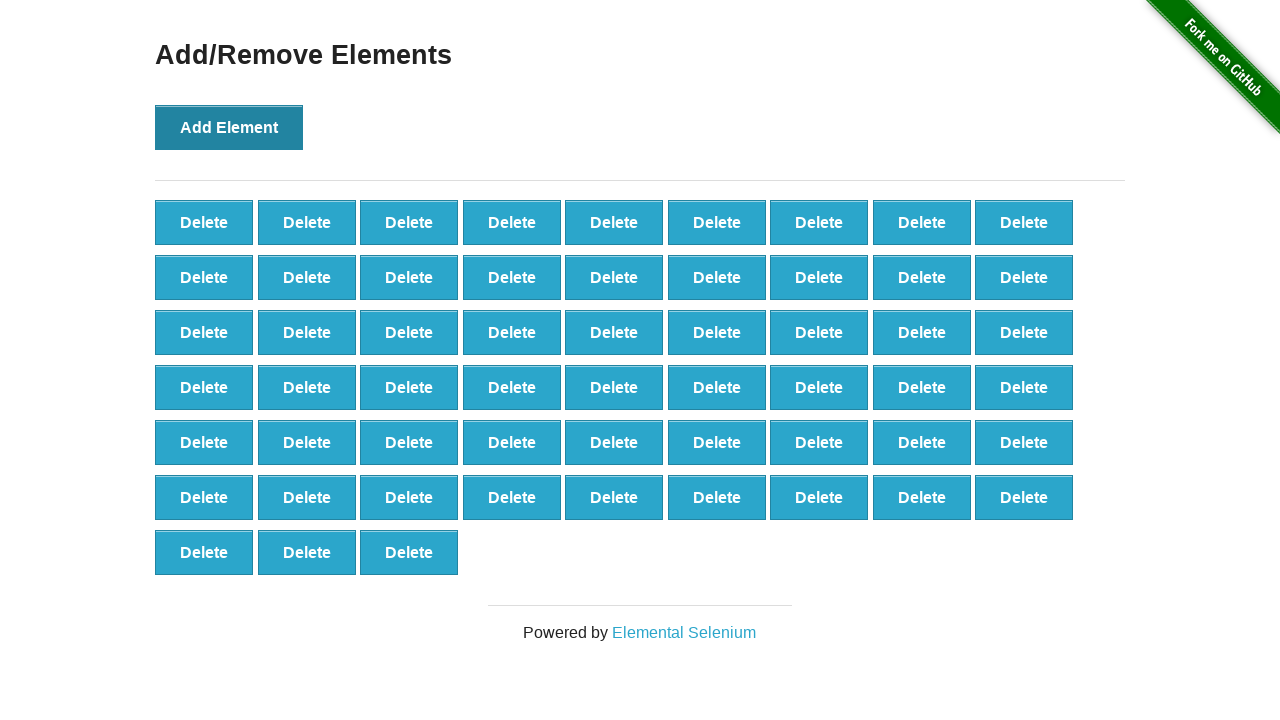

Clicked Add Element button (iteration 58/100) at (229, 127) on button[onclick='addElement()']
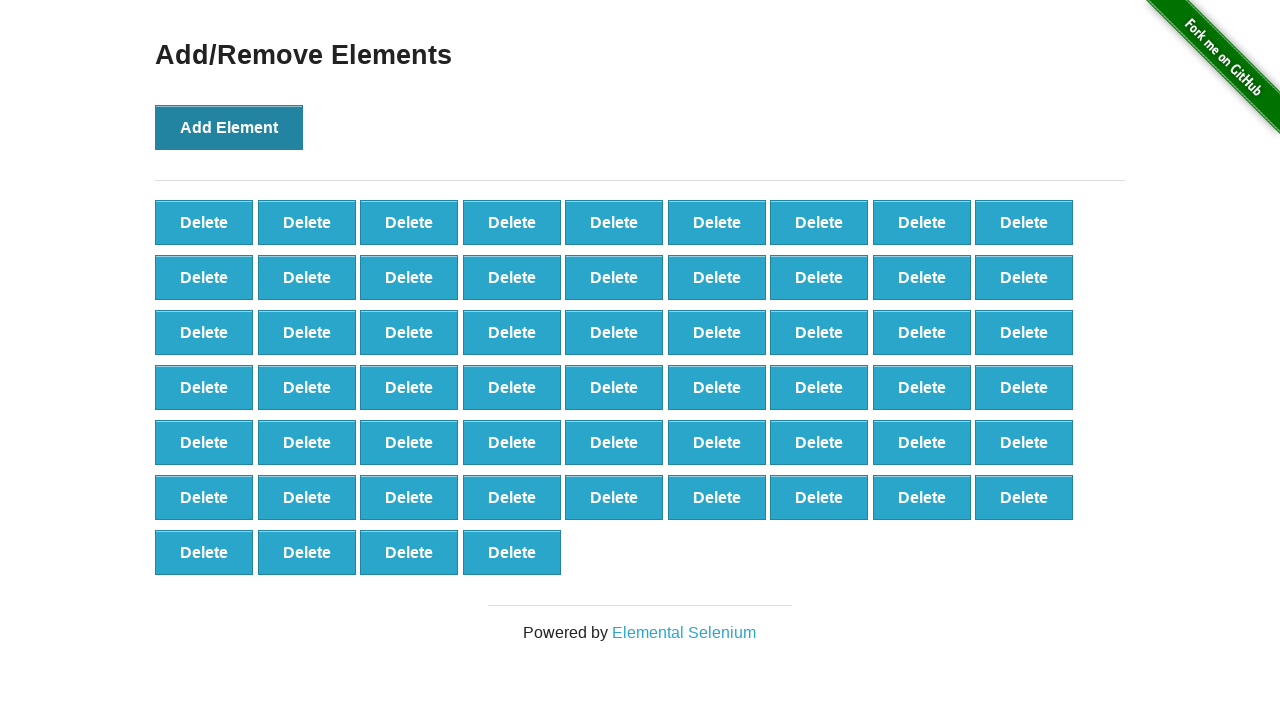

Clicked Add Element button (iteration 59/100) at (229, 127) on button[onclick='addElement()']
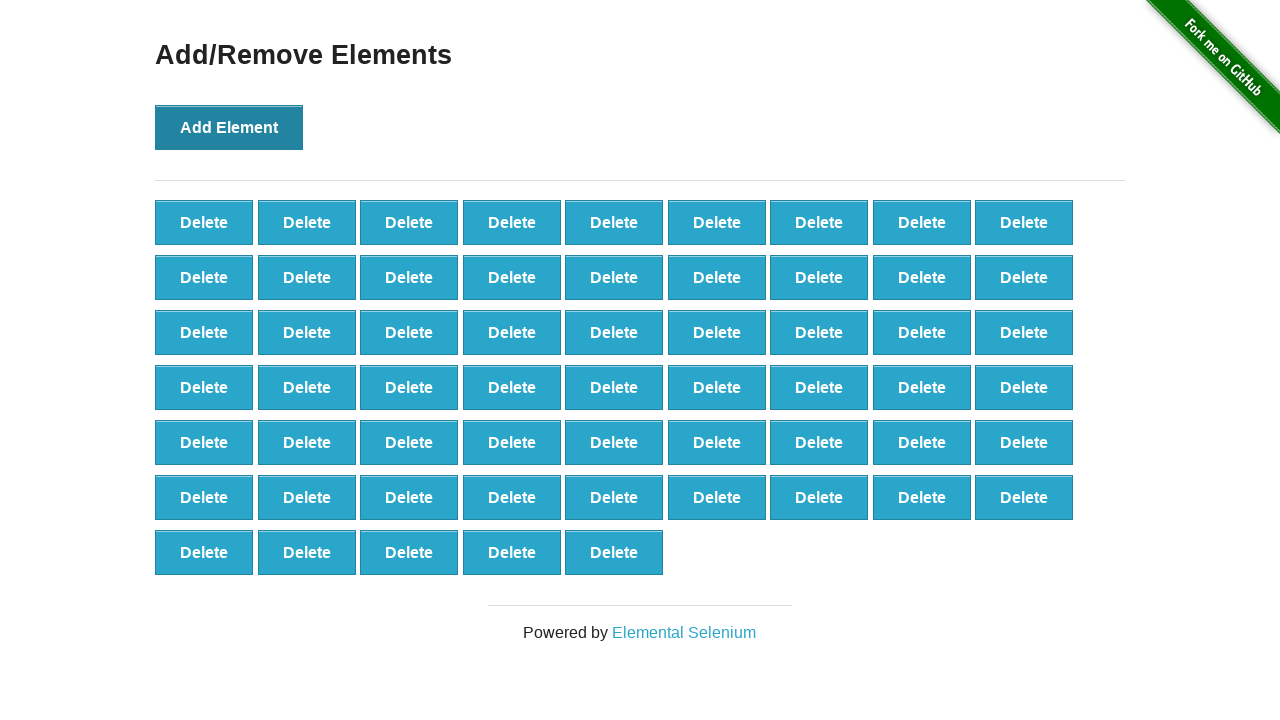

Clicked Add Element button (iteration 60/100) at (229, 127) on button[onclick='addElement()']
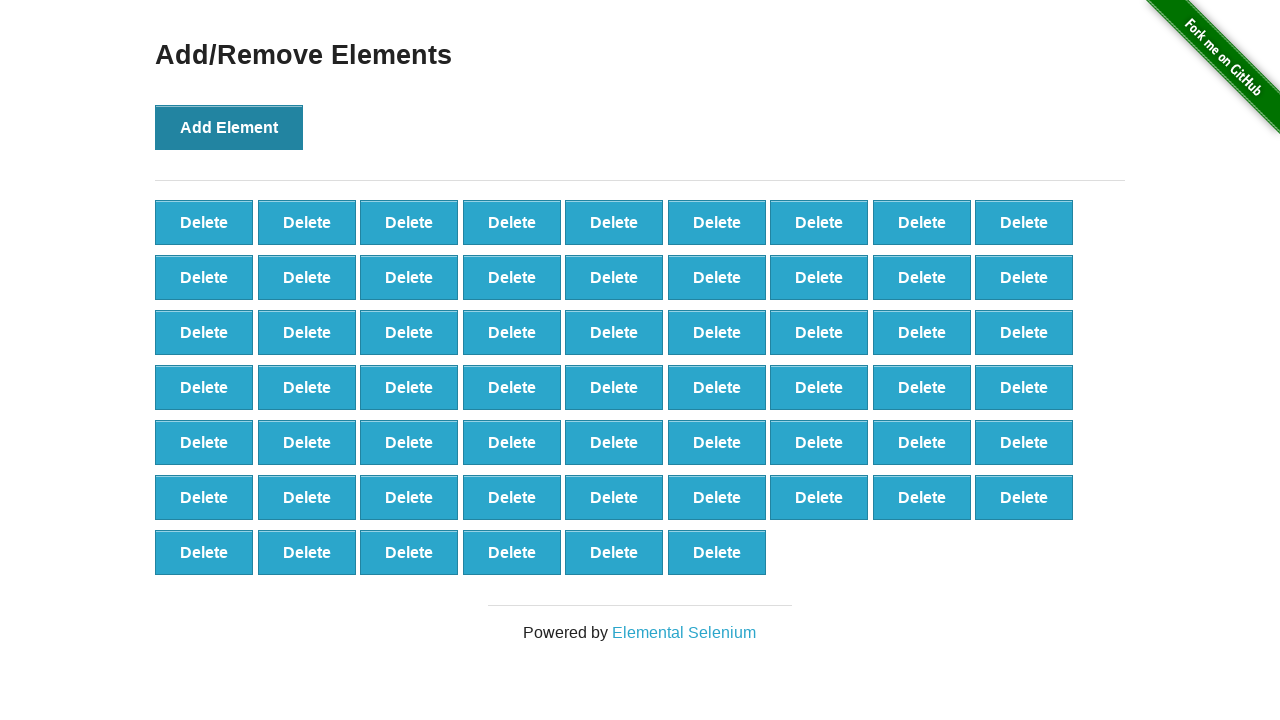

Clicked Add Element button (iteration 61/100) at (229, 127) on button[onclick='addElement()']
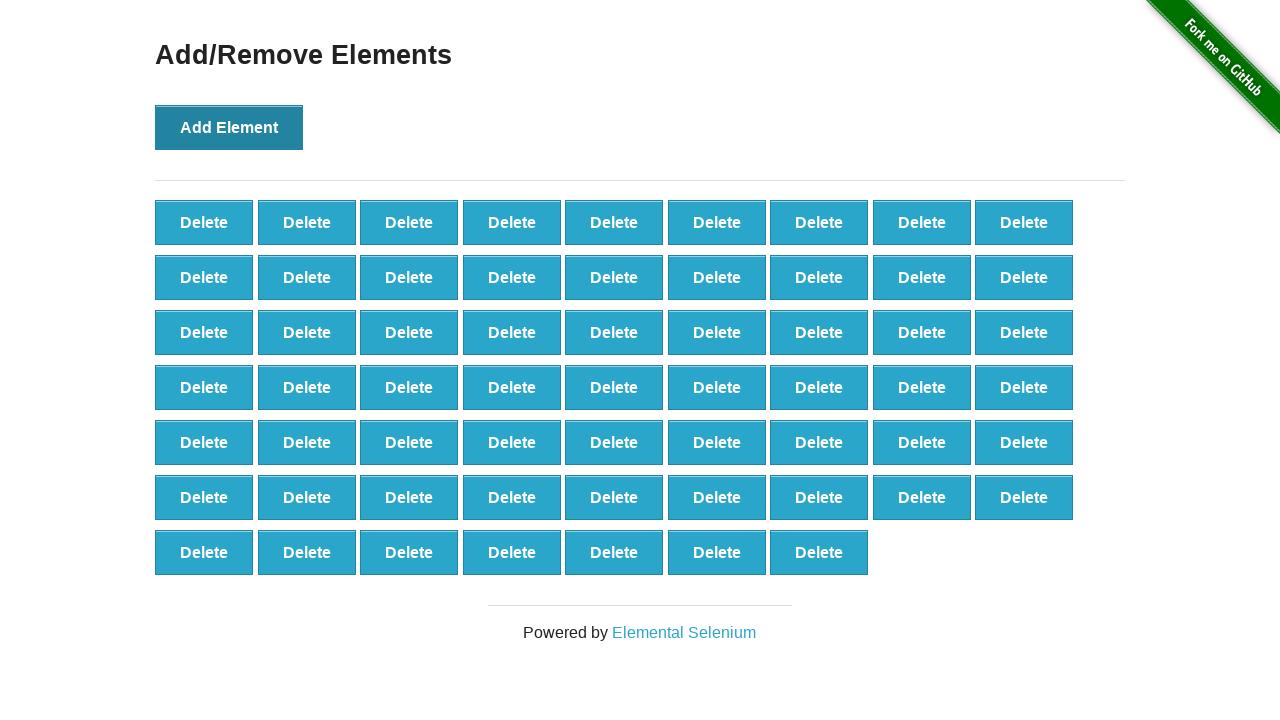

Clicked Add Element button (iteration 62/100) at (229, 127) on button[onclick='addElement()']
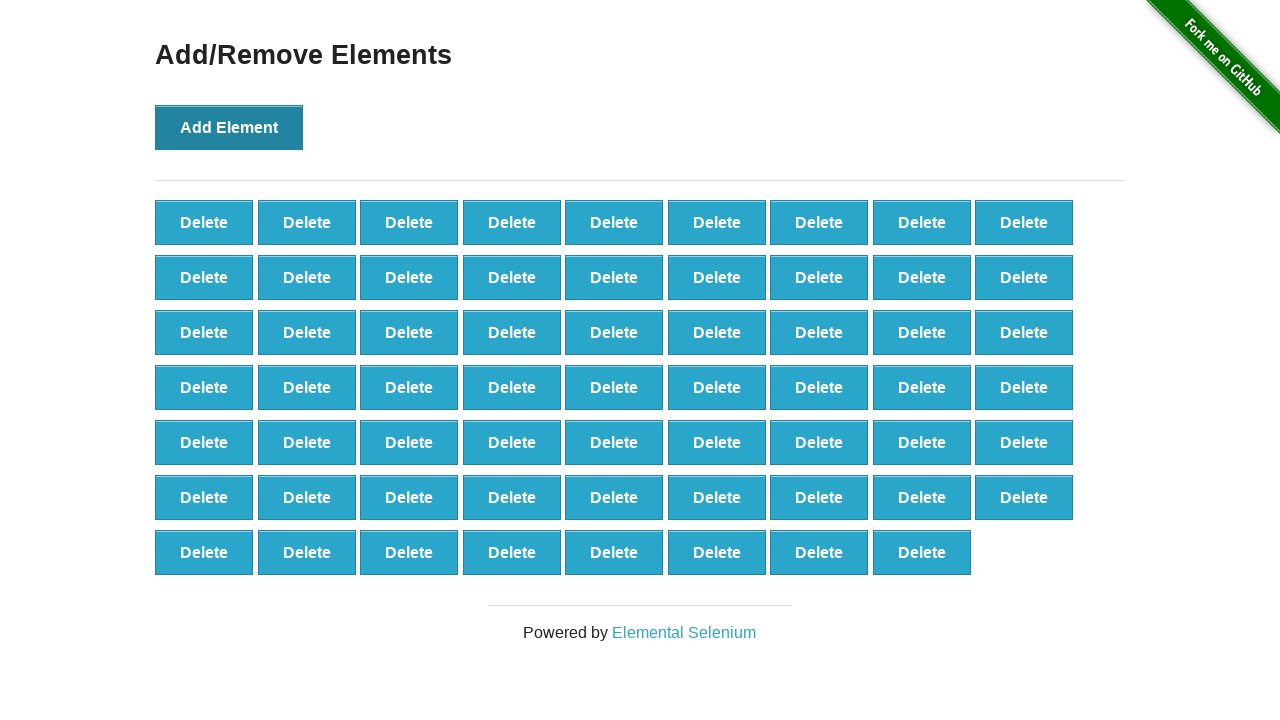

Clicked Add Element button (iteration 63/100) at (229, 127) on button[onclick='addElement()']
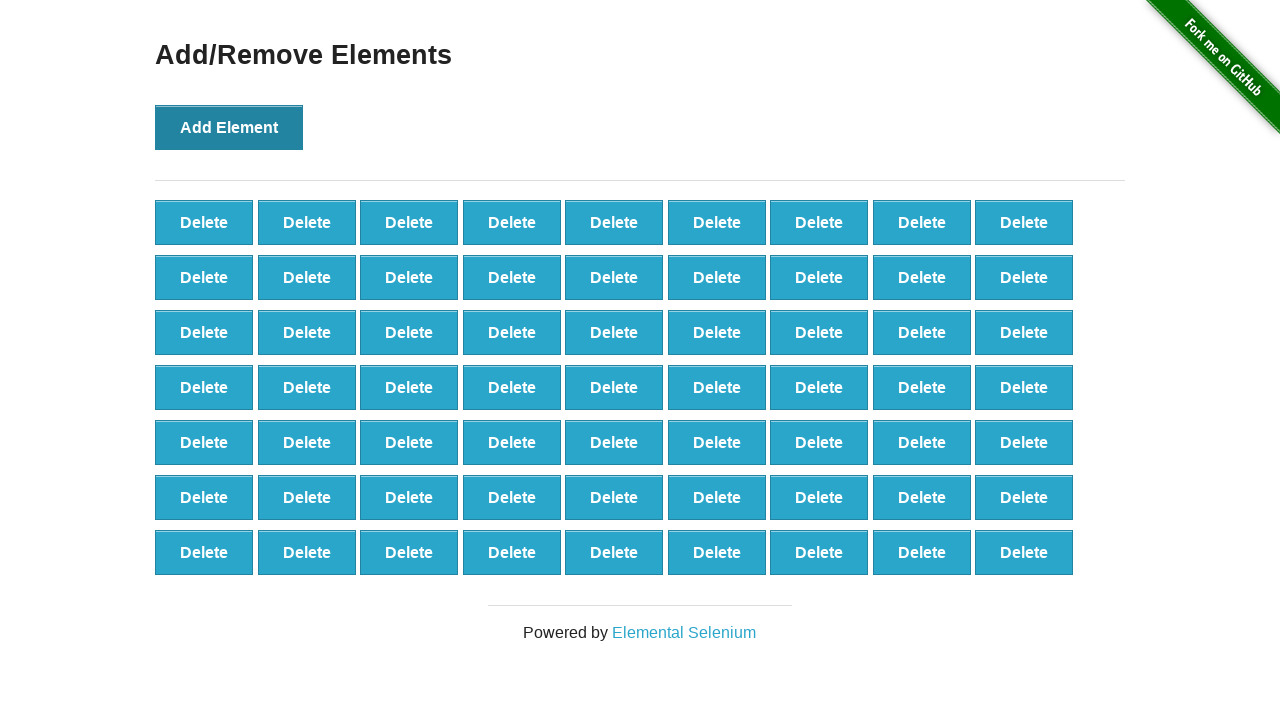

Clicked Add Element button (iteration 64/100) at (229, 127) on button[onclick='addElement()']
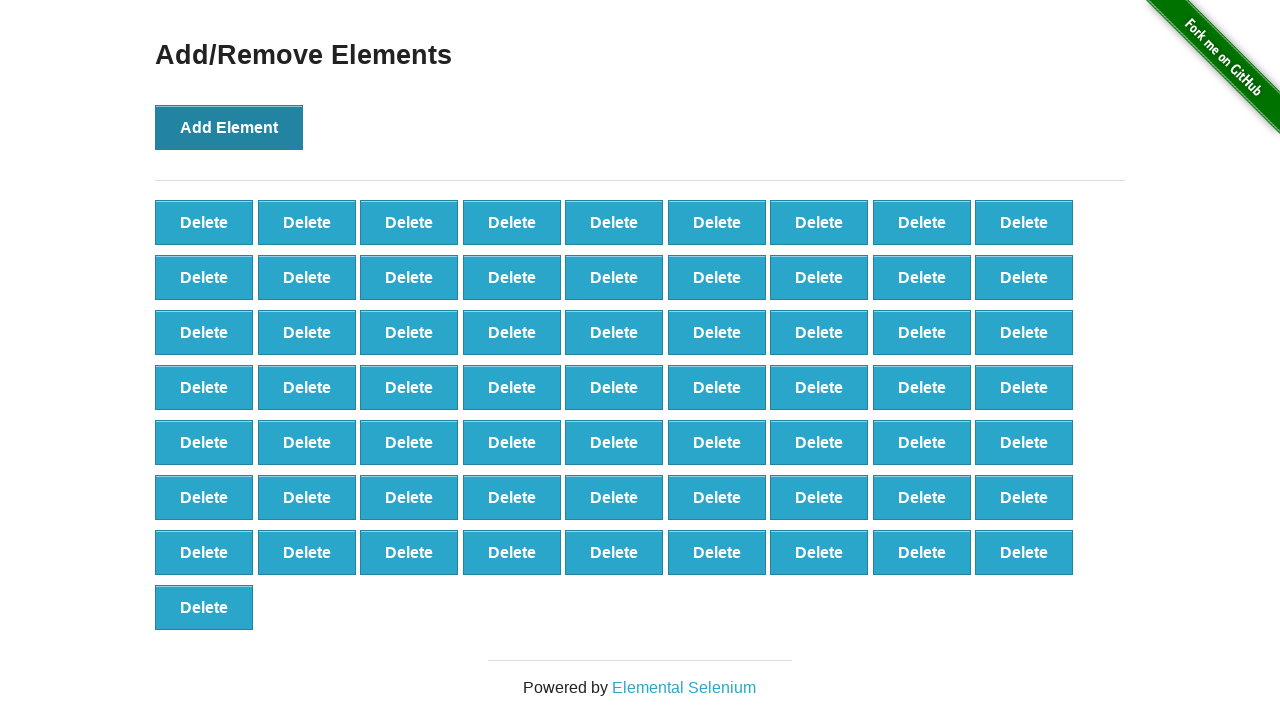

Clicked Add Element button (iteration 65/100) at (229, 127) on button[onclick='addElement()']
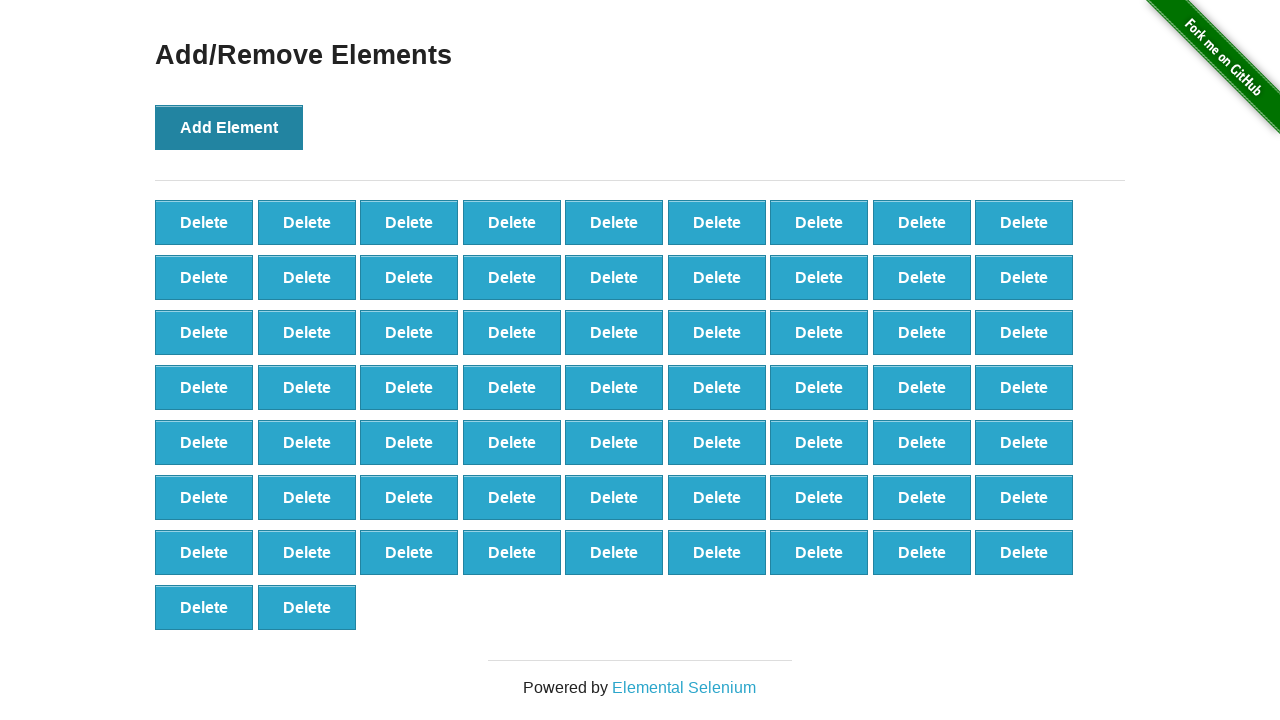

Clicked Add Element button (iteration 66/100) at (229, 127) on button[onclick='addElement()']
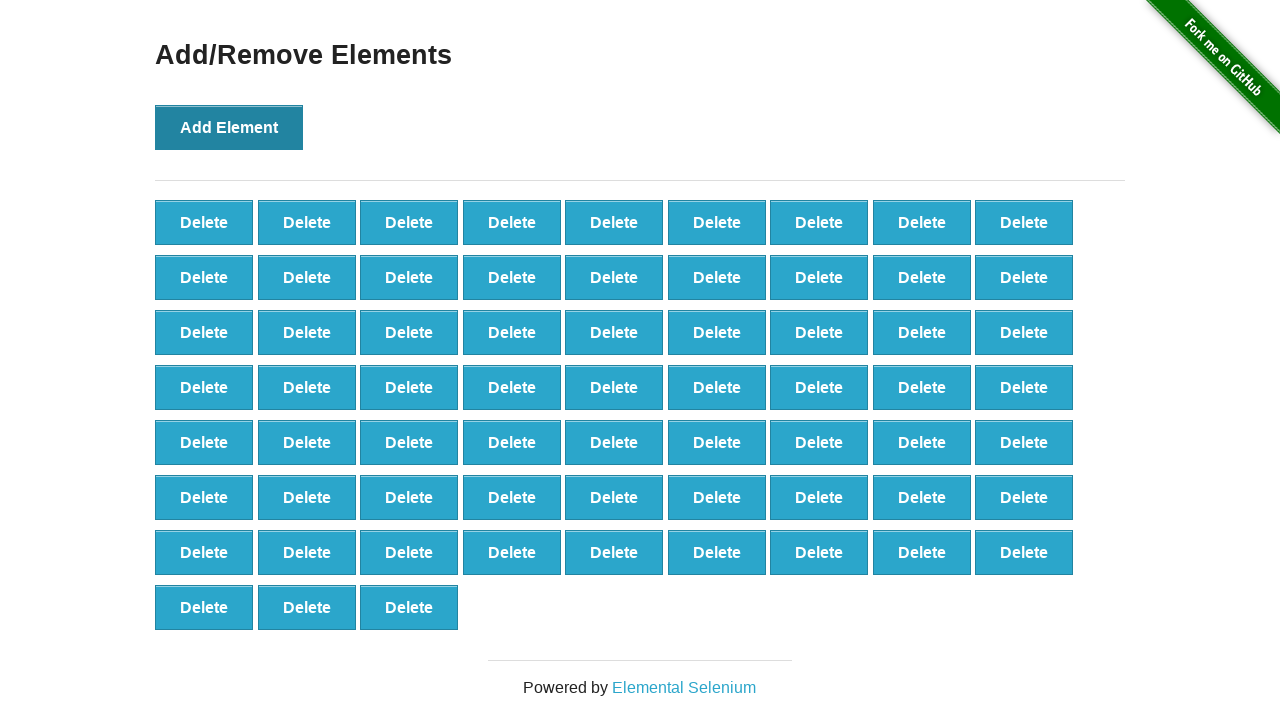

Clicked Add Element button (iteration 67/100) at (229, 127) on button[onclick='addElement()']
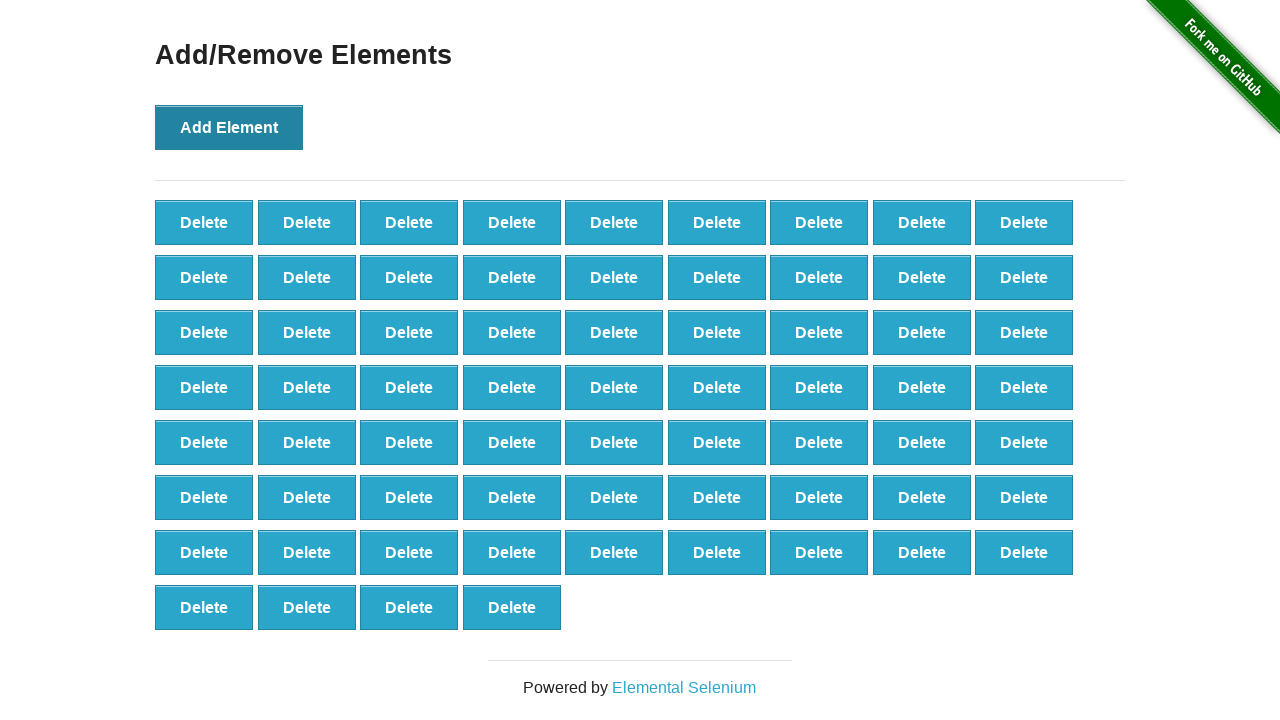

Clicked Add Element button (iteration 68/100) at (229, 127) on button[onclick='addElement()']
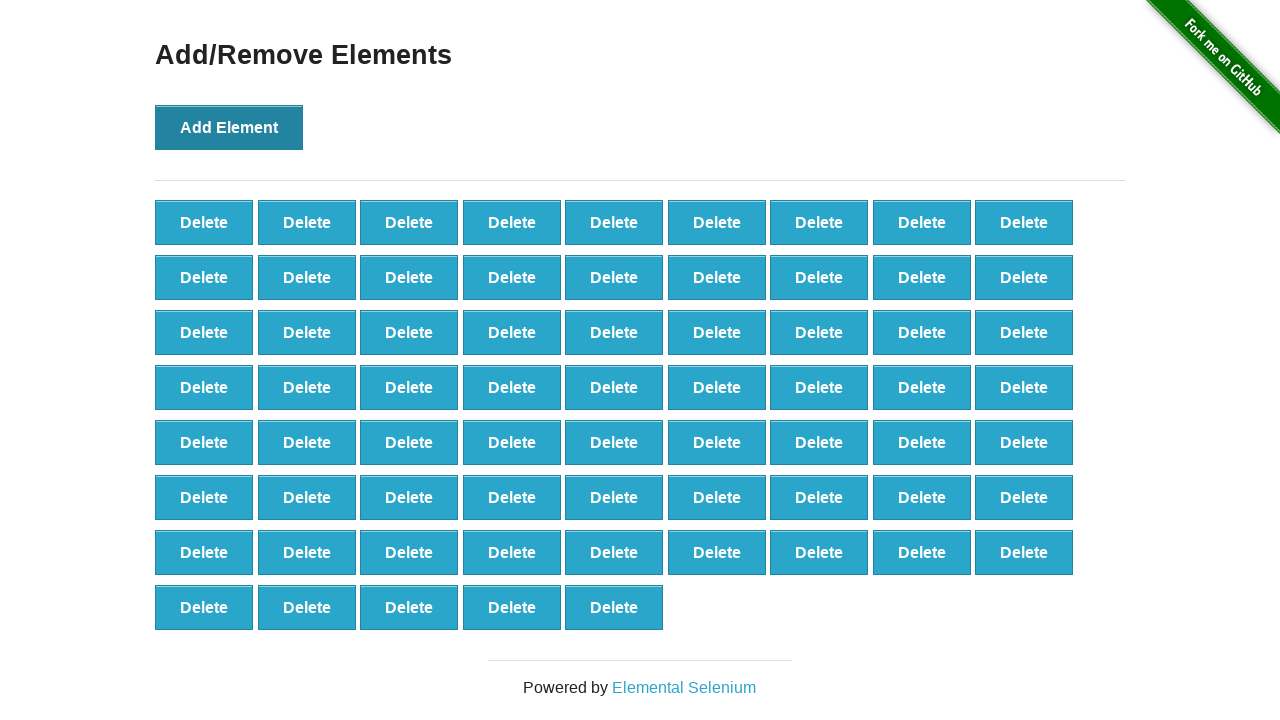

Clicked Add Element button (iteration 69/100) at (229, 127) on button[onclick='addElement()']
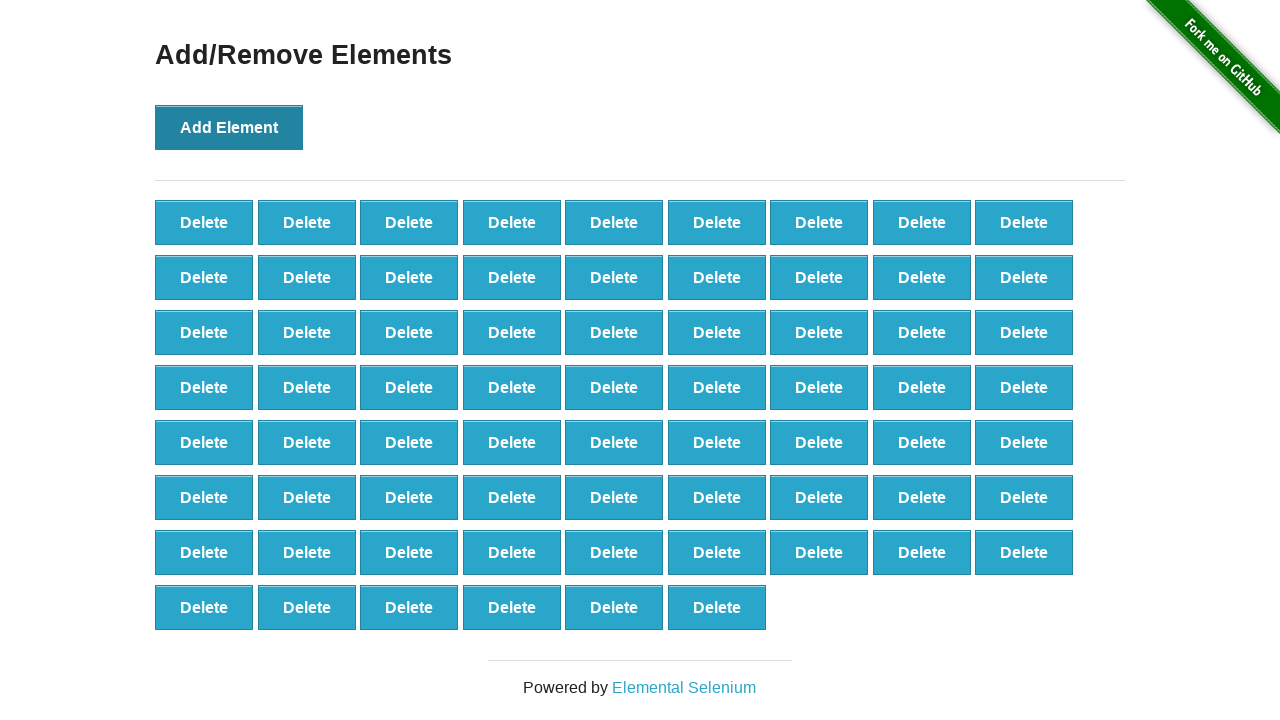

Clicked Add Element button (iteration 70/100) at (229, 127) on button[onclick='addElement()']
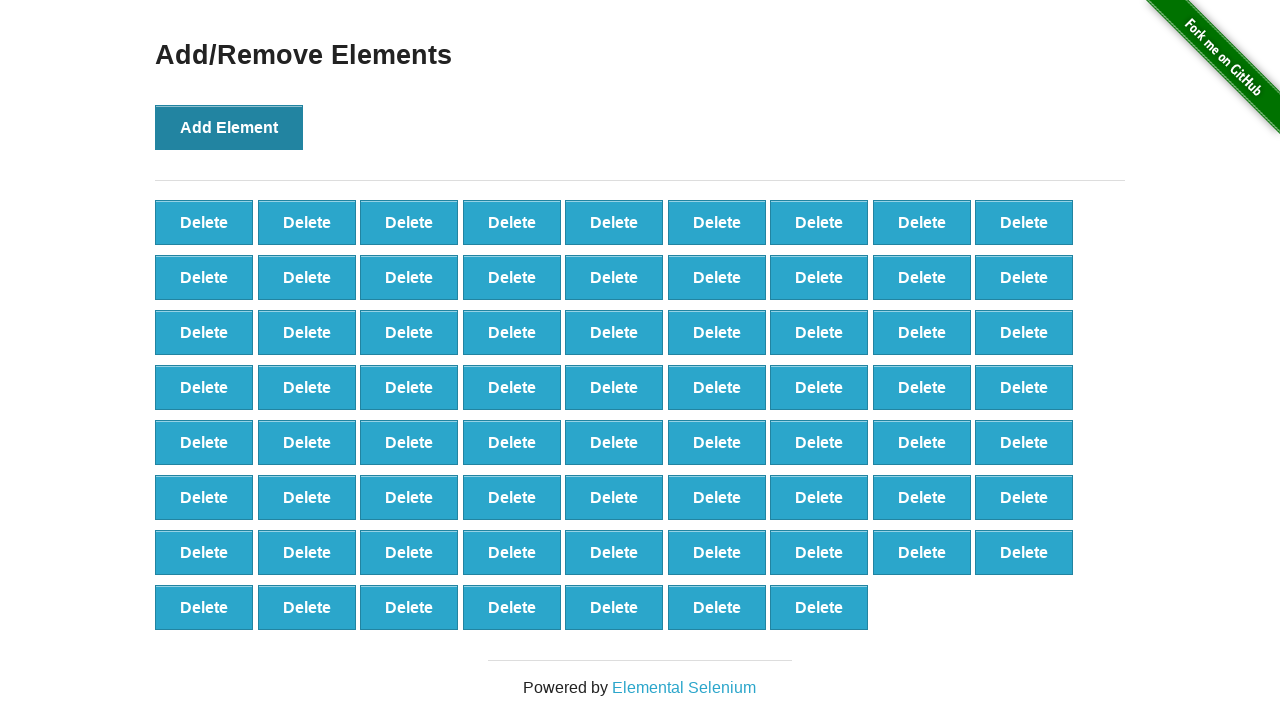

Clicked Add Element button (iteration 71/100) at (229, 127) on button[onclick='addElement()']
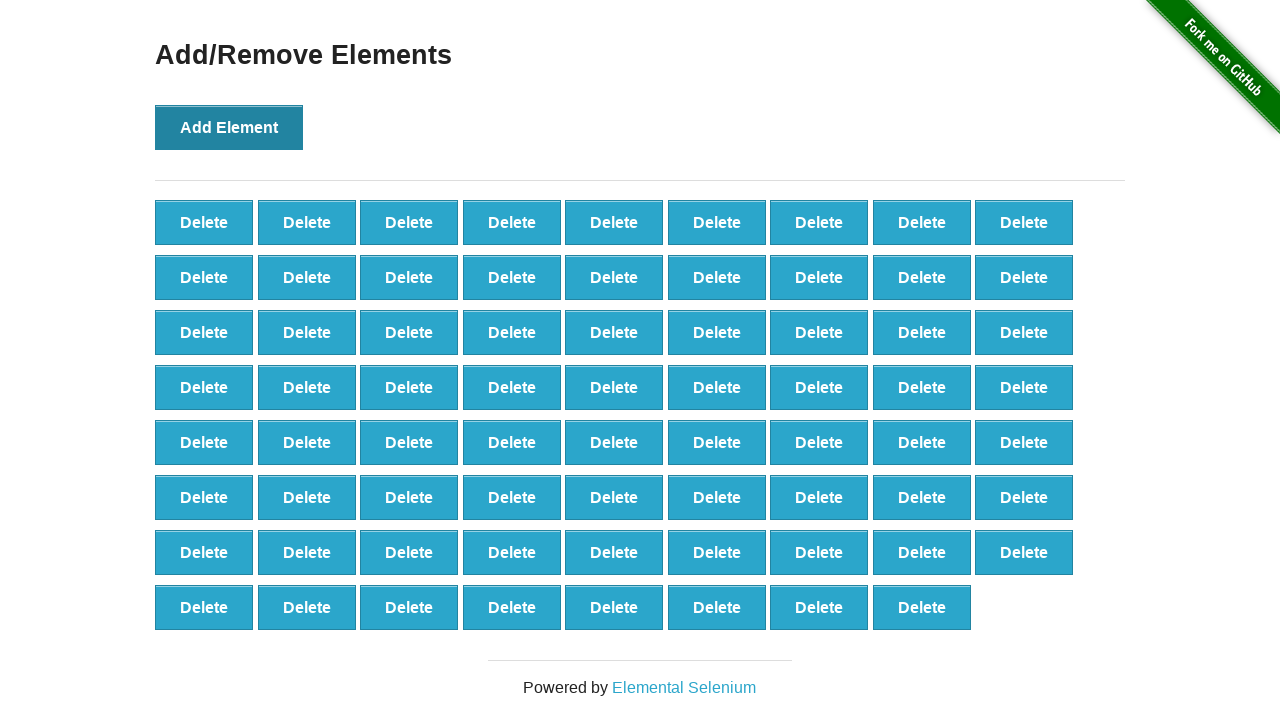

Clicked Add Element button (iteration 72/100) at (229, 127) on button[onclick='addElement()']
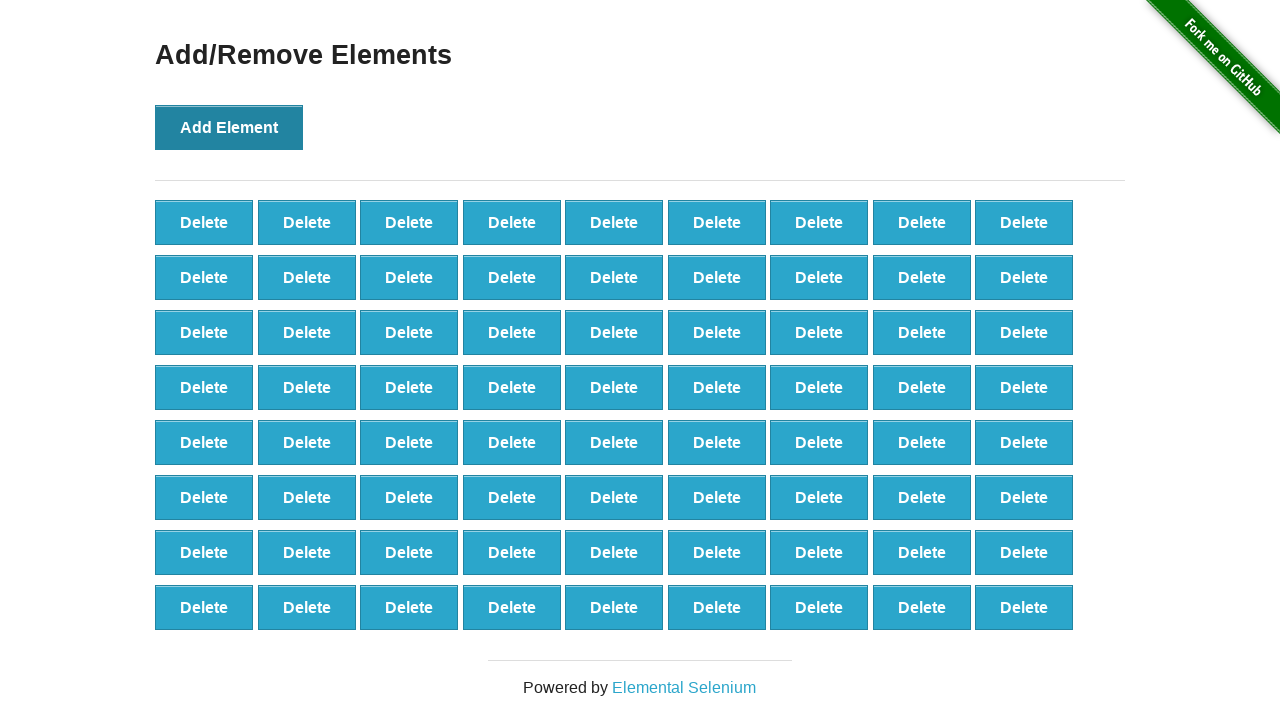

Clicked Add Element button (iteration 73/100) at (229, 127) on button[onclick='addElement()']
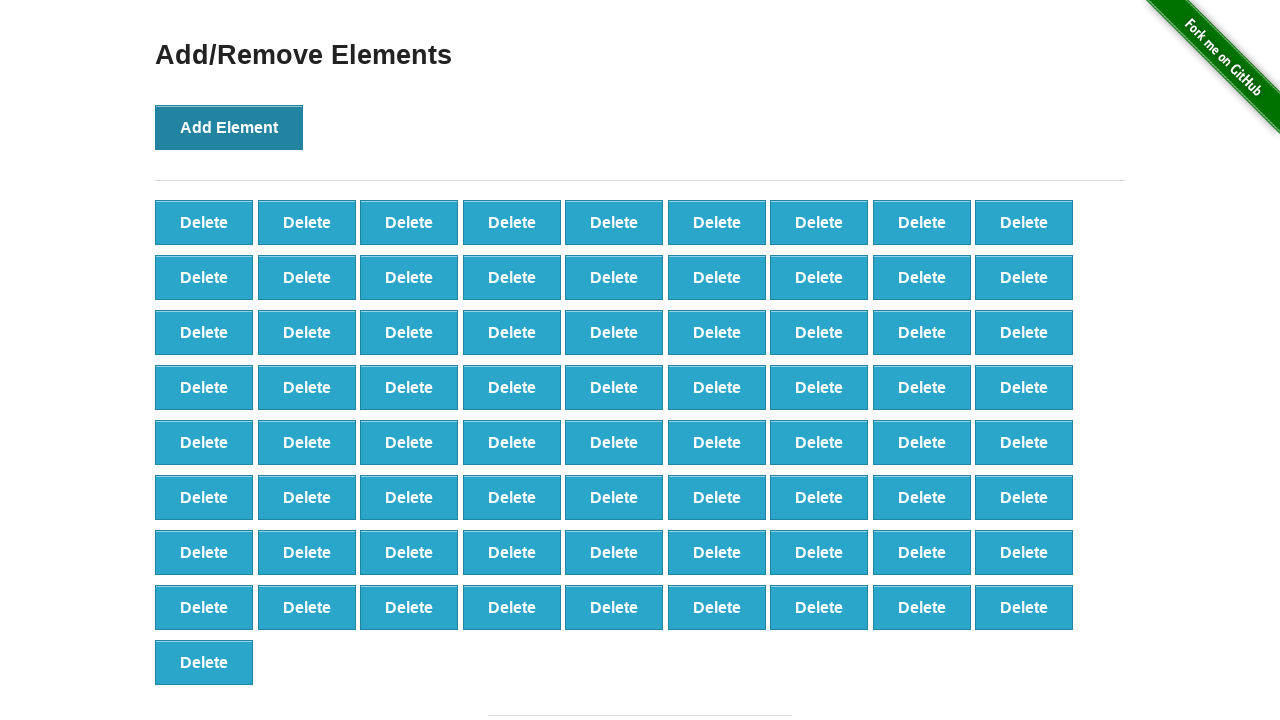

Clicked Add Element button (iteration 74/100) at (229, 127) on button[onclick='addElement()']
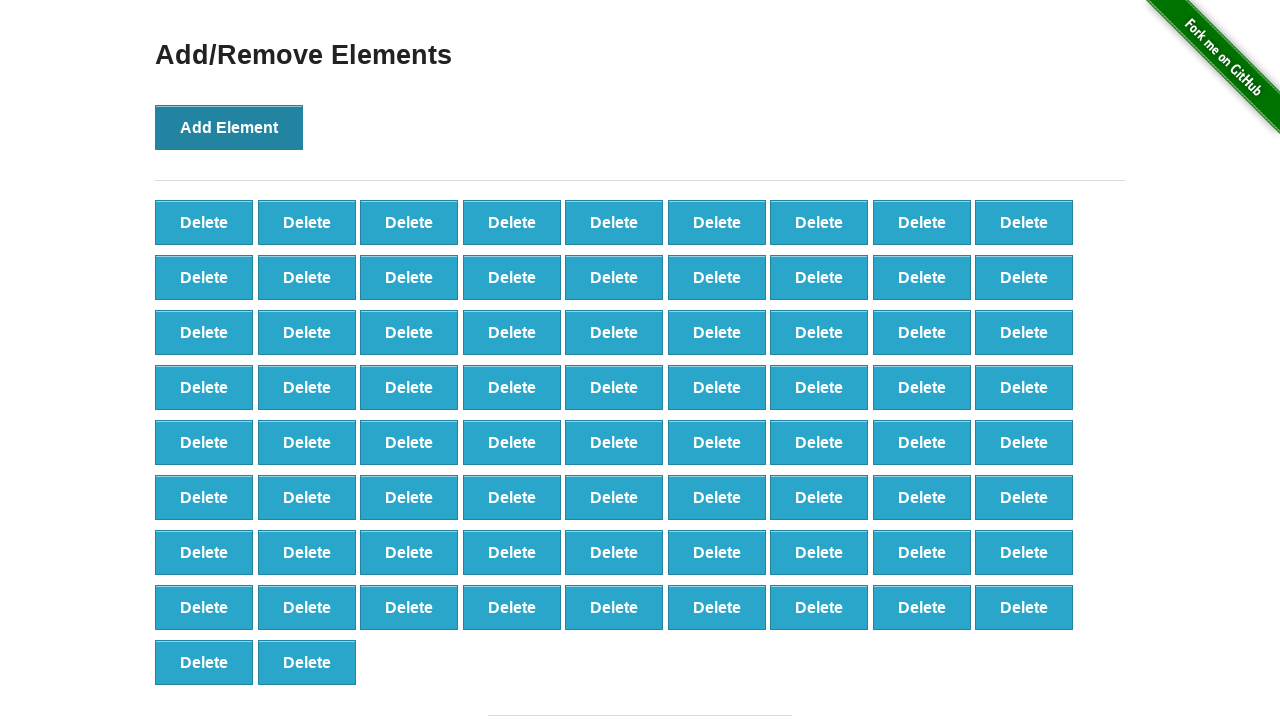

Clicked Add Element button (iteration 75/100) at (229, 127) on button[onclick='addElement()']
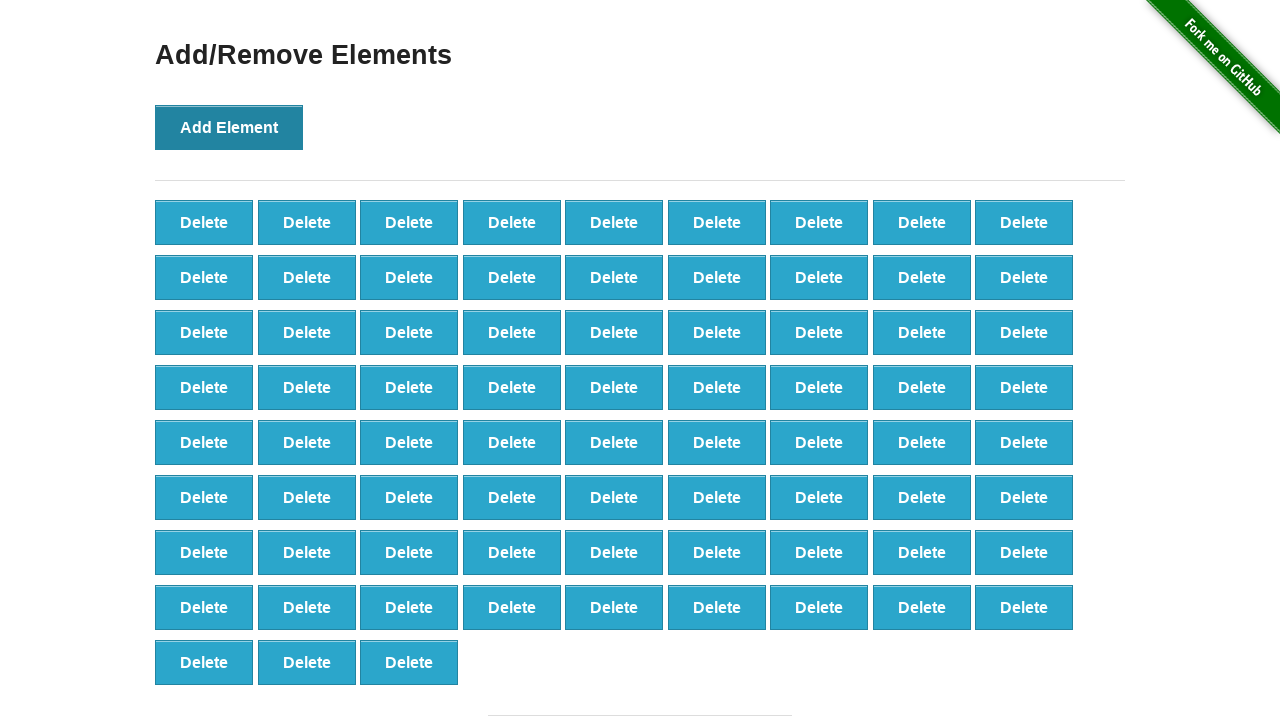

Clicked Add Element button (iteration 76/100) at (229, 127) on button[onclick='addElement()']
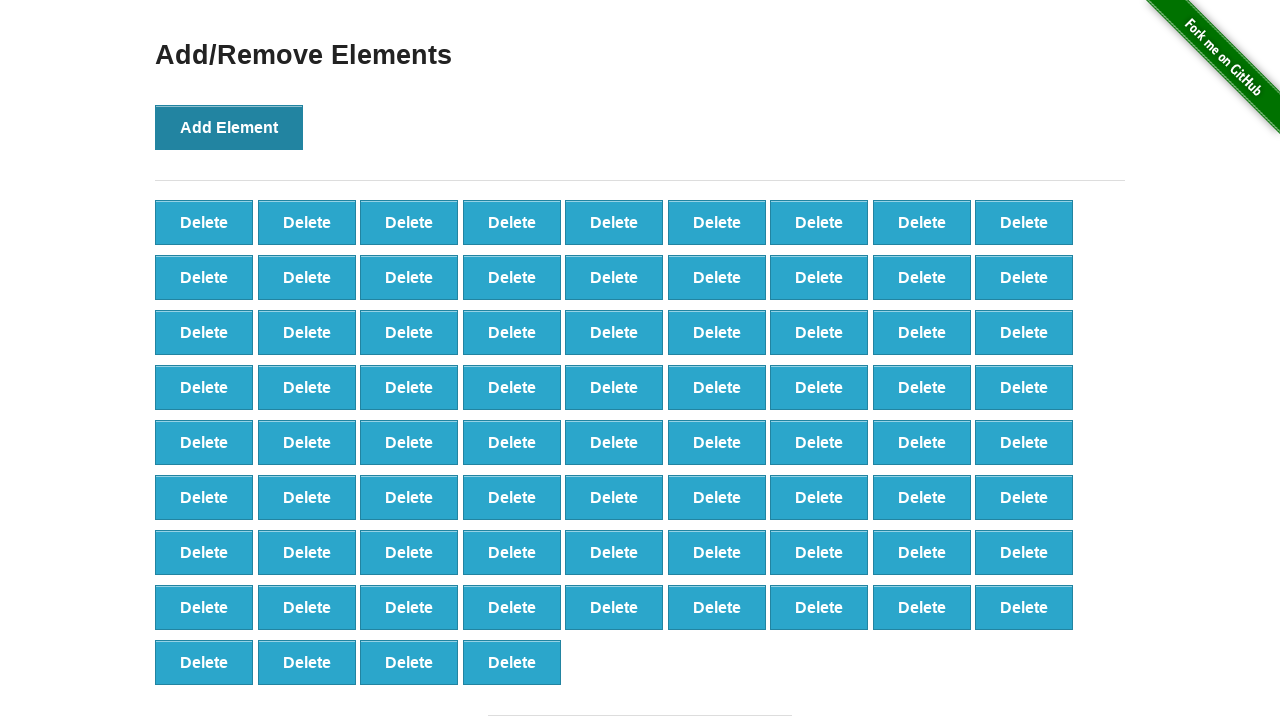

Clicked Add Element button (iteration 77/100) at (229, 127) on button[onclick='addElement()']
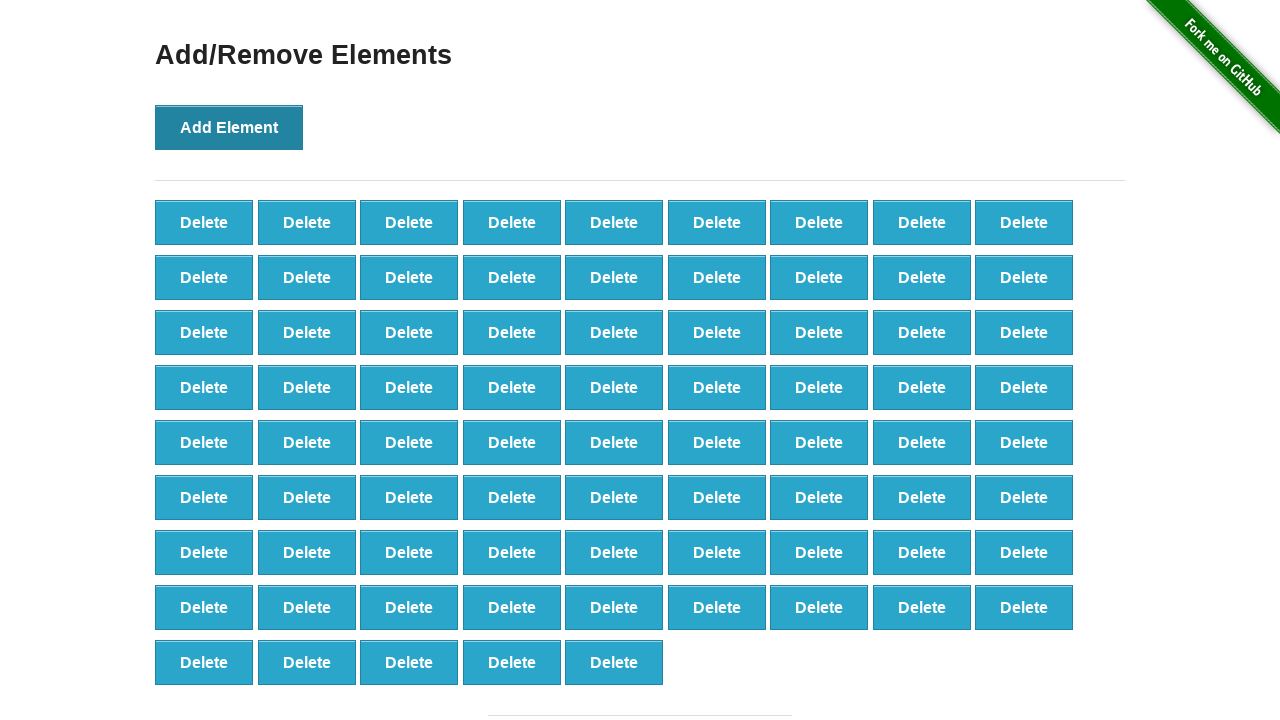

Clicked Add Element button (iteration 78/100) at (229, 127) on button[onclick='addElement()']
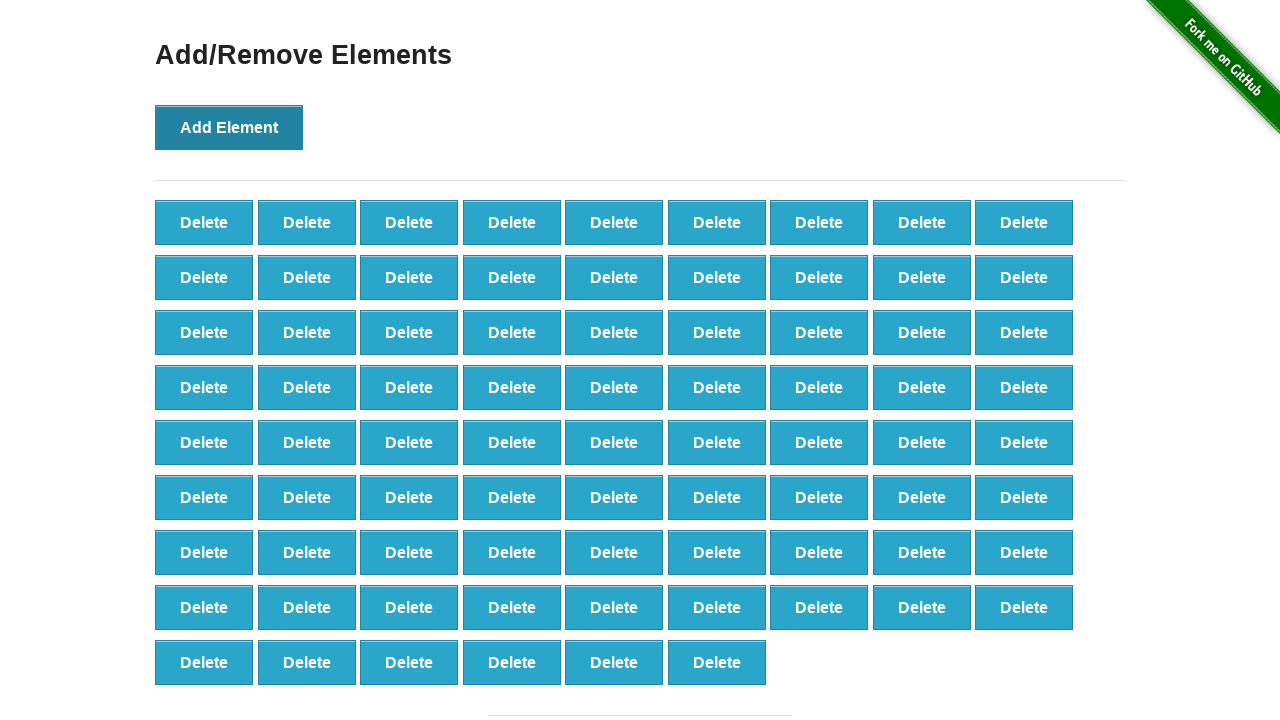

Clicked Add Element button (iteration 79/100) at (229, 127) on button[onclick='addElement()']
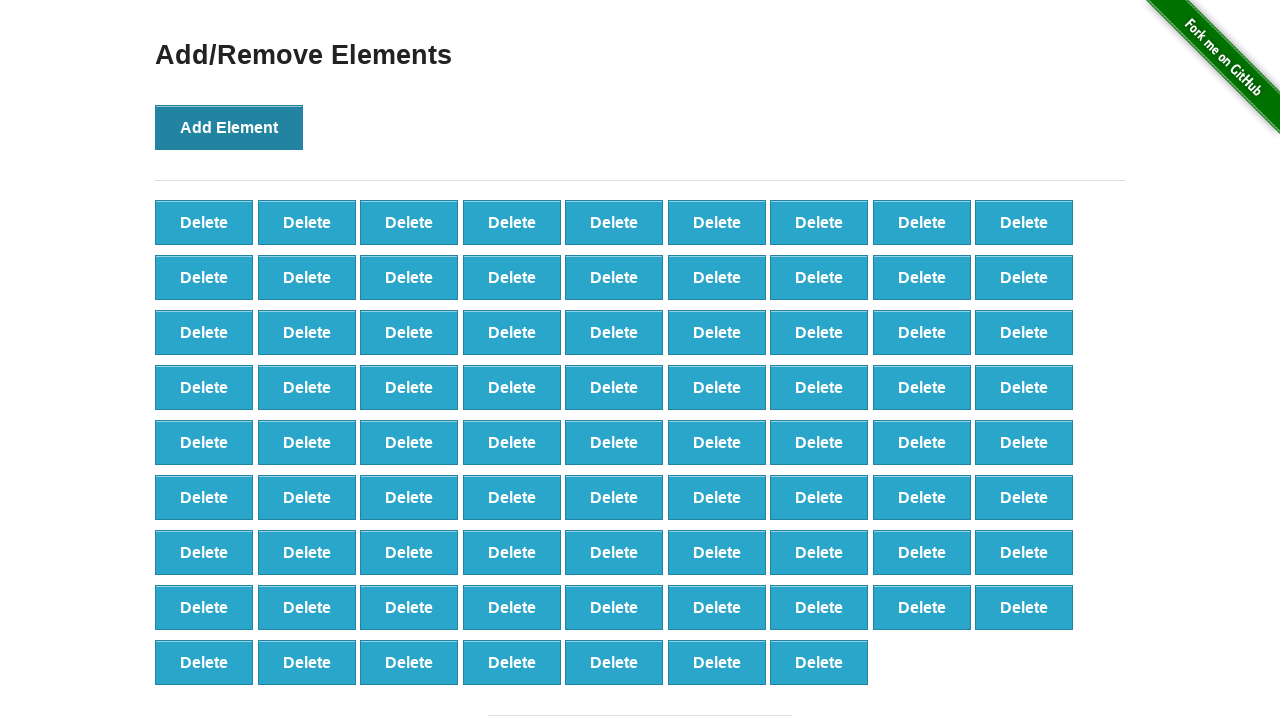

Clicked Add Element button (iteration 80/100) at (229, 127) on button[onclick='addElement()']
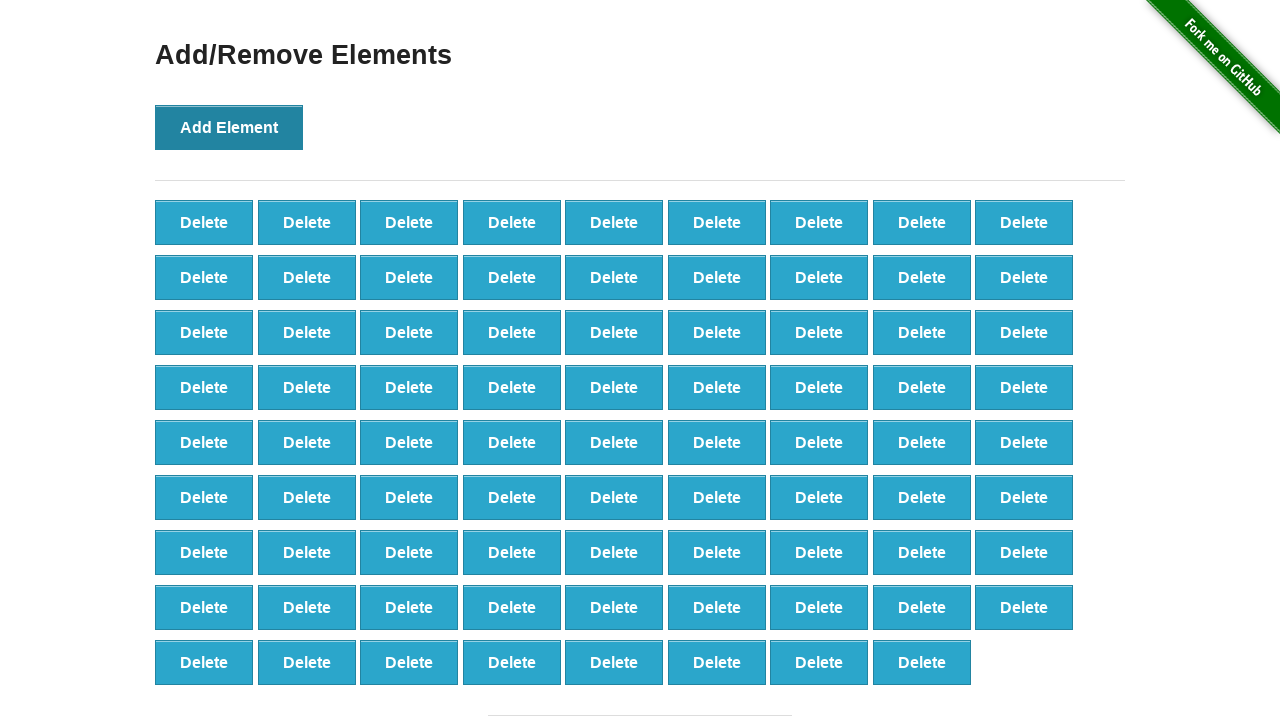

Clicked Add Element button (iteration 81/100) at (229, 127) on button[onclick='addElement()']
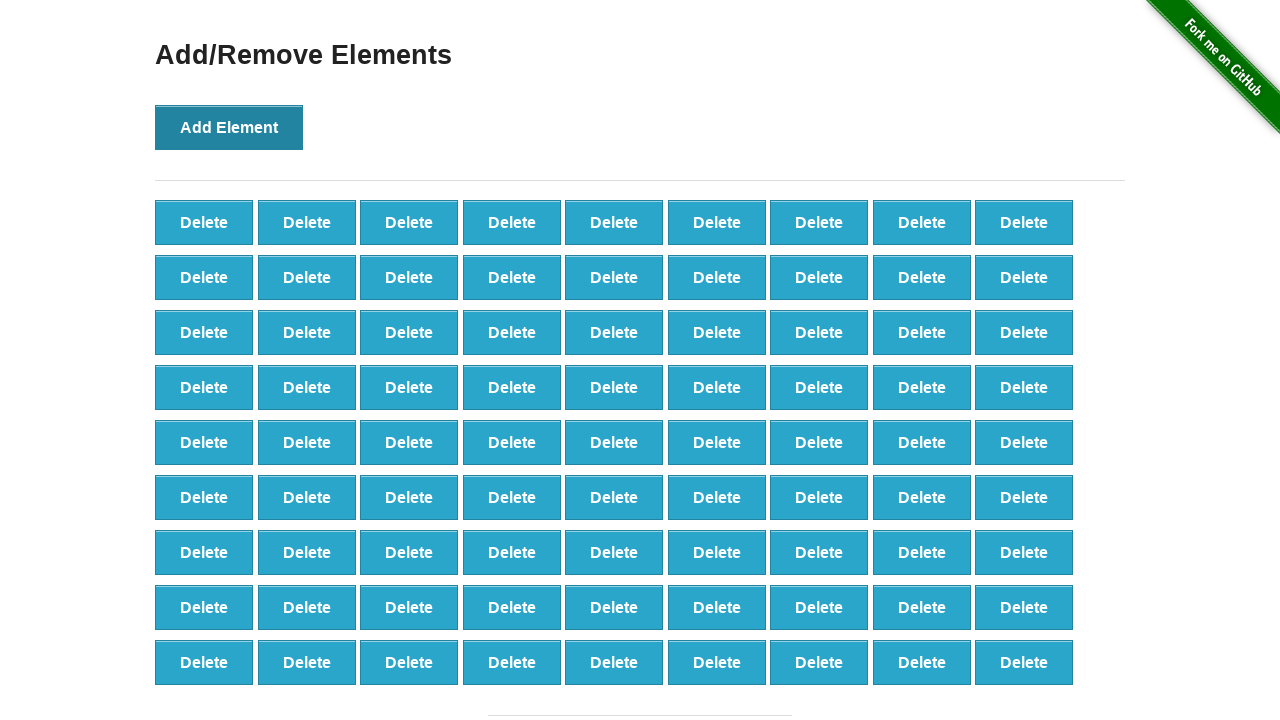

Clicked Add Element button (iteration 82/100) at (229, 127) on button[onclick='addElement()']
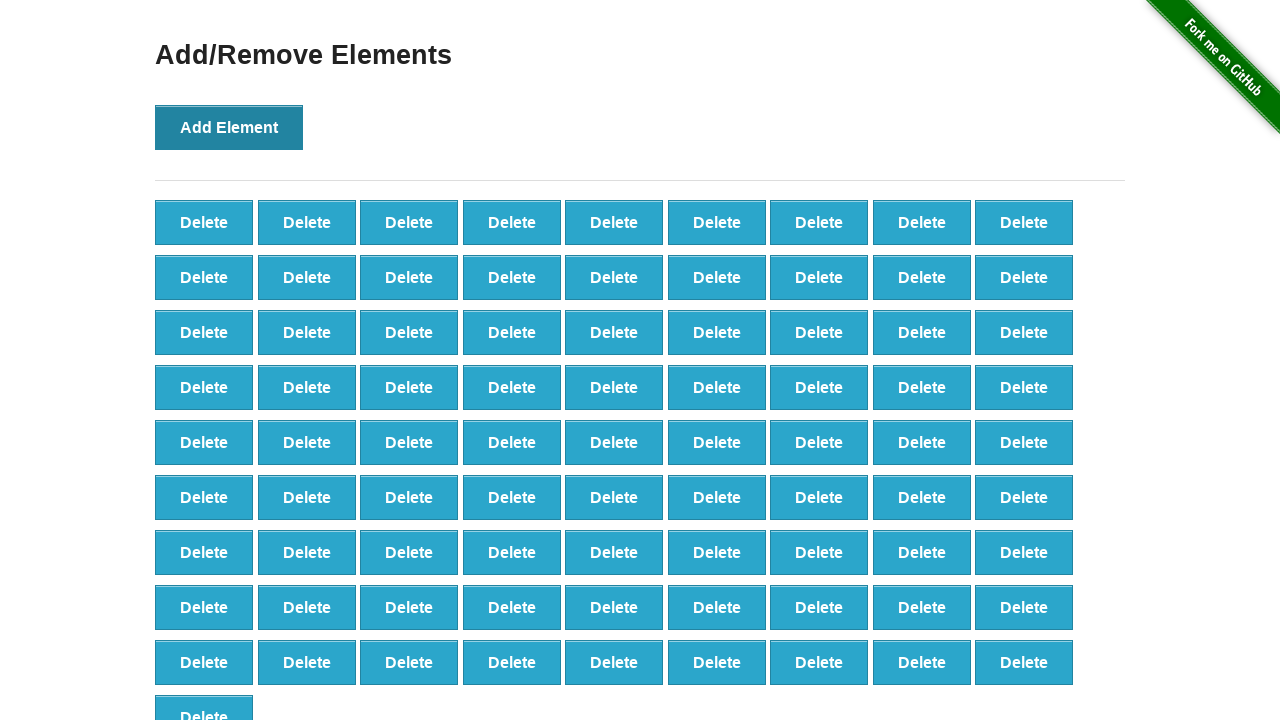

Clicked Add Element button (iteration 83/100) at (229, 127) on button[onclick='addElement()']
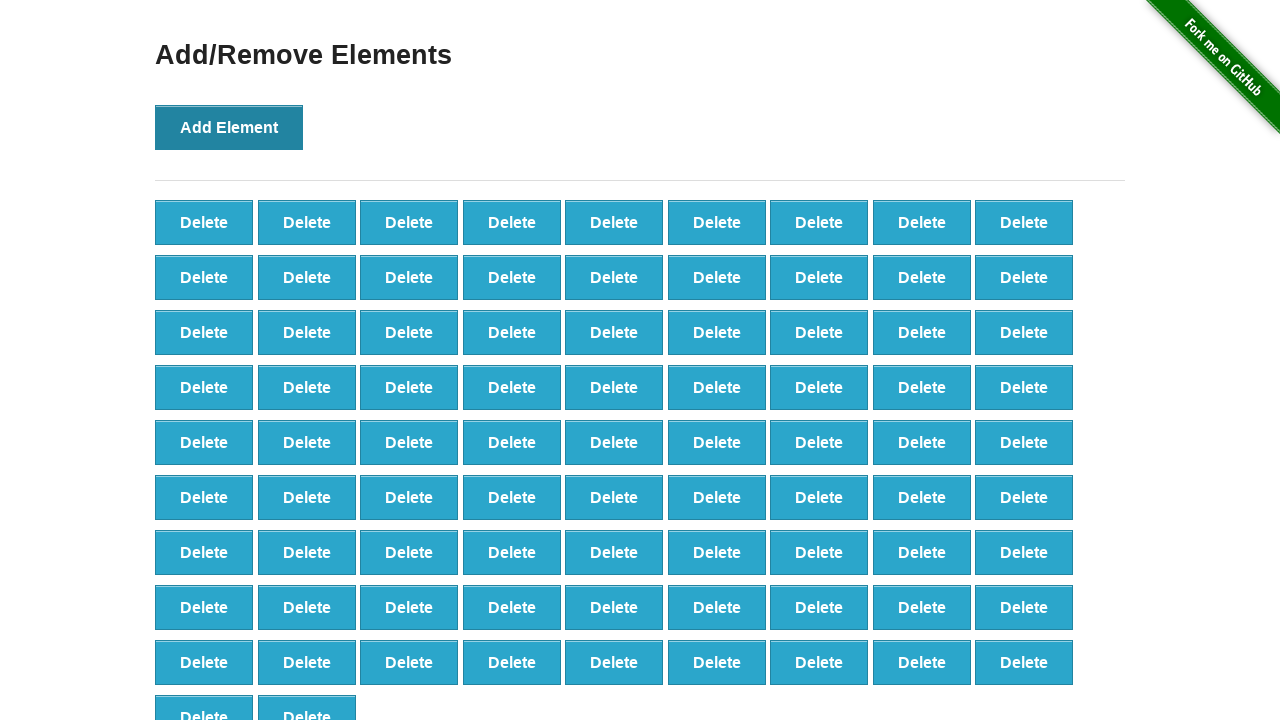

Clicked Add Element button (iteration 84/100) at (229, 127) on button[onclick='addElement()']
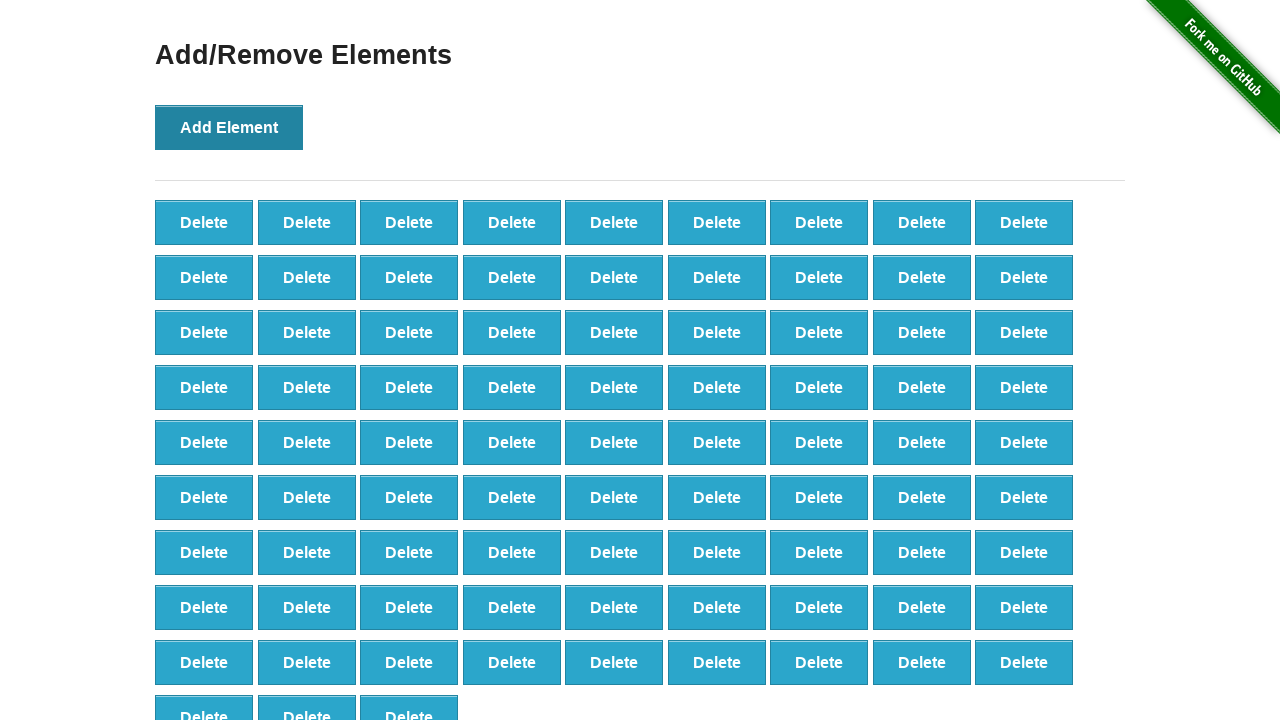

Clicked Add Element button (iteration 85/100) at (229, 127) on button[onclick='addElement()']
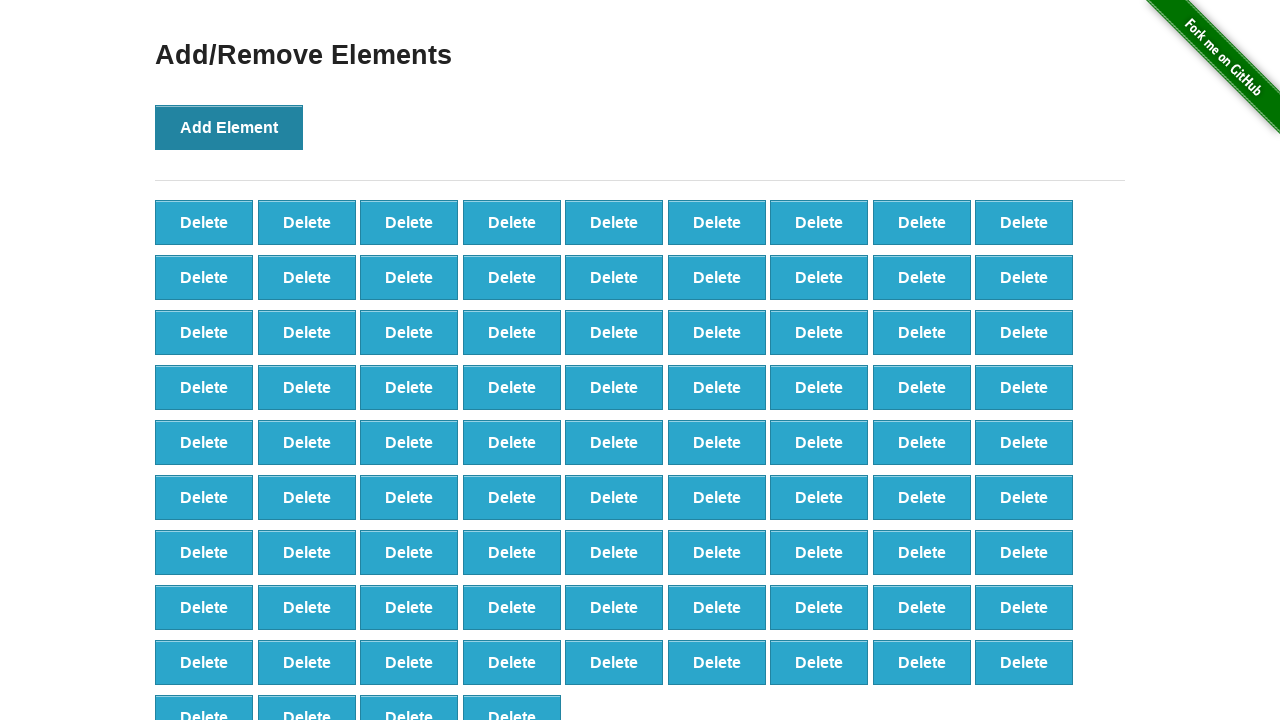

Clicked Add Element button (iteration 86/100) at (229, 127) on button[onclick='addElement()']
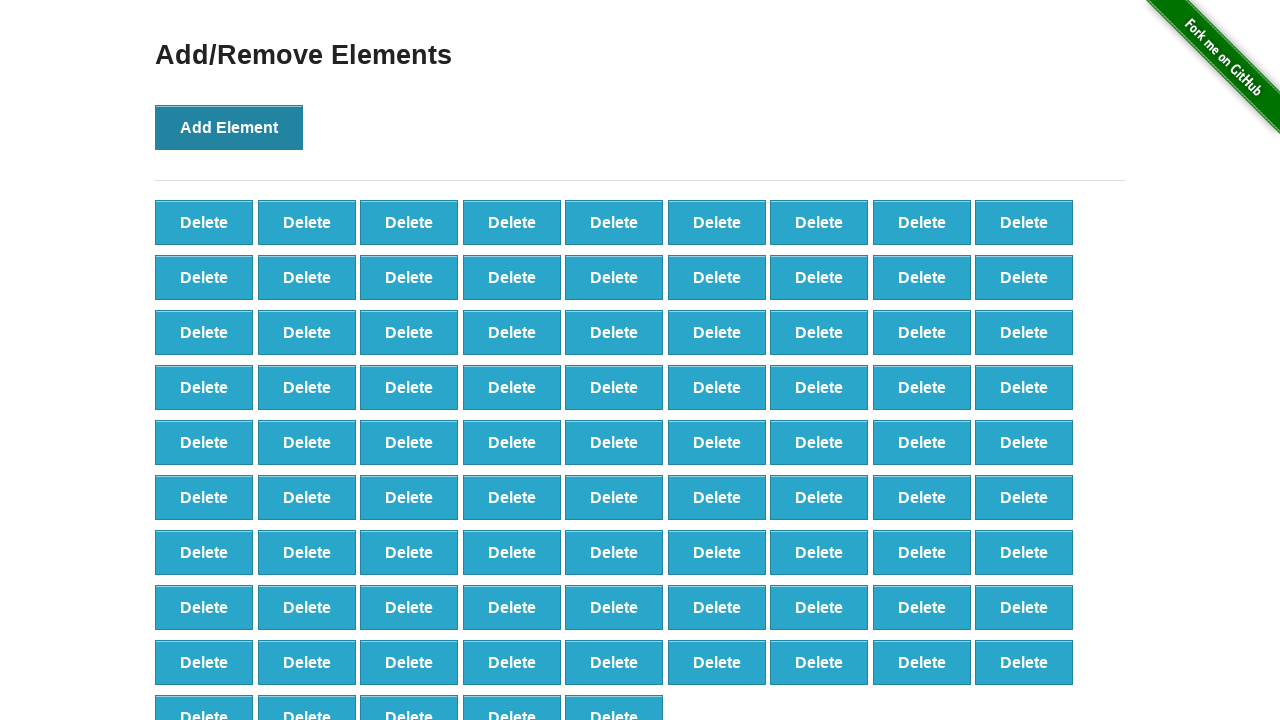

Clicked Add Element button (iteration 87/100) at (229, 127) on button[onclick='addElement()']
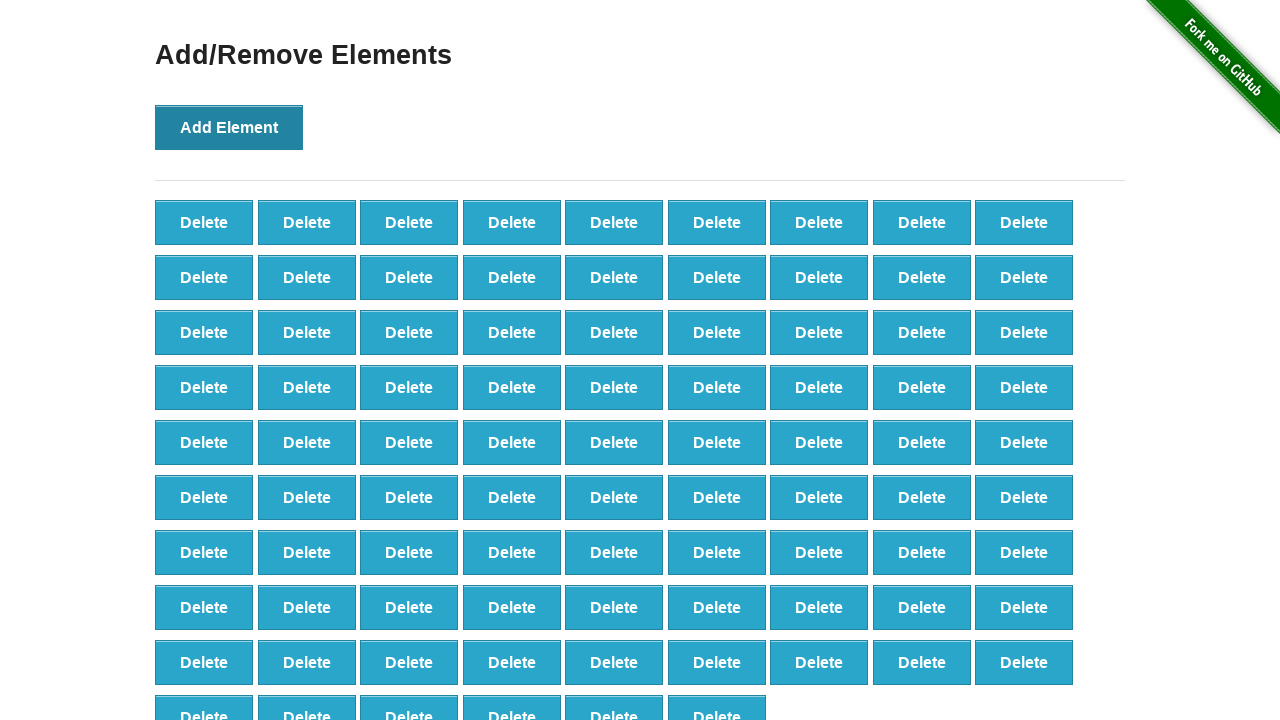

Clicked Add Element button (iteration 88/100) at (229, 127) on button[onclick='addElement()']
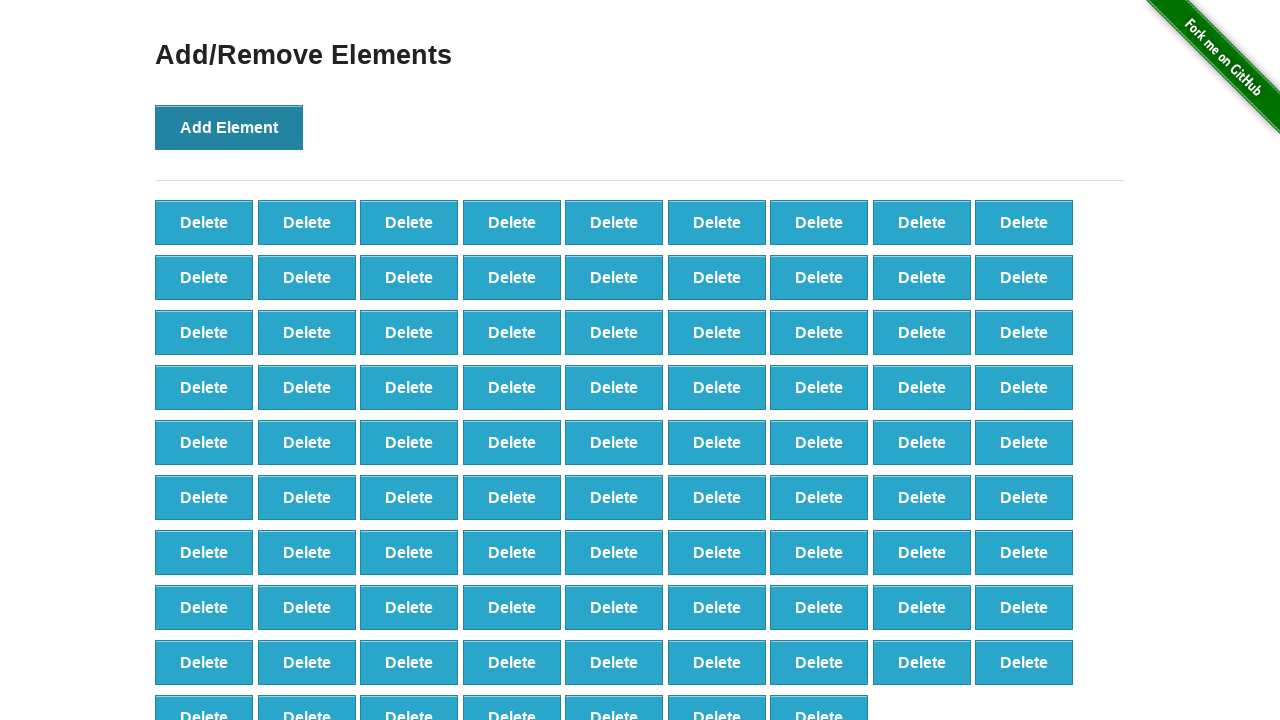

Clicked Add Element button (iteration 89/100) at (229, 127) on button[onclick='addElement()']
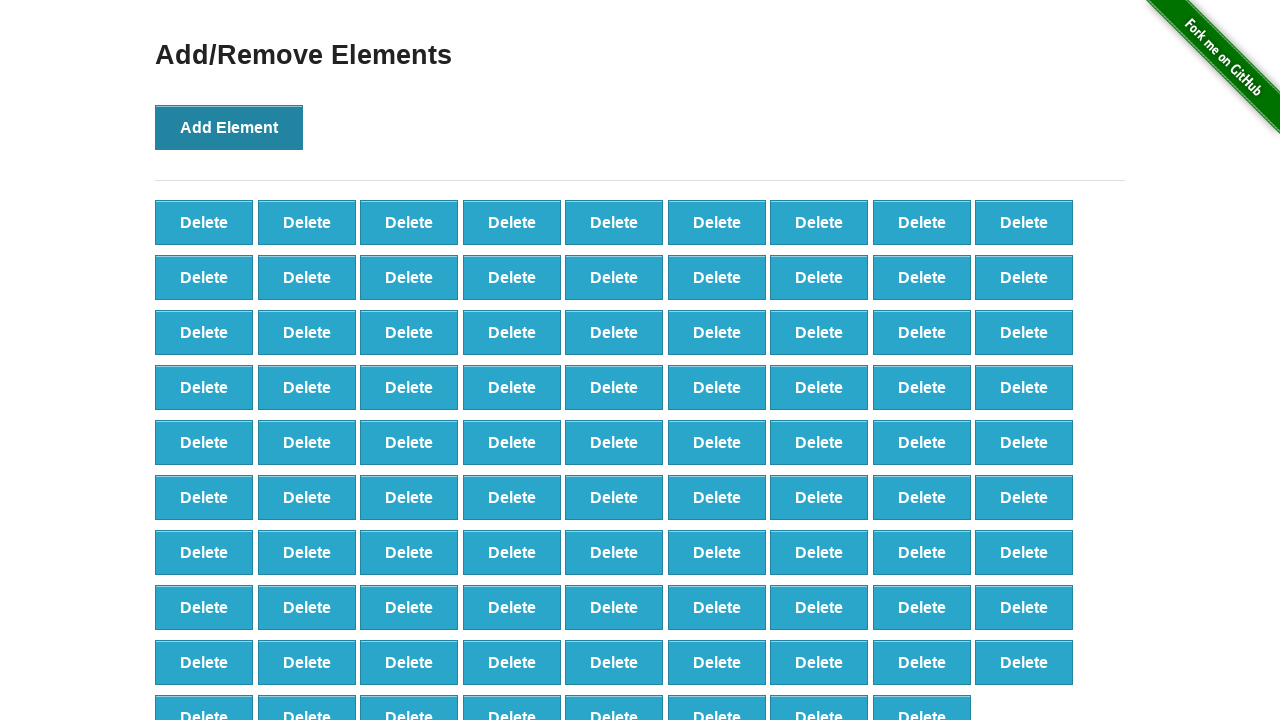

Clicked Add Element button (iteration 90/100) at (229, 127) on button[onclick='addElement()']
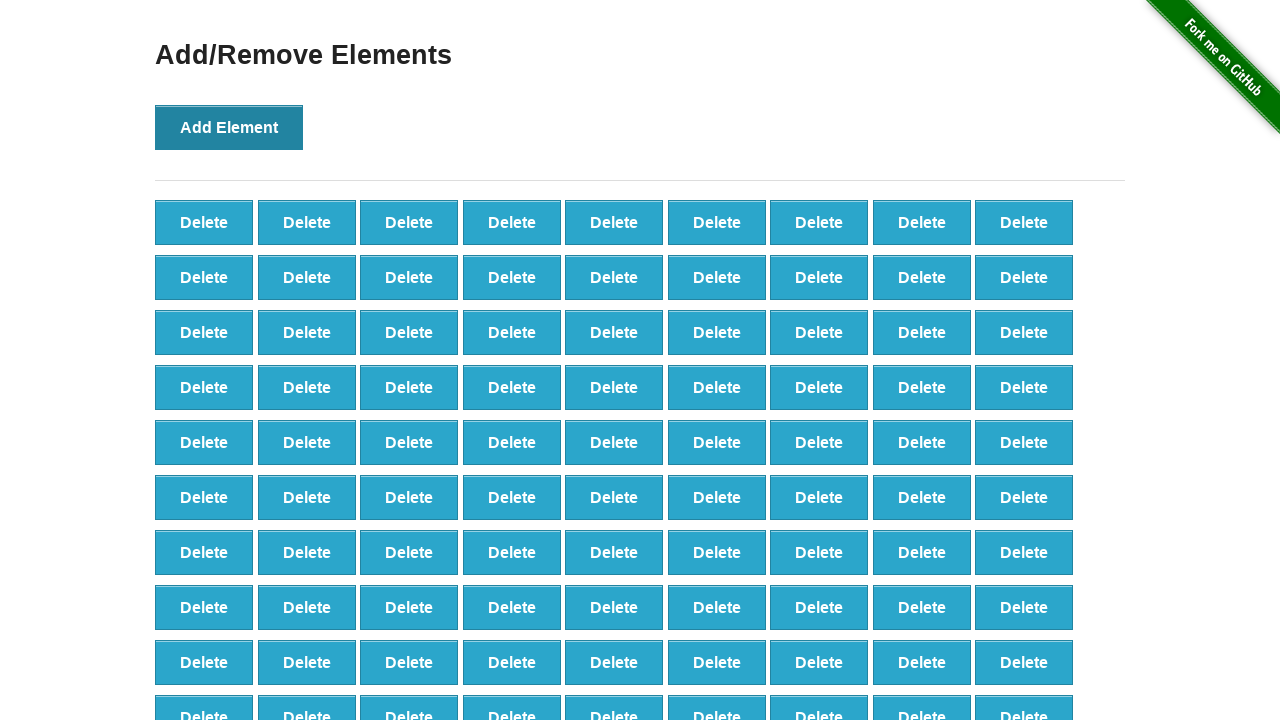

Clicked Add Element button (iteration 91/100) at (229, 127) on button[onclick='addElement()']
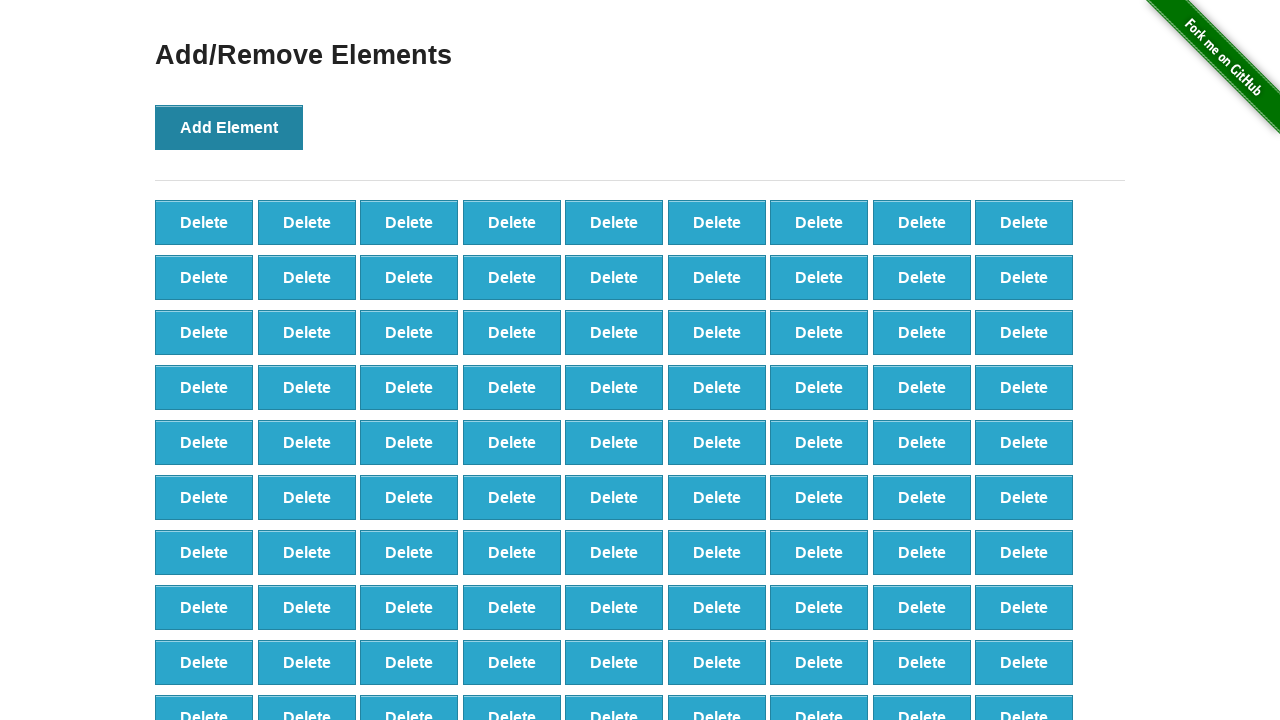

Clicked Add Element button (iteration 92/100) at (229, 127) on button[onclick='addElement()']
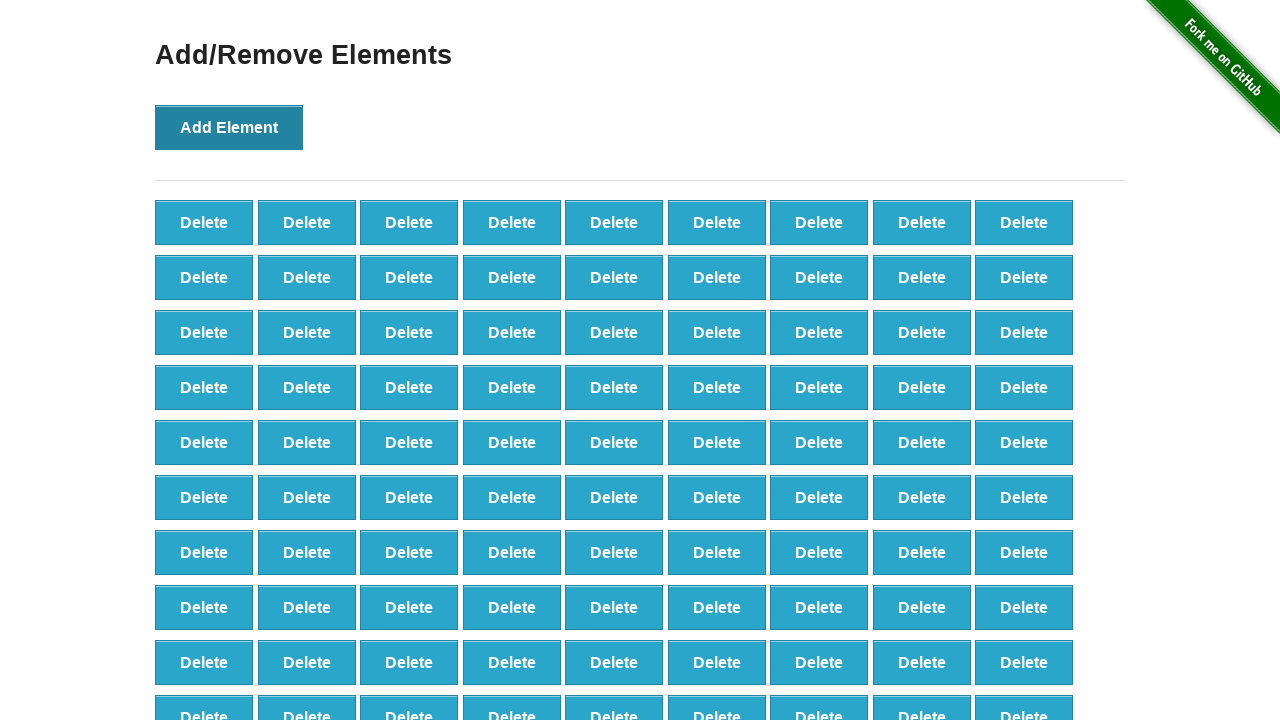

Clicked Add Element button (iteration 93/100) at (229, 127) on button[onclick='addElement()']
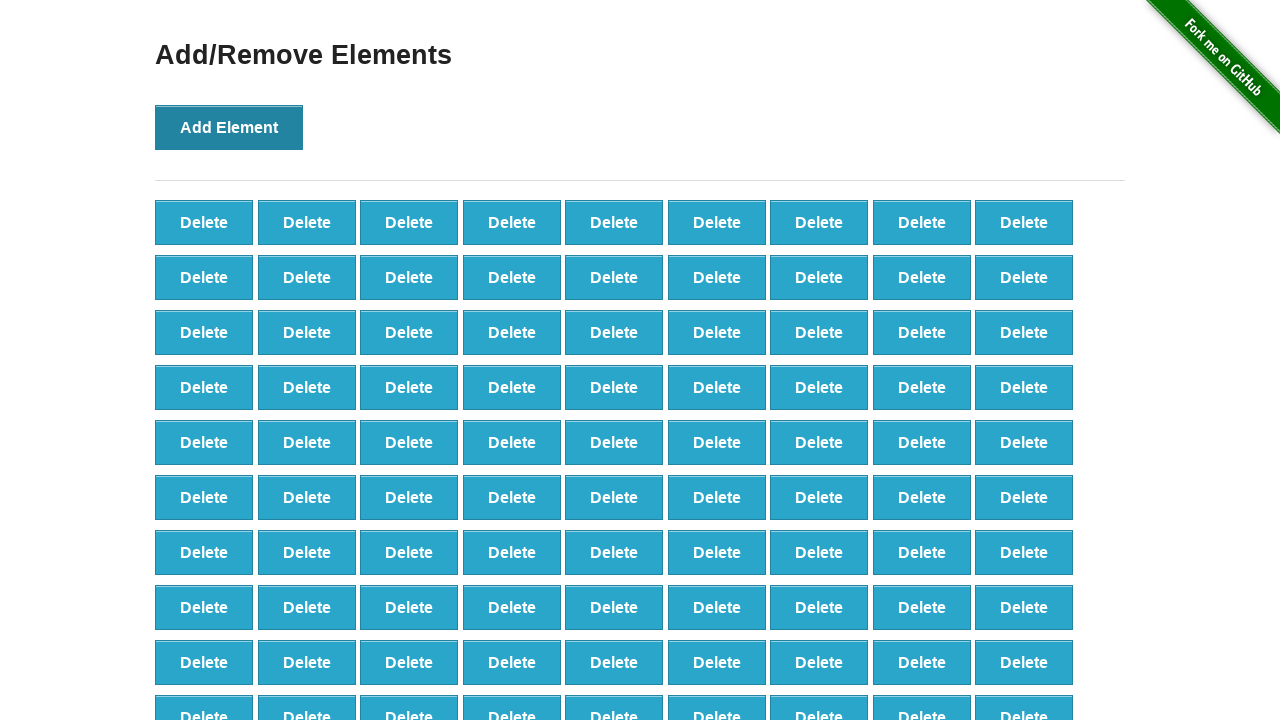

Clicked Add Element button (iteration 94/100) at (229, 127) on button[onclick='addElement()']
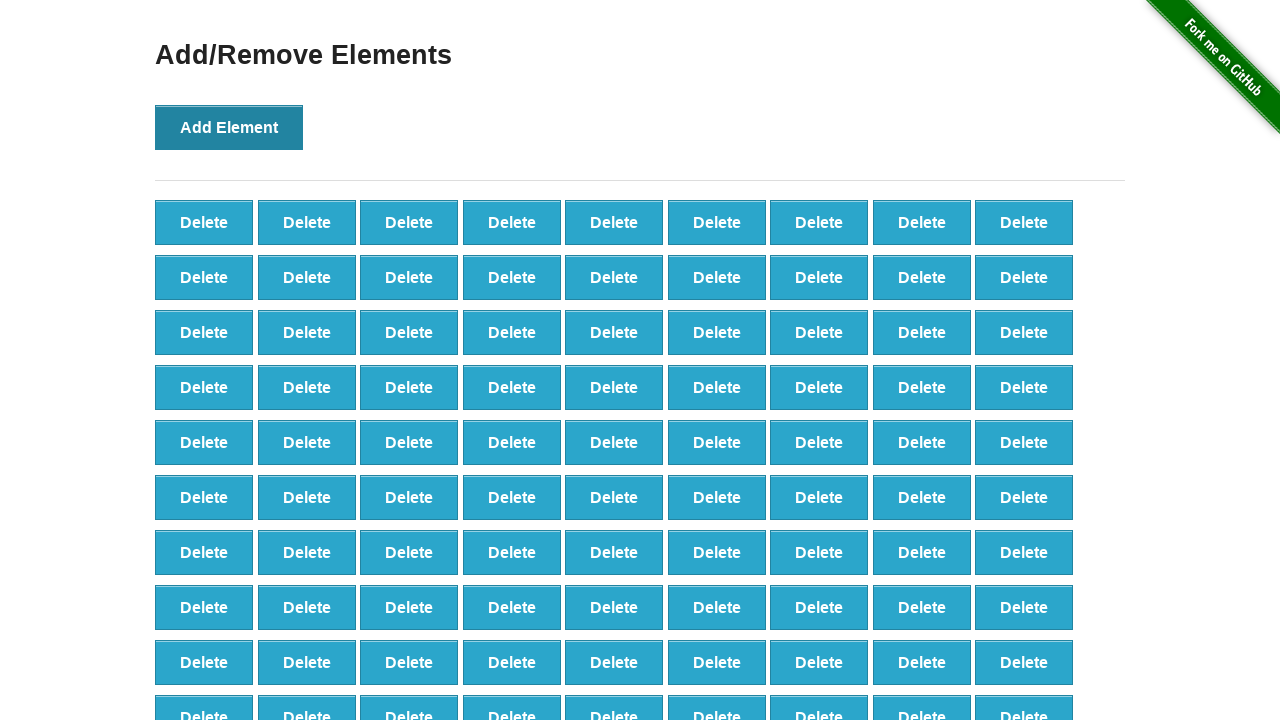

Clicked Add Element button (iteration 95/100) at (229, 127) on button[onclick='addElement()']
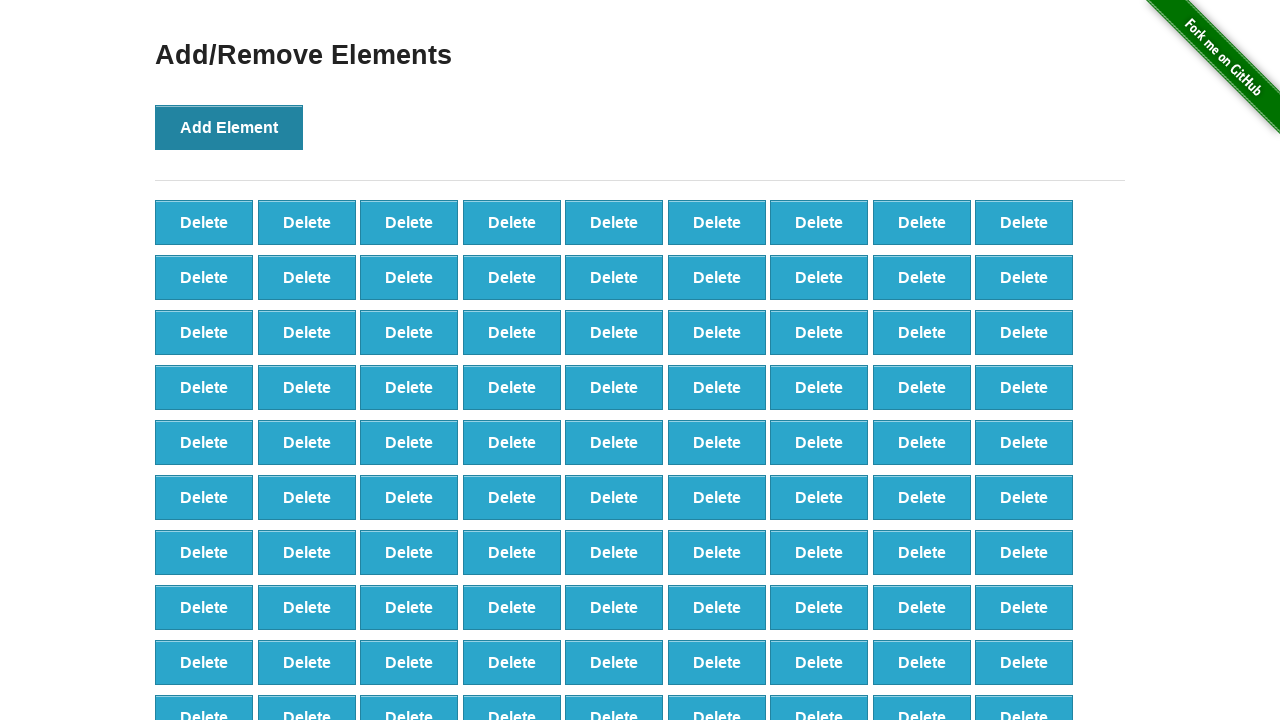

Clicked Add Element button (iteration 96/100) at (229, 127) on button[onclick='addElement()']
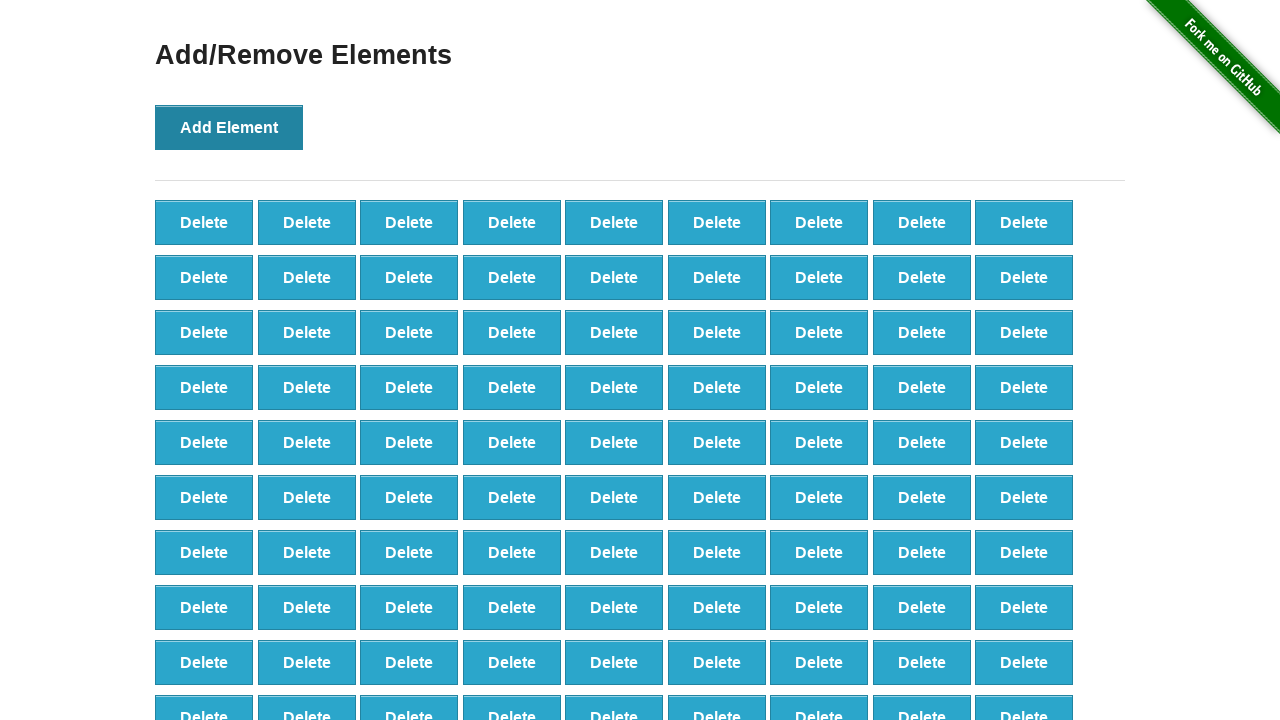

Clicked Add Element button (iteration 97/100) at (229, 127) on button[onclick='addElement()']
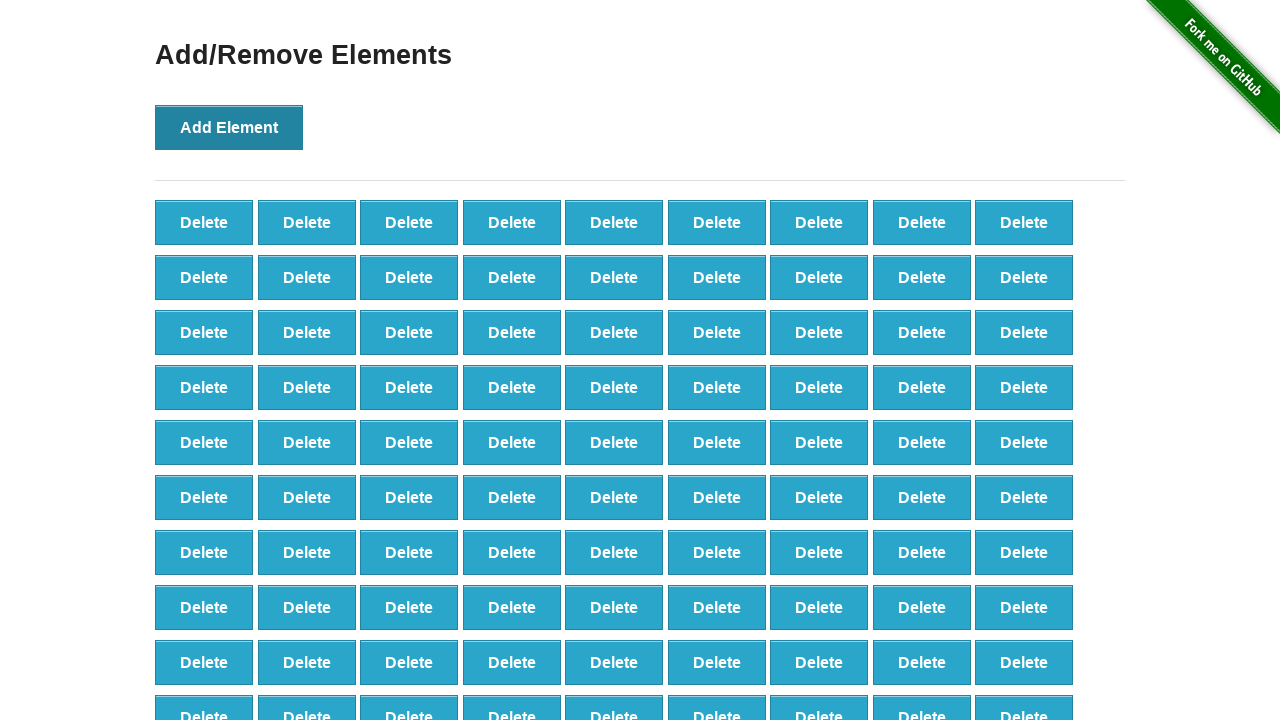

Clicked Add Element button (iteration 98/100) at (229, 127) on button[onclick='addElement()']
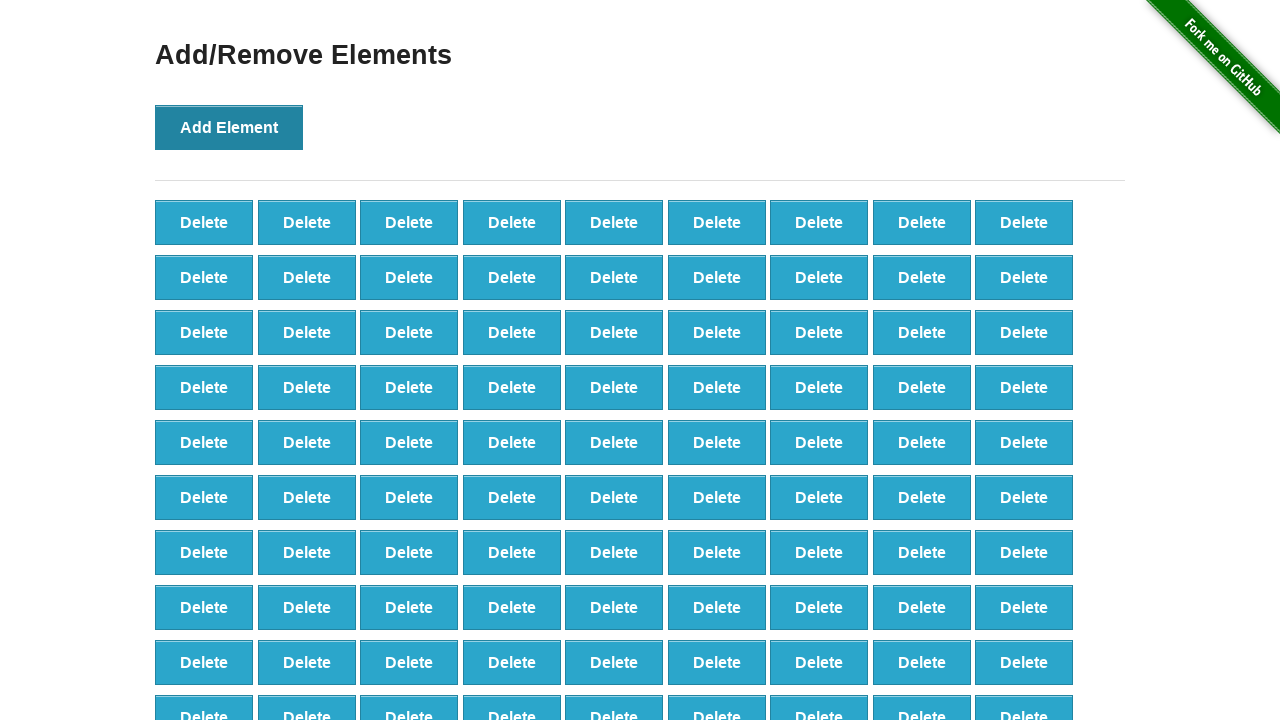

Clicked Add Element button (iteration 99/100) at (229, 127) on button[onclick='addElement()']
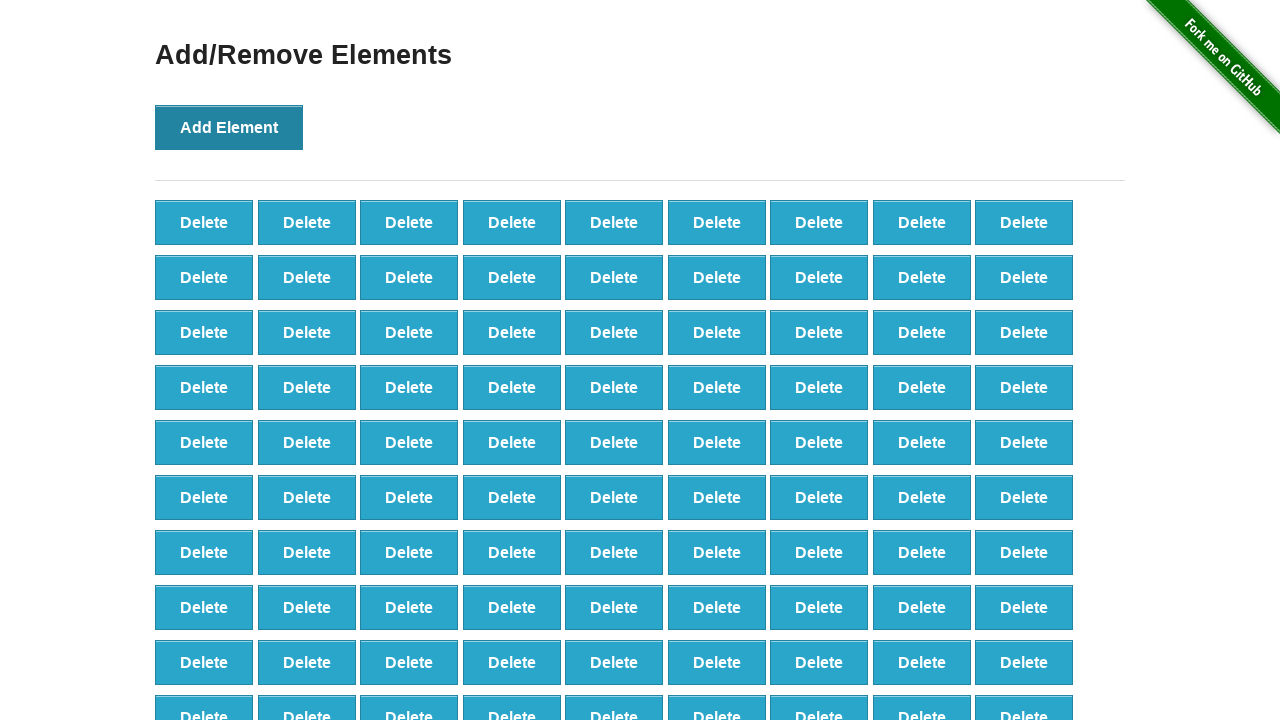

Clicked Add Element button (iteration 100/100) at (229, 127) on button[onclick='addElement()']
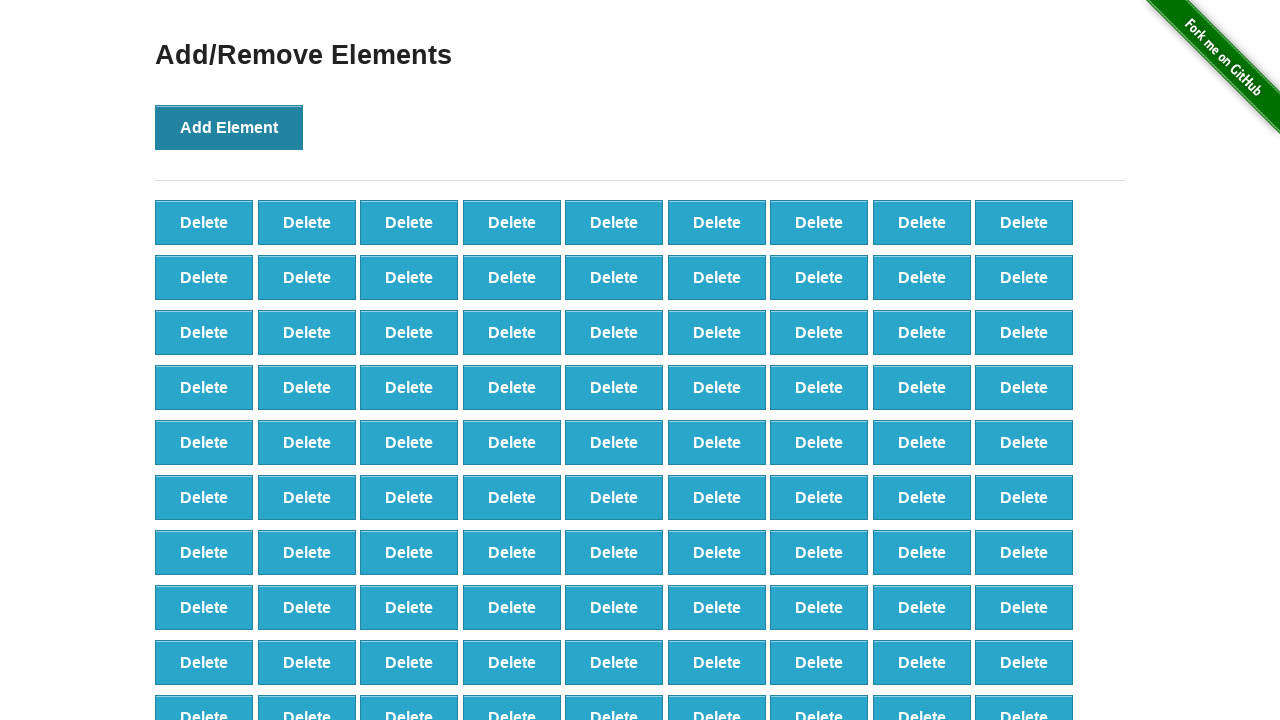

Clicked Delete button (iteration 1/90) at (204, 222) on button.added-manually:first-child
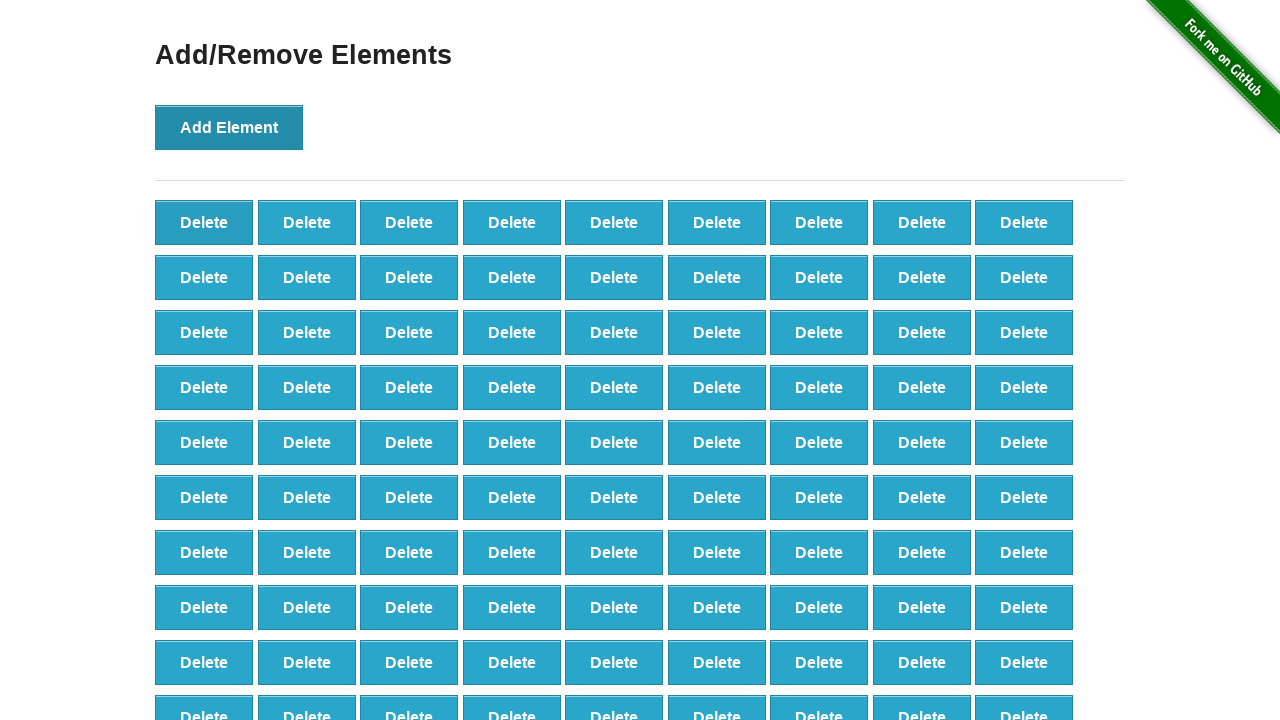

Clicked Delete button (iteration 2/90) at (204, 222) on button.added-manually:first-child
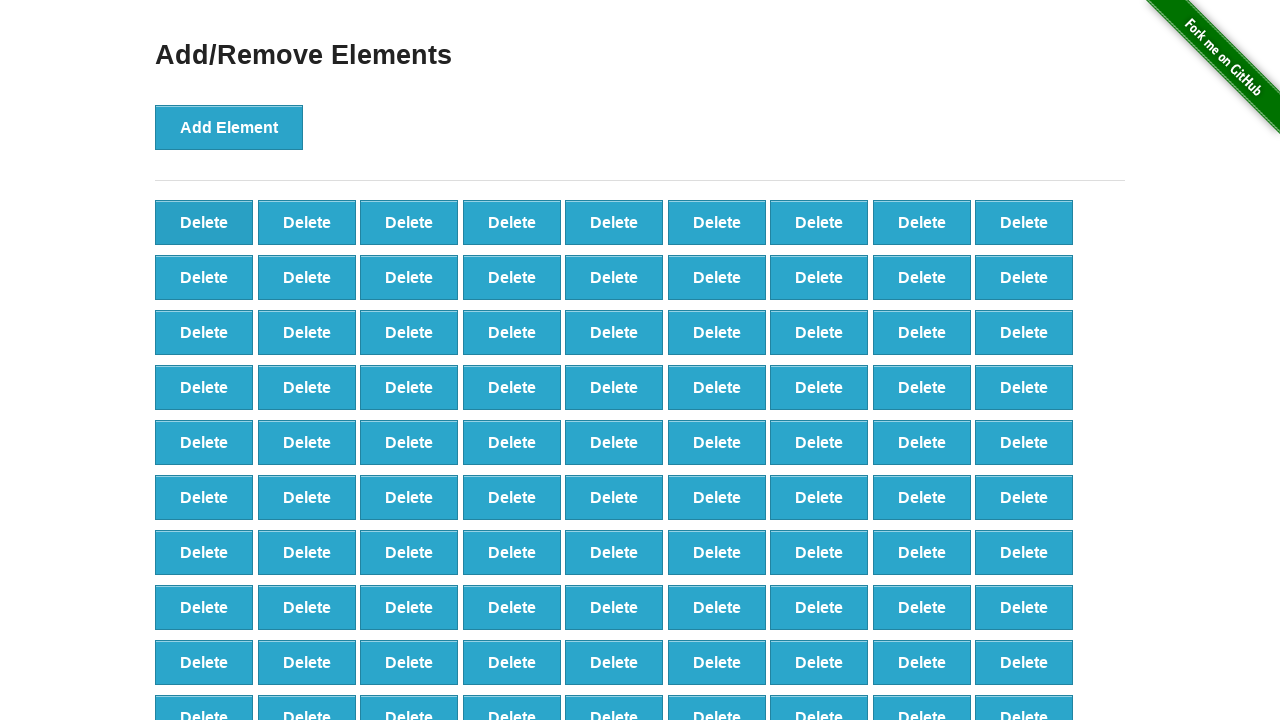

Clicked Delete button (iteration 3/90) at (204, 222) on button.added-manually:first-child
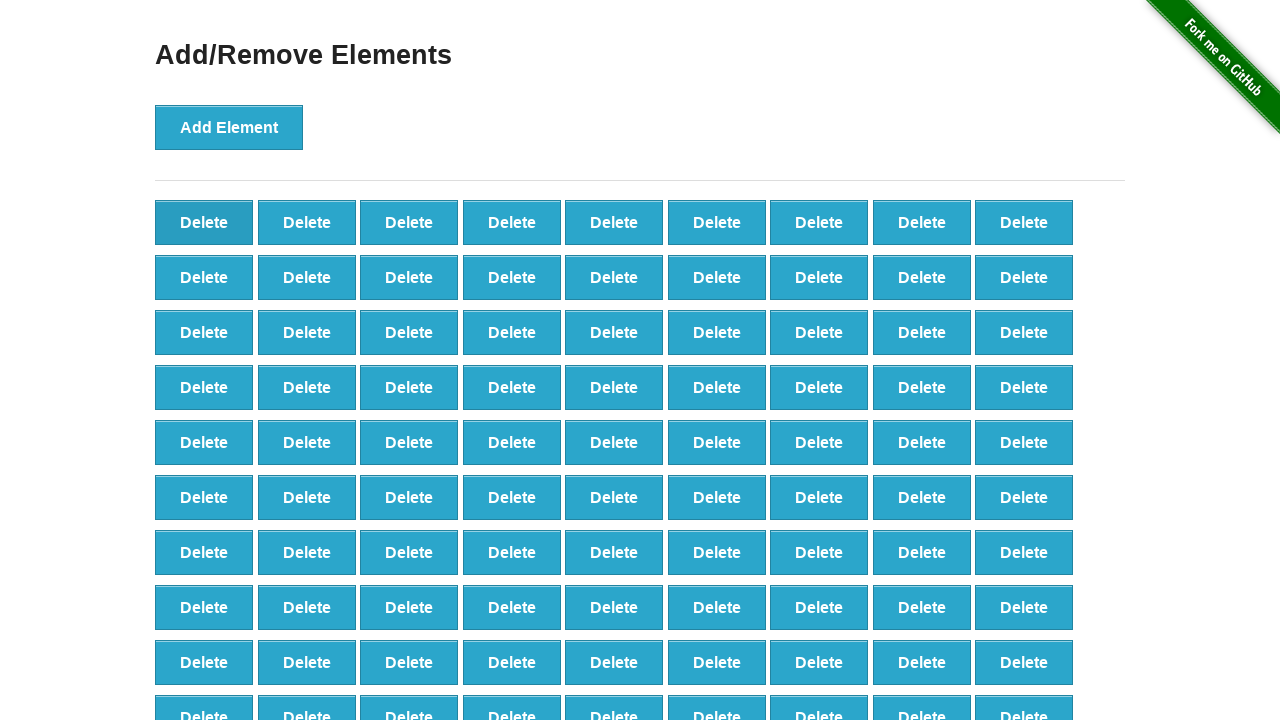

Clicked Delete button (iteration 4/90) at (204, 222) on button.added-manually:first-child
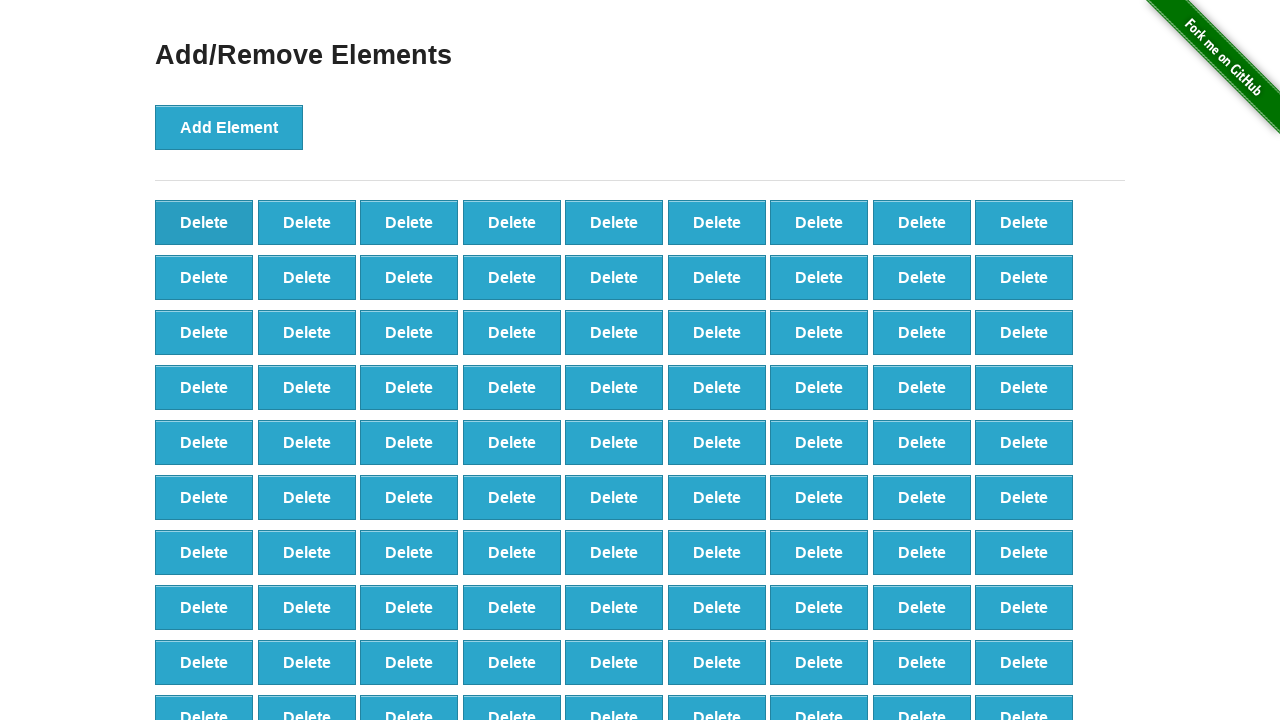

Clicked Delete button (iteration 5/90) at (204, 222) on button.added-manually:first-child
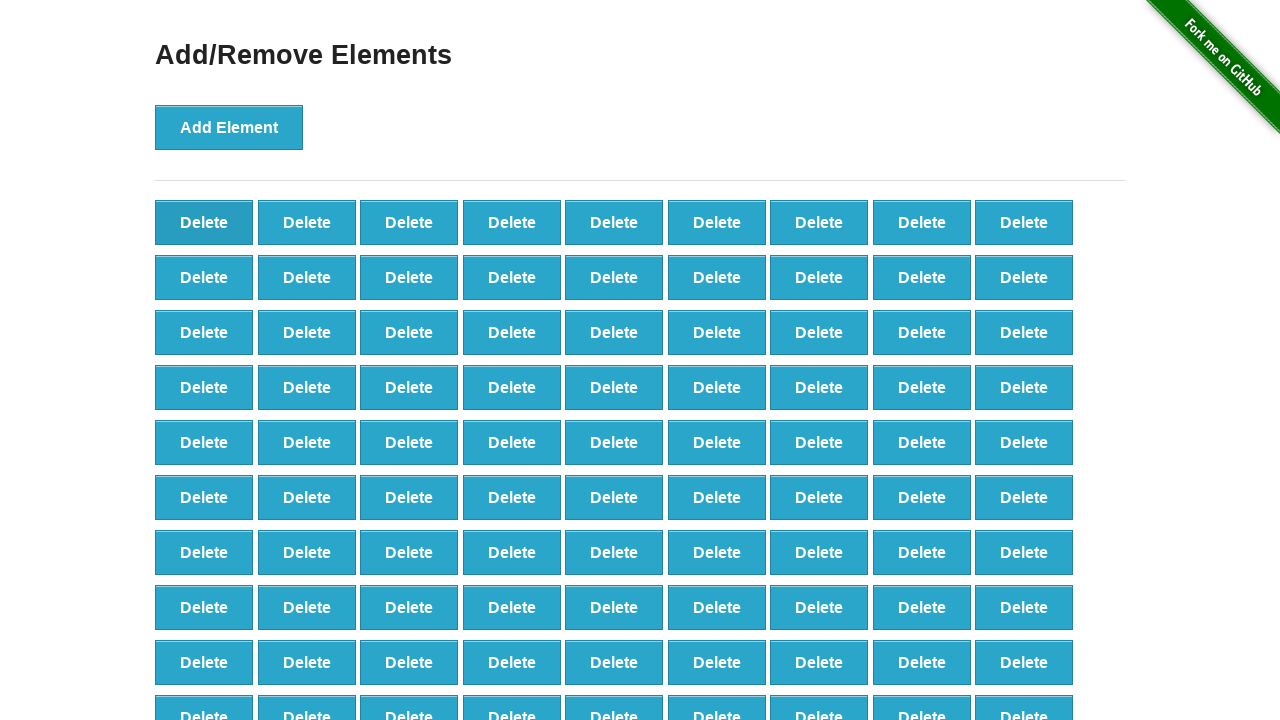

Clicked Delete button (iteration 6/90) at (204, 222) on button.added-manually:first-child
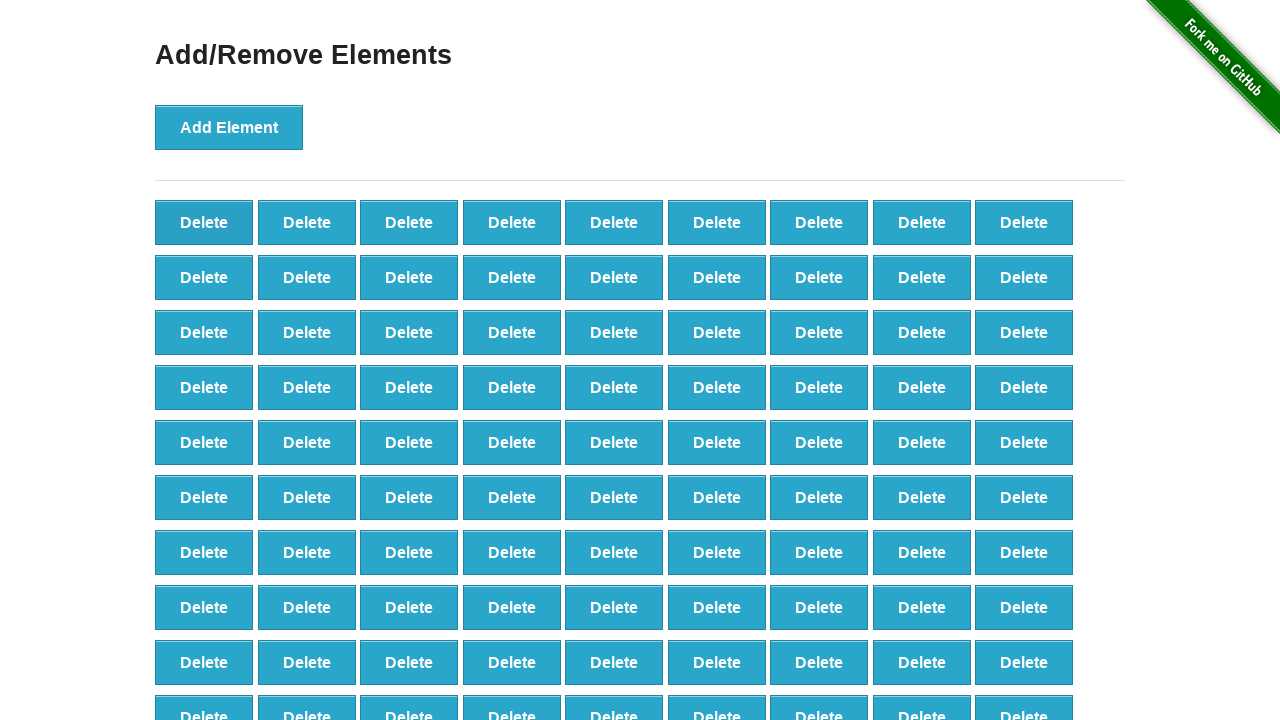

Clicked Delete button (iteration 7/90) at (204, 222) on button.added-manually:first-child
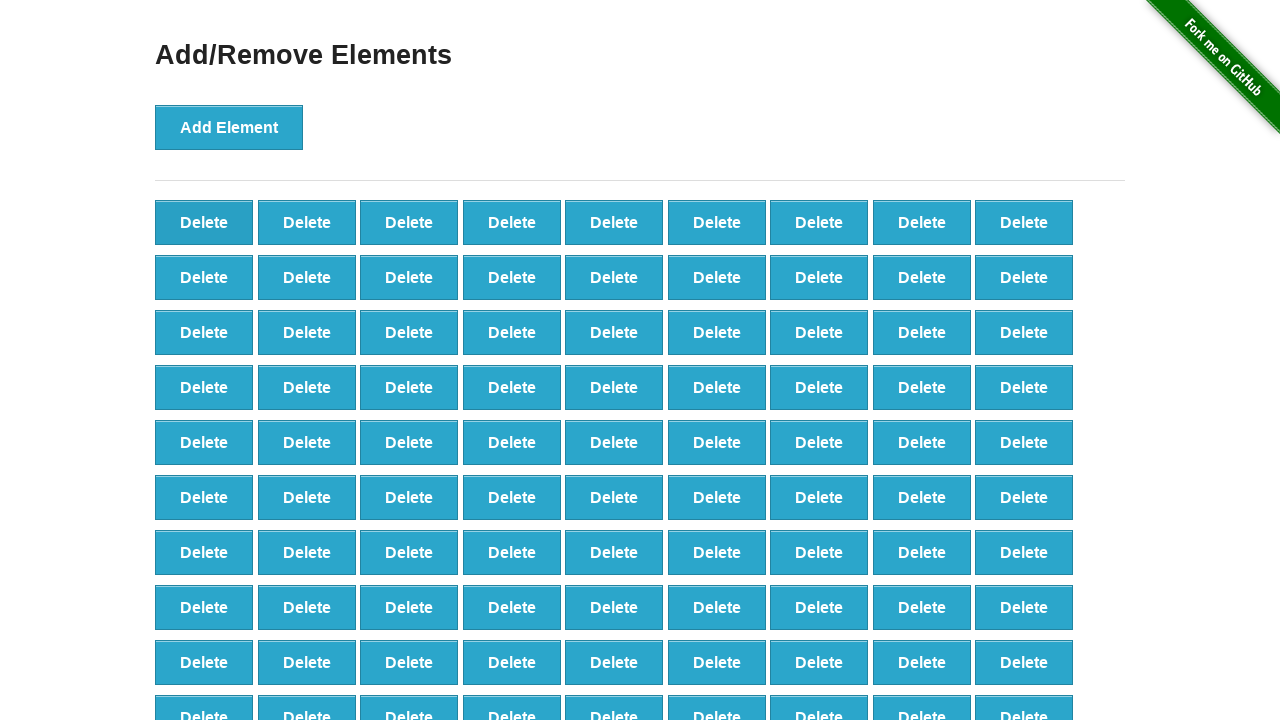

Clicked Delete button (iteration 8/90) at (204, 222) on button.added-manually:first-child
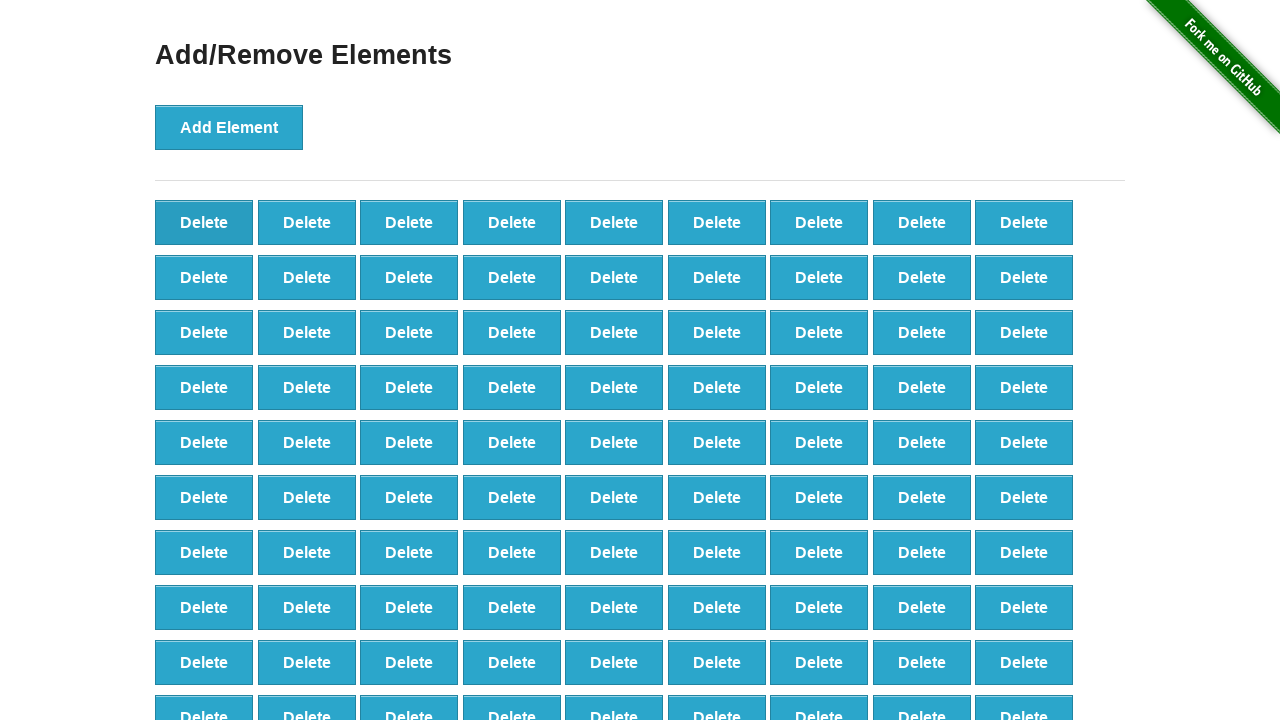

Clicked Delete button (iteration 9/90) at (204, 222) on button.added-manually:first-child
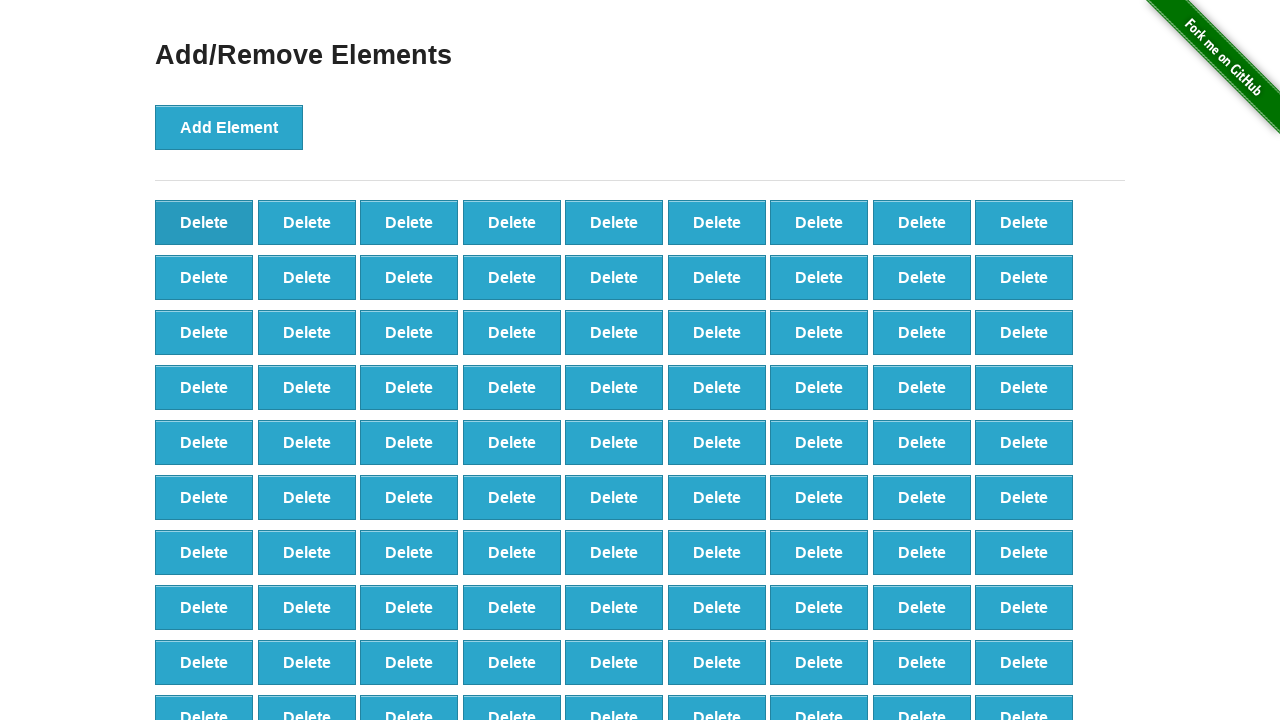

Clicked Delete button (iteration 10/90) at (204, 222) on button.added-manually:first-child
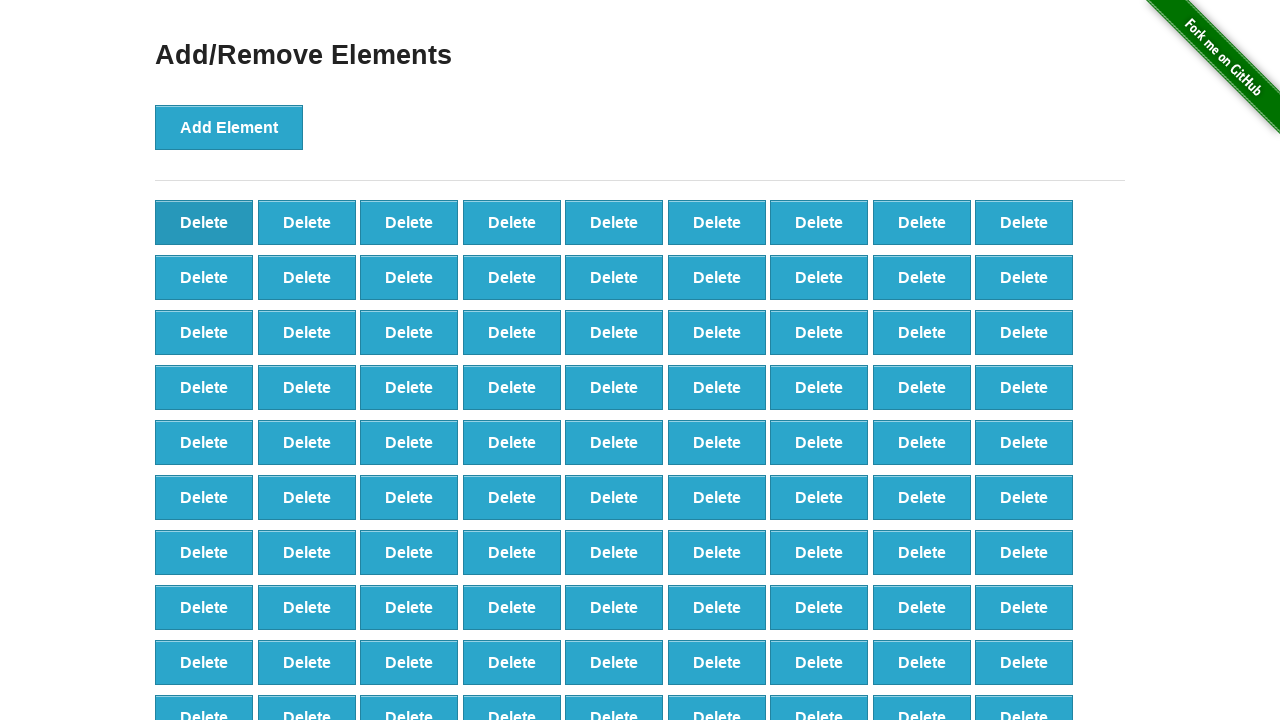

Clicked Delete button (iteration 11/90) at (204, 222) on button.added-manually:first-child
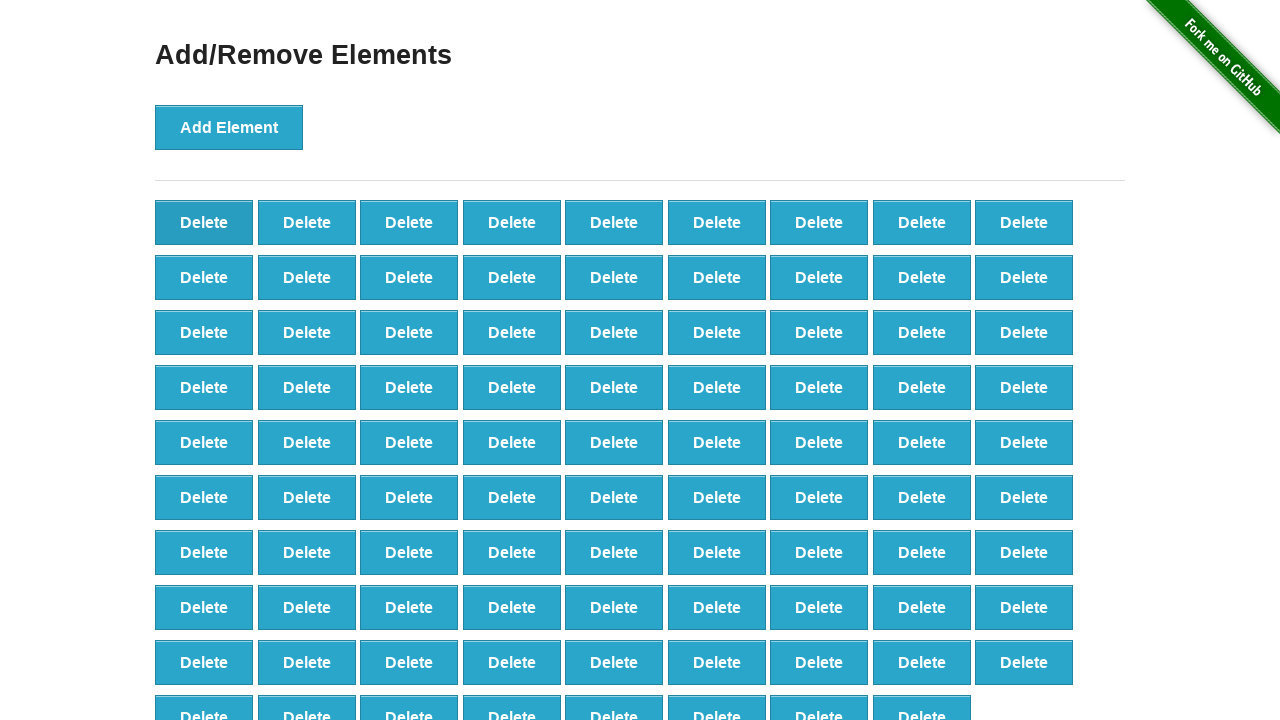

Clicked Delete button (iteration 12/90) at (204, 222) on button.added-manually:first-child
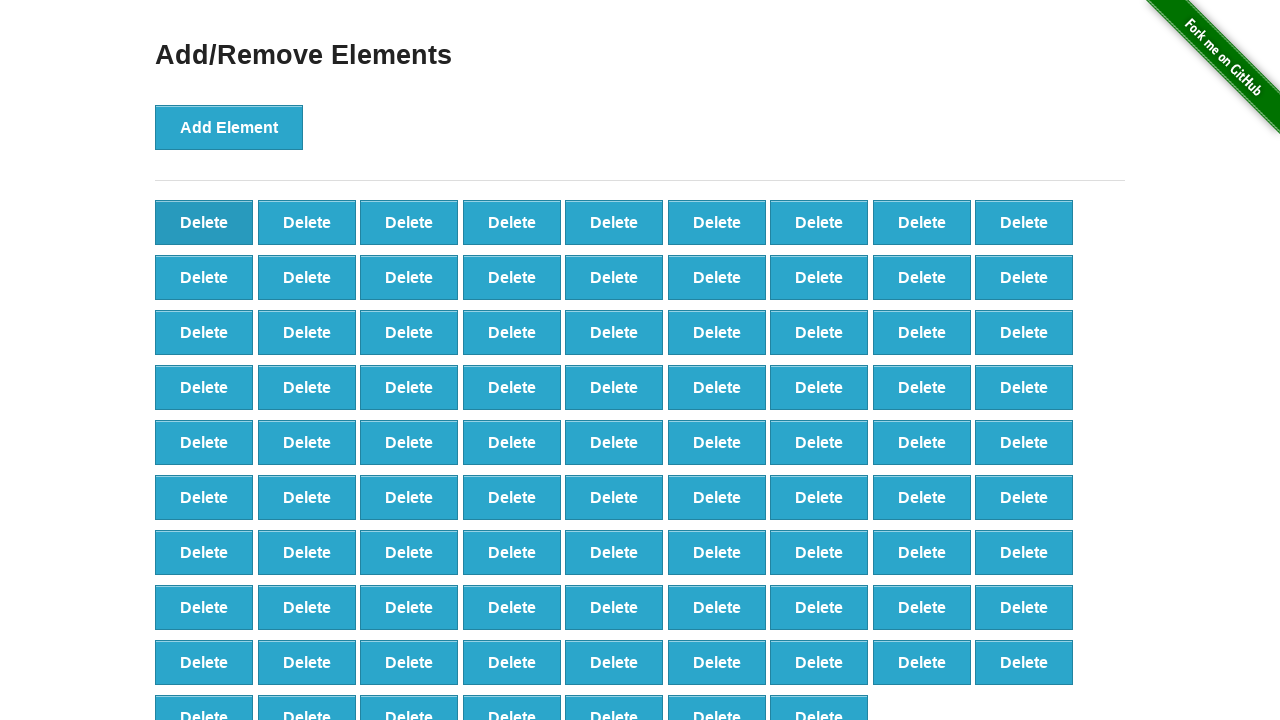

Clicked Delete button (iteration 13/90) at (204, 222) on button.added-manually:first-child
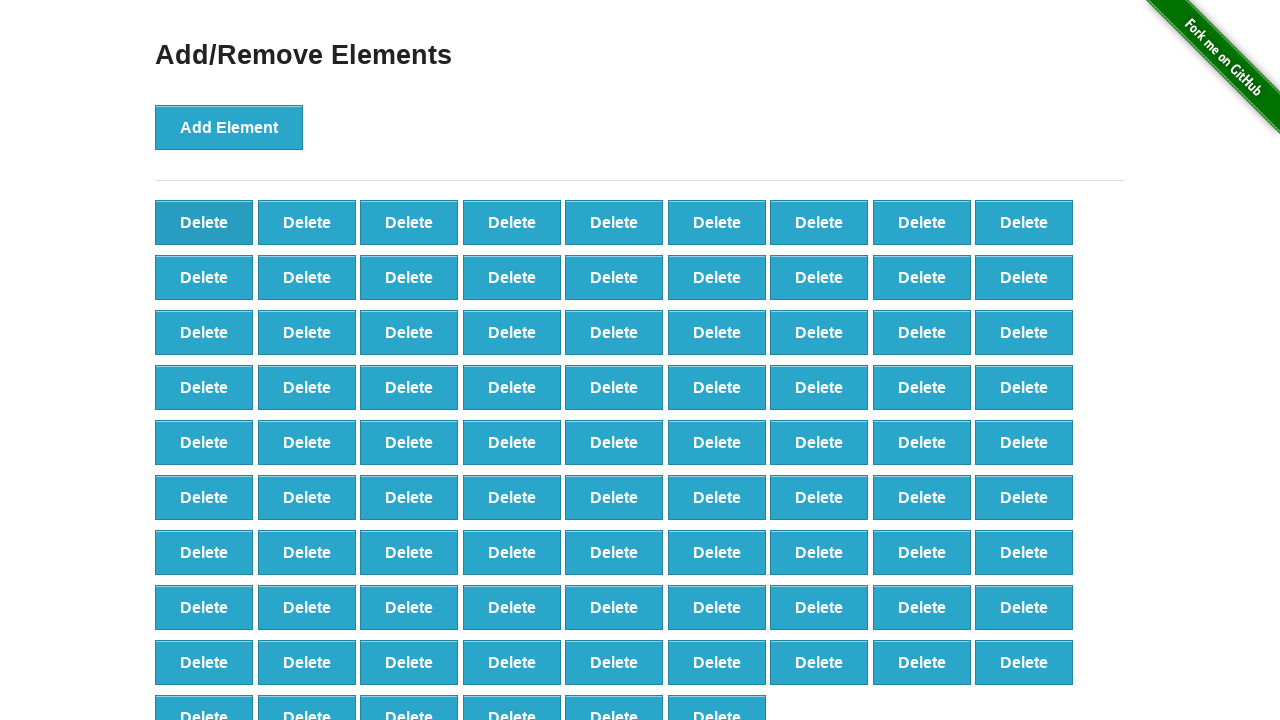

Clicked Delete button (iteration 14/90) at (204, 222) on button.added-manually:first-child
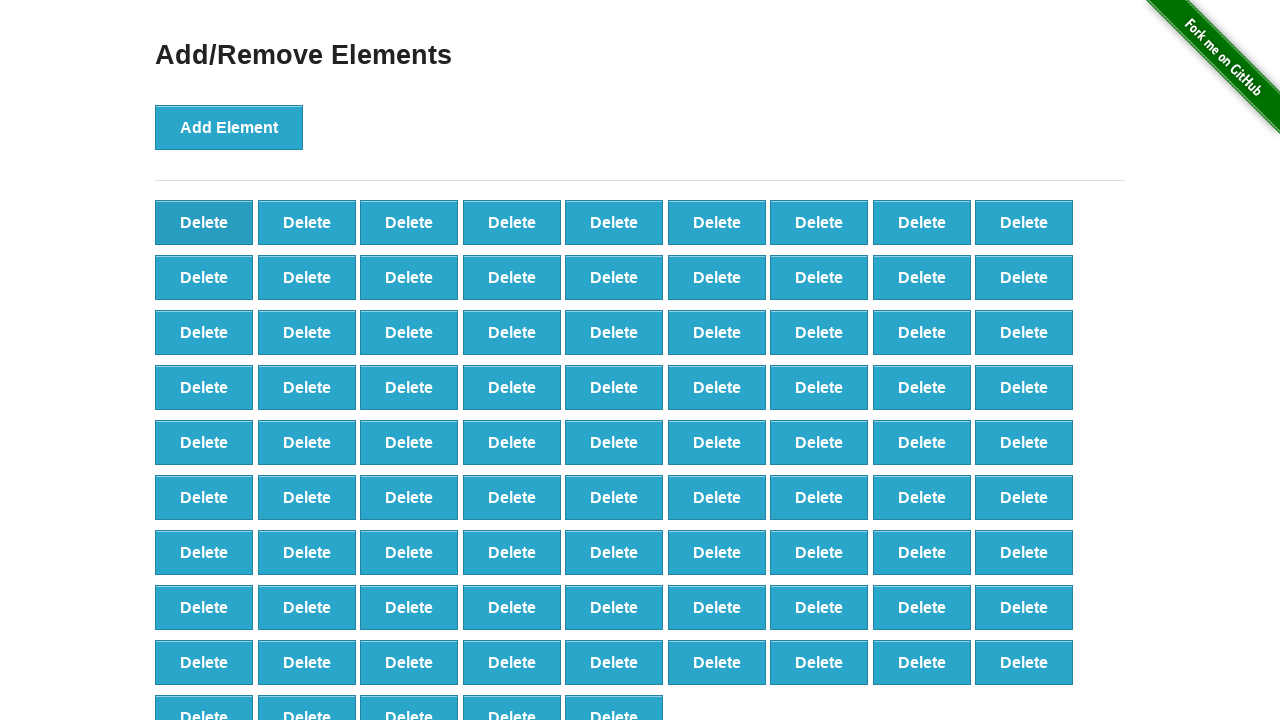

Clicked Delete button (iteration 15/90) at (204, 222) on button.added-manually:first-child
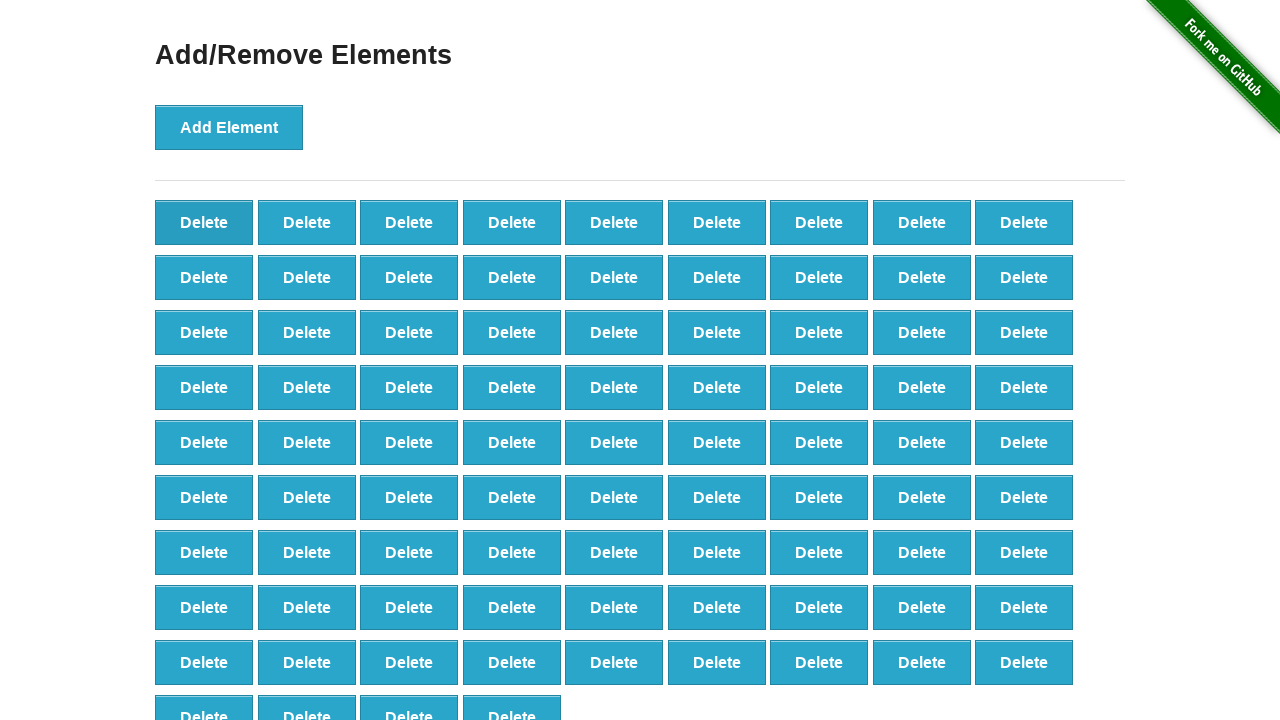

Clicked Delete button (iteration 16/90) at (204, 222) on button.added-manually:first-child
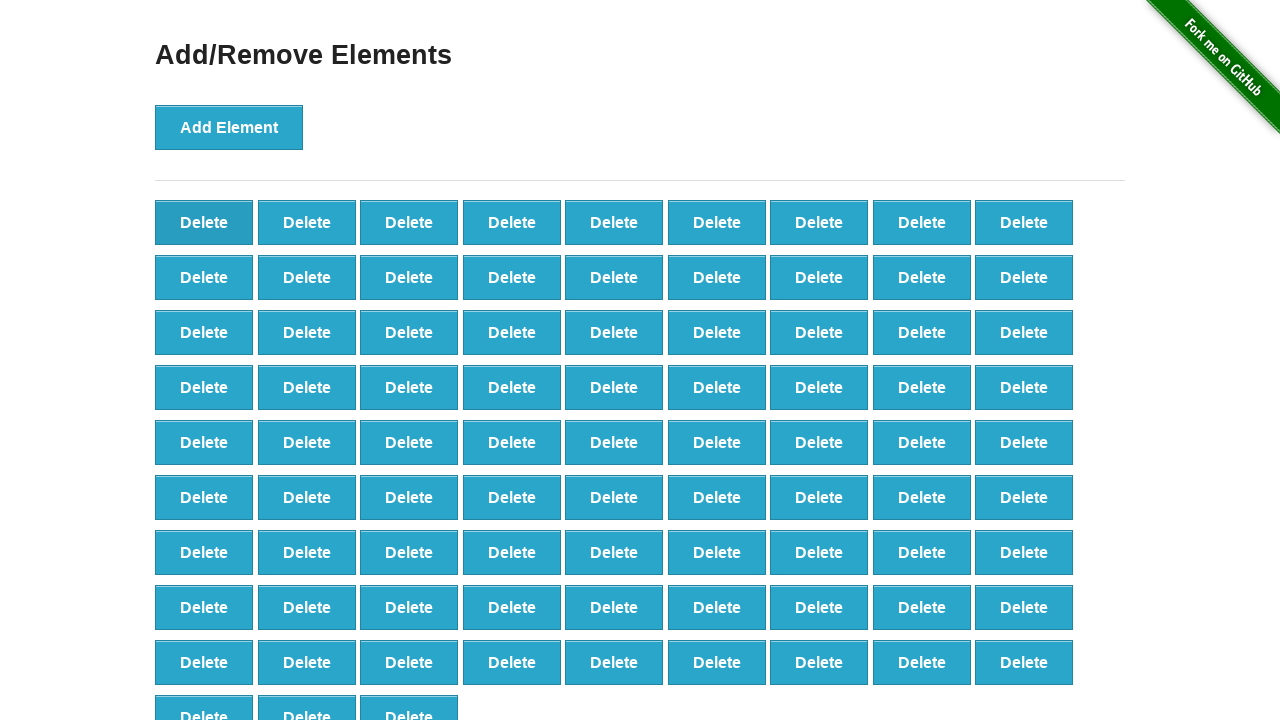

Clicked Delete button (iteration 17/90) at (204, 222) on button.added-manually:first-child
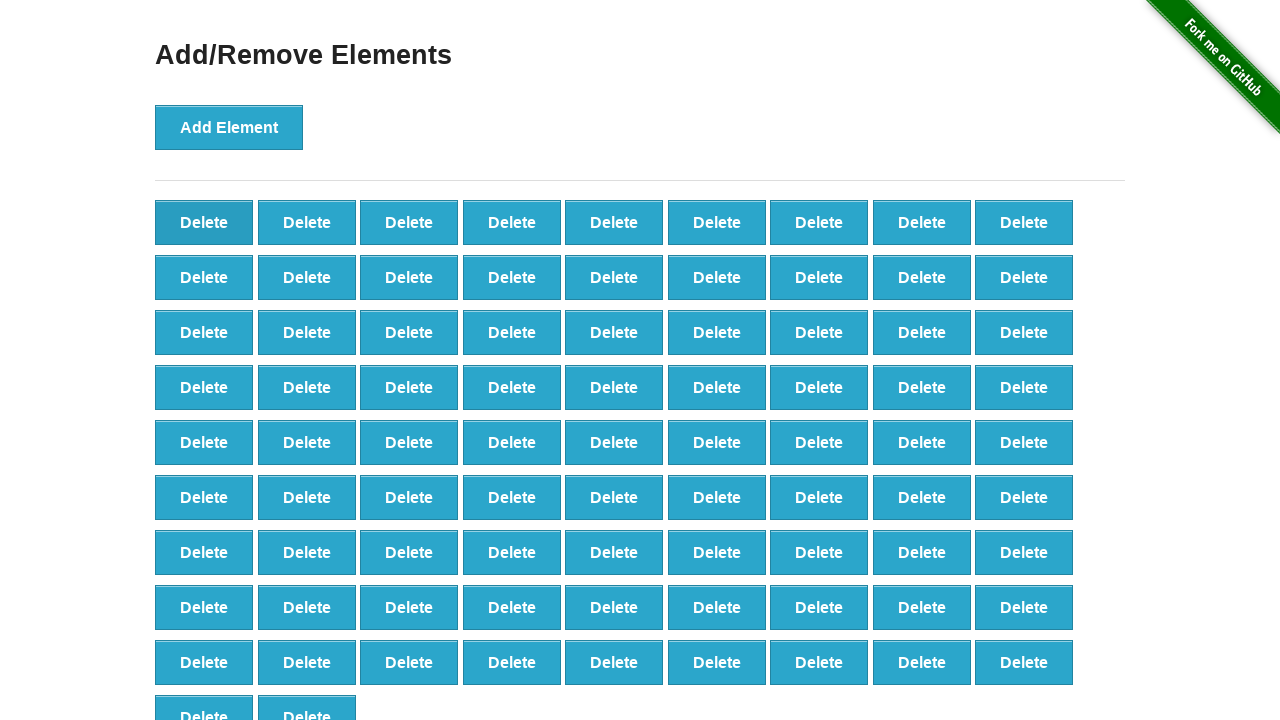

Clicked Delete button (iteration 18/90) at (204, 222) on button.added-manually:first-child
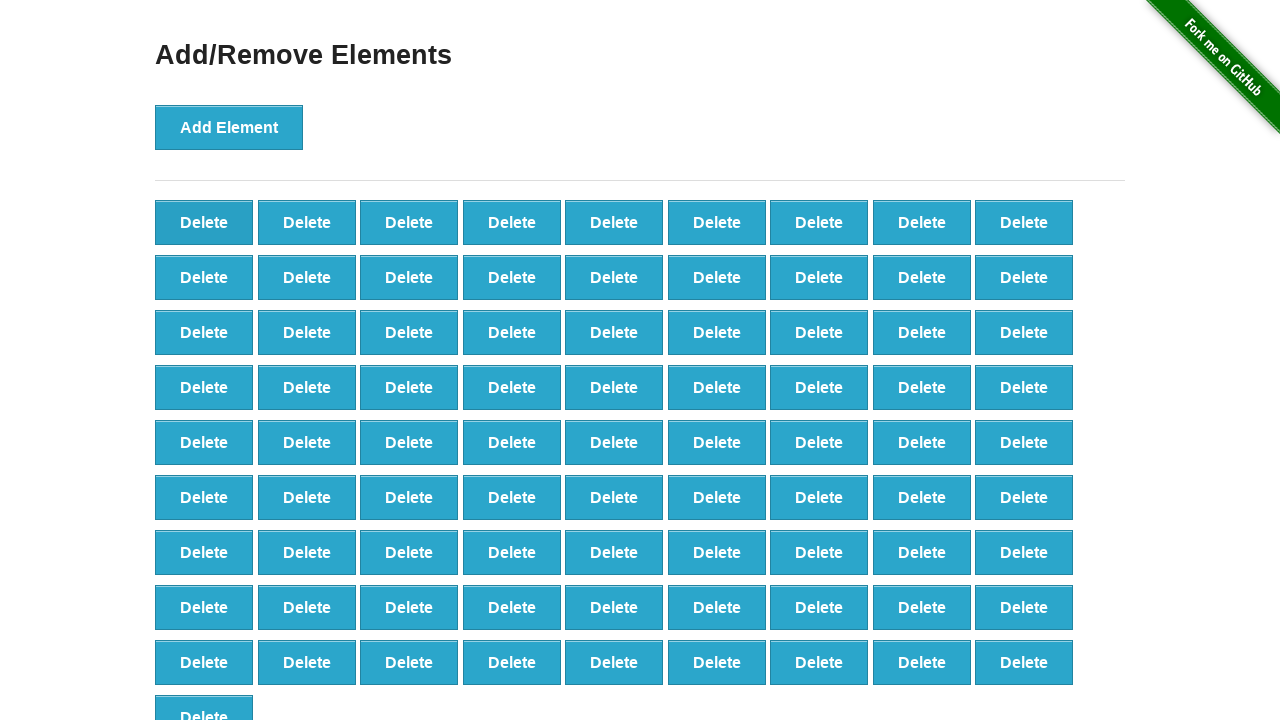

Clicked Delete button (iteration 19/90) at (204, 222) on button.added-manually:first-child
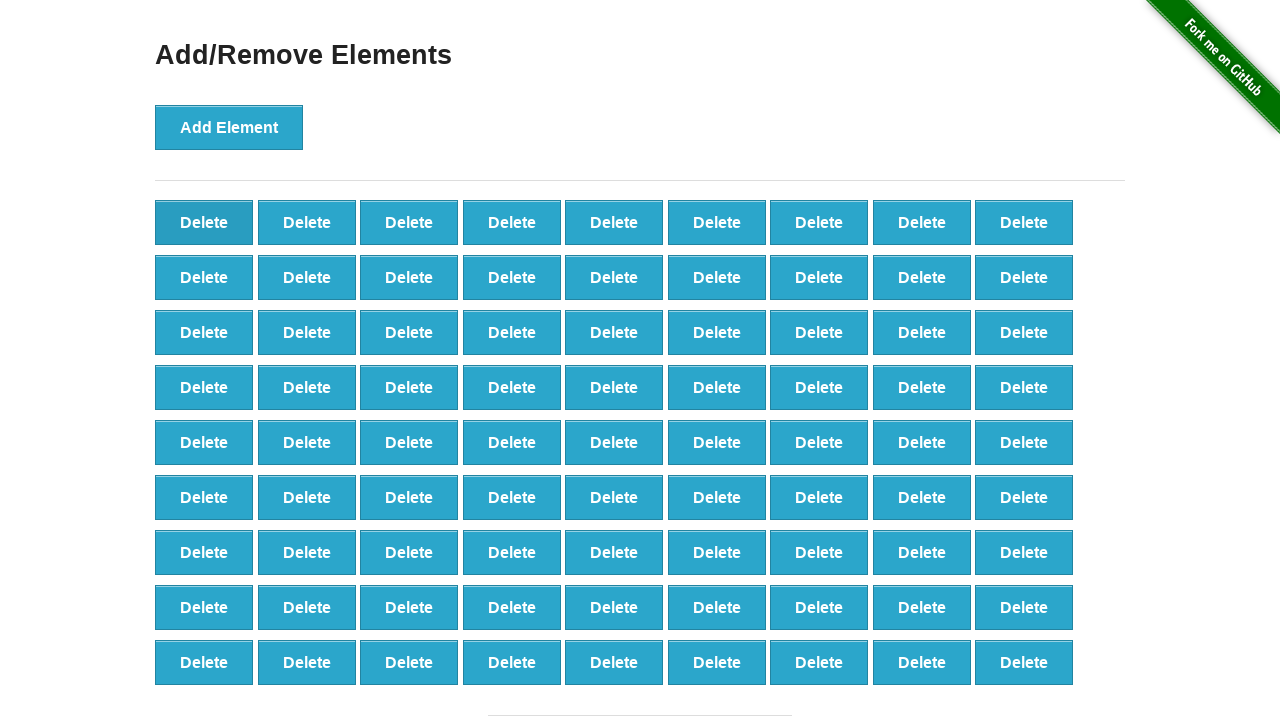

Clicked Delete button (iteration 20/90) at (204, 222) on button.added-manually:first-child
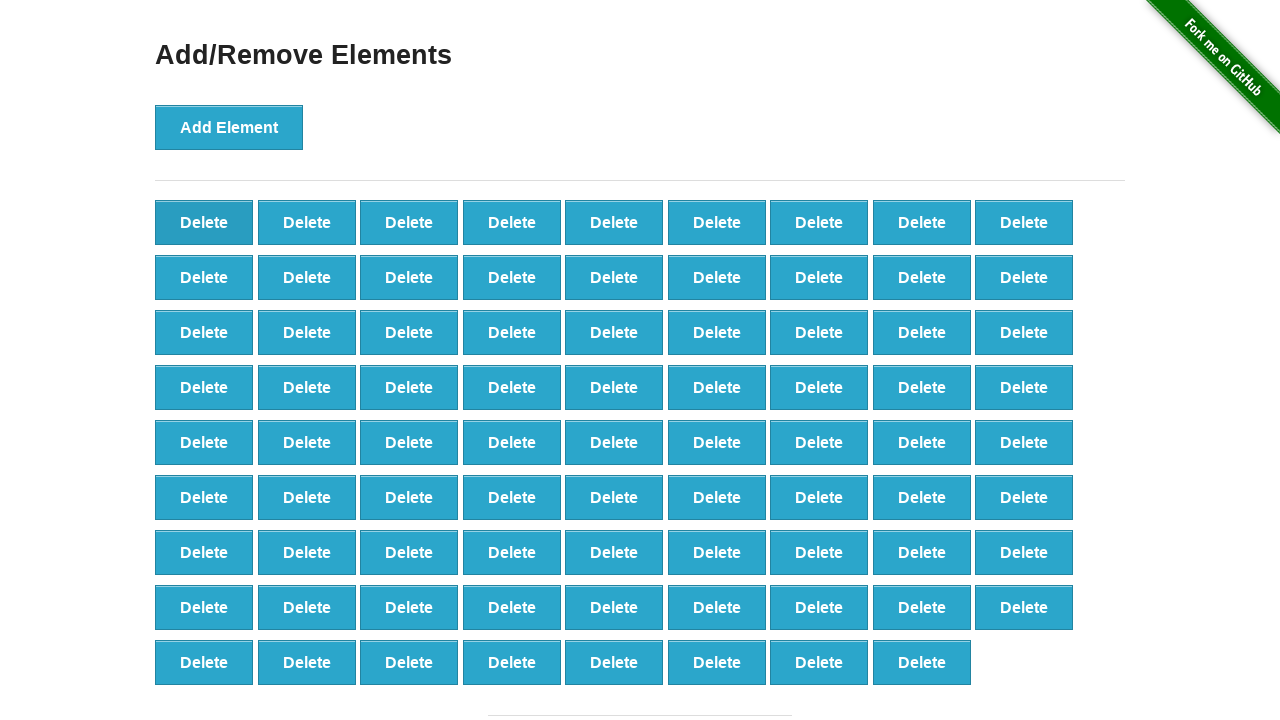

Clicked Delete button (iteration 21/90) at (204, 222) on button.added-manually:first-child
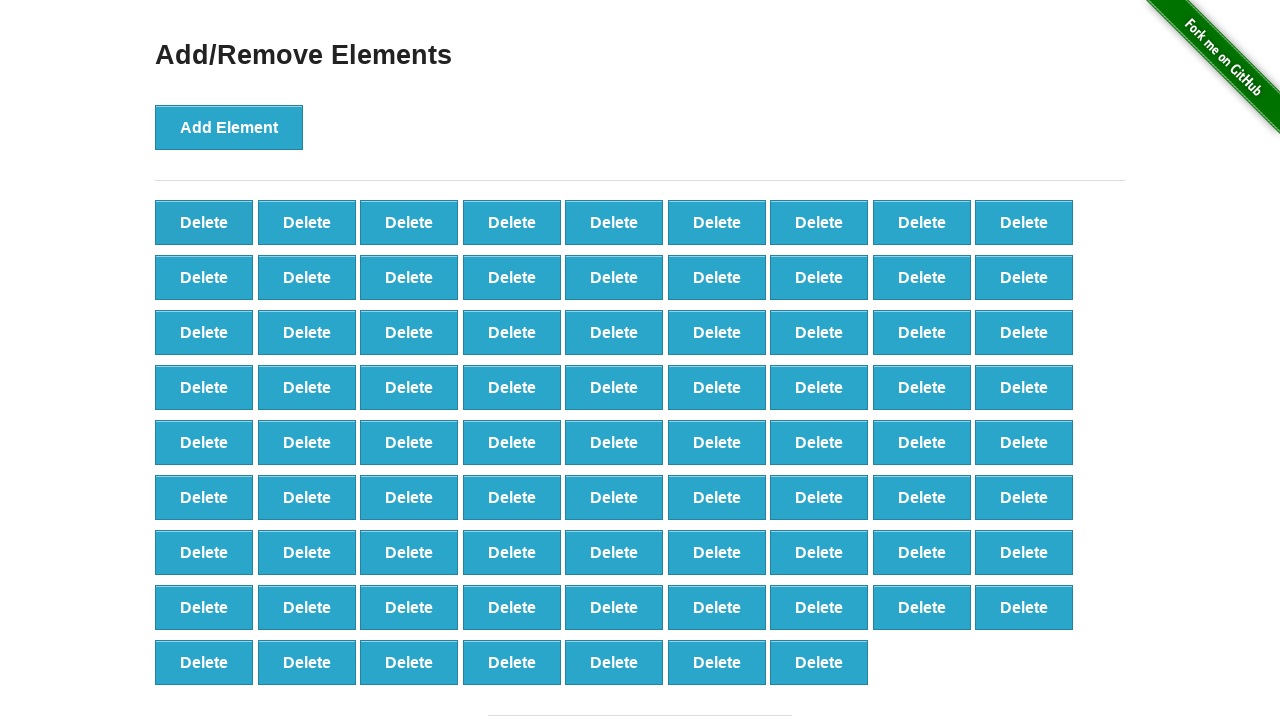

Clicked Delete button (iteration 22/90) at (204, 222) on button.added-manually:first-child
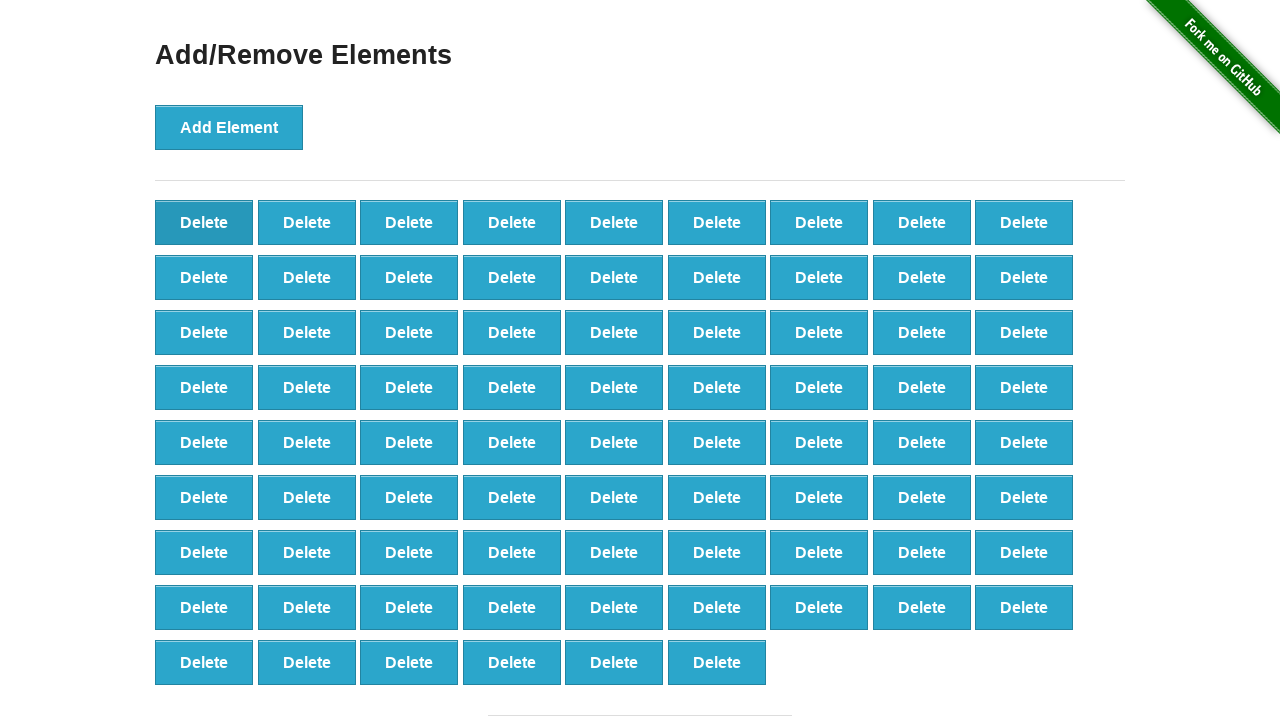

Clicked Delete button (iteration 23/90) at (204, 222) on button.added-manually:first-child
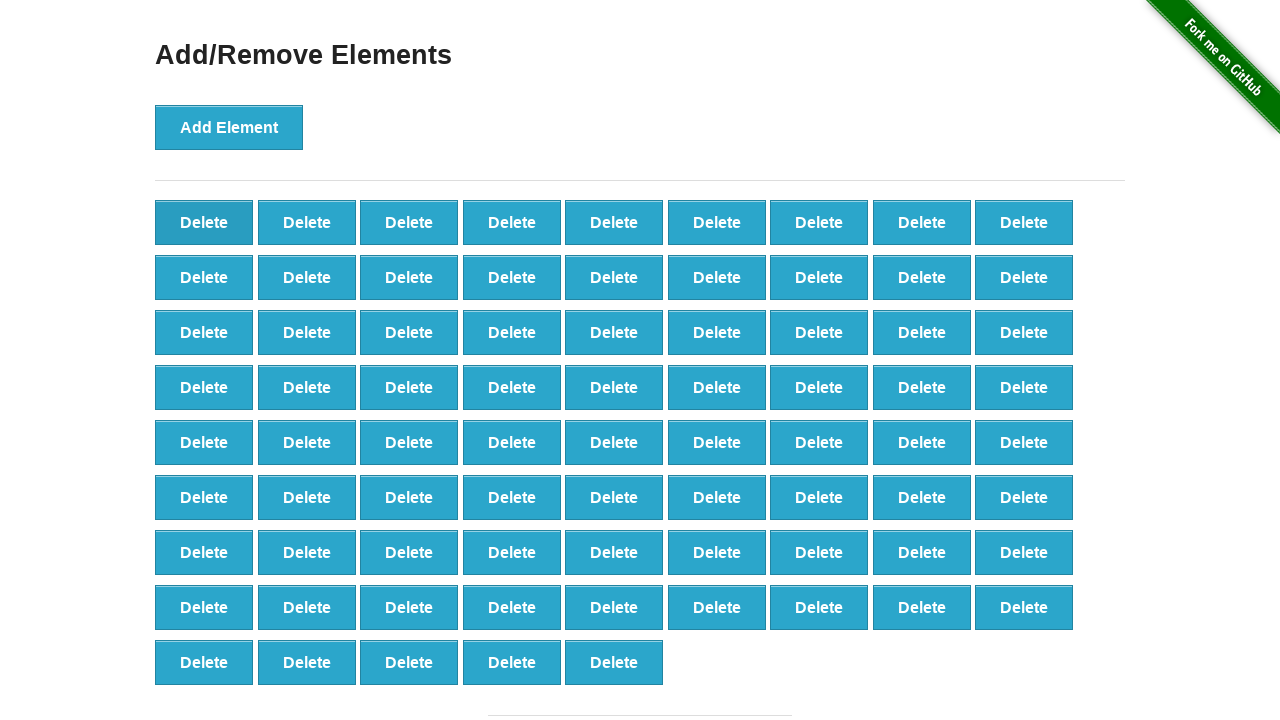

Clicked Delete button (iteration 24/90) at (204, 222) on button.added-manually:first-child
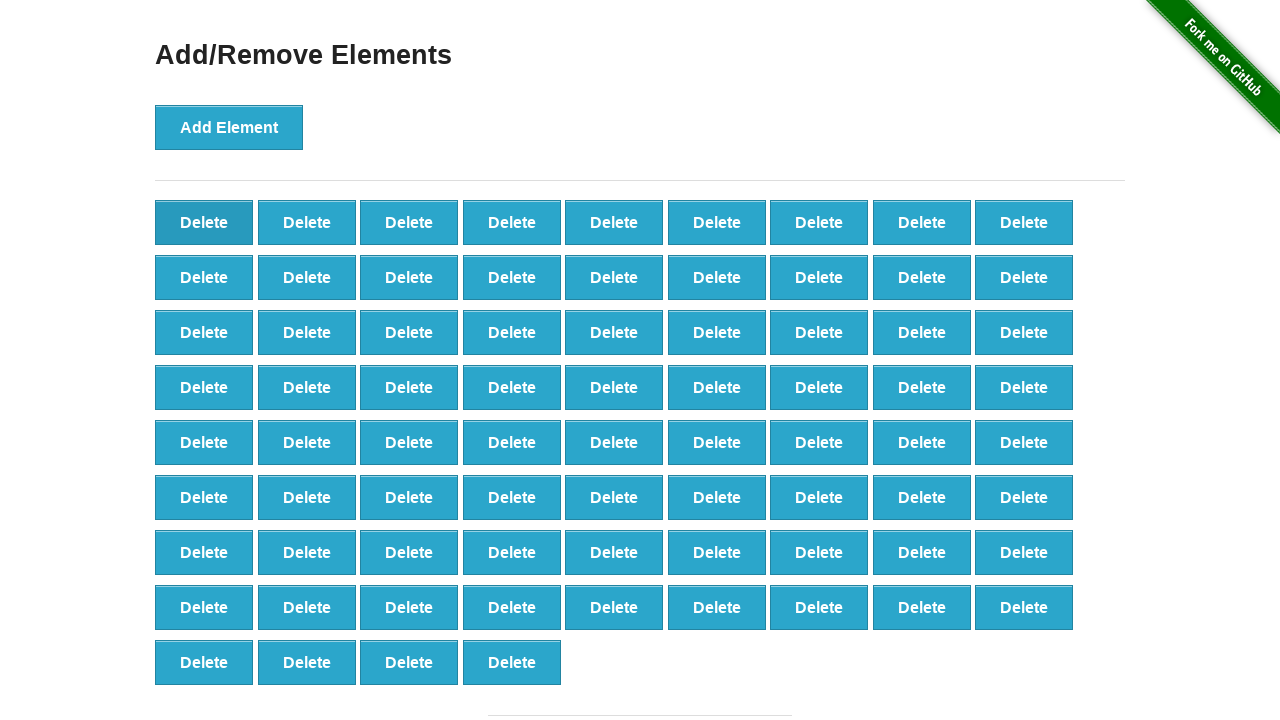

Clicked Delete button (iteration 25/90) at (204, 222) on button.added-manually:first-child
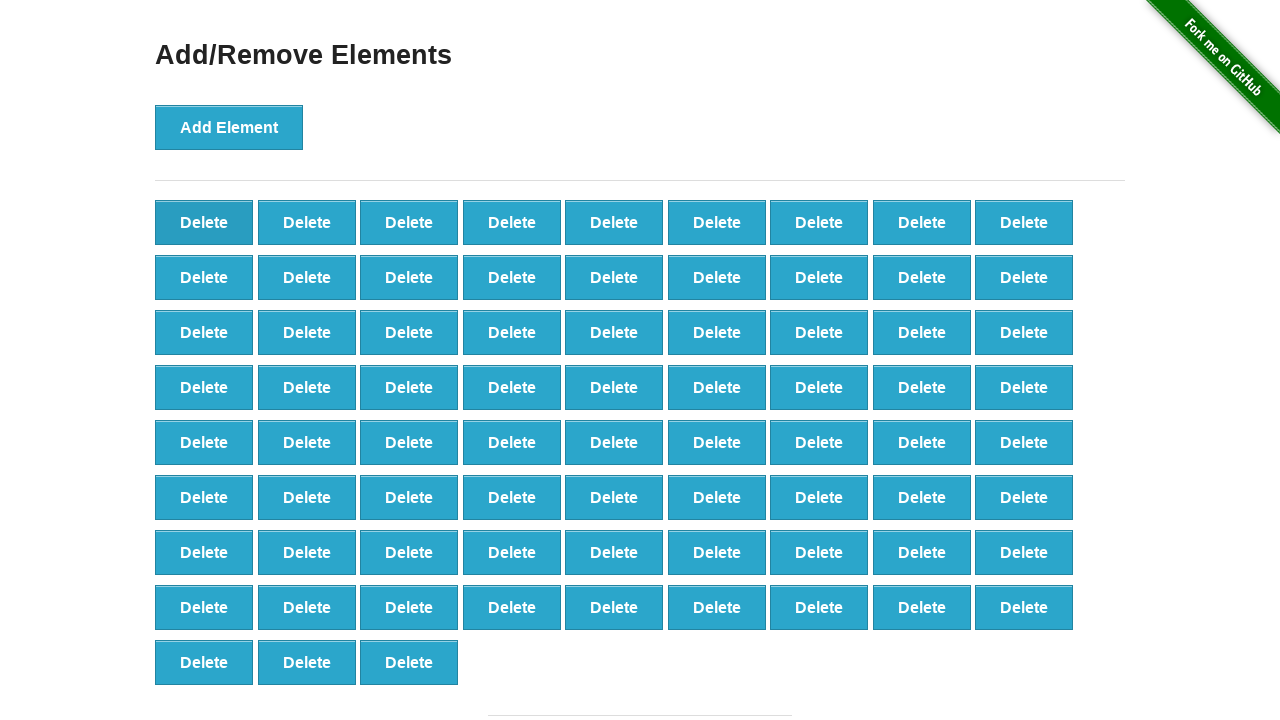

Clicked Delete button (iteration 26/90) at (204, 222) on button.added-manually:first-child
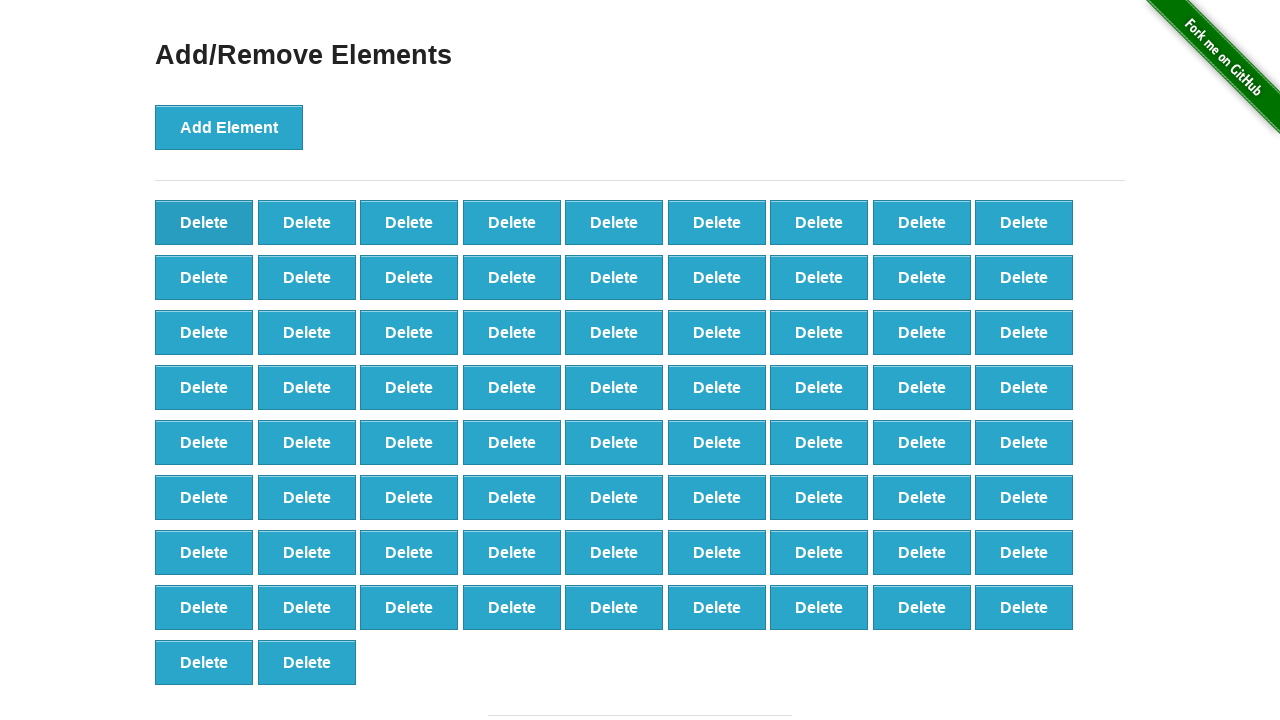

Clicked Delete button (iteration 27/90) at (204, 222) on button.added-manually:first-child
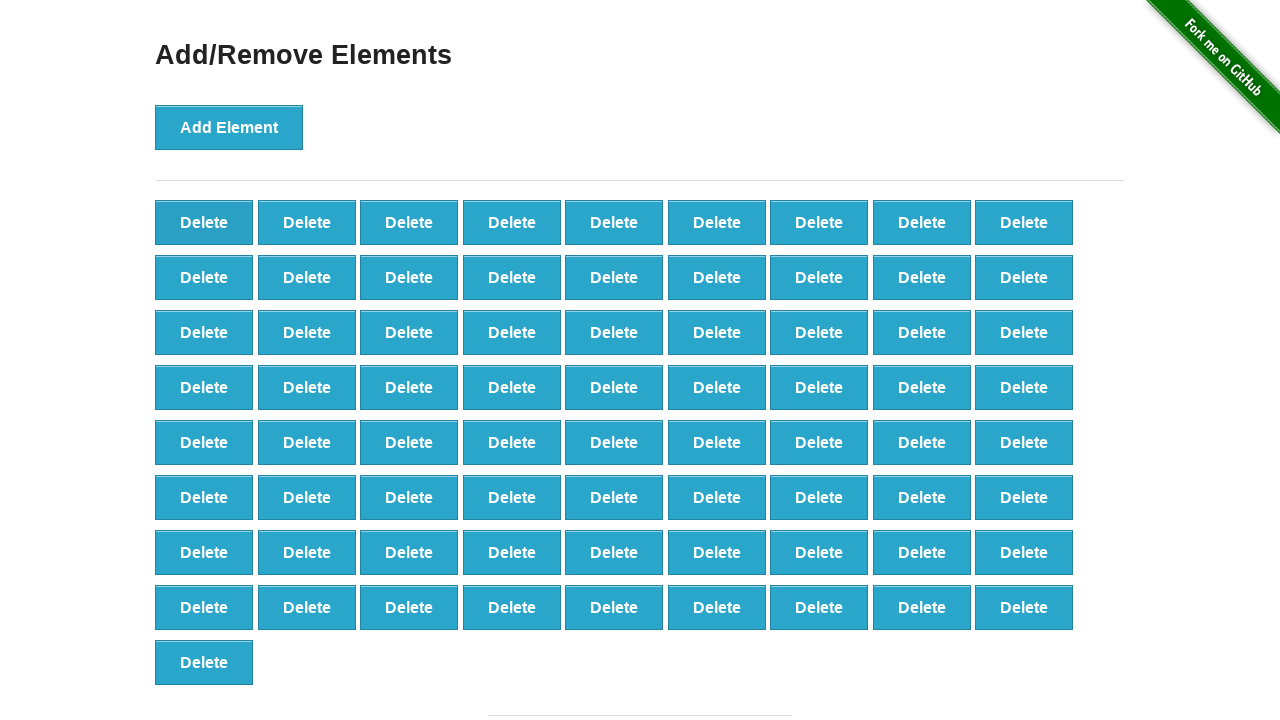

Clicked Delete button (iteration 28/90) at (204, 222) on button.added-manually:first-child
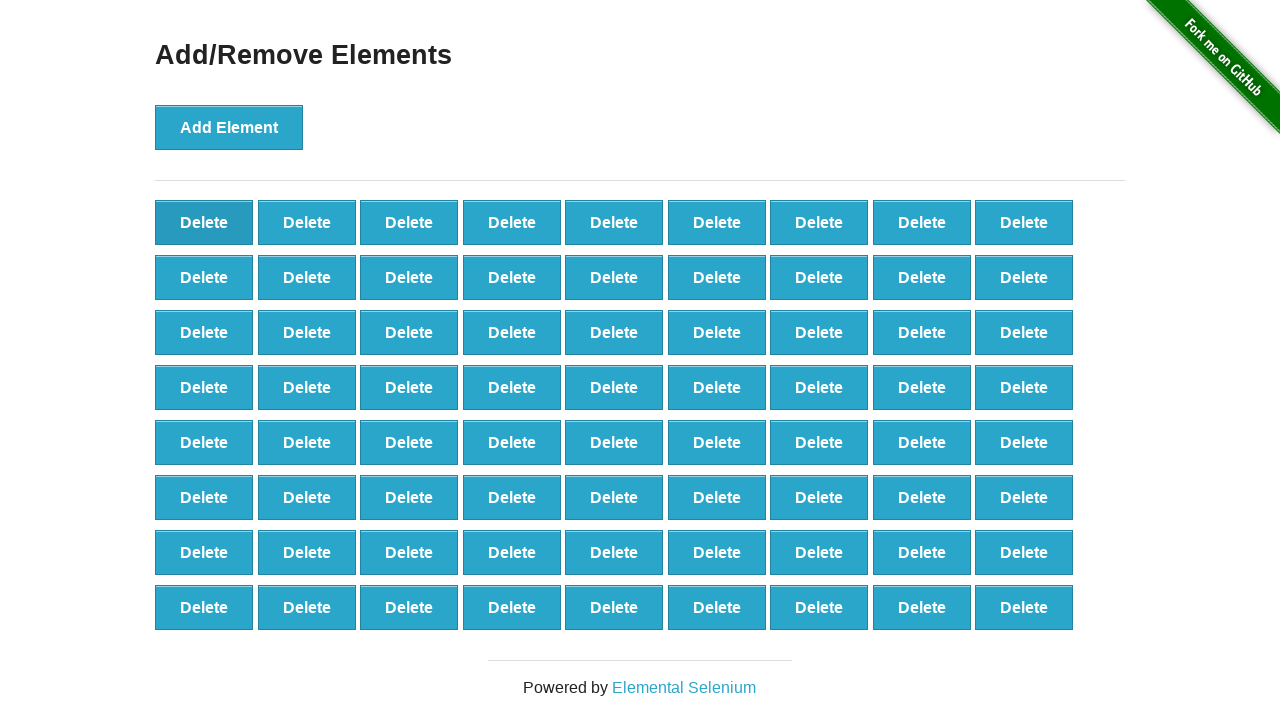

Clicked Delete button (iteration 29/90) at (204, 222) on button.added-manually:first-child
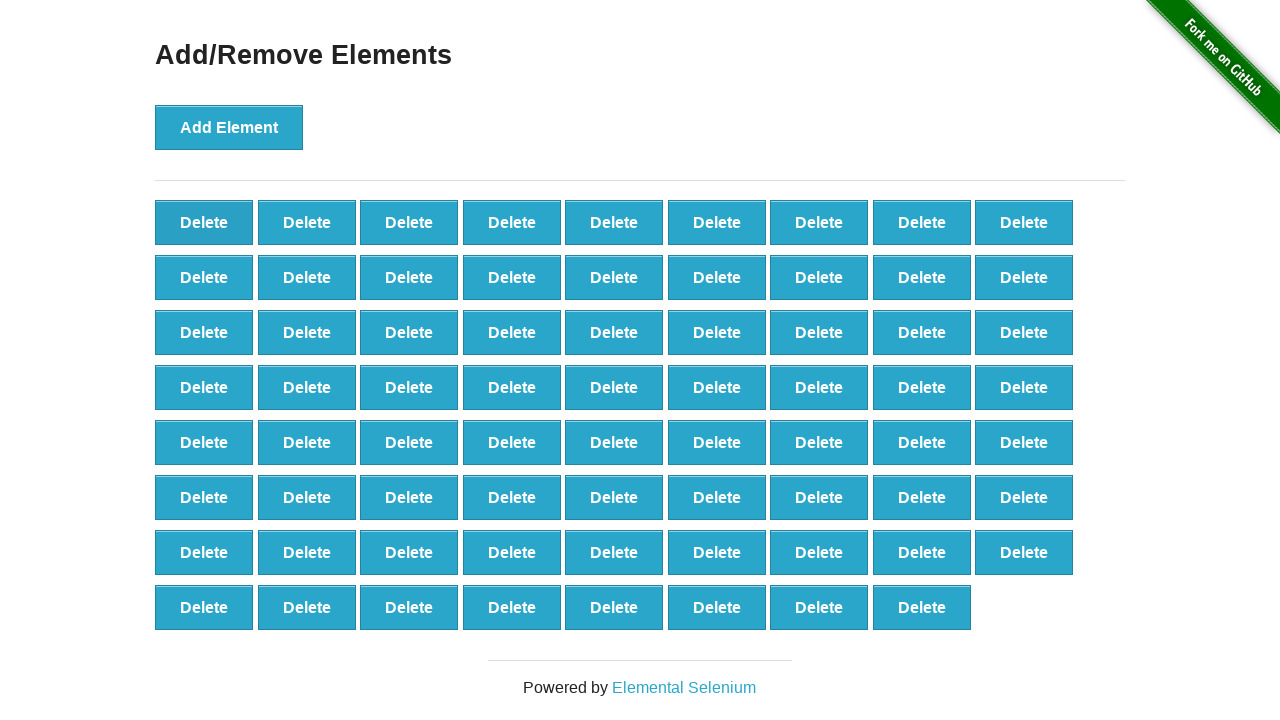

Clicked Delete button (iteration 30/90) at (204, 222) on button.added-manually:first-child
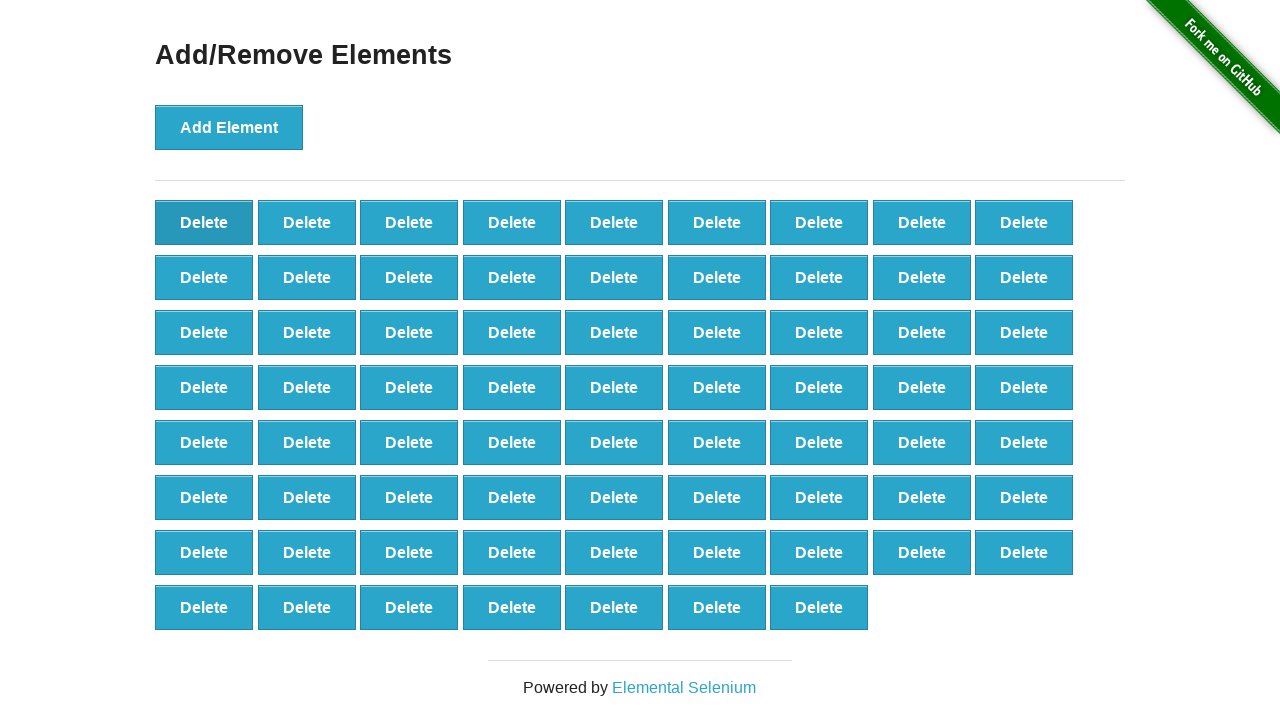

Clicked Delete button (iteration 31/90) at (204, 222) on button.added-manually:first-child
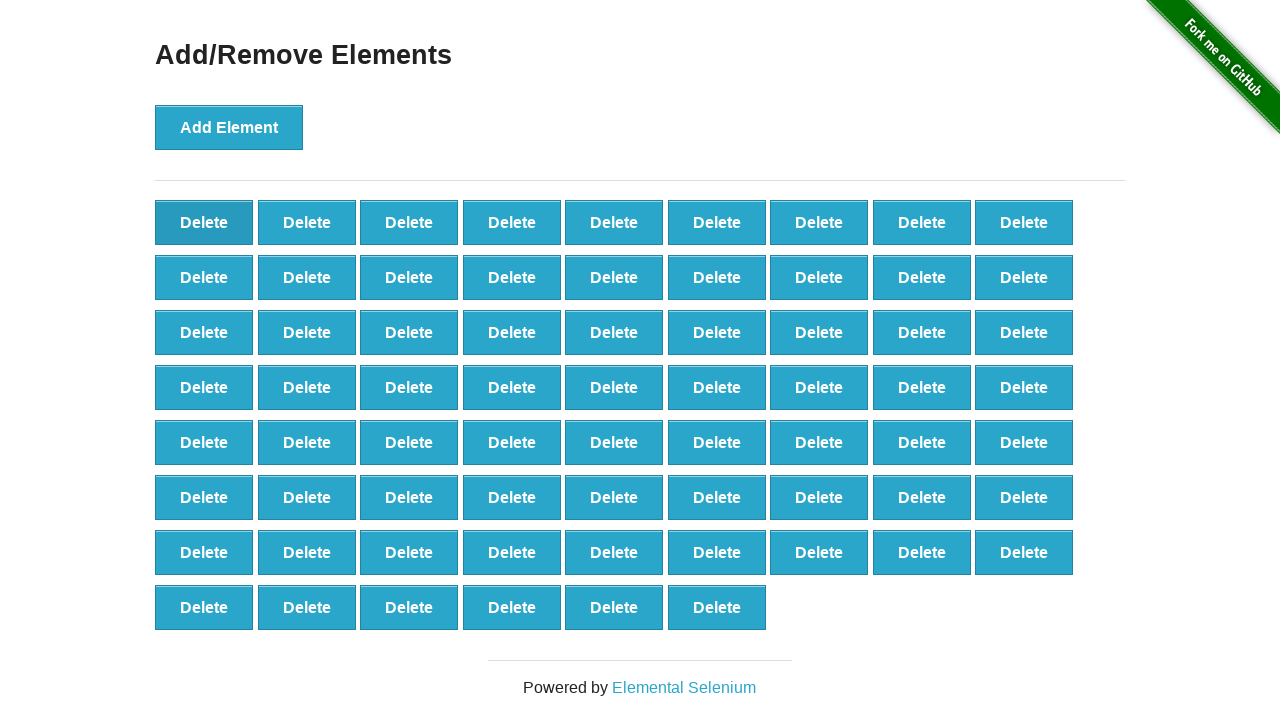

Clicked Delete button (iteration 32/90) at (204, 222) on button.added-manually:first-child
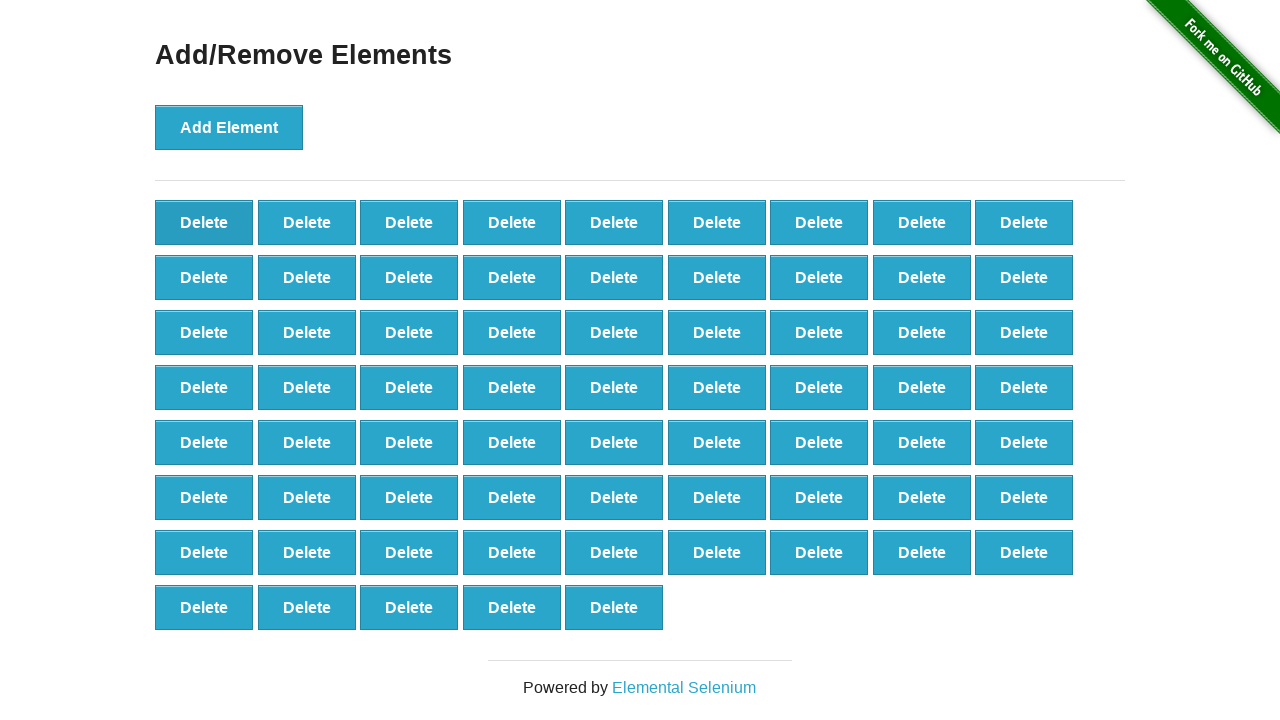

Clicked Delete button (iteration 33/90) at (204, 222) on button.added-manually:first-child
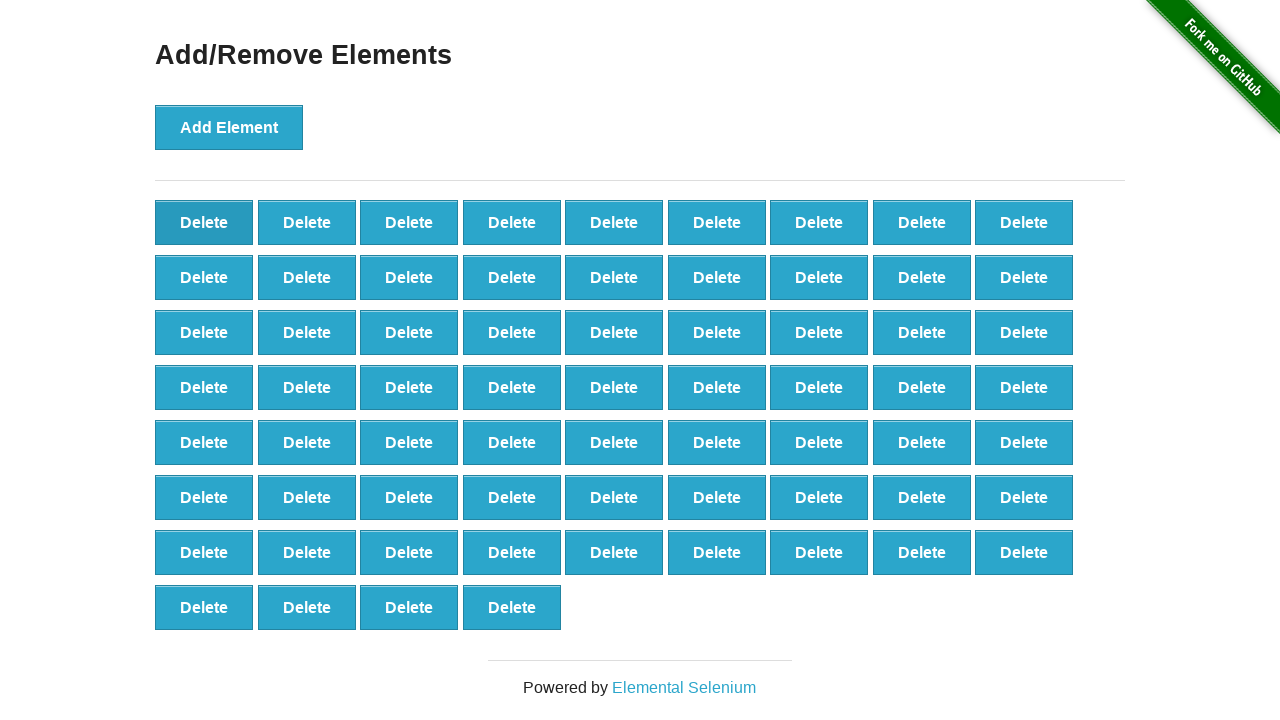

Clicked Delete button (iteration 34/90) at (204, 222) on button.added-manually:first-child
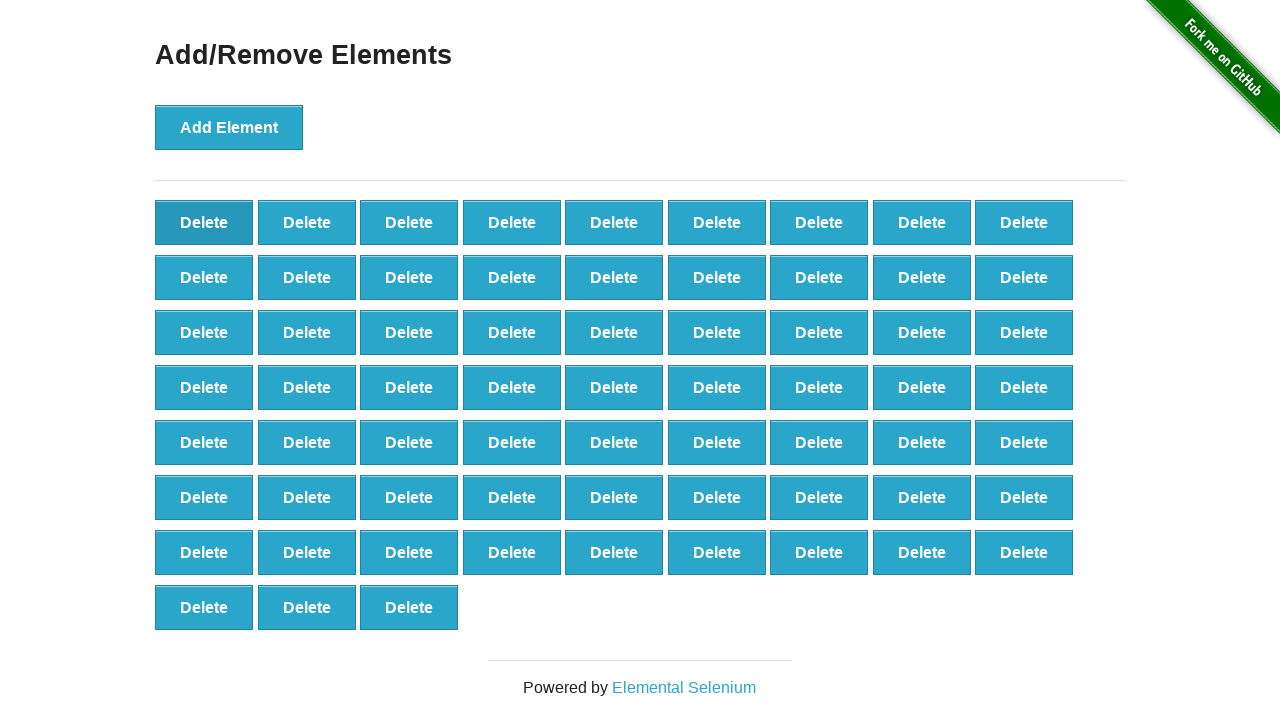

Clicked Delete button (iteration 35/90) at (204, 222) on button.added-manually:first-child
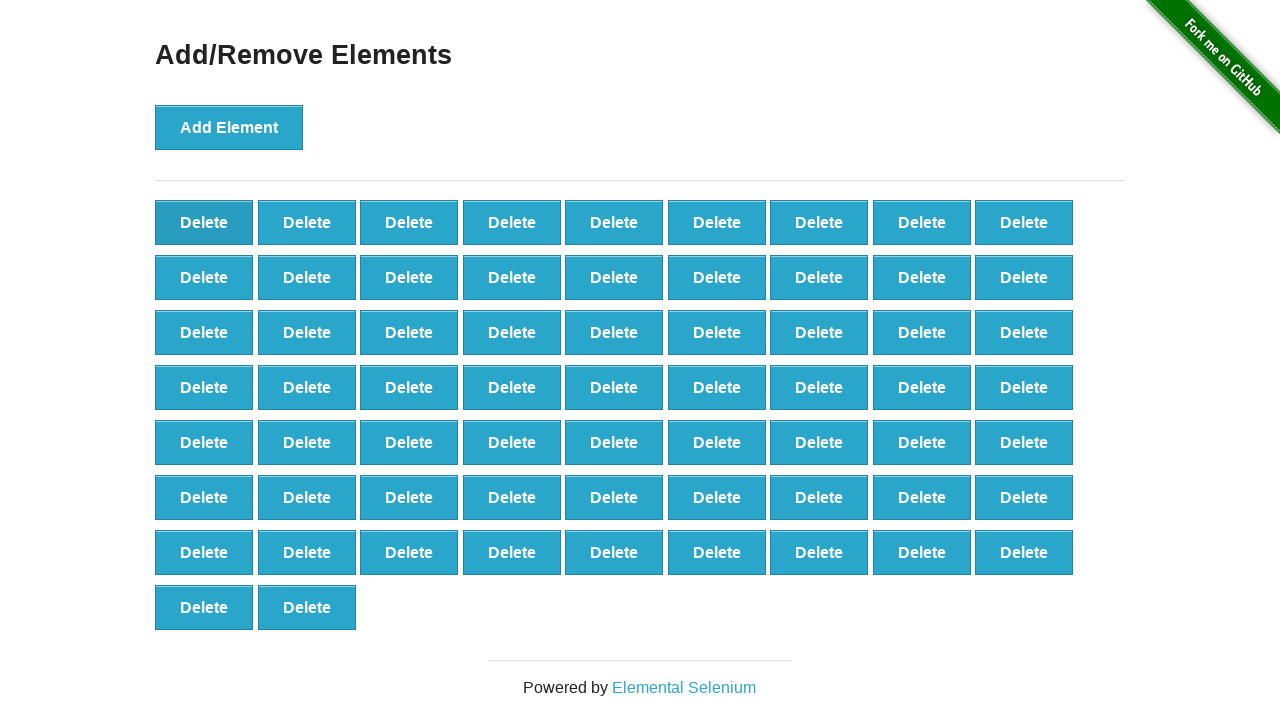

Clicked Delete button (iteration 36/90) at (204, 222) on button.added-manually:first-child
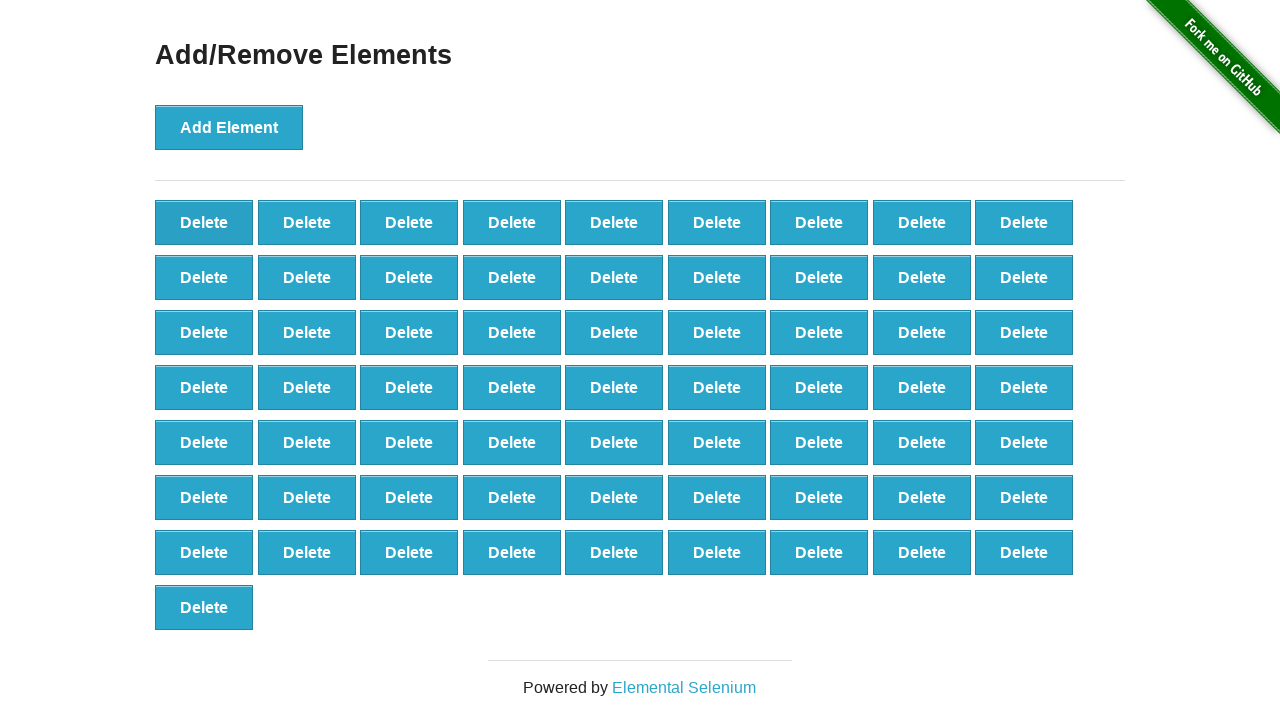

Clicked Delete button (iteration 37/90) at (204, 222) on button.added-manually:first-child
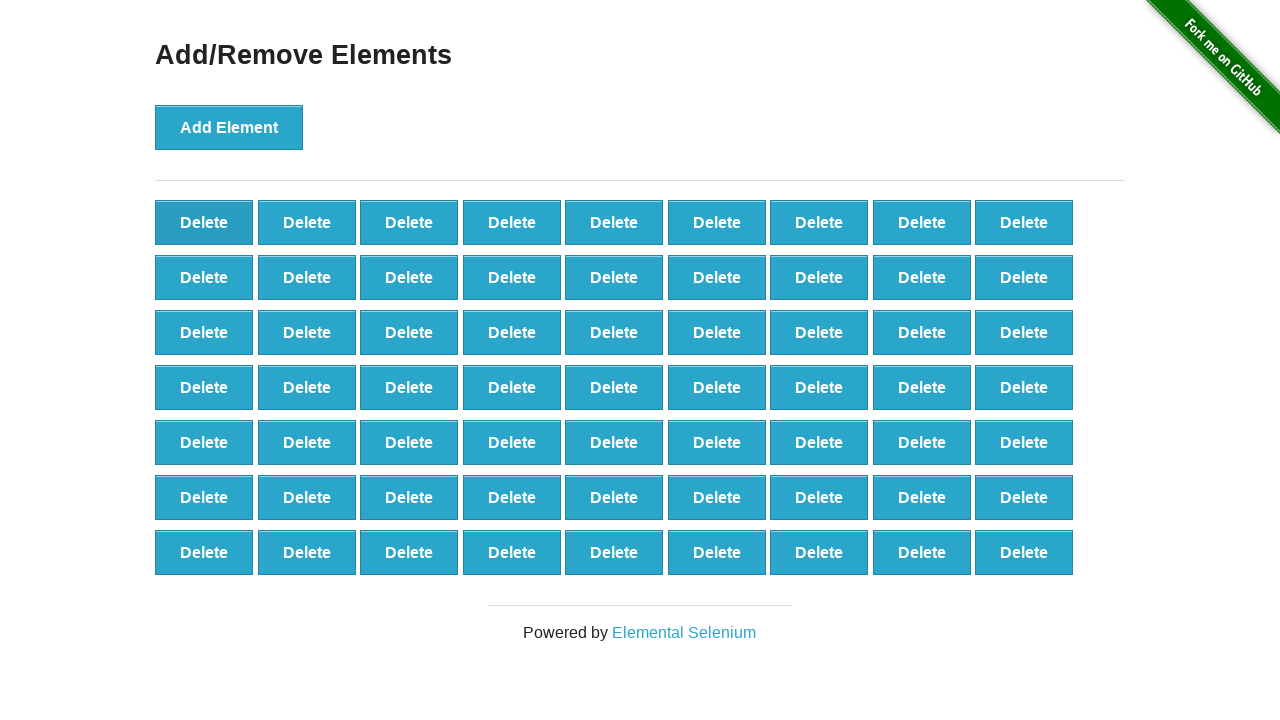

Clicked Delete button (iteration 38/90) at (204, 222) on button.added-manually:first-child
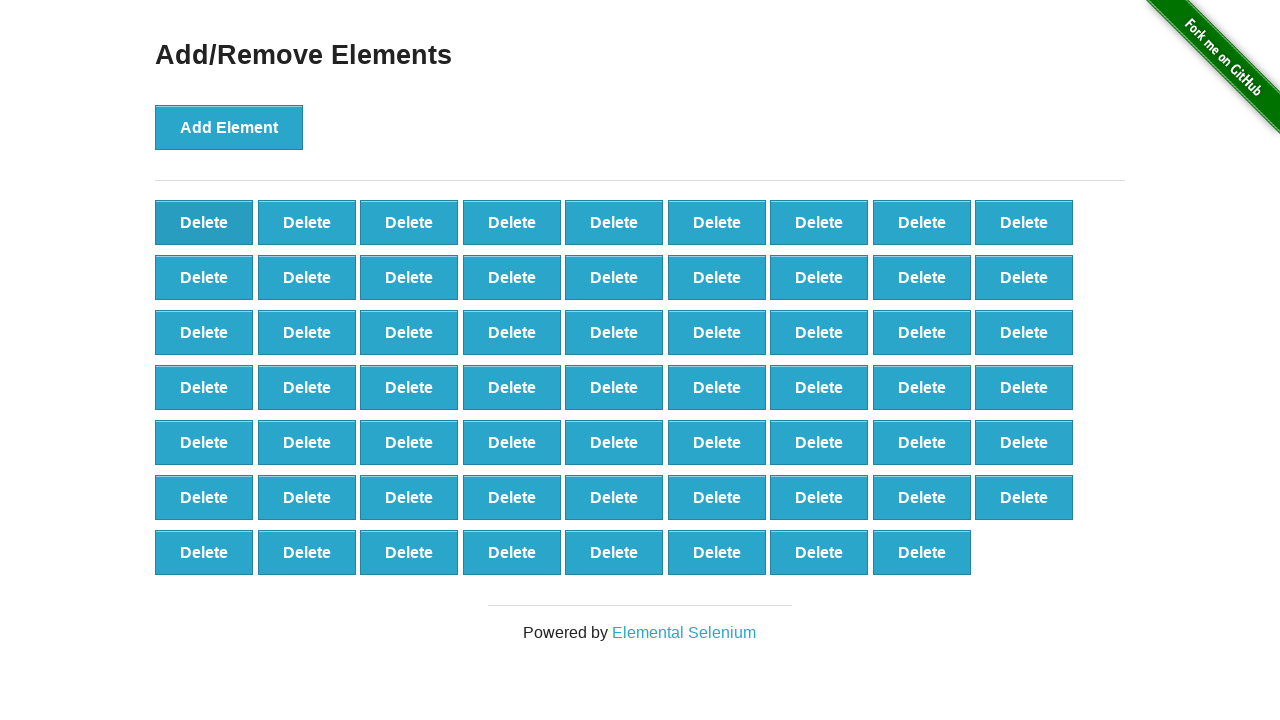

Clicked Delete button (iteration 39/90) at (204, 222) on button.added-manually:first-child
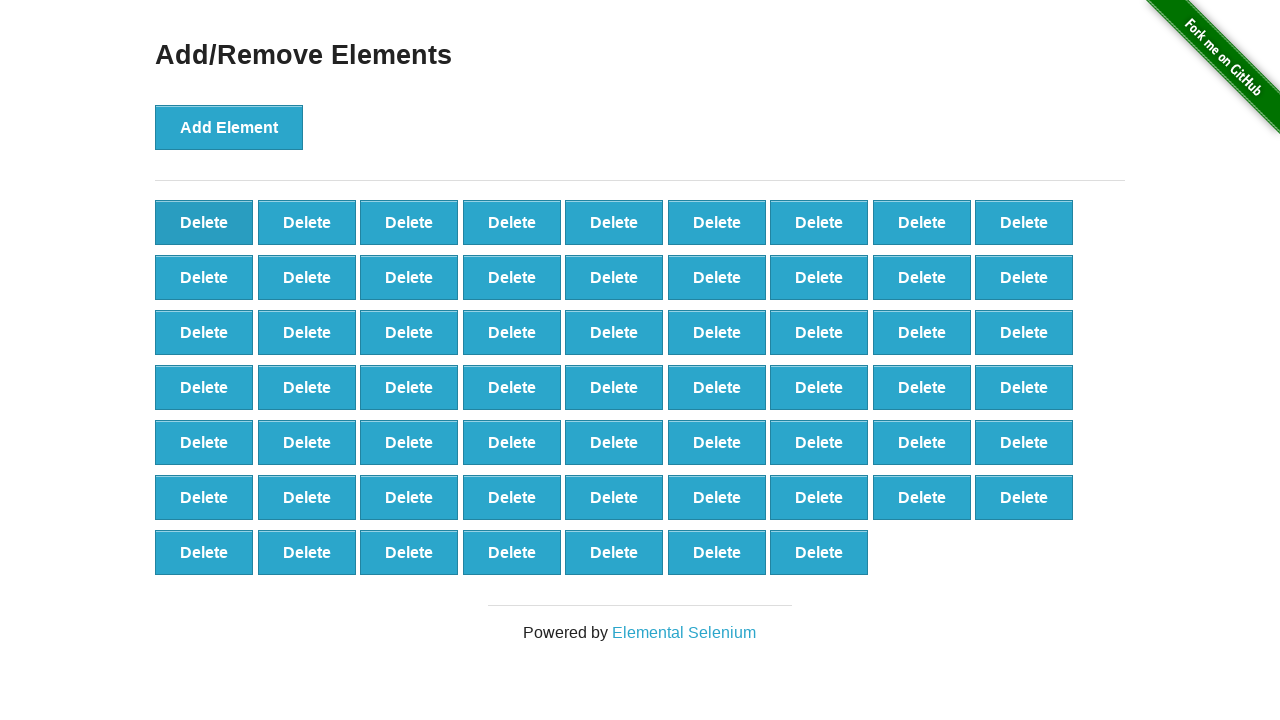

Clicked Delete button (iteration 40/90) at (204, 222) on button.added-manually:first-child
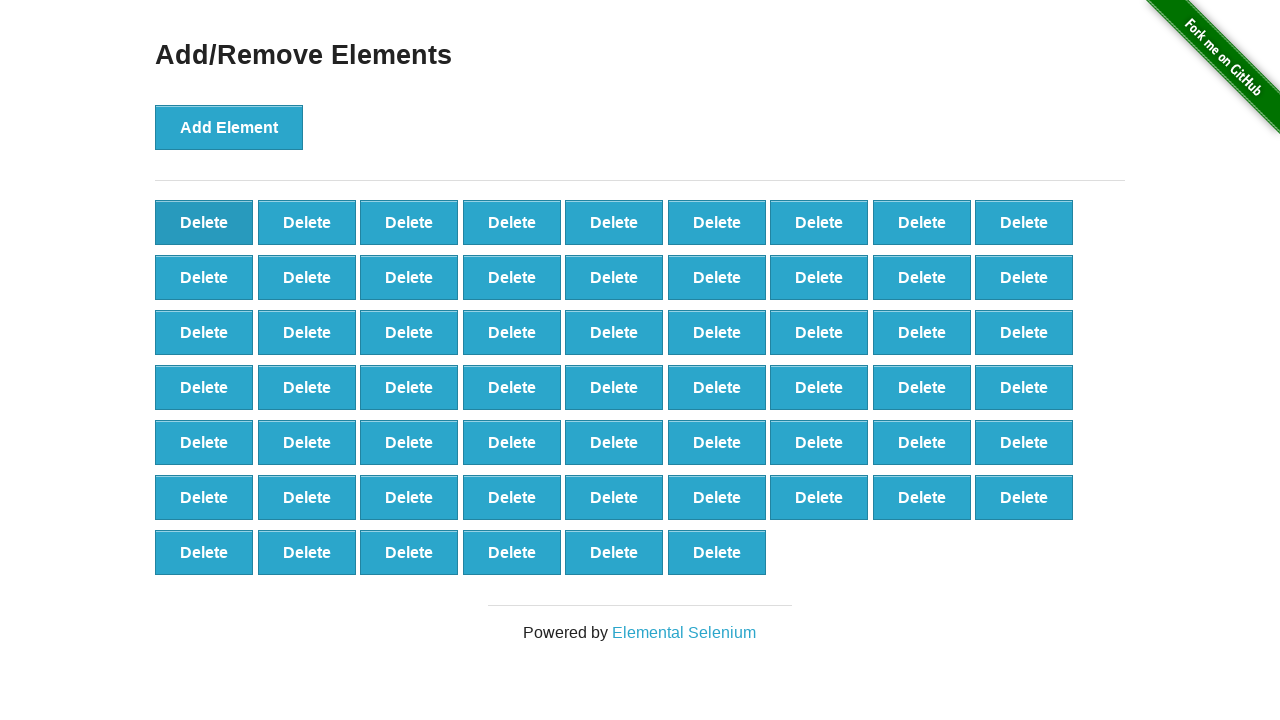

Clicked Delete button (iteration 41/90) at (204, 222) on button.added-manually:first-child
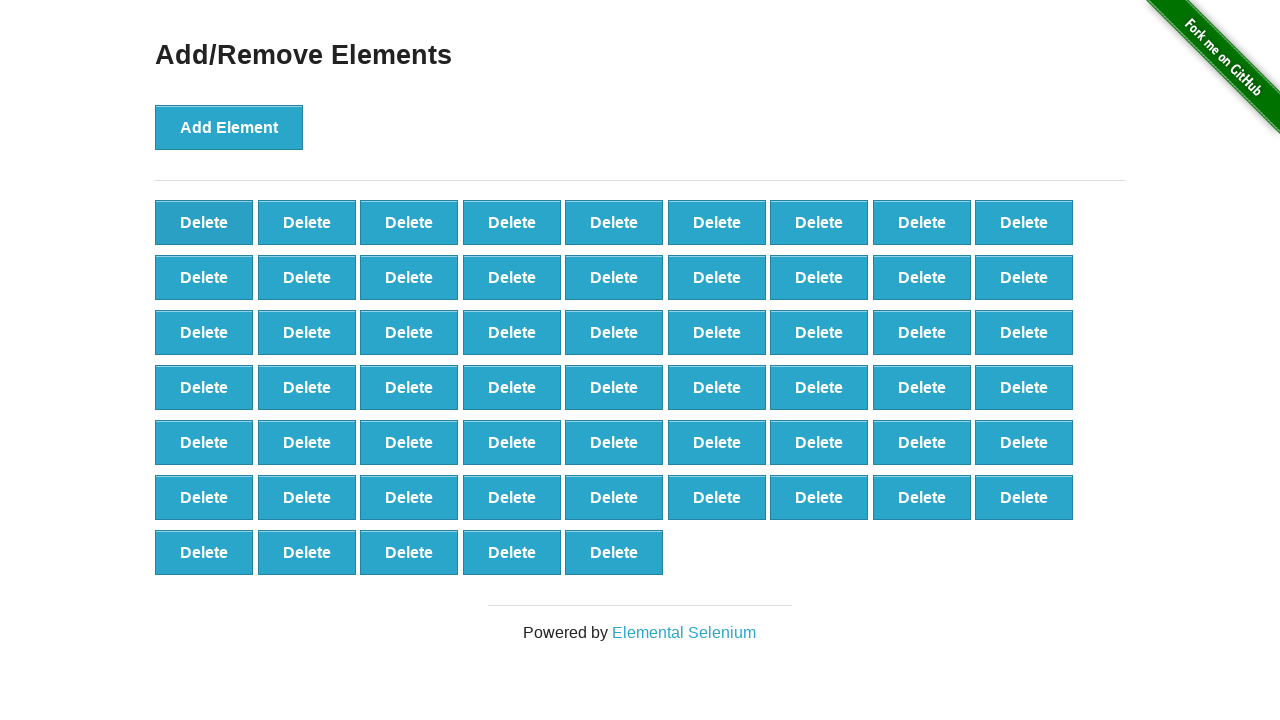

Clicked Delete button (iteration 42/90) at (204, 222) on button.added-manually:first-child
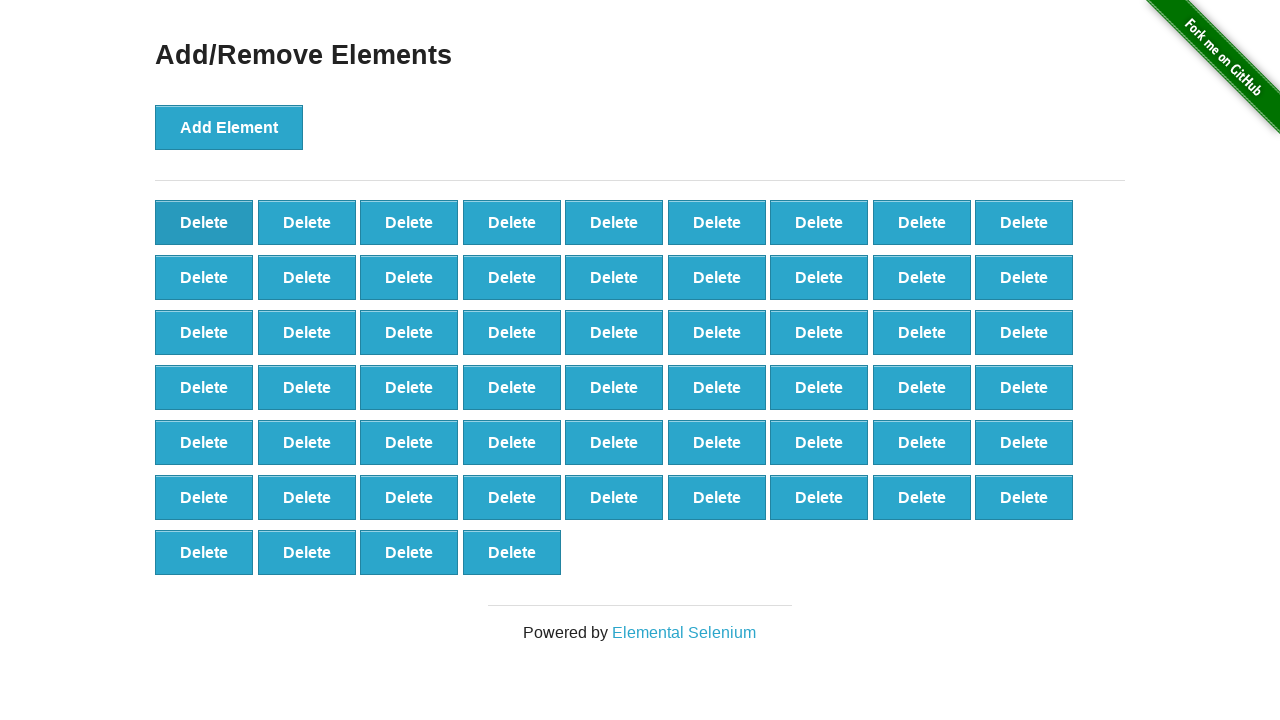

Clicked Delete button (iteration 43/90) at (204, 222) on button.added-manually:first-child
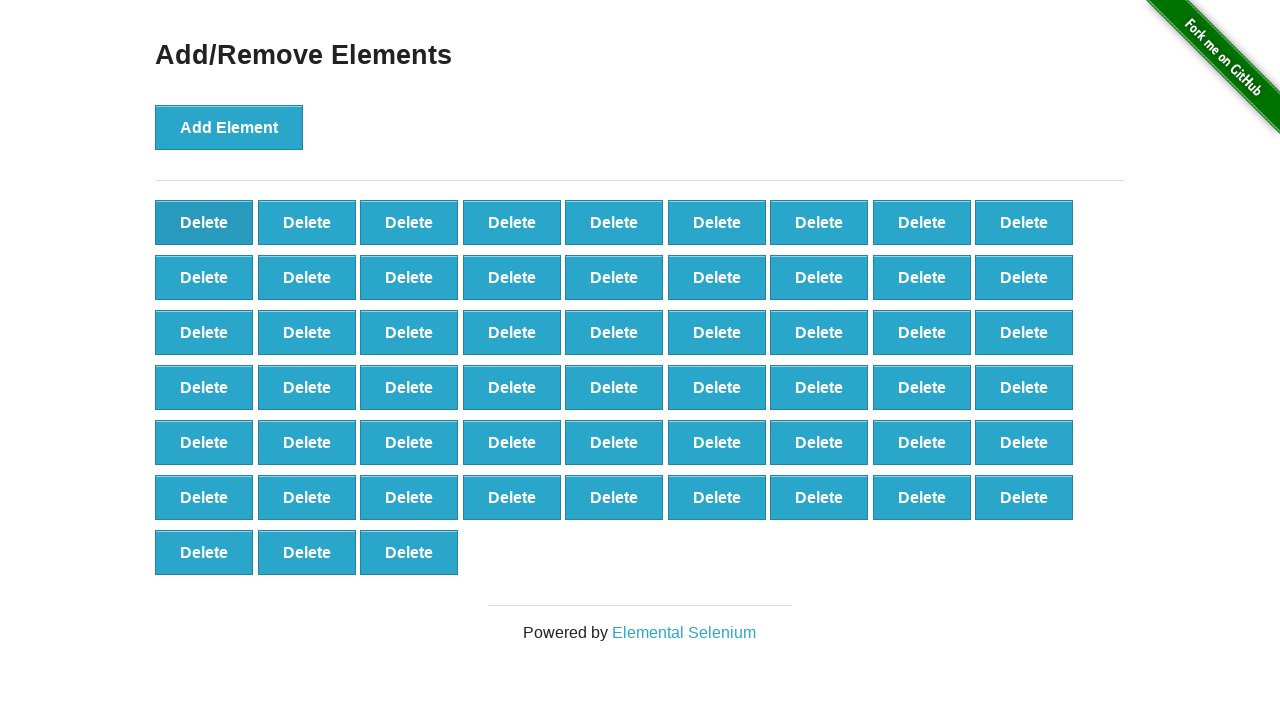

Clicked Delete button (iteration 44/90) at (204, 222) on button.added-manually:first-child
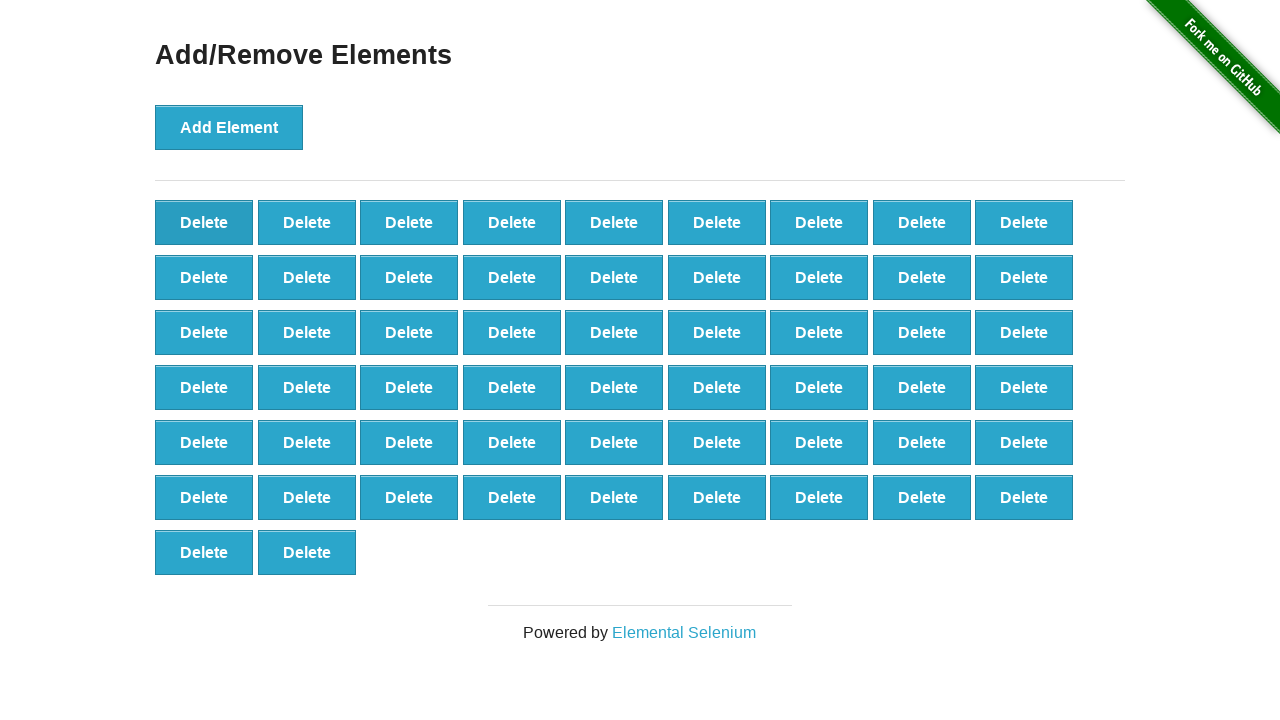

Clicked Delete button (iteration 45/90) at (204, 222) on button.added-manually:first-child
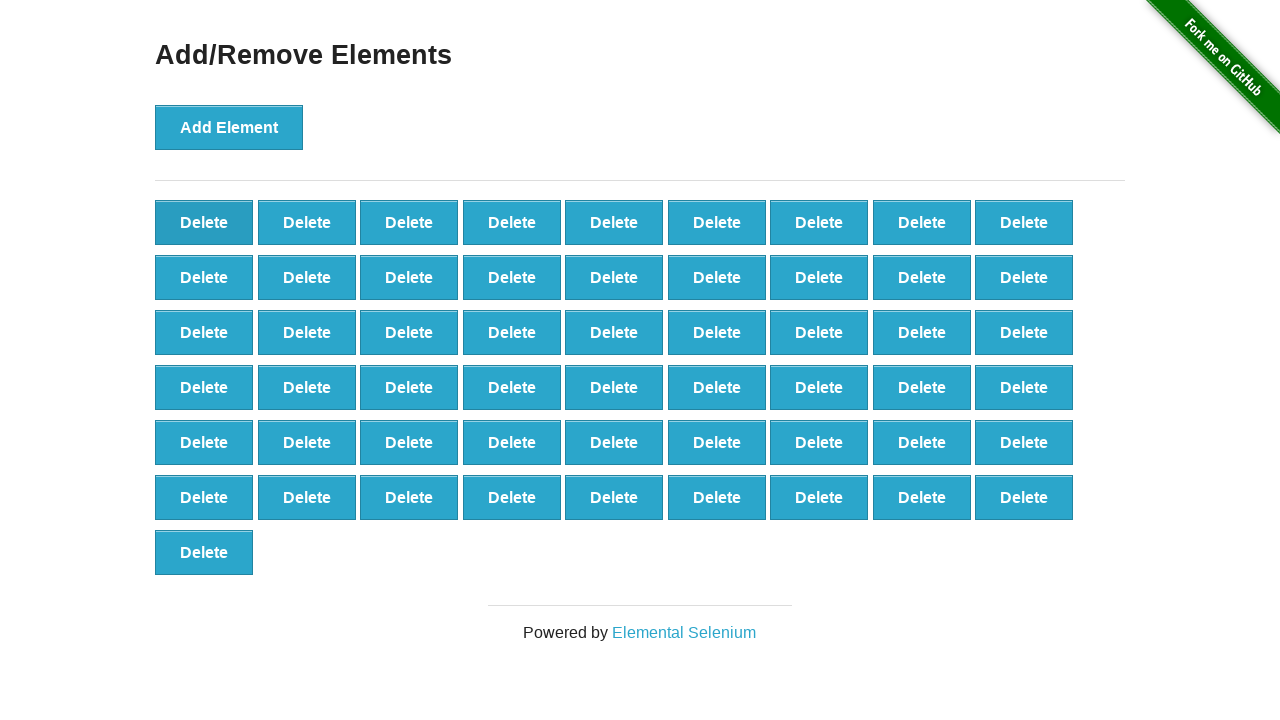

Clicked Delete button (iteration 46/90) at (204, 222) on button.added-manually:first-child
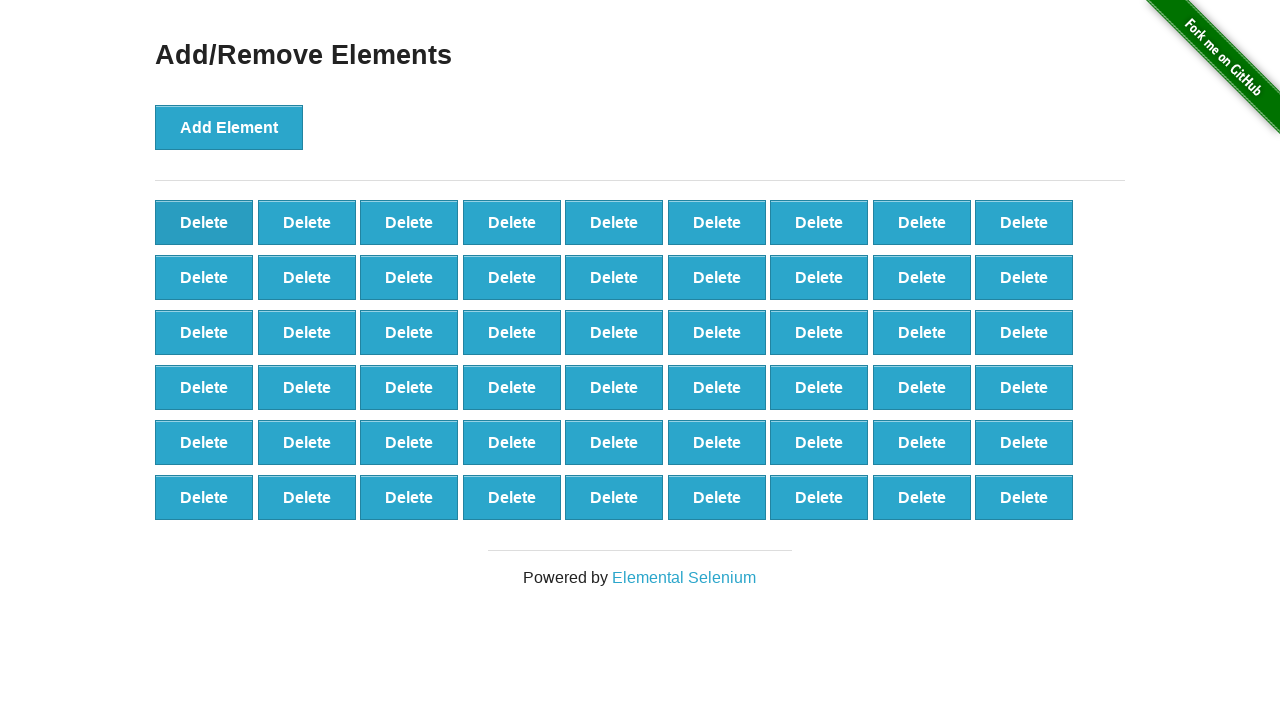

Clicked Delete button (iteration 47/90) at (204, 222) on button.added-manually:first-child
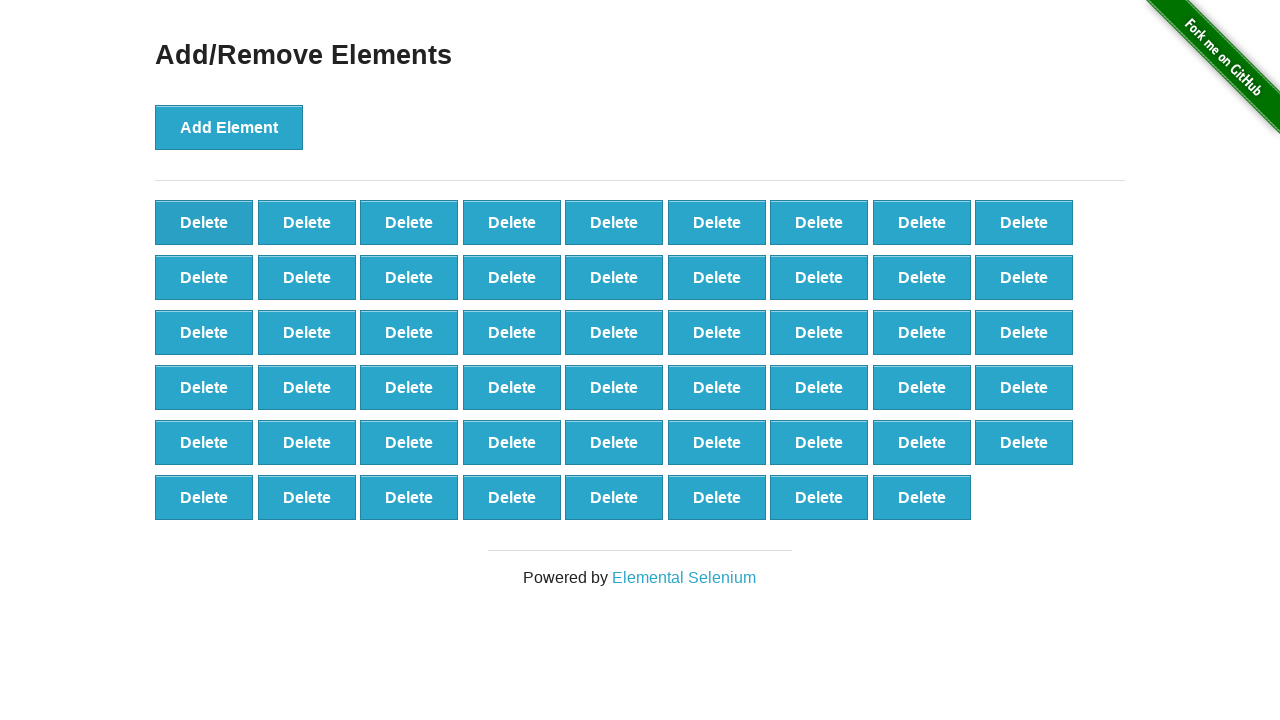

Clicked Delete button (iteration 48/90) at (204, 222) on button.added-manually:first-child
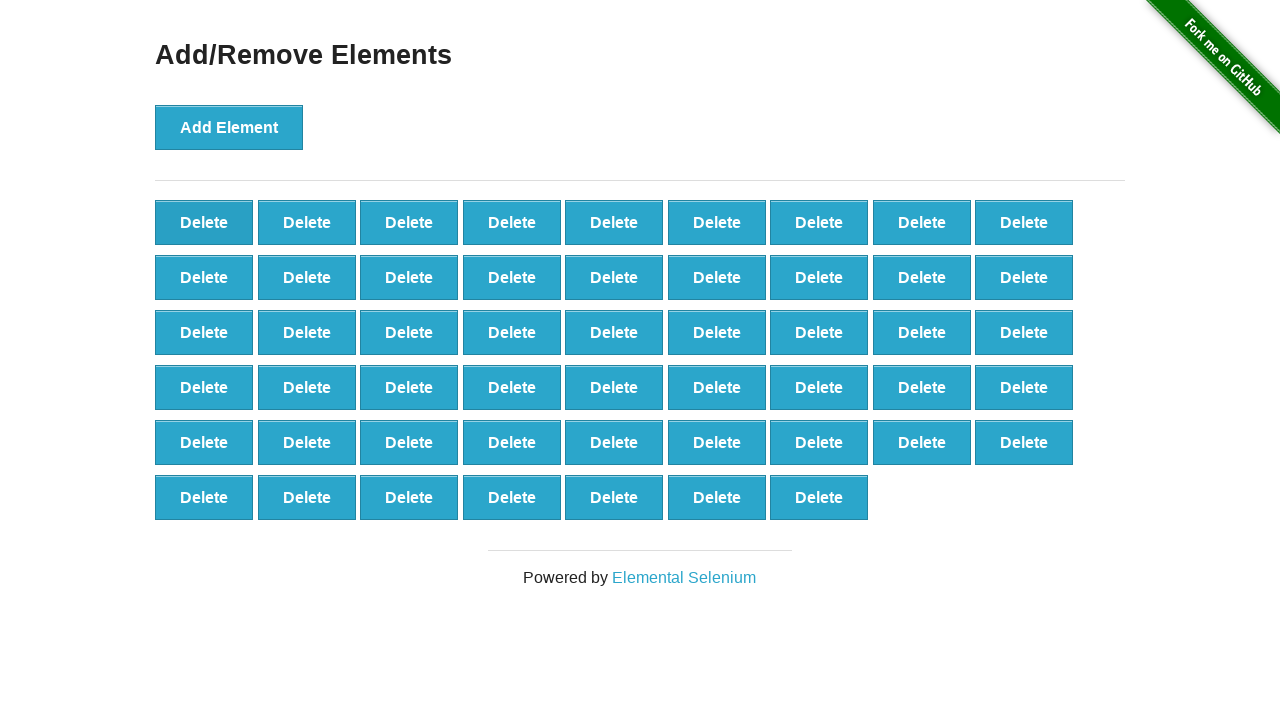

Clicked Delete button (iteration 49/90) at (204, 222) on button.added-manually:first-child
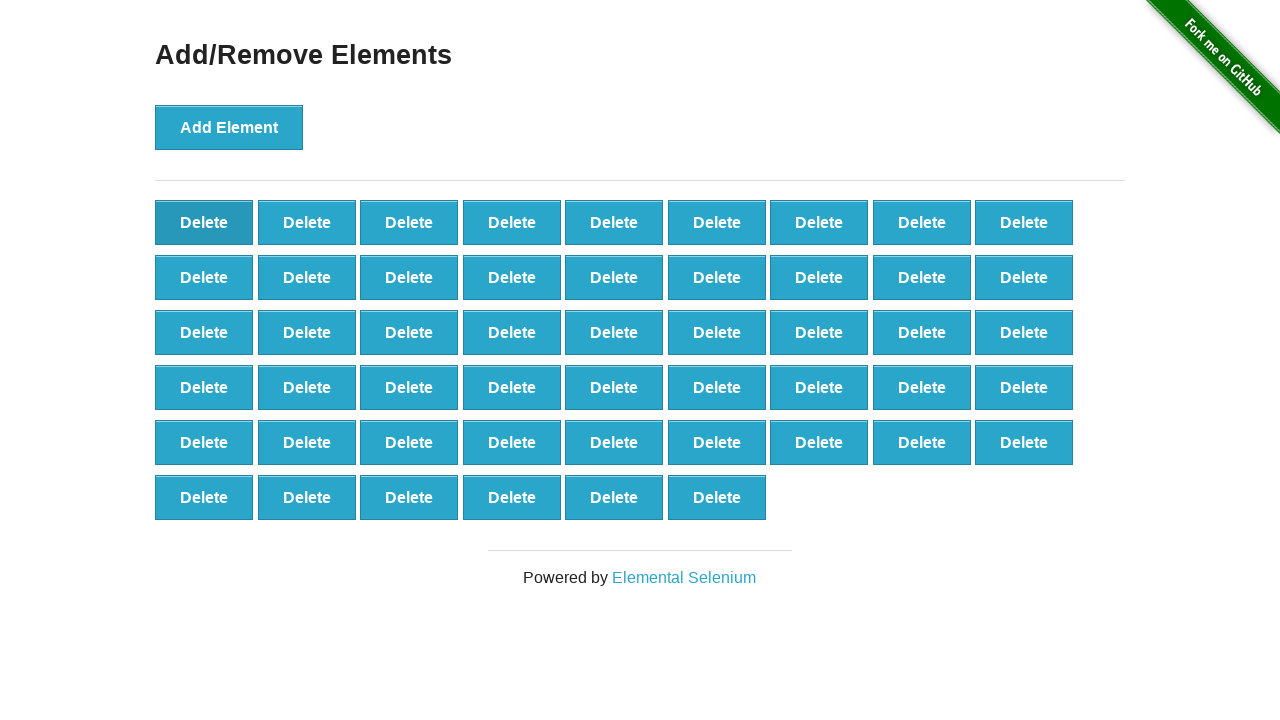

Clicked Delete button (iteration 50/90) at (204, 222) on button.added-manually:first-child
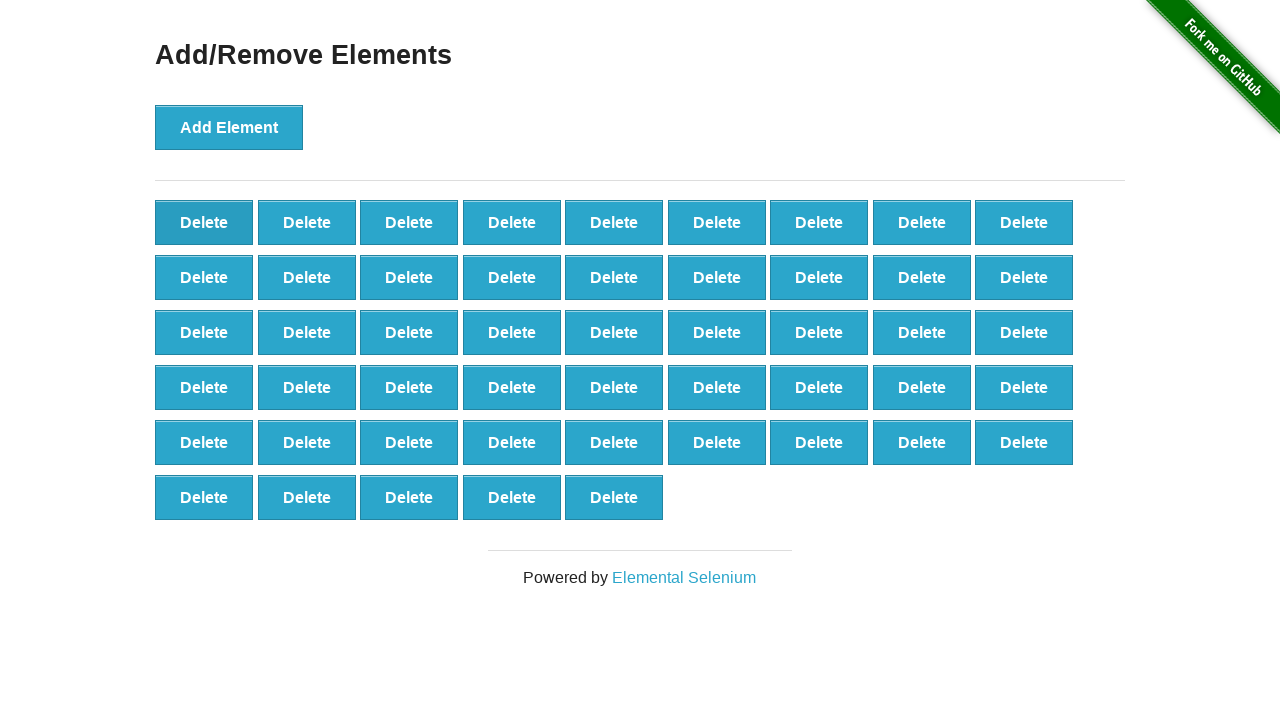

Clicked Delete button (iteration 51/90) at (204, 222) on button.added-manually:first-child
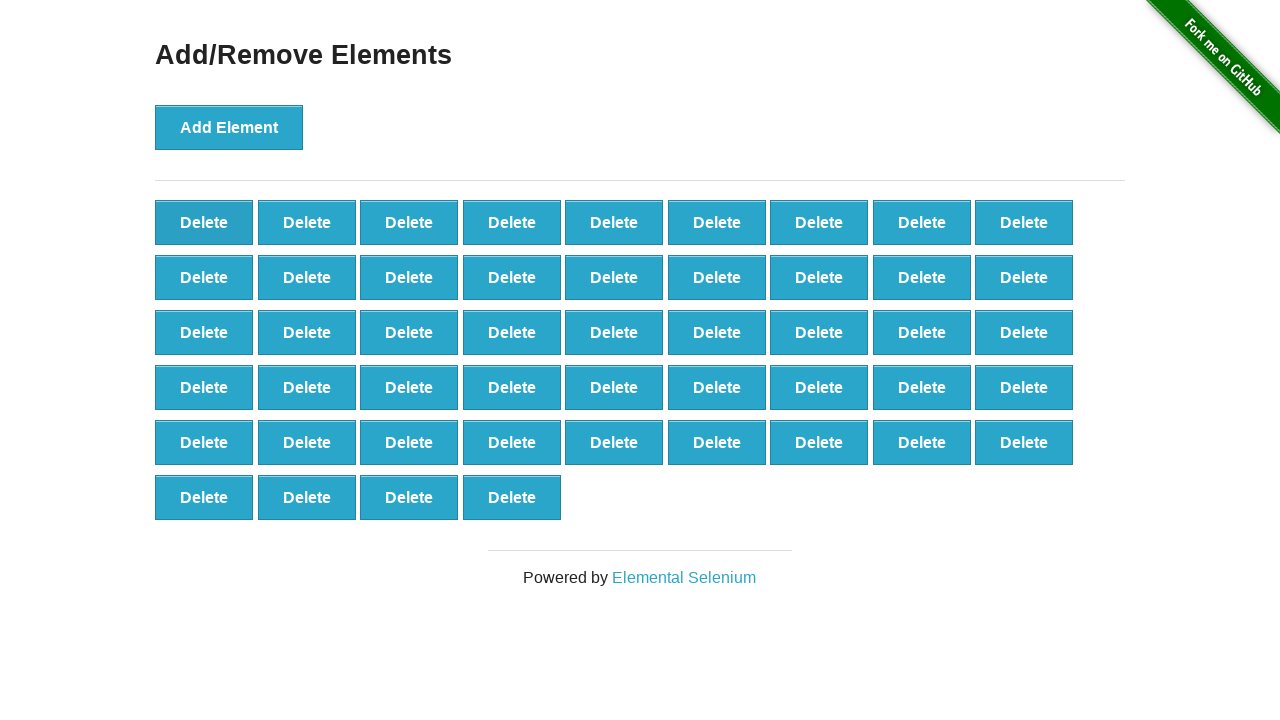

Clicked Delete button (iteration 52/90) at (204, 222) on button.added-manually:first-child
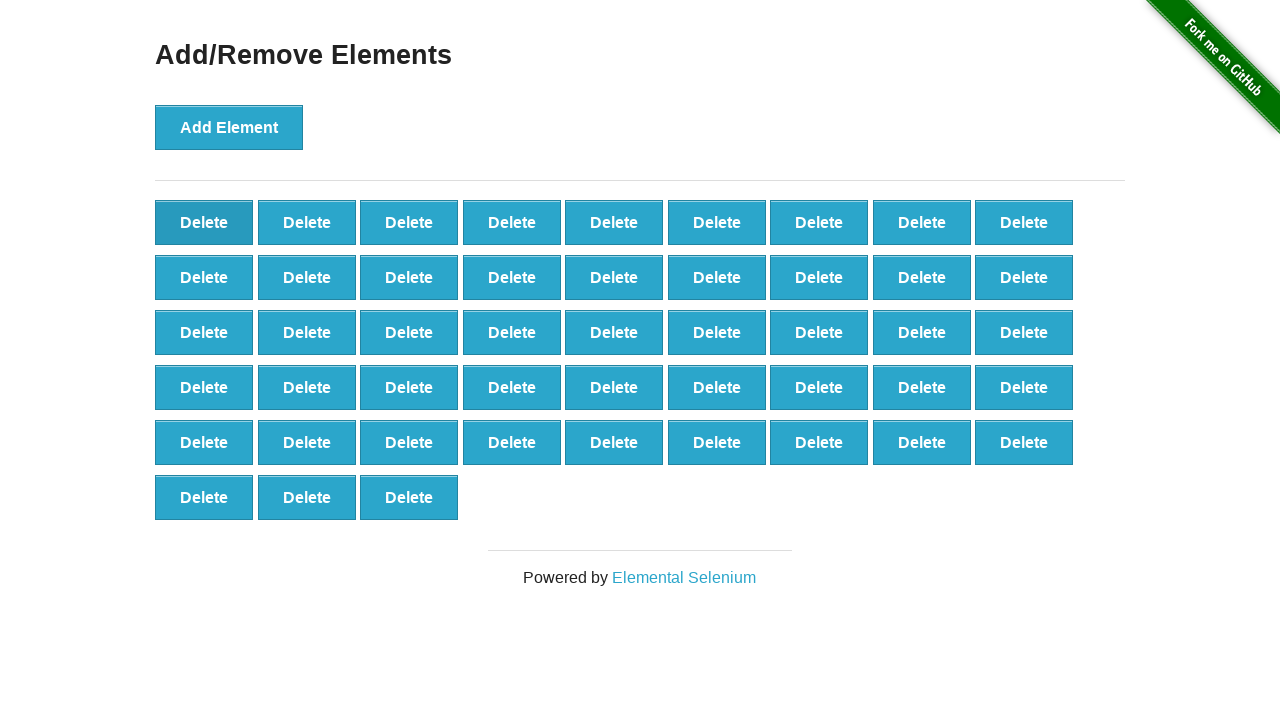

Clicked Delete button (iteration 53/90) at (204, 222) on button.added-manually:first-child
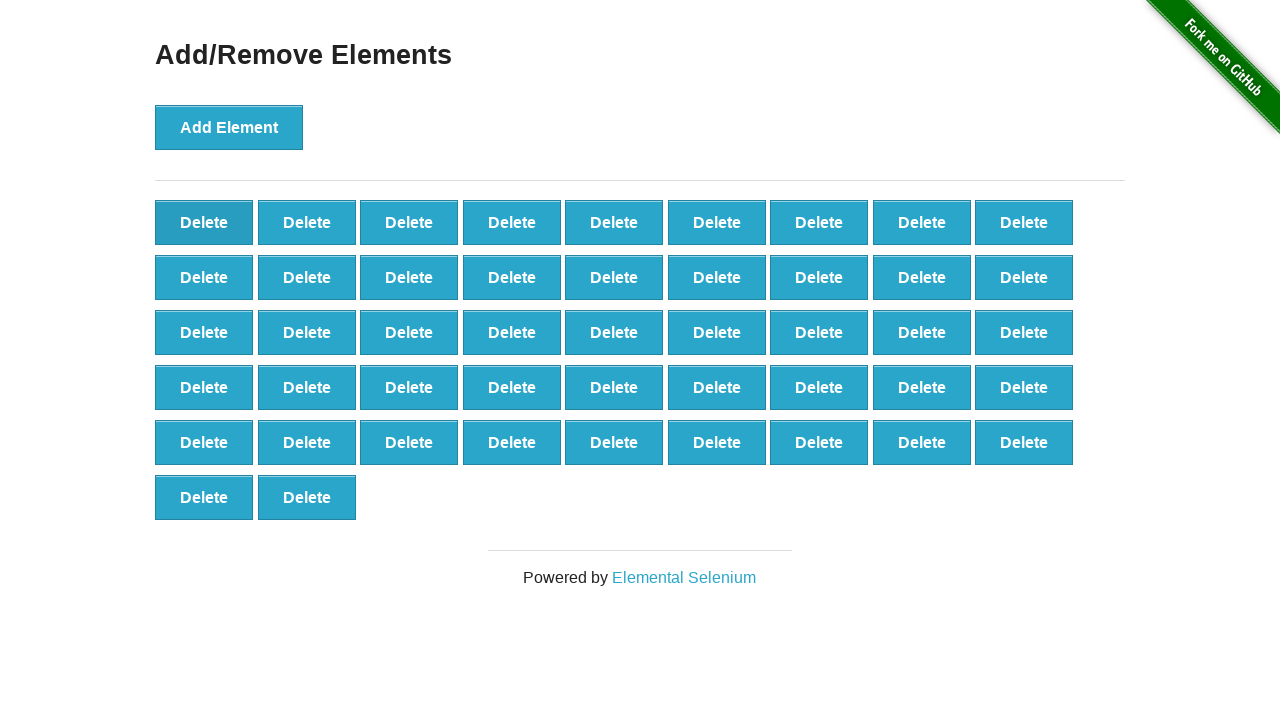

Clicked Delete button (iteration 54/90) at (204, 222) on button.added-manually:first-child
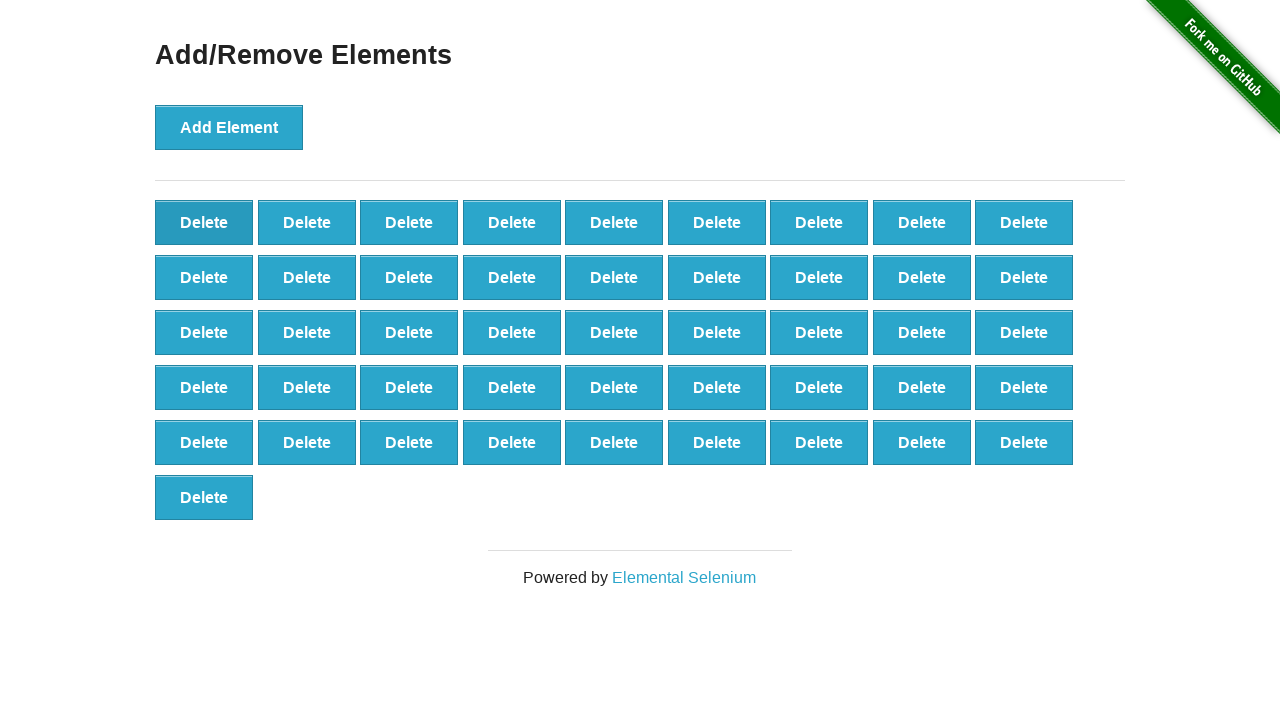

Clicked Delete button (iteration 55/90) at (204, 222) on button.added-manually:first-child
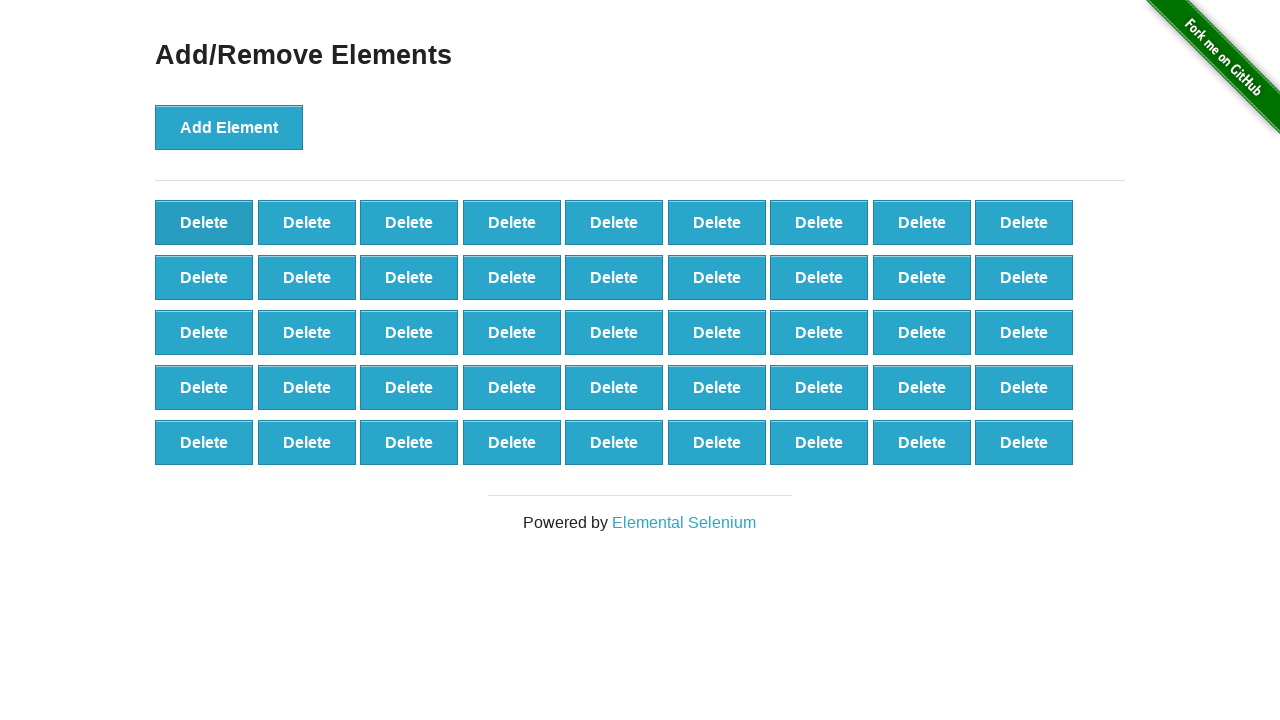

Clicked Delete button (iteration 56/90) at (204, 222) on button.added-manually:first-child
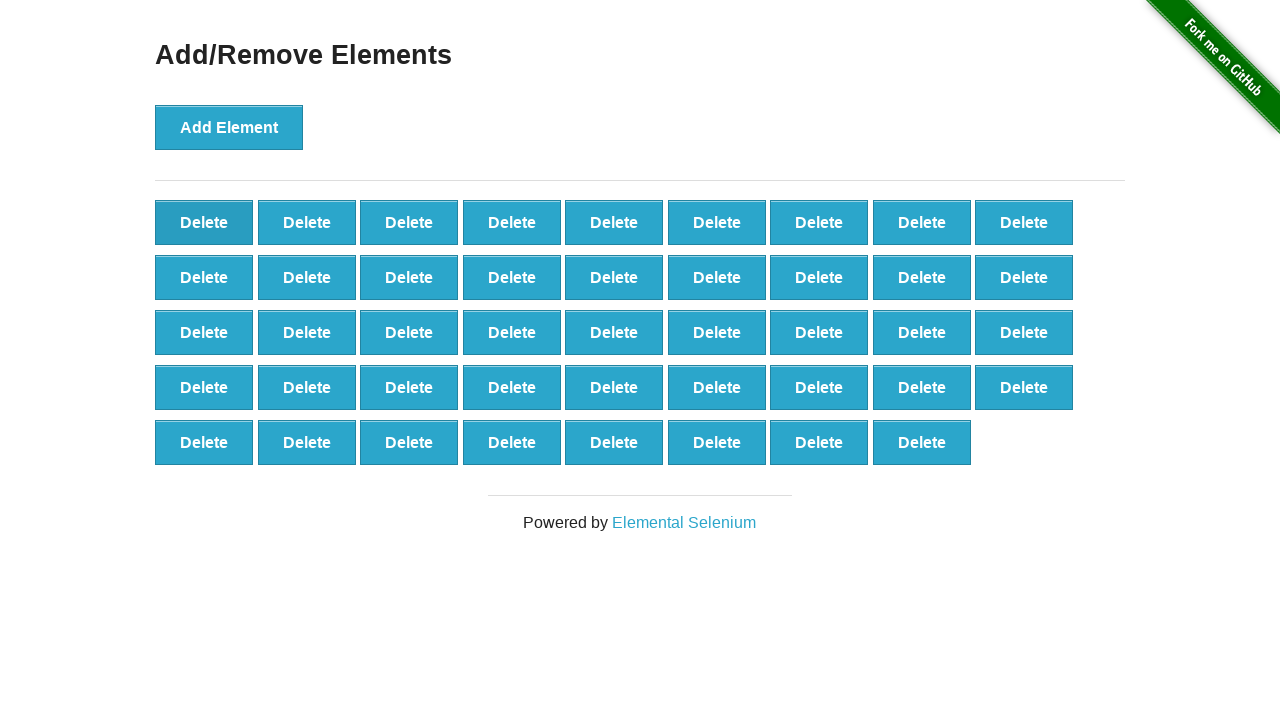

Clicked Delete button (iteration 57/90) at (204, 222) on button.added-manually:first-child
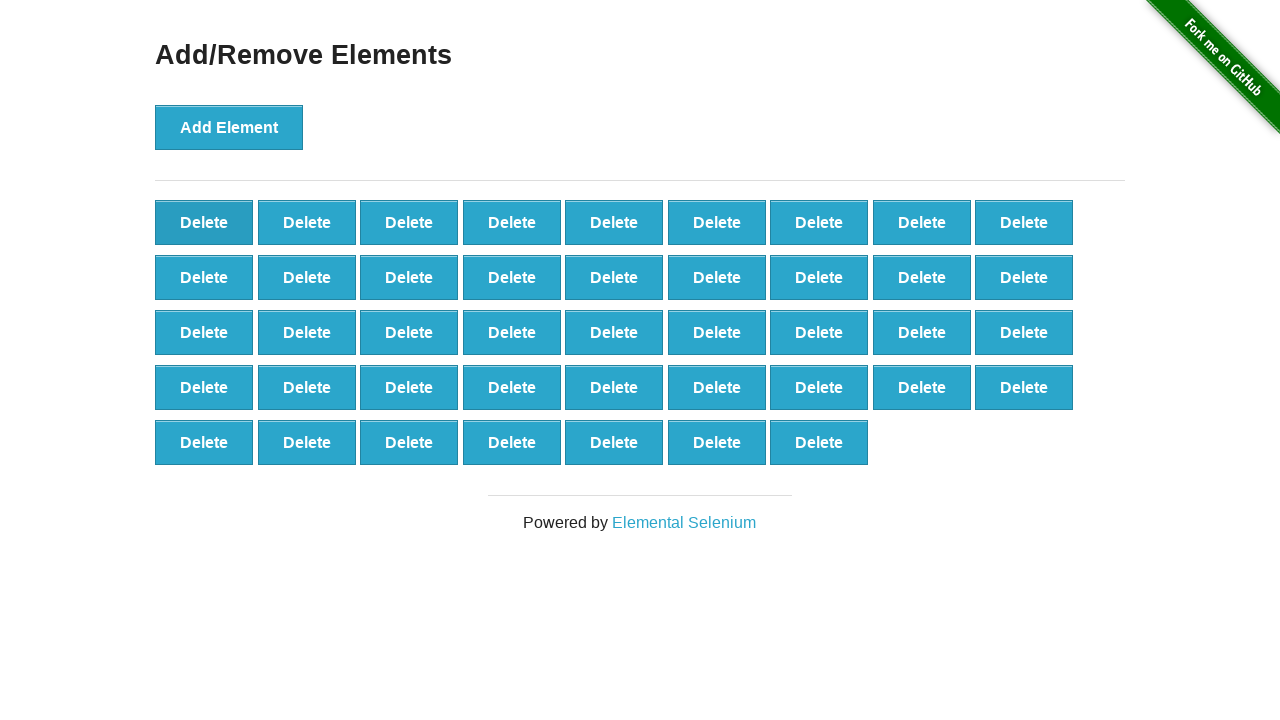

Clicked Delete button (iteration 58/90) at (204, 222) on button.added-manually:first-child
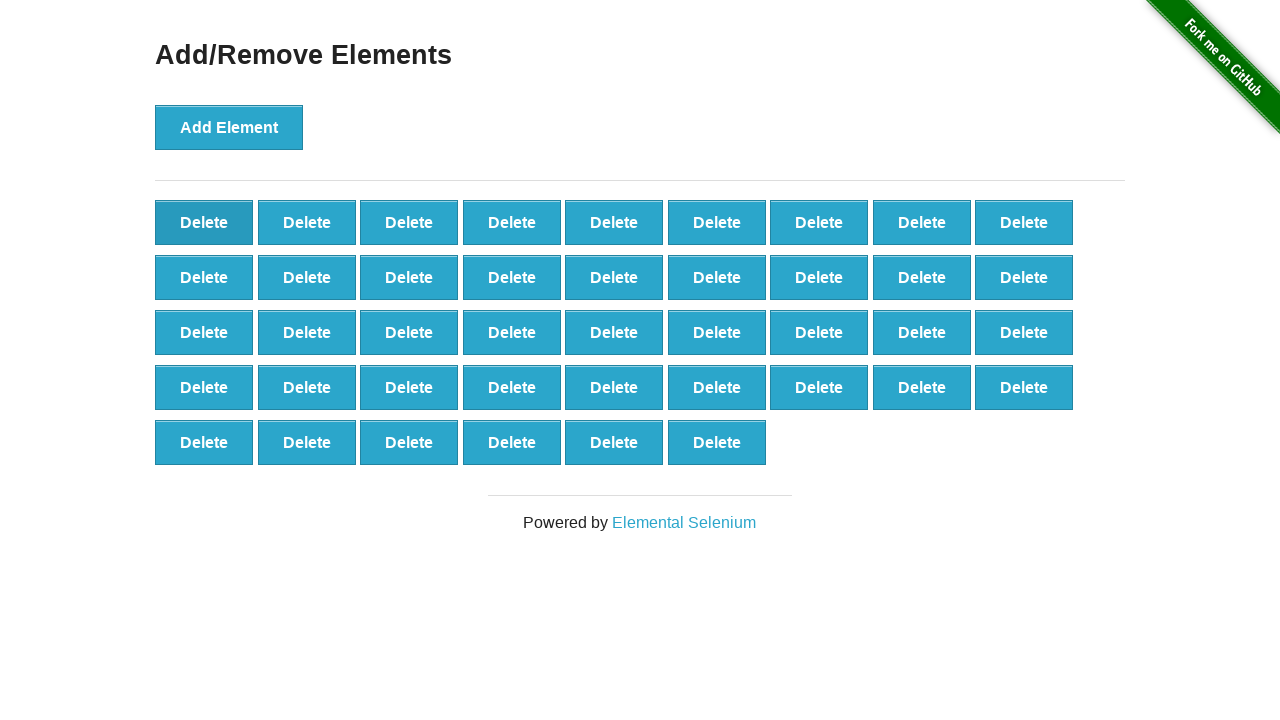

Clicked Delete button (iteration 59/90) at (204, 222) on button.added-manually:first-child
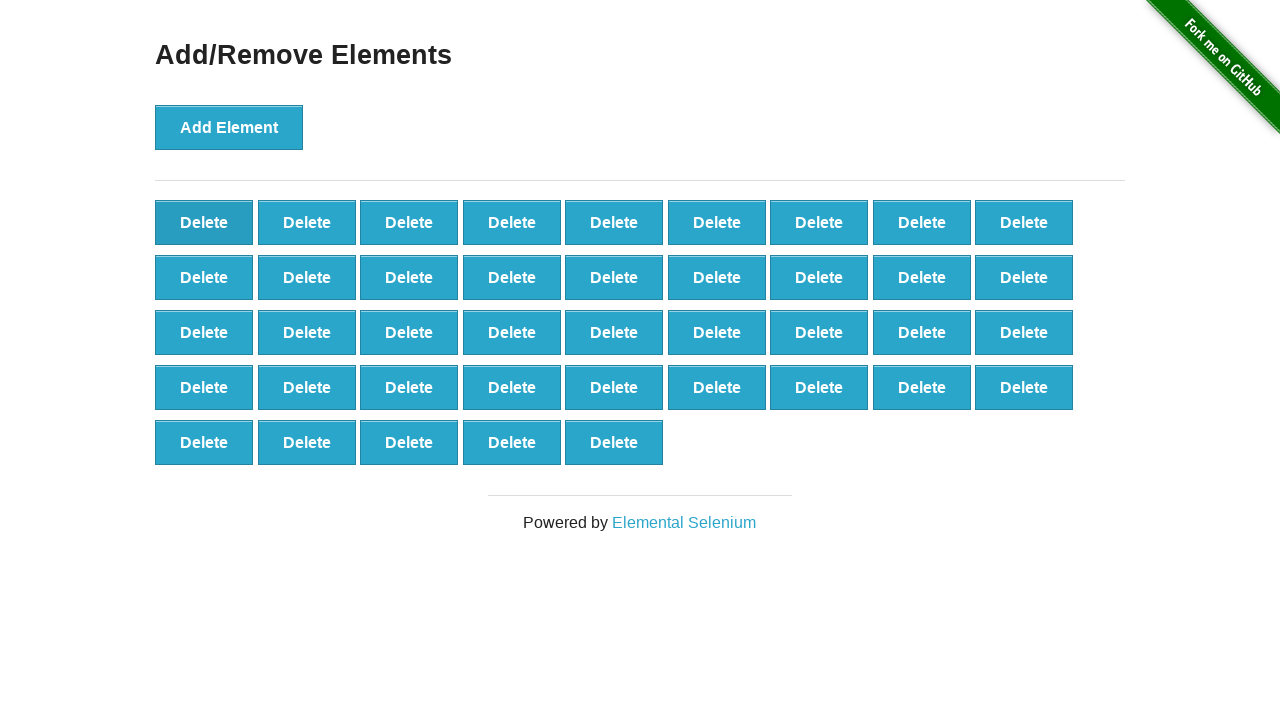

Clicked Delete button (iteration 60/90) at (204, 222) on button.added-manually:first-child
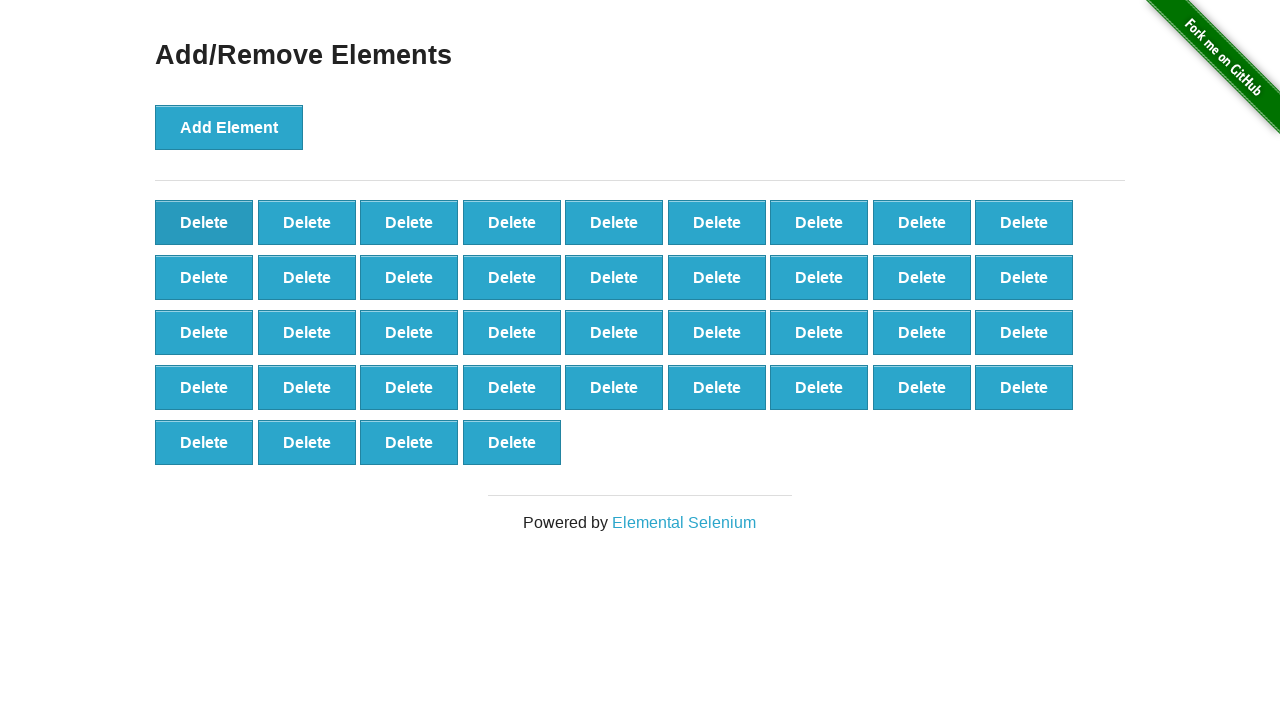

Clicked Delete button (iteration 61/90) at (204, 222) on button.added-manually:first-child
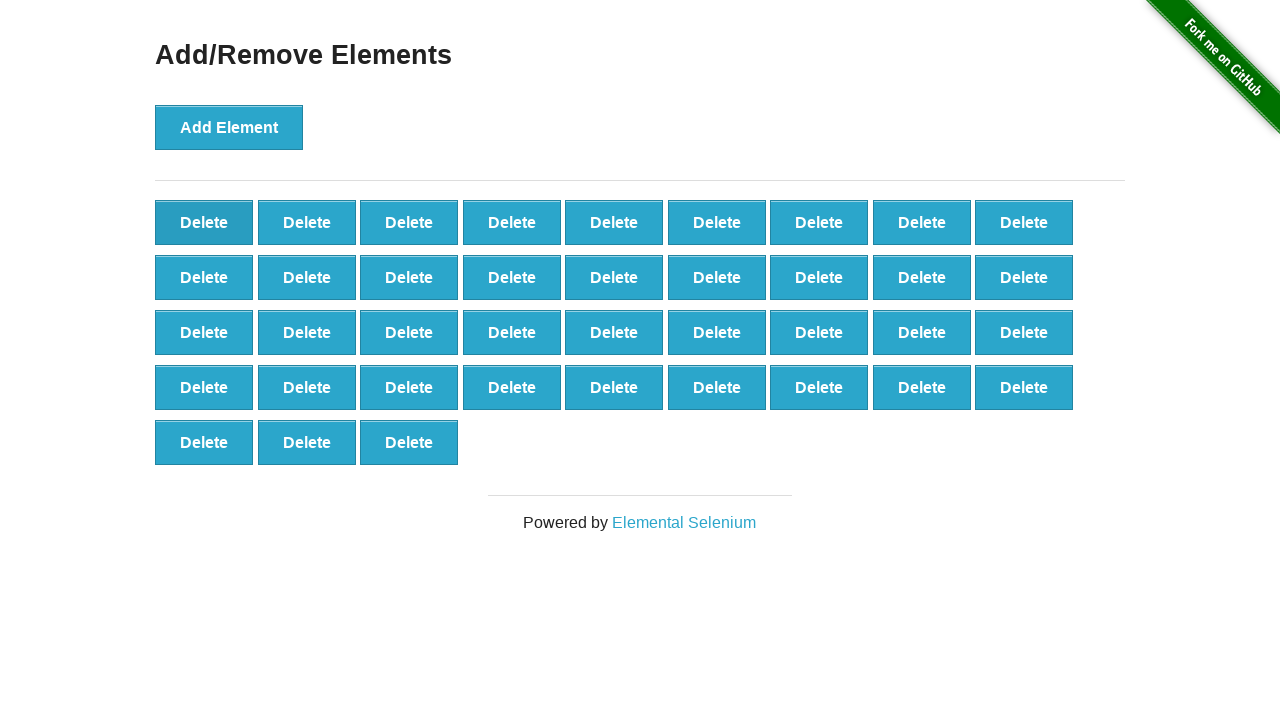

Clicked Delete button (iteration 62/90) at (204, 222) on button.added-manually:first-child
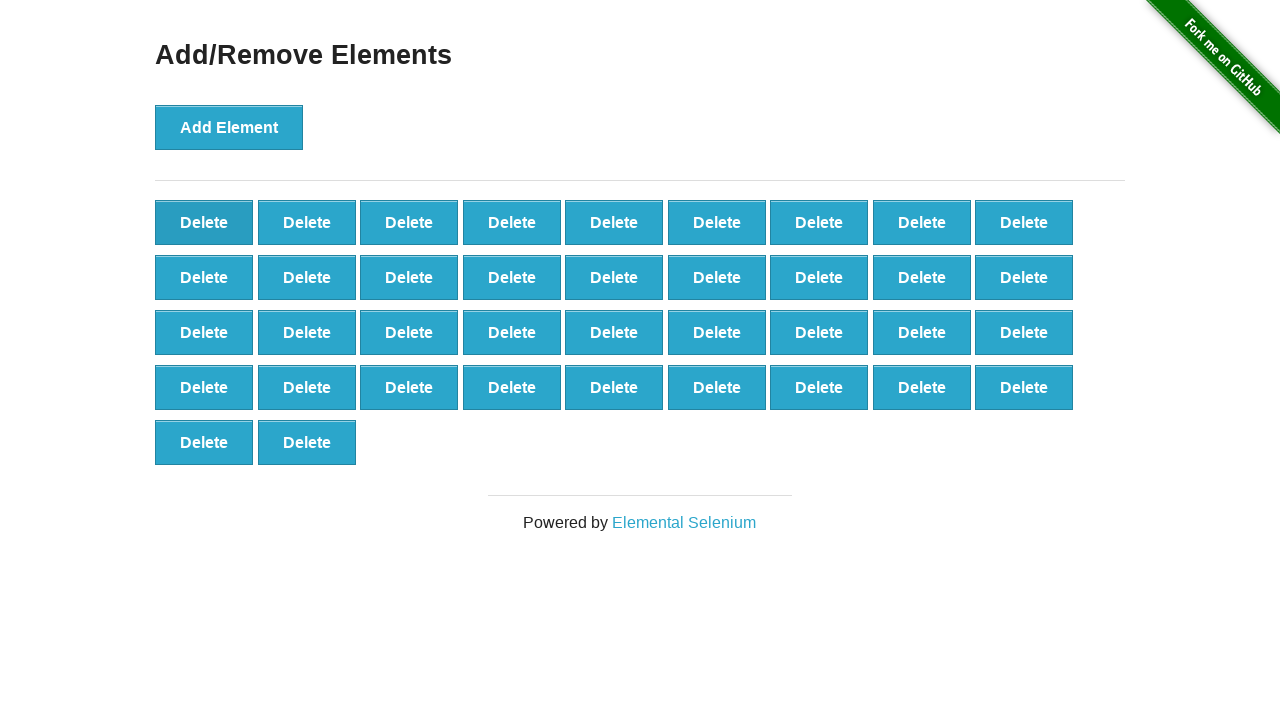

Clicked Delete button (iteration 63/90) at (204, 222) on button.added-manually:first-child
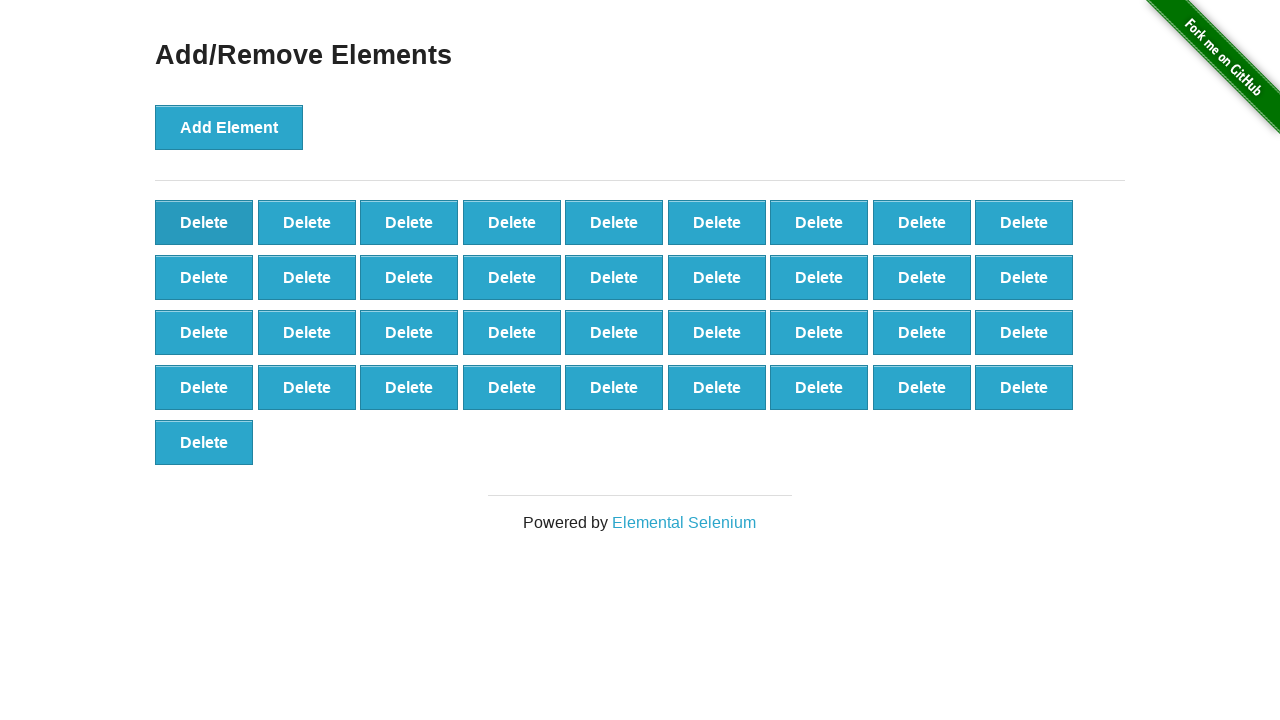

Clicked Delete button (iteration 64/90) at (204, 222) on button.added-manually:first-child
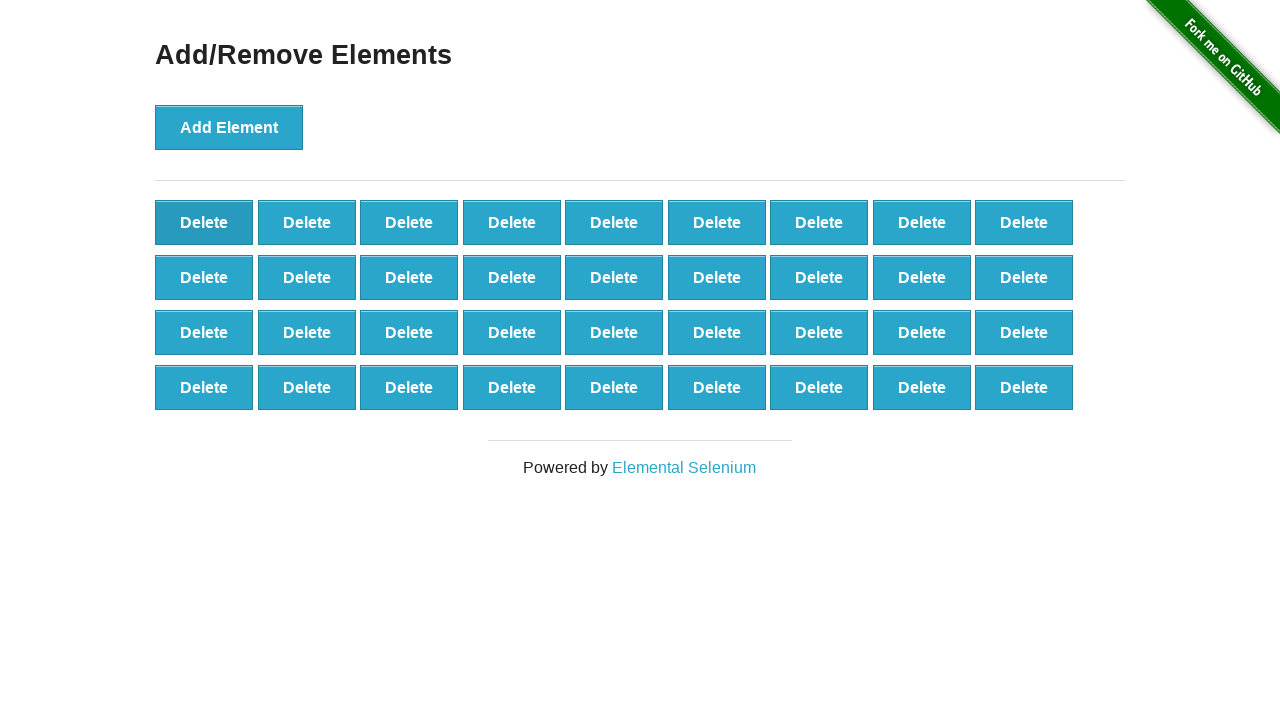

Clicked Delete button (iteration 65/90) at (204, 222) on button.added-manually:first-child
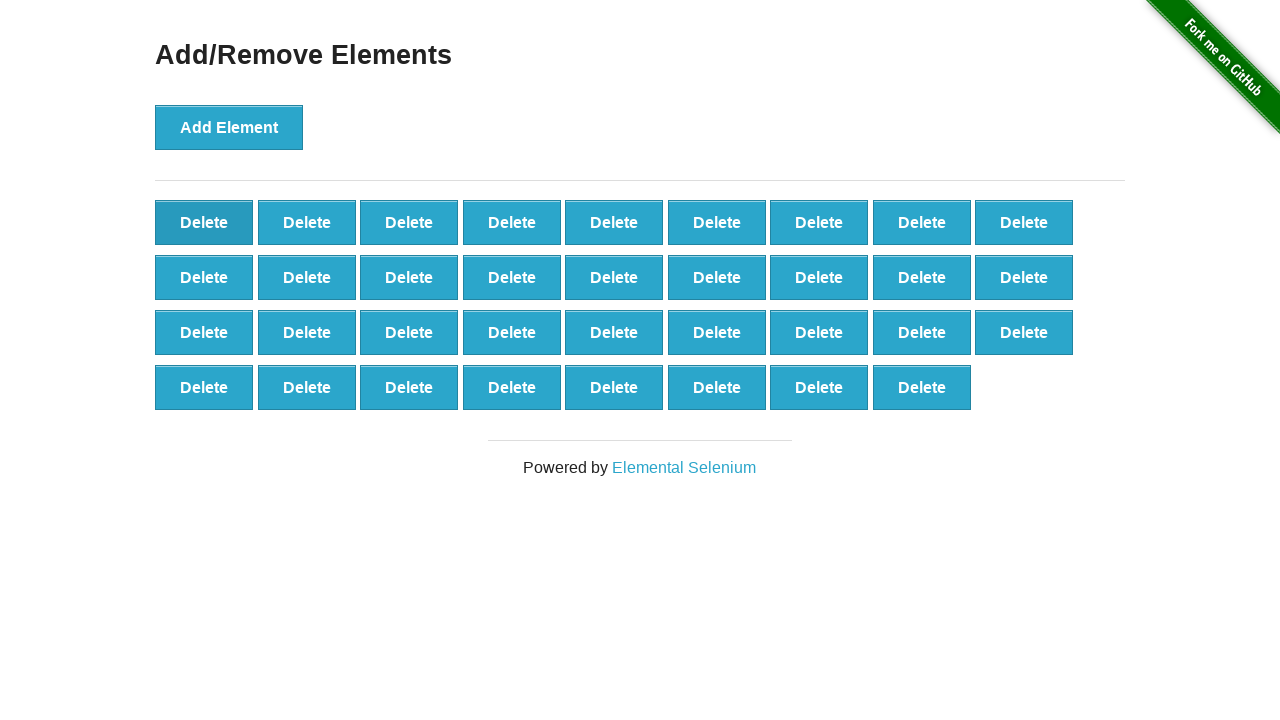

Clicked Delete button (iteration 66/90) at (204, 222) on button.added-manually:first-child
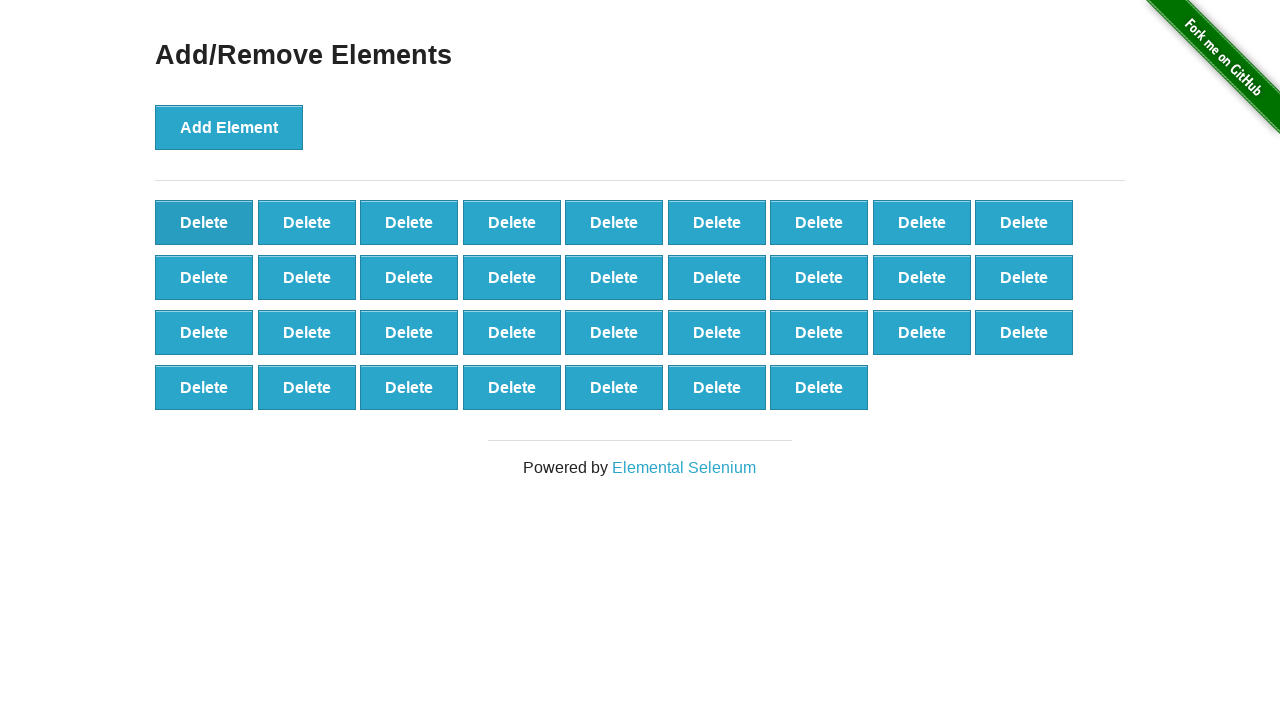

Clicked Delete button (iteration 67/90) at (204, 222) on button.added-manually:first-child
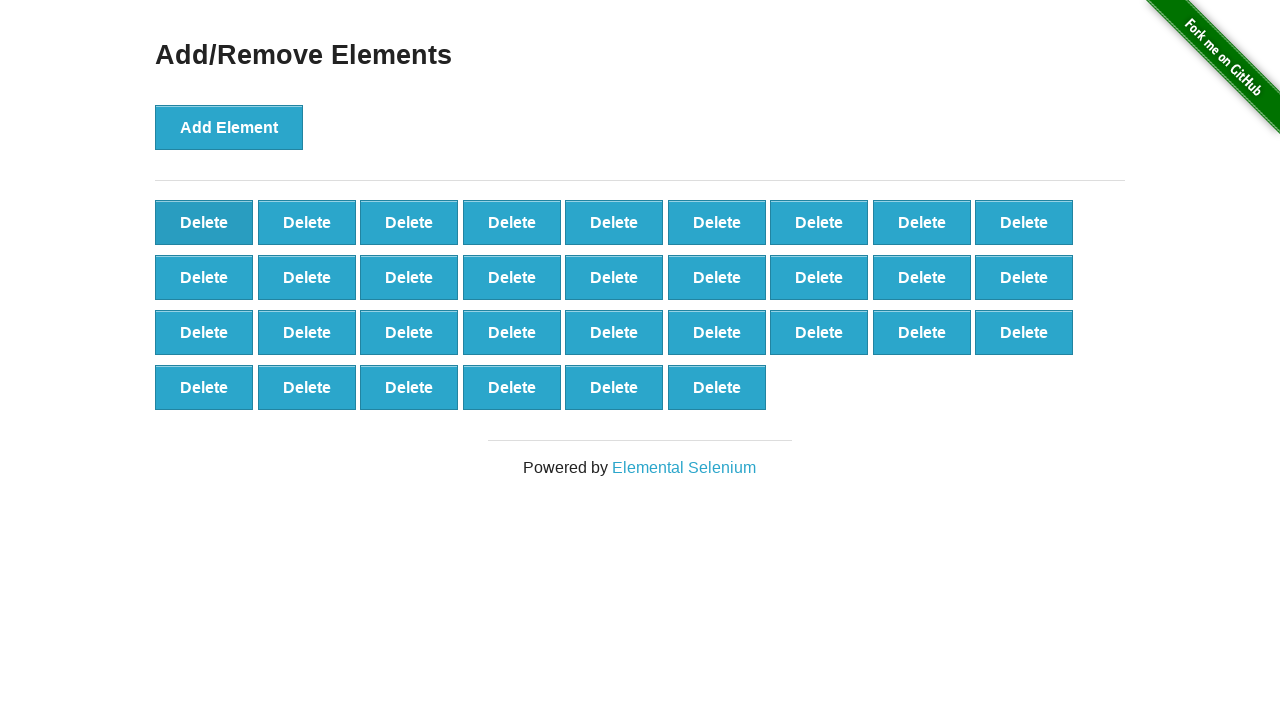

Clicked Delete button (iteration 68/90) at (204, 222) on button.added-manually:first-child
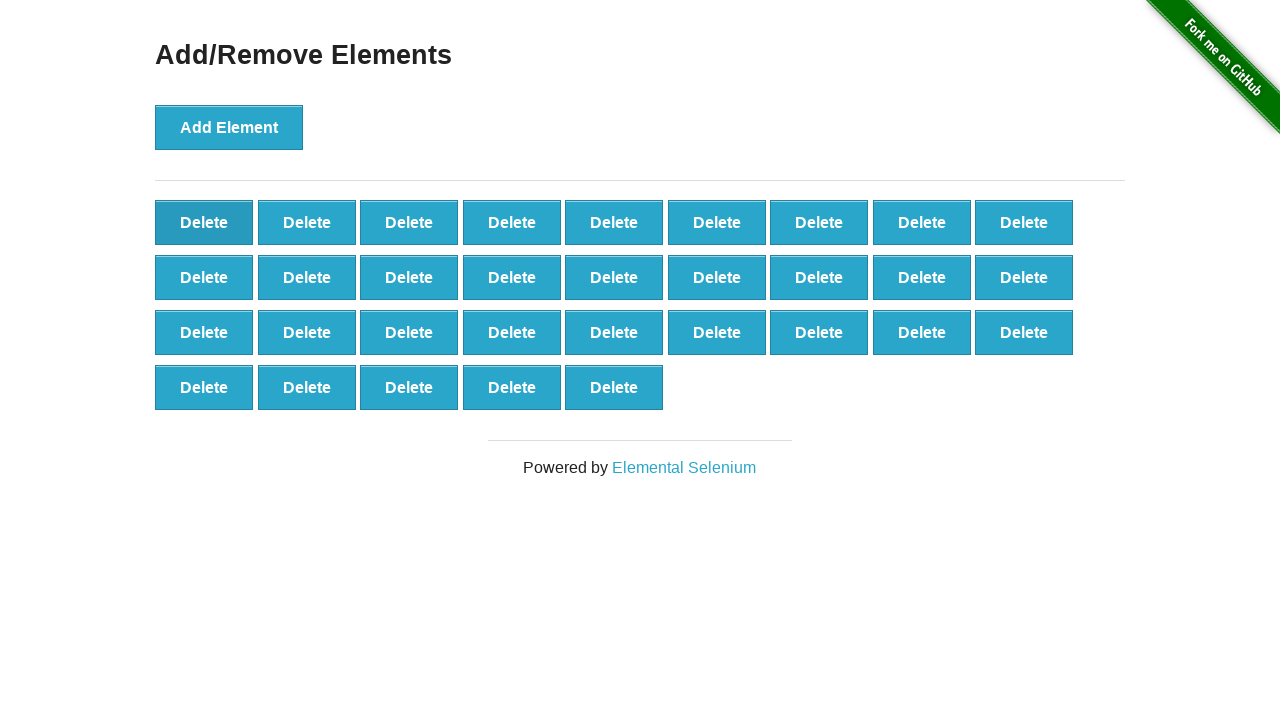

Clicked Delete button (iteration 69/90) at (204, 222) on button.added-manually:first-child
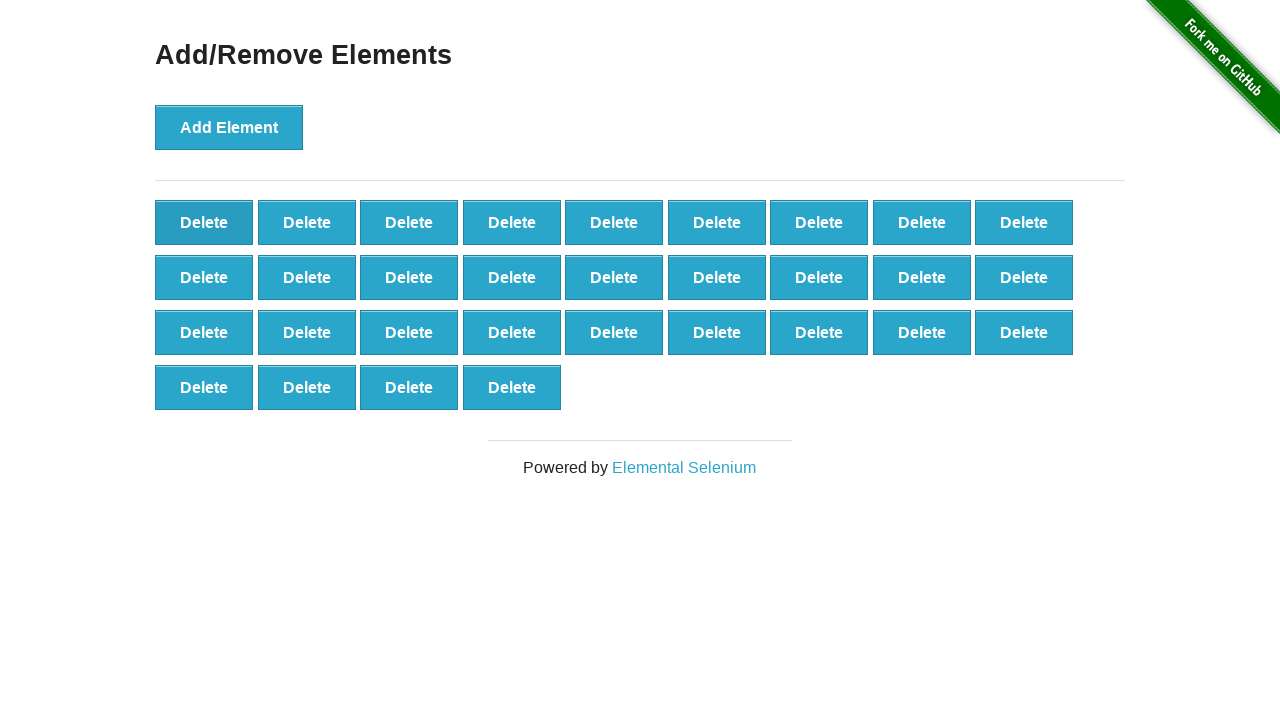

Clicked Delete button (iteration 70/90) at (204, 222) on button.added-manually:first-child
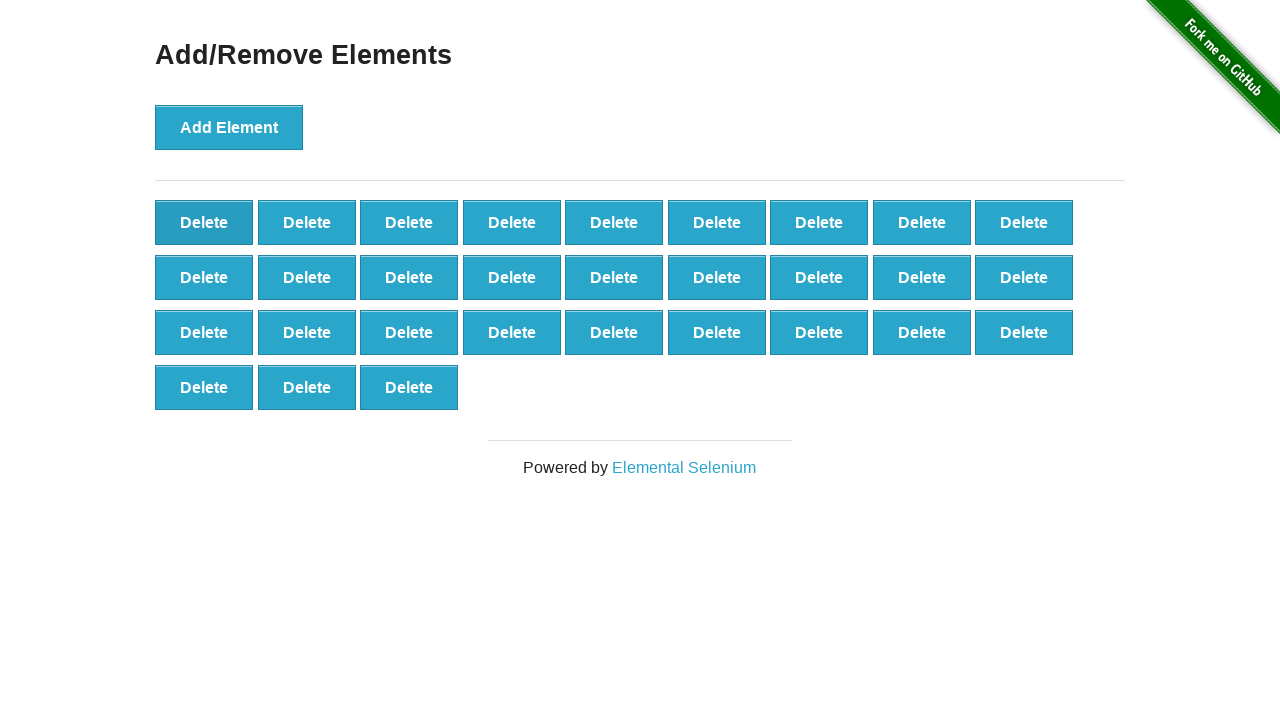

Clicked Delete button (iteration 71/90) at (204, 222) on button.added-manually:first-child
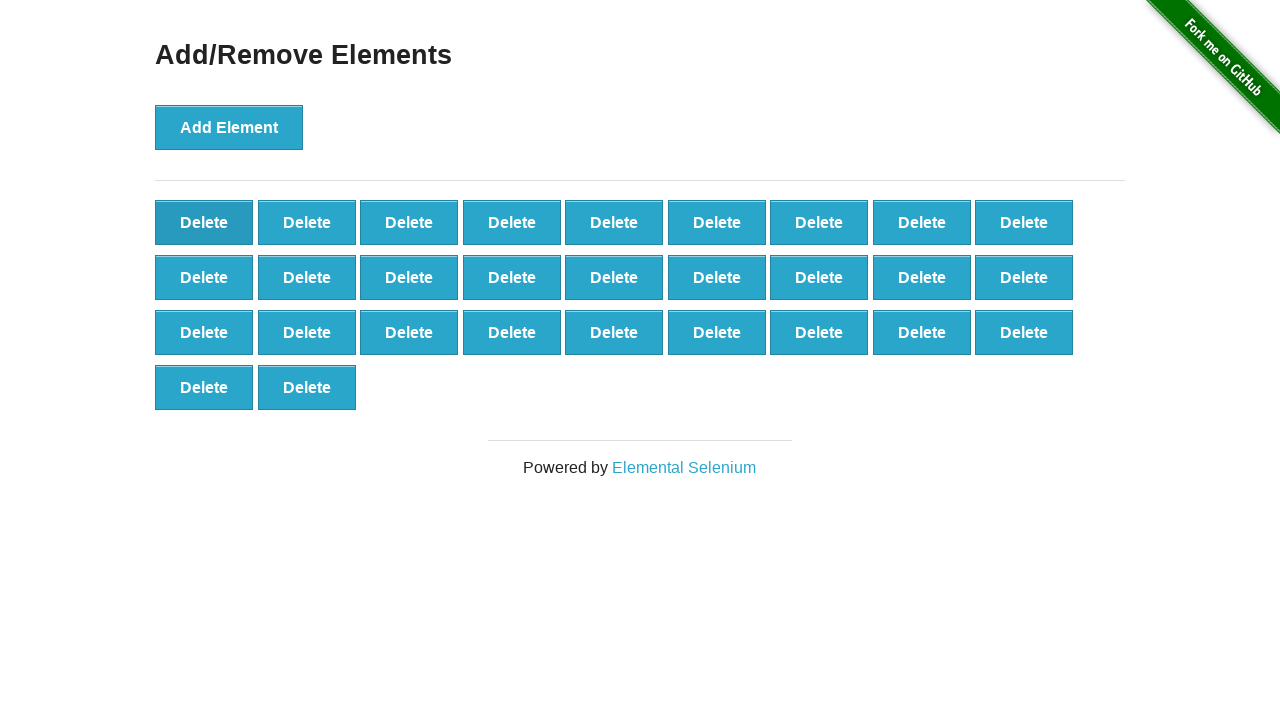

Clicked Delete button (iteration 72/90) at (204, 222) on button.added-manually:first-child
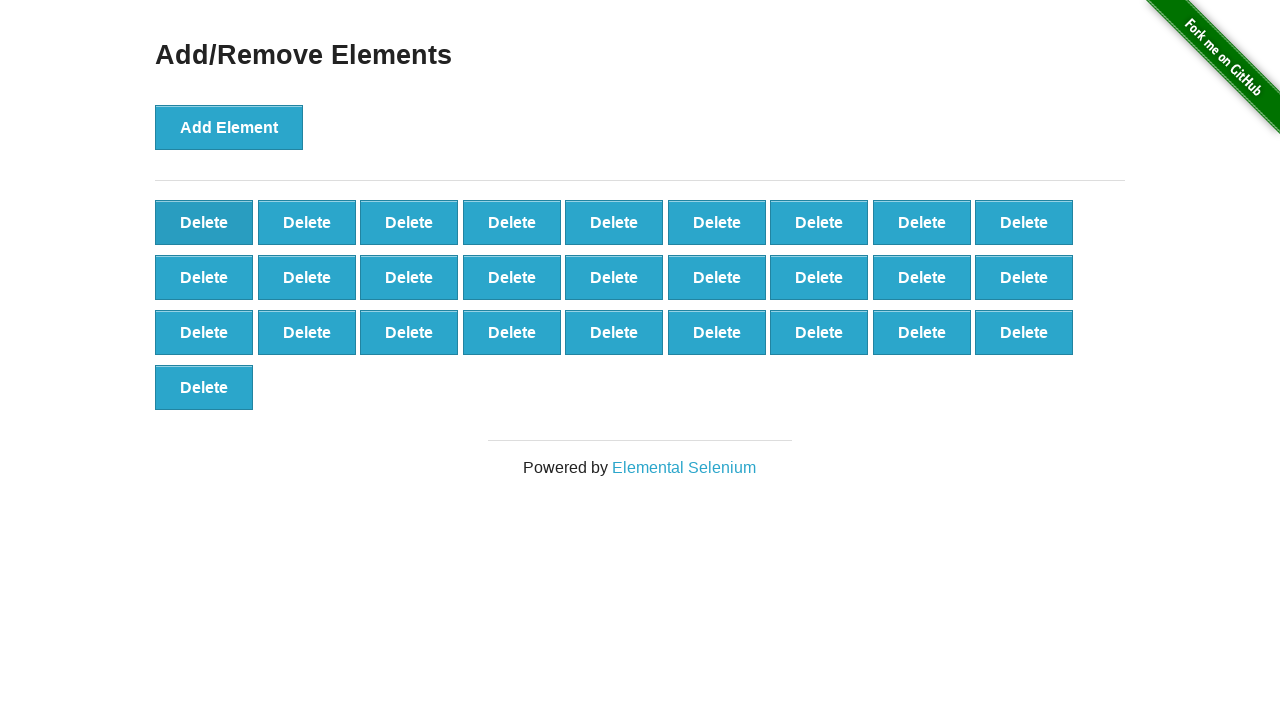

Clicked Delete button (iteration 73/90) at (204, 222) on button.added-manually:first-child
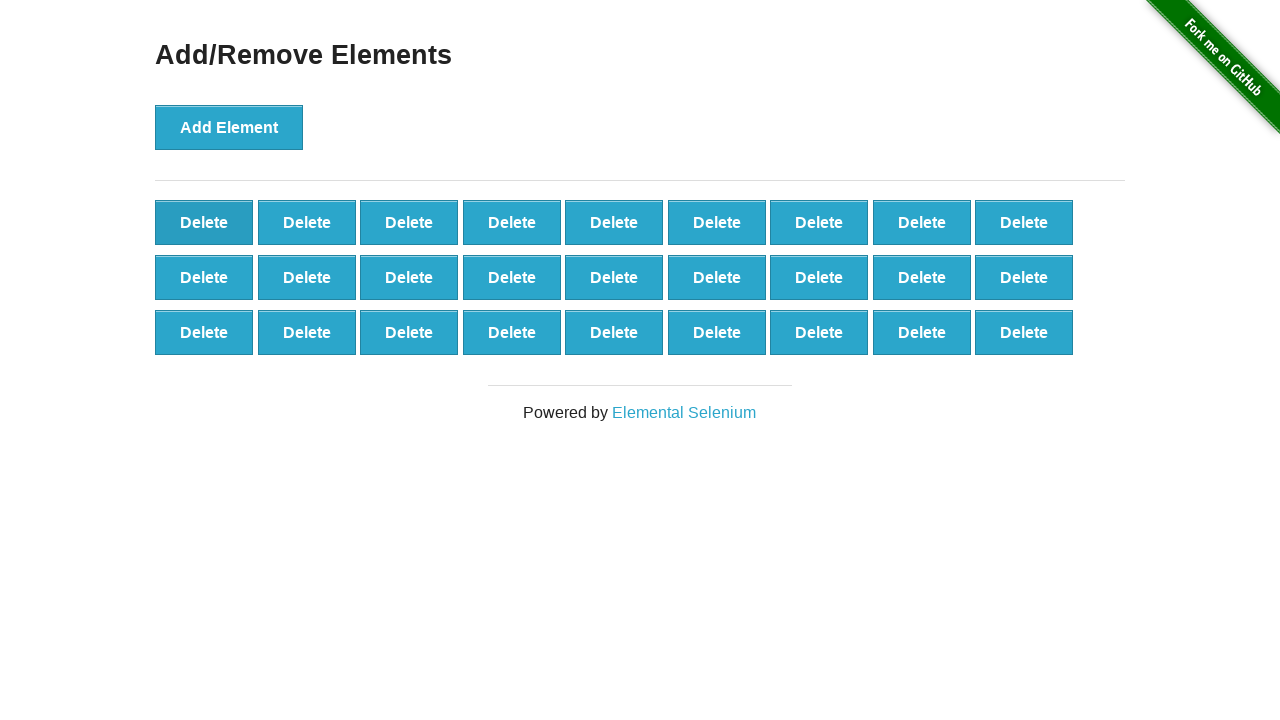

Clicked Delete button (iteration 74/90) at (204, 222) on button.added-manually:first-child
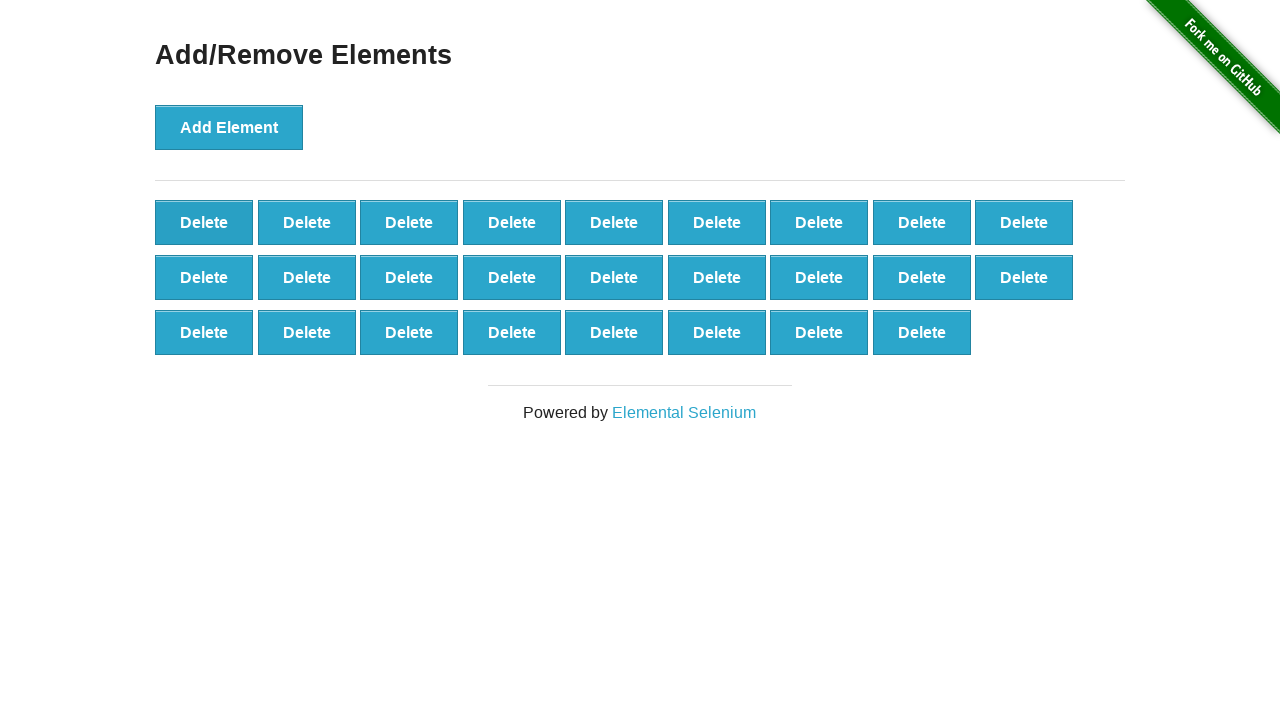

Clicked Delete button (iteration 75/90) at (204, 222) on button.added-manually:first-child
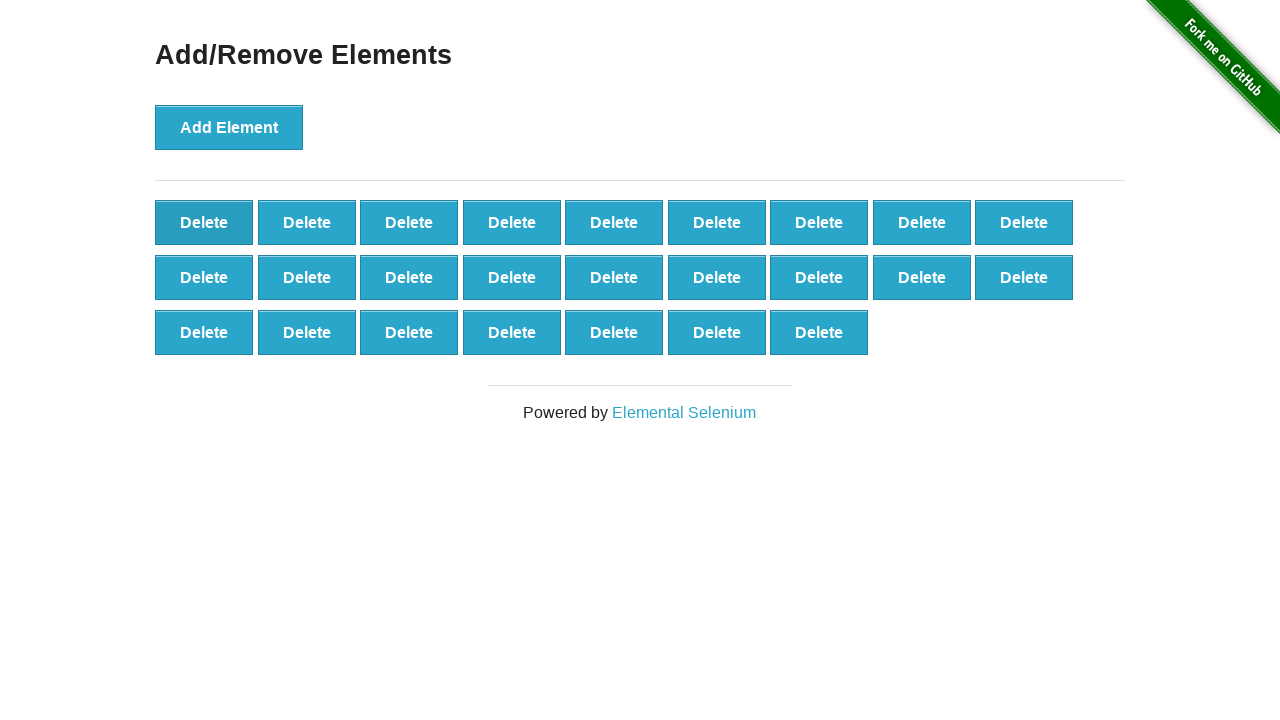

Clicked Delete button (iteration 76/90) at (204, 222) on button.added-manually:first-child
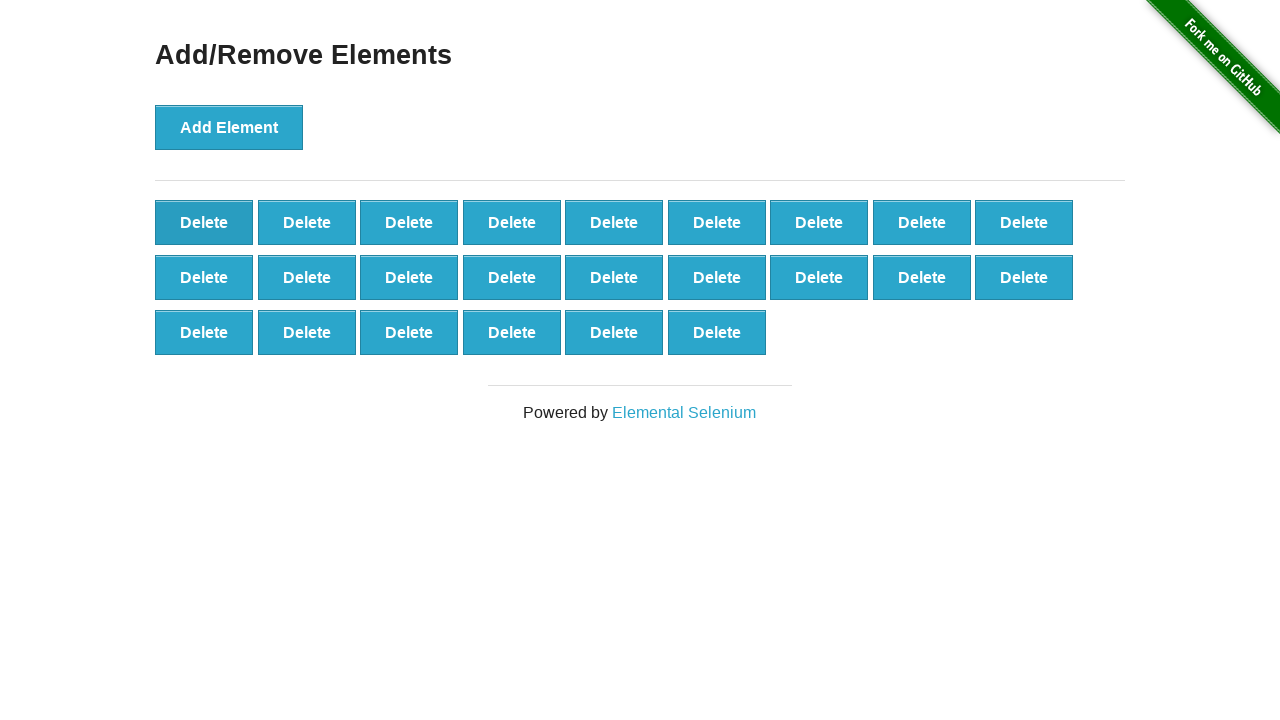

Clicked Delete button (iteration 77/90) at (204, 222) on button.added-manually:first-child
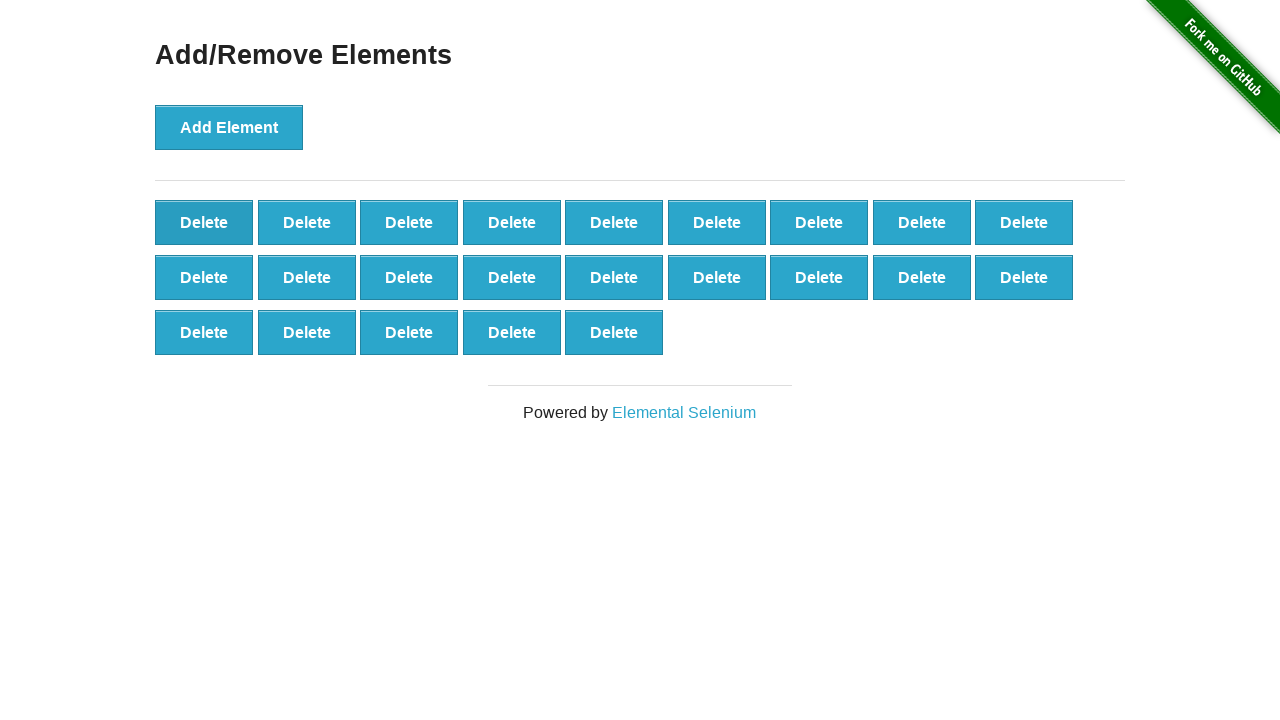

Clicked Delete button (iteration 78/90) at (204, 222) on button.added-manually:first-child
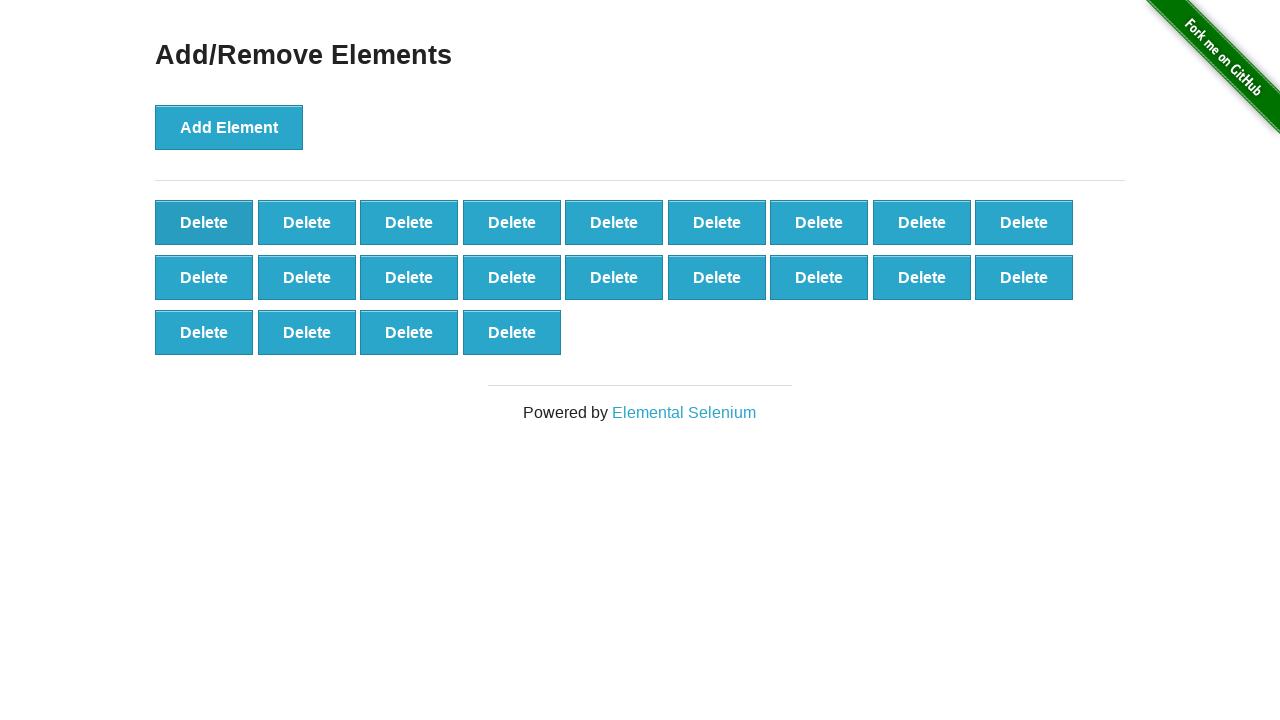

Clicked Delete button (iteration 79/90) at (204, 222) on button.added-manually:first-child
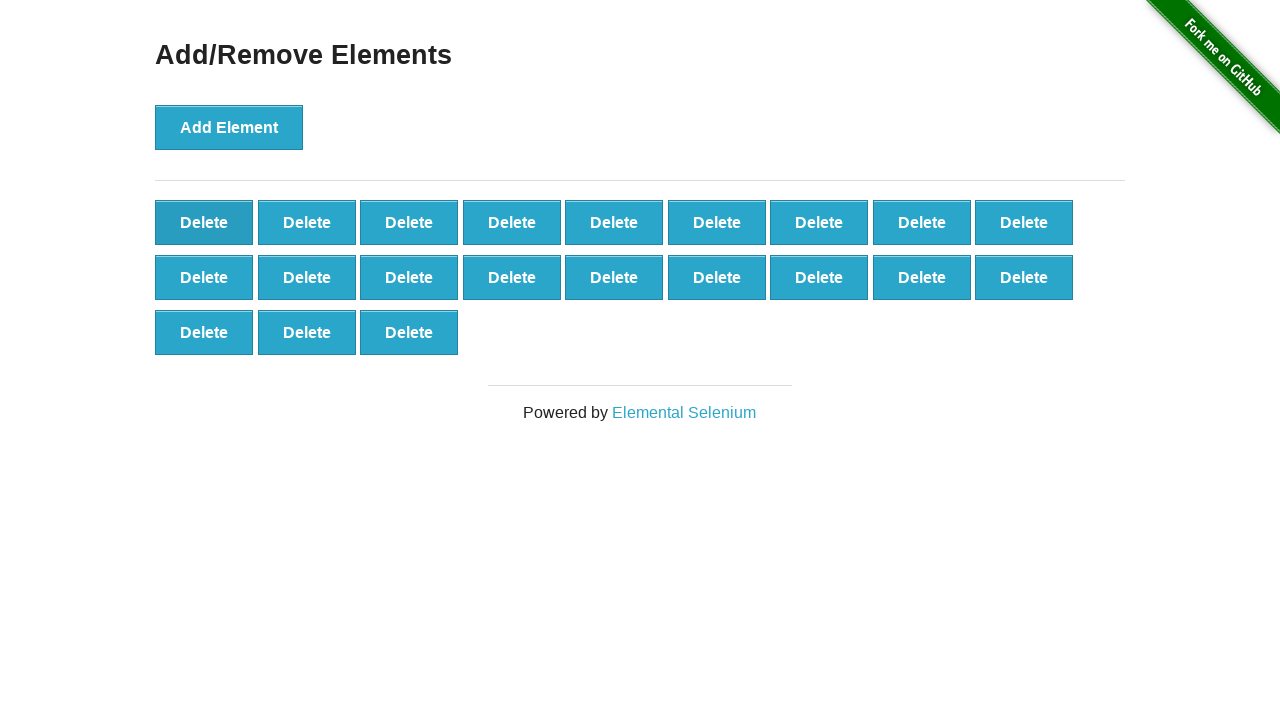

Clicked Delete button (iteration 80/90) at (204, 222) on button.added-manually:first-child
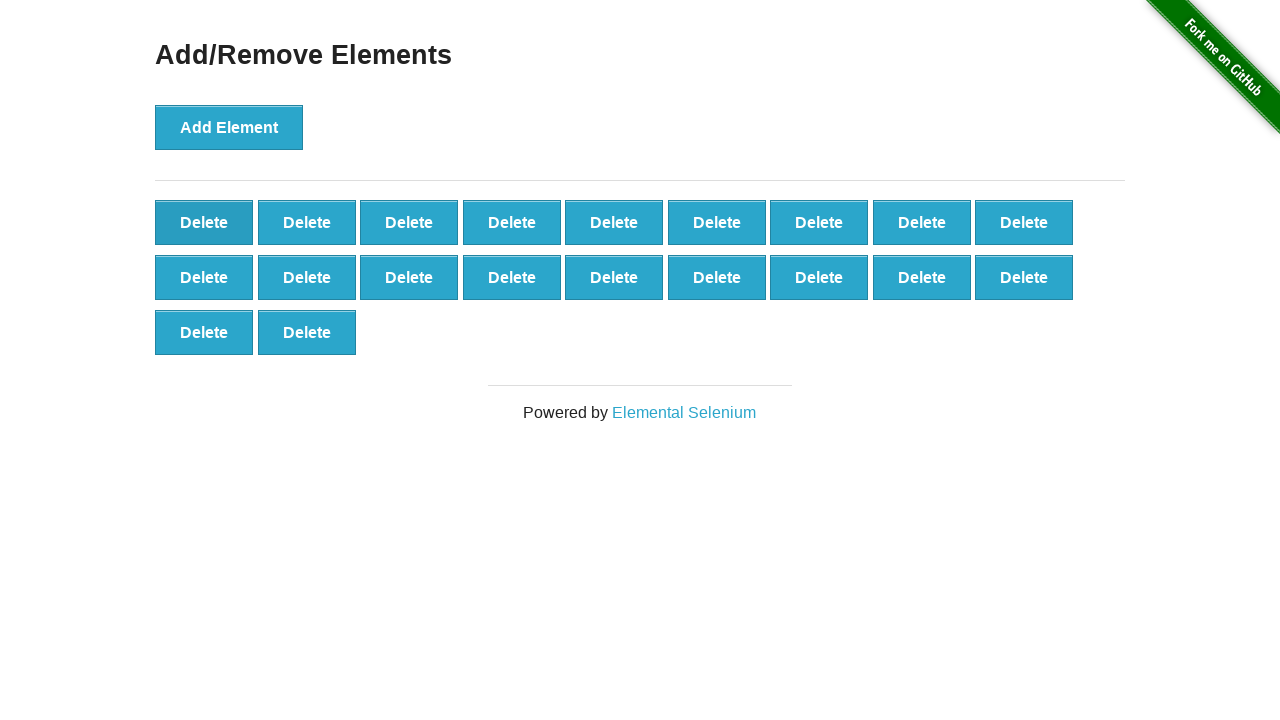

Clicked Delete button (iteration 81/90) at (204, 222) on button.added-manually:first-child
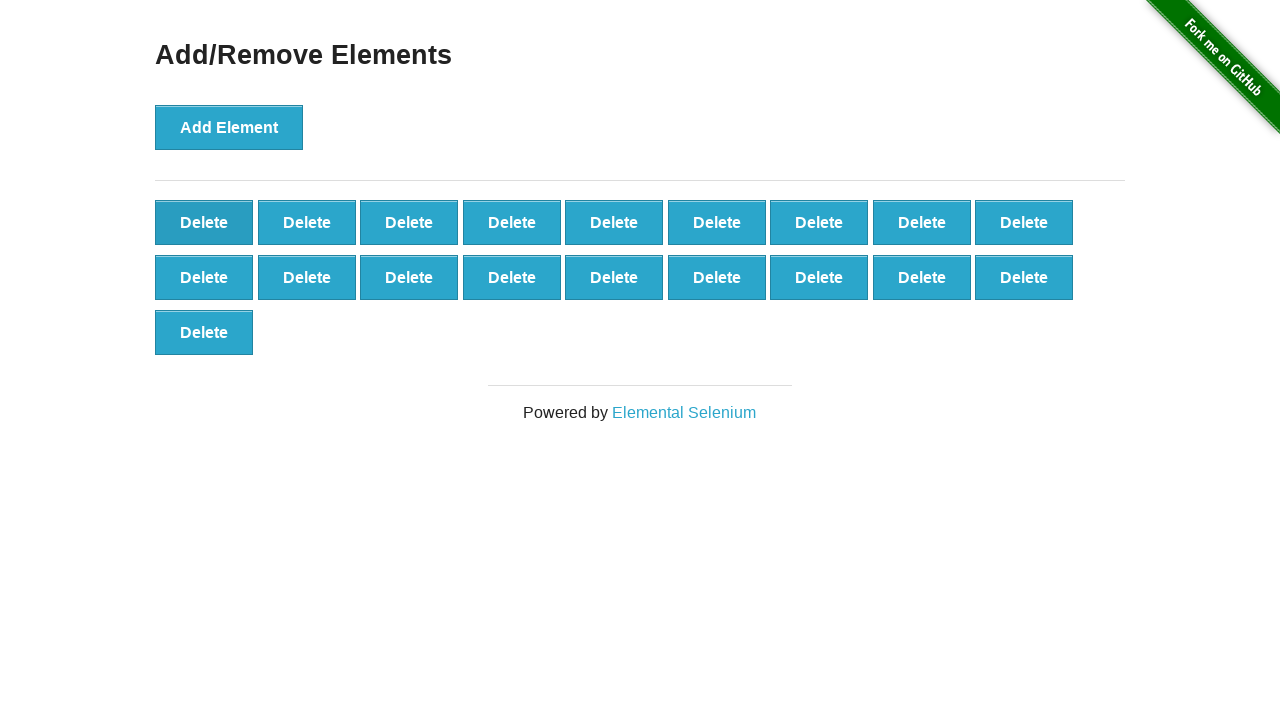

Clicked Delete button (iteration 82/90) at (204, 222) on button.added-manually:first-child
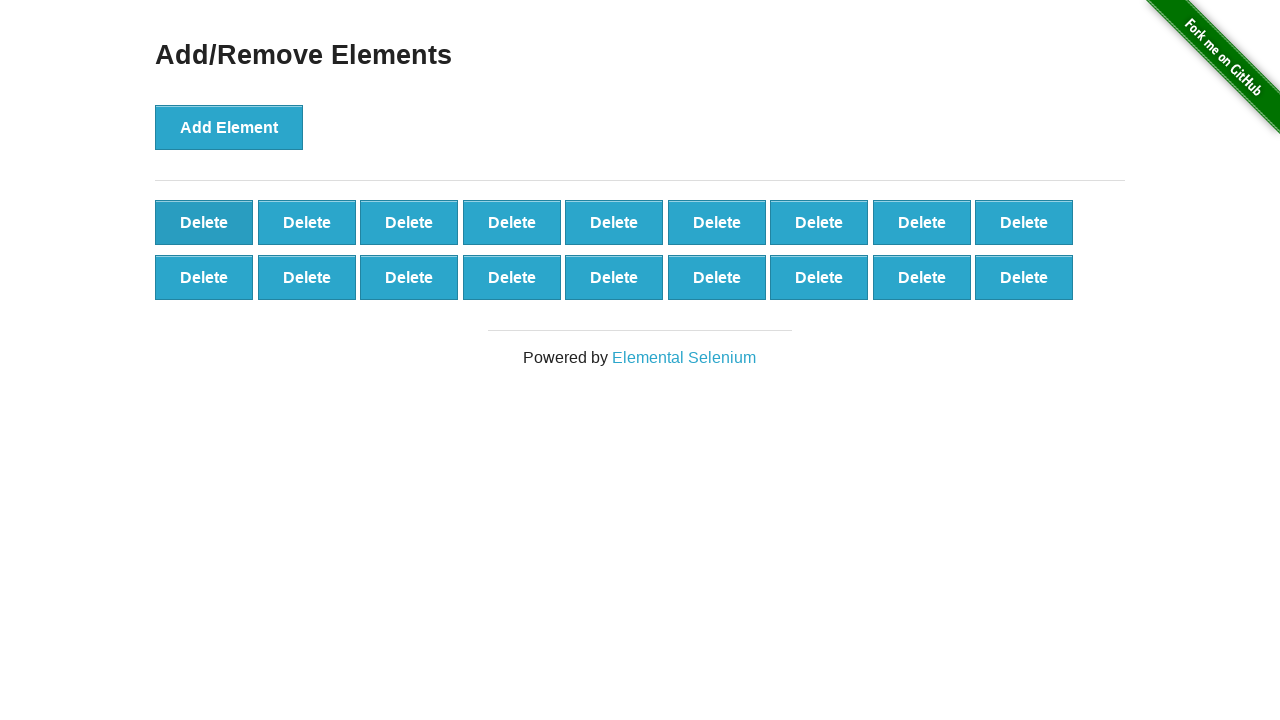

Clicked Delete button (iteration 83/90) at (204, 222) on button.added-manually:first-child
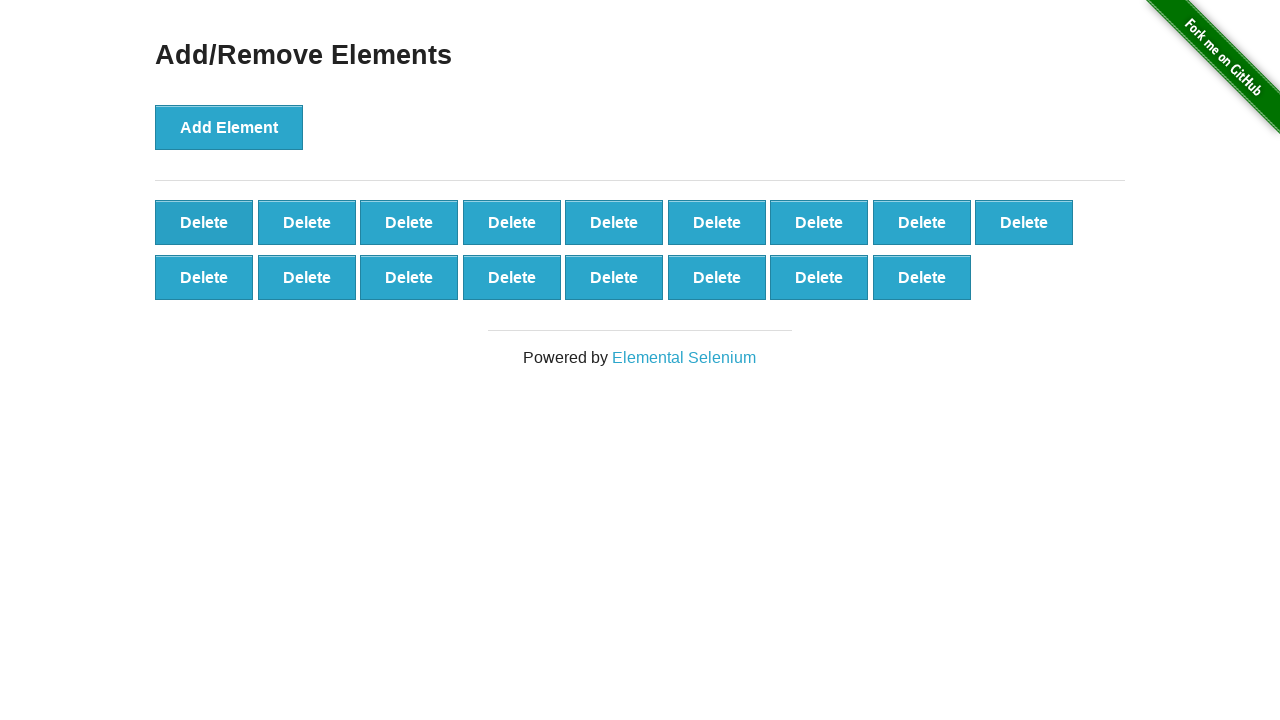

Clicked Delete button (iteration 84/90) at (204, 222) on button.added-manually:first-child
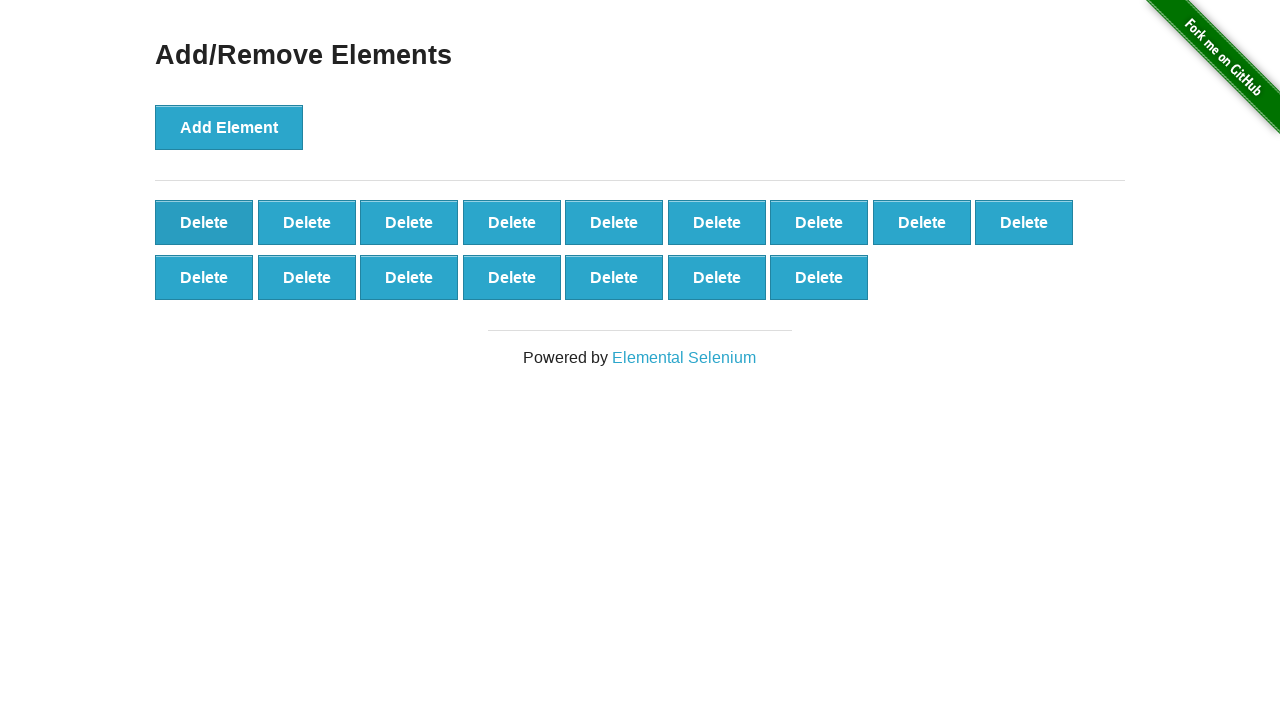

Clicked Delete button (iteration 85/90) at (204, 222) on button.added-manually:first-child
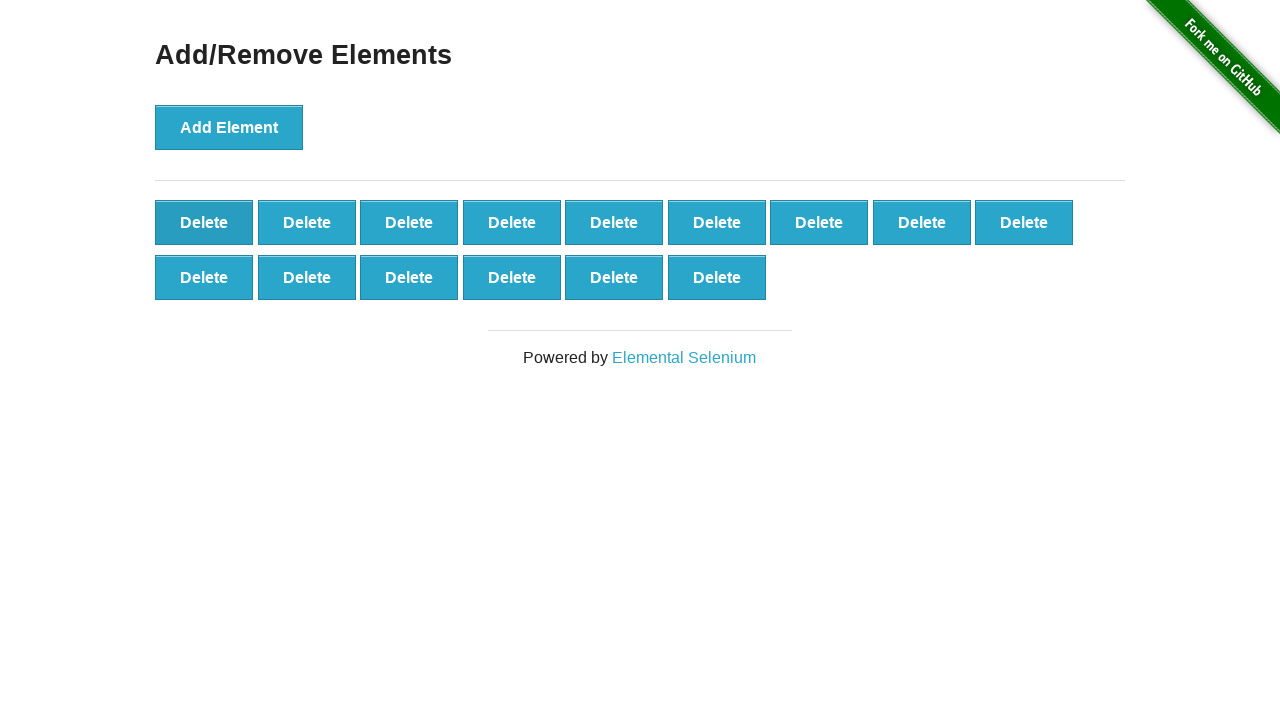

Clicked Delete button (iteration 86/90) at (204, 222) on button.added-manually:first-child
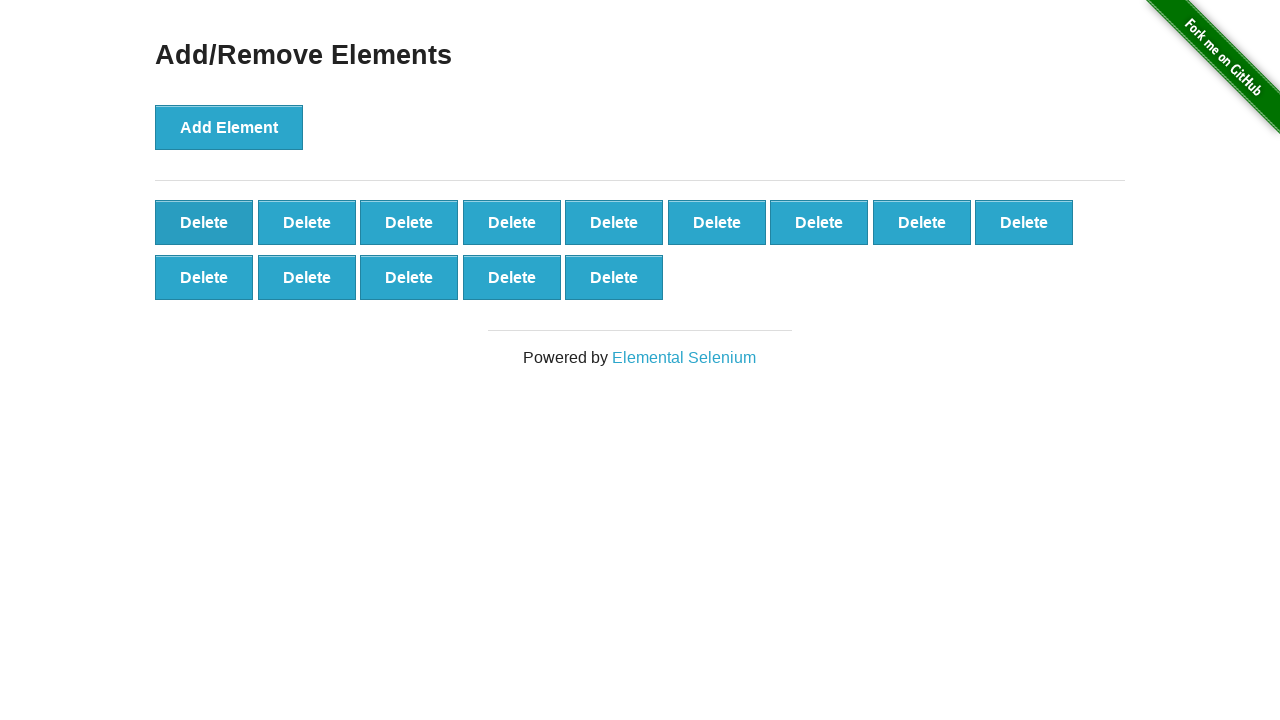

Clicked Delete button (iteration 87/90) at (204, 222) on button.added-manually:first-child
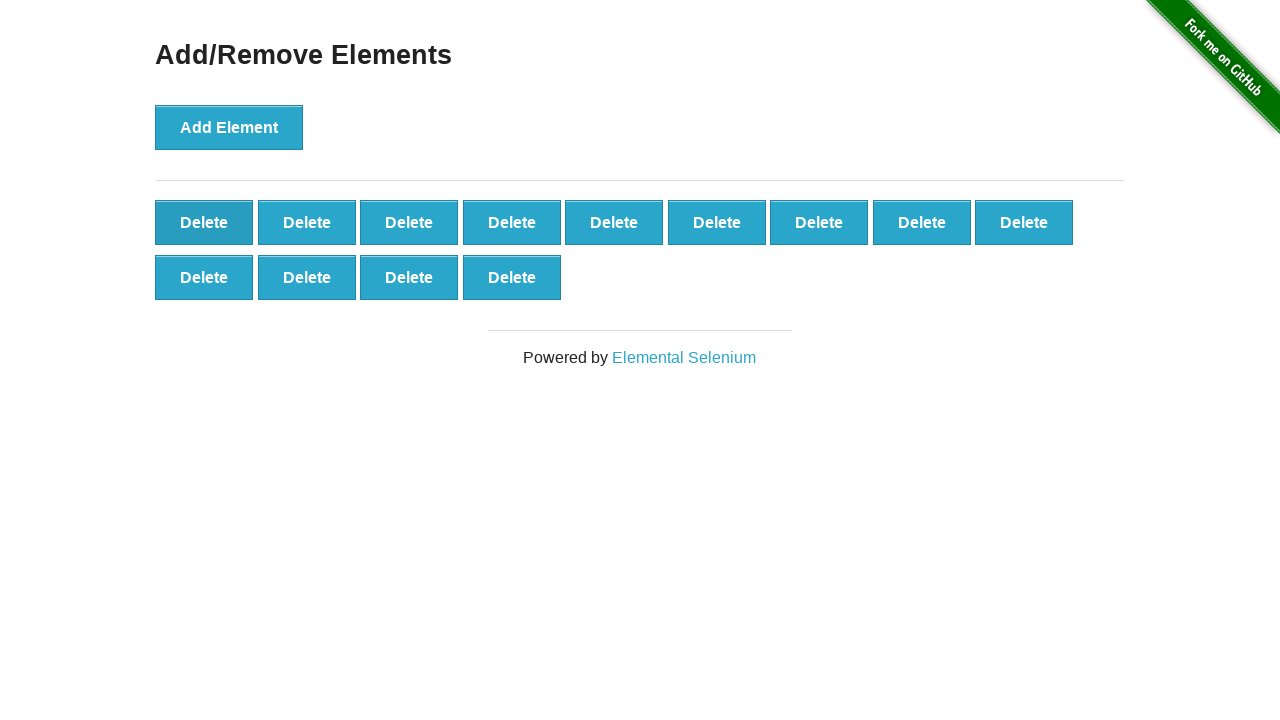

Clicked Delete button (iteration 88/90) at (204, 222) on button.added-manually:first-child
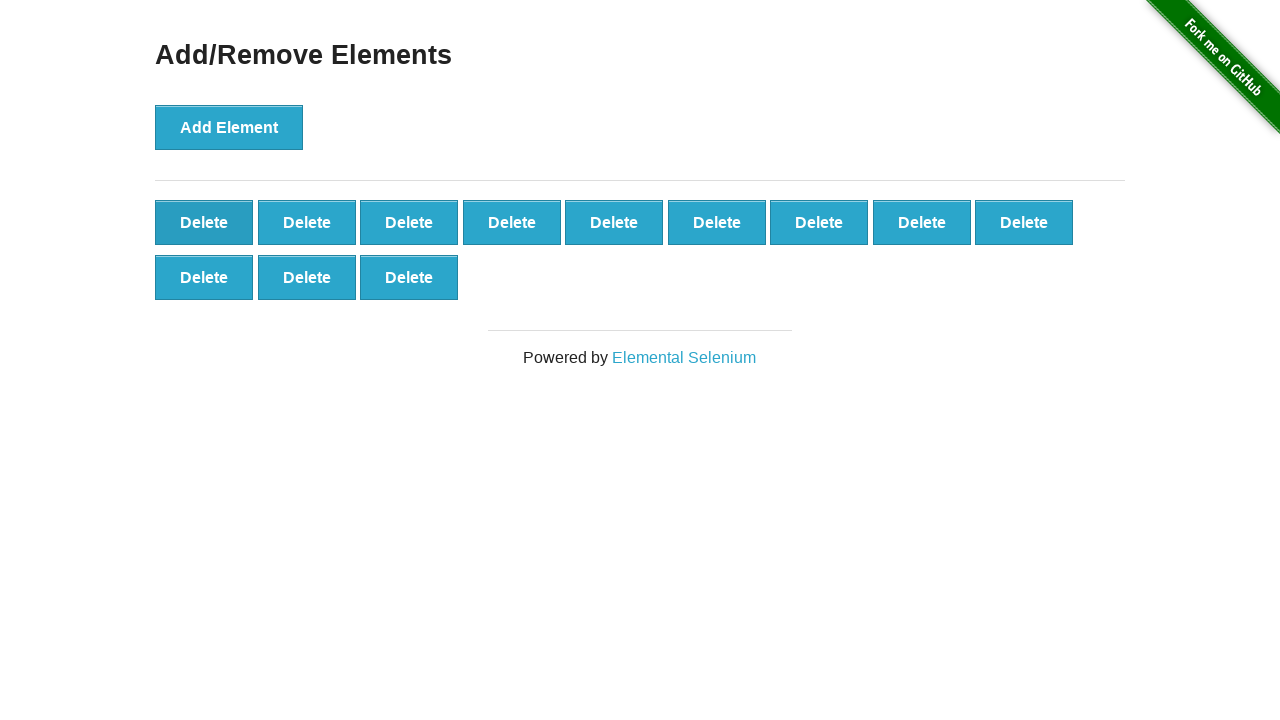

Clicked Delete button (iteration 89/90) at (204, 222) on button.added-manually:first-child
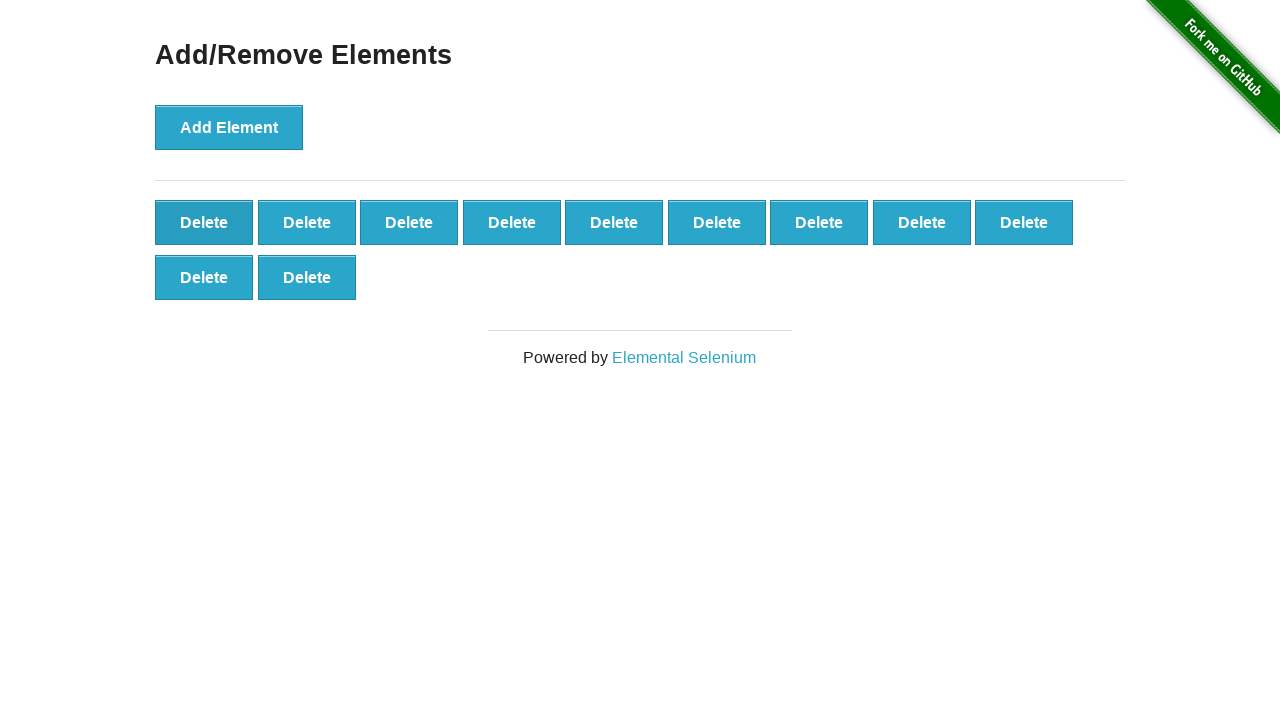

Clicked Delete button (iteration 90/90) at (204, 222) on button.added-manually:first-child
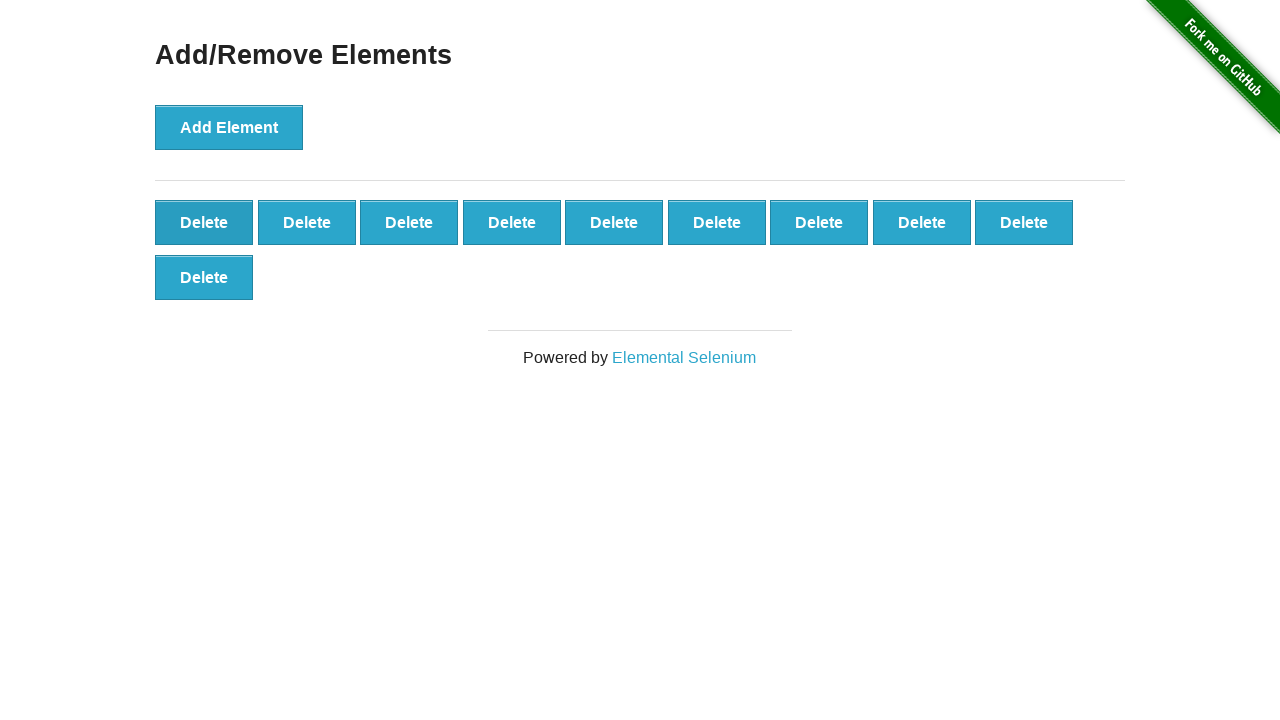

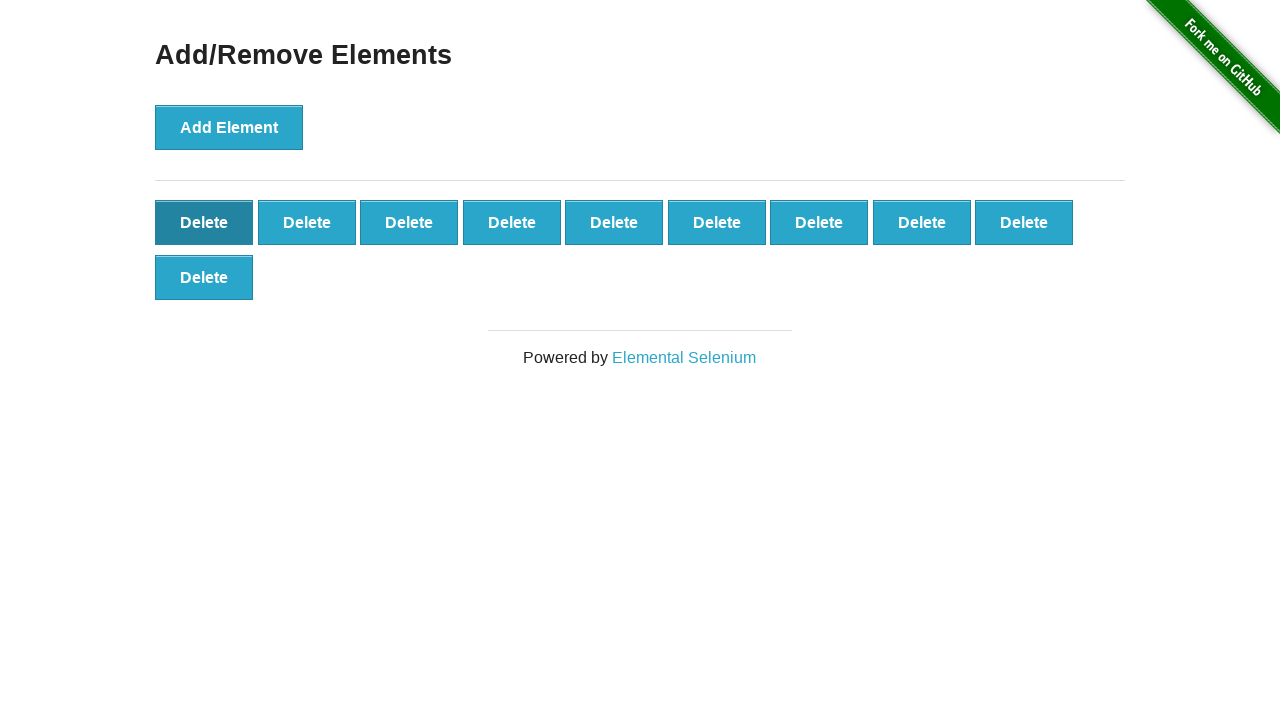